Automates the CS61A typing game by clicking Single Player mode, reading displayed characters, typing them into the input field, and submitting a username upon completion.

Starting URL: https://cats.cs61a.org

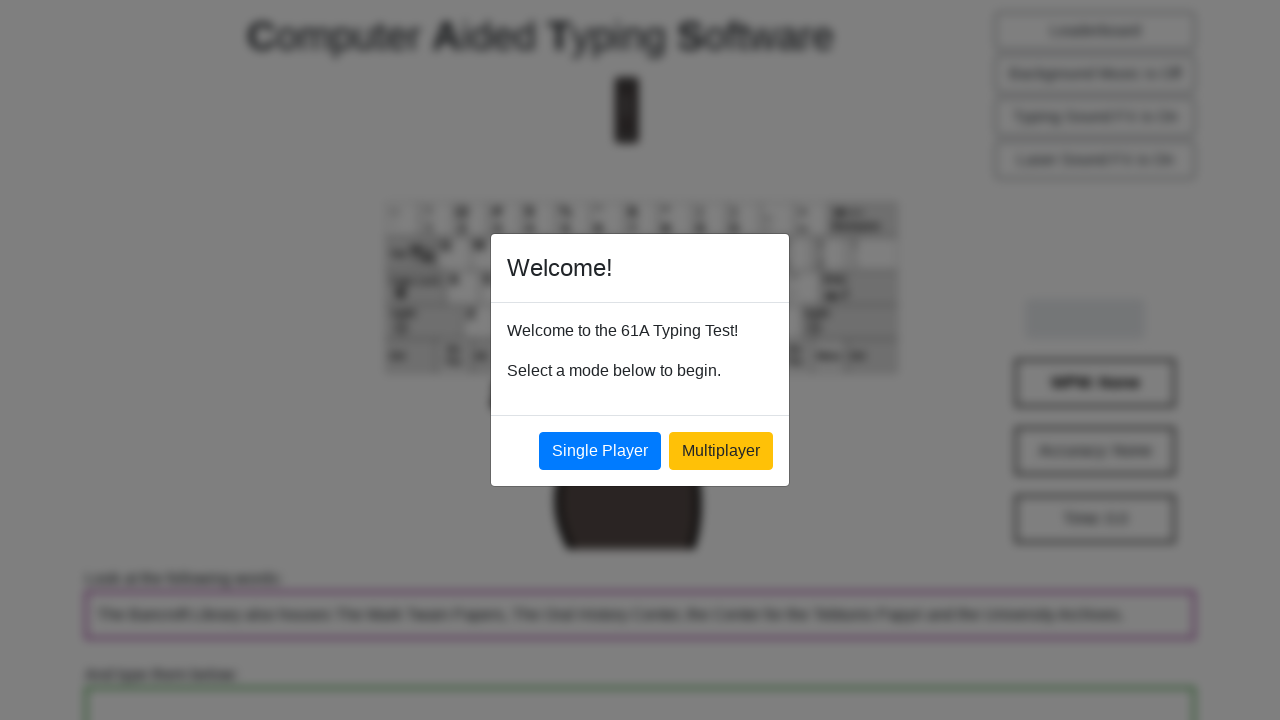

Clicked Single Player button to start the game at (600, 451) on xpath=//button[text()='Single Player']
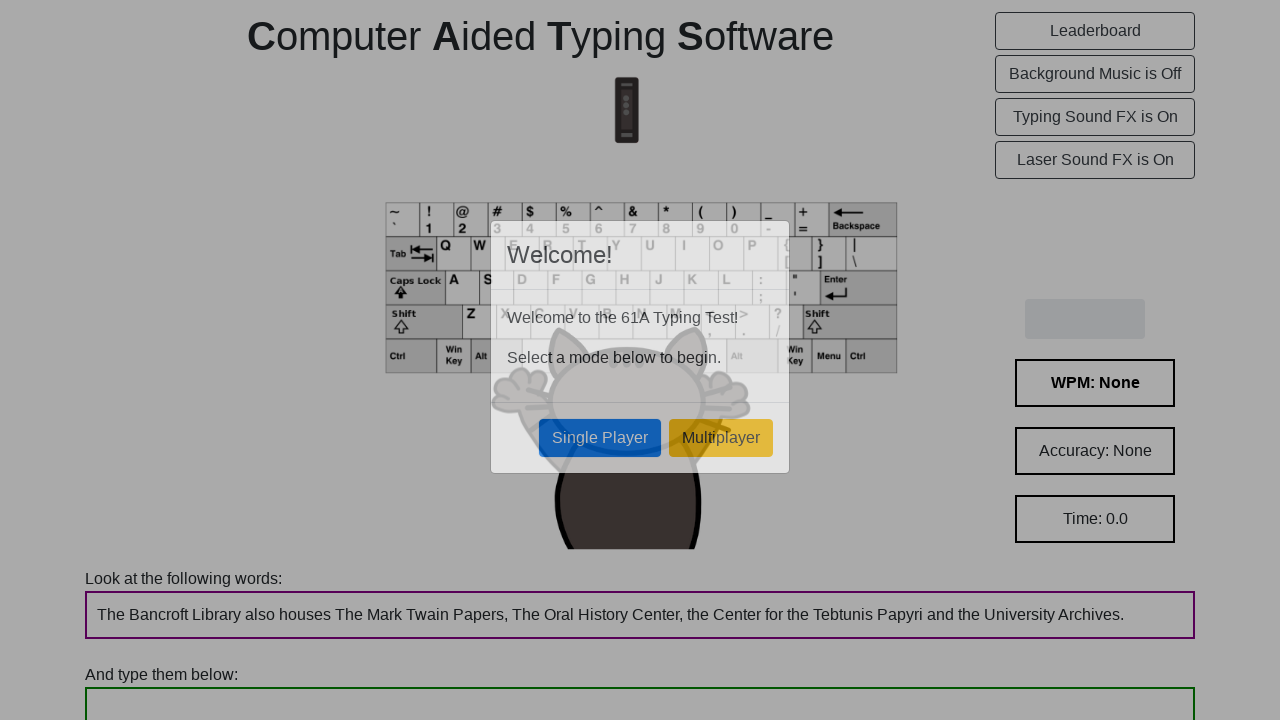

Waited for character elements to load
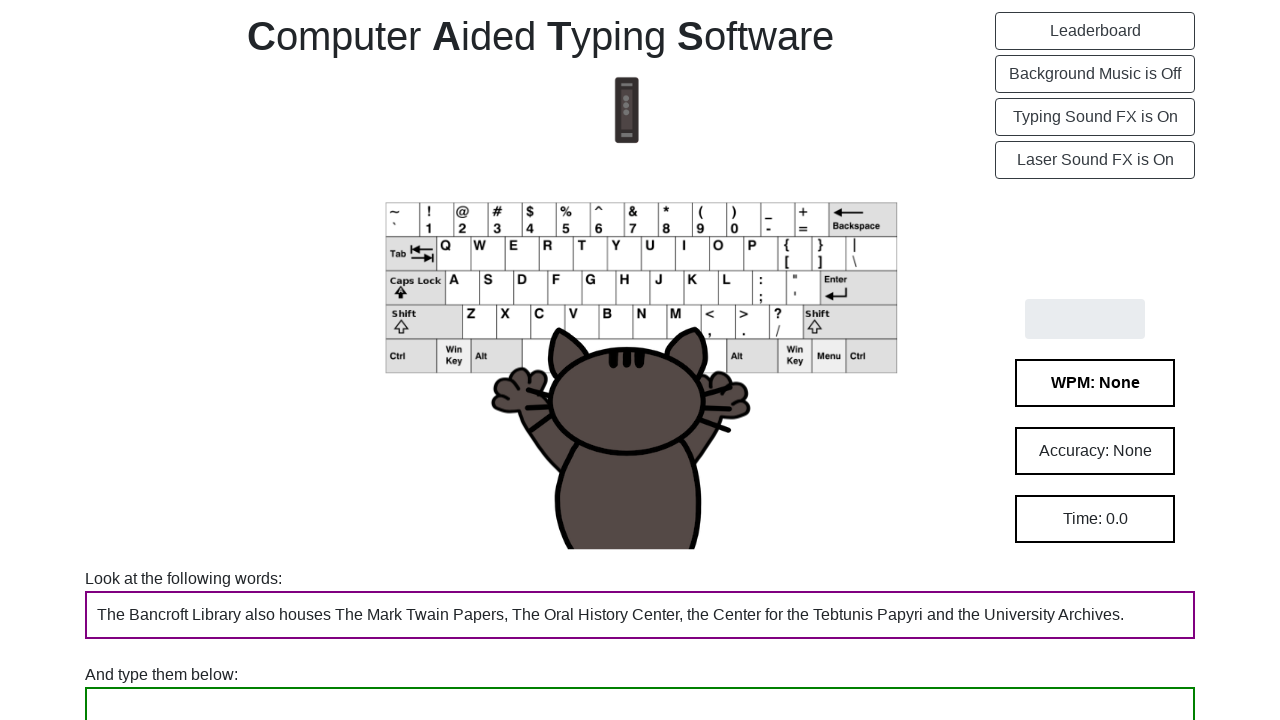

Waited 1000ms for game to fully load
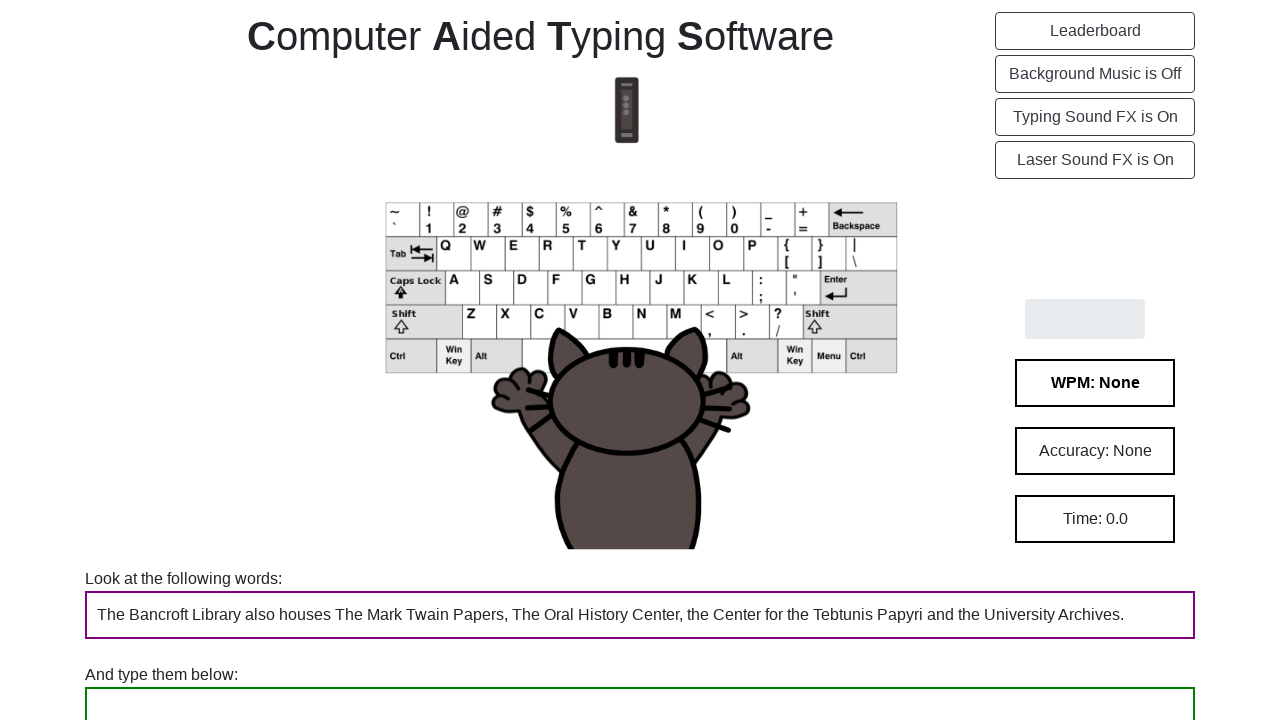

Retrieved all character elements (145 characters found)
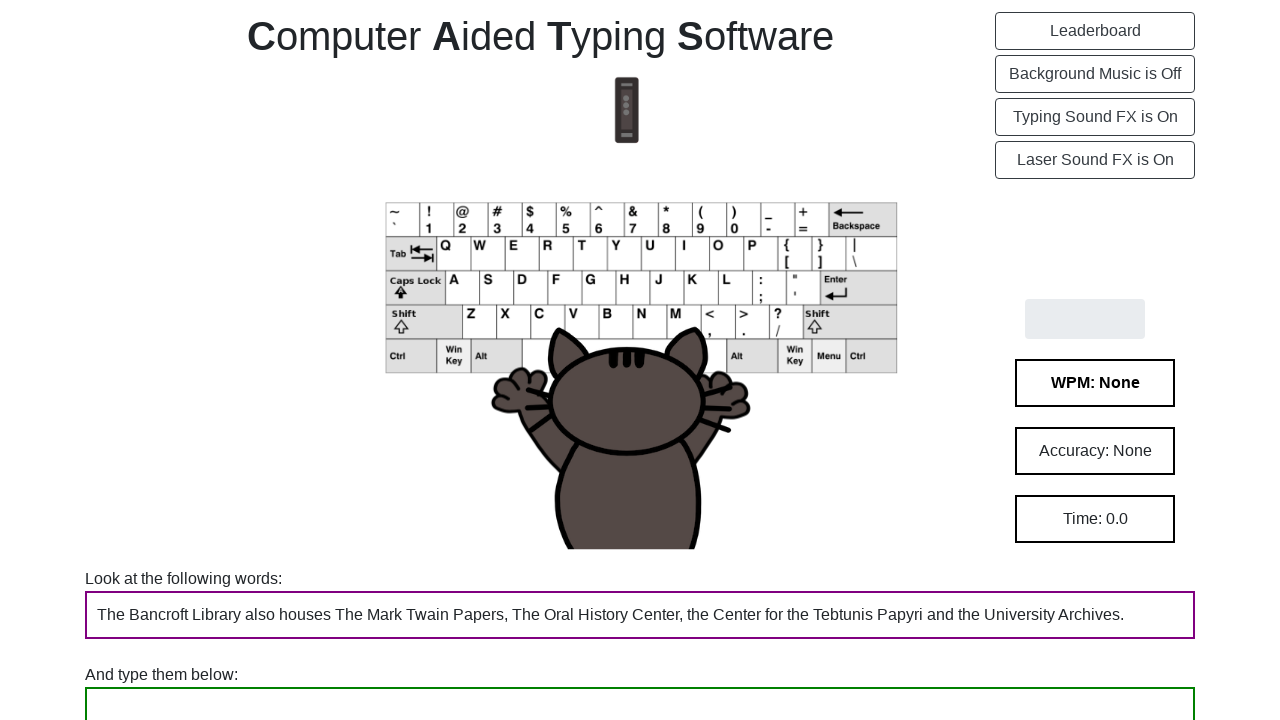

Located the input field
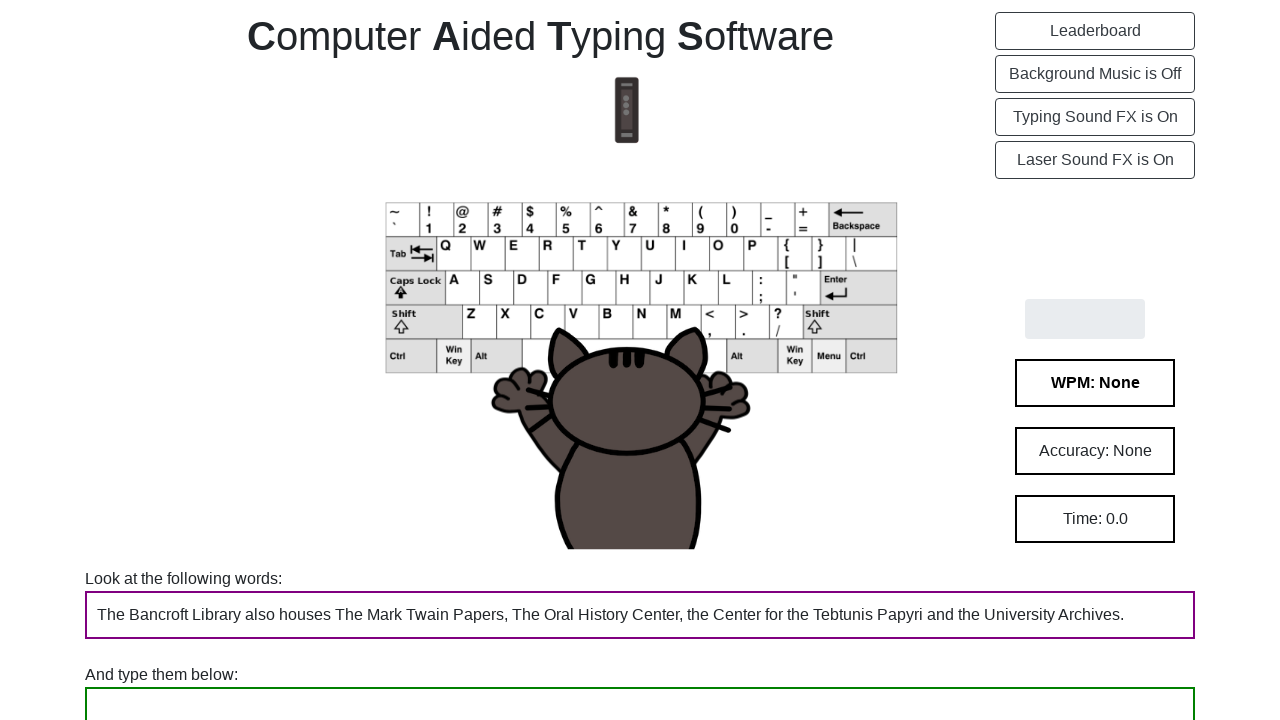

Typed character 'T' (character 1 of 143) on .InputField
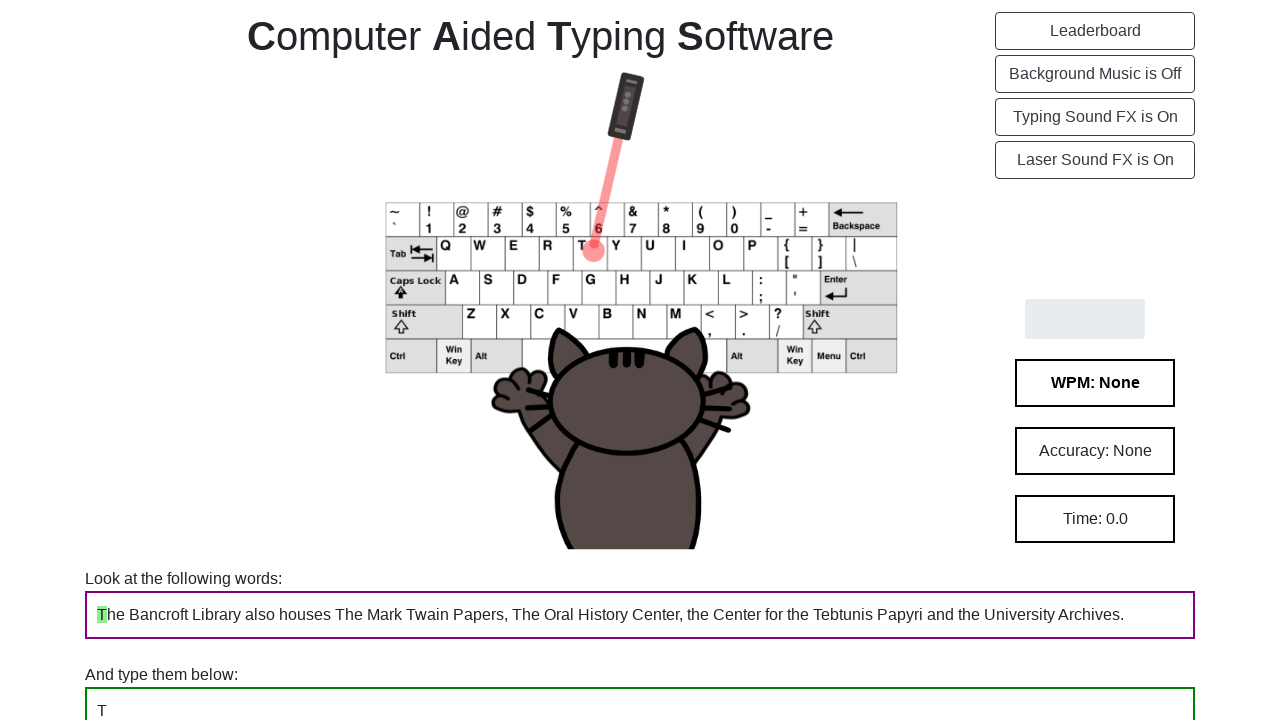

Typed character 'h' (character 2 of 143) on .InputField
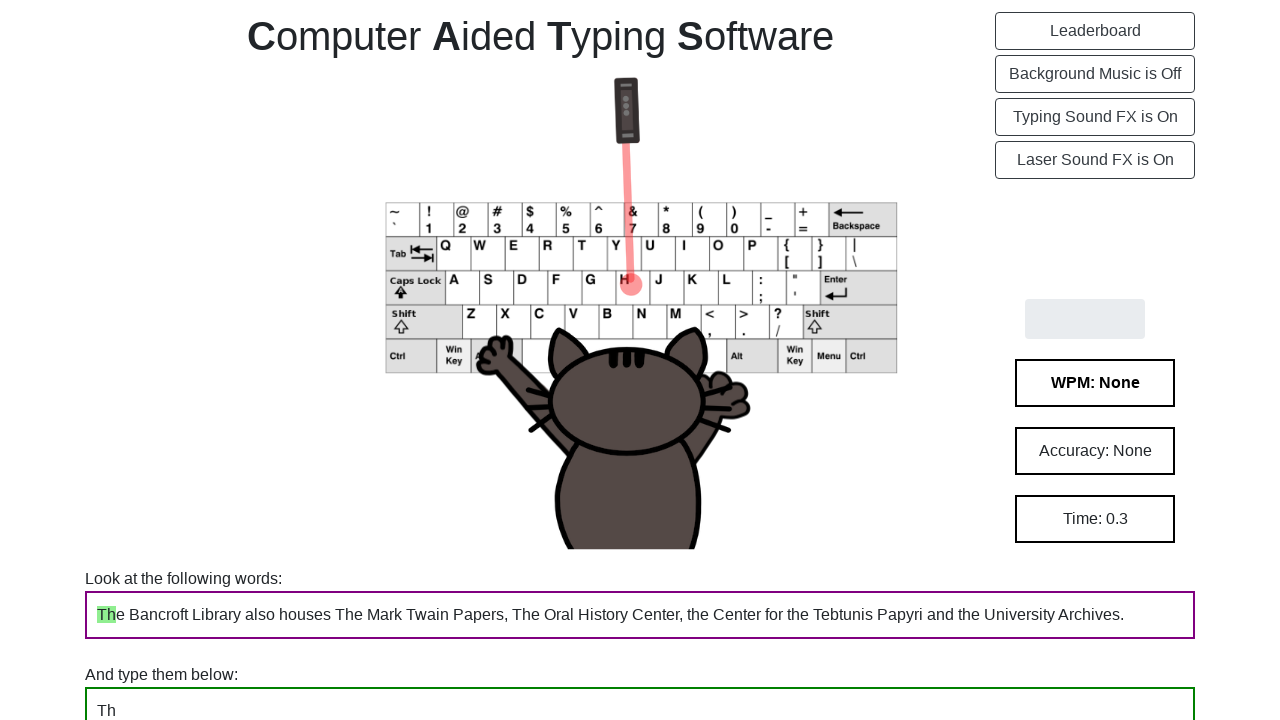

Typed character 'e' (character 3 of 143) on .InputField
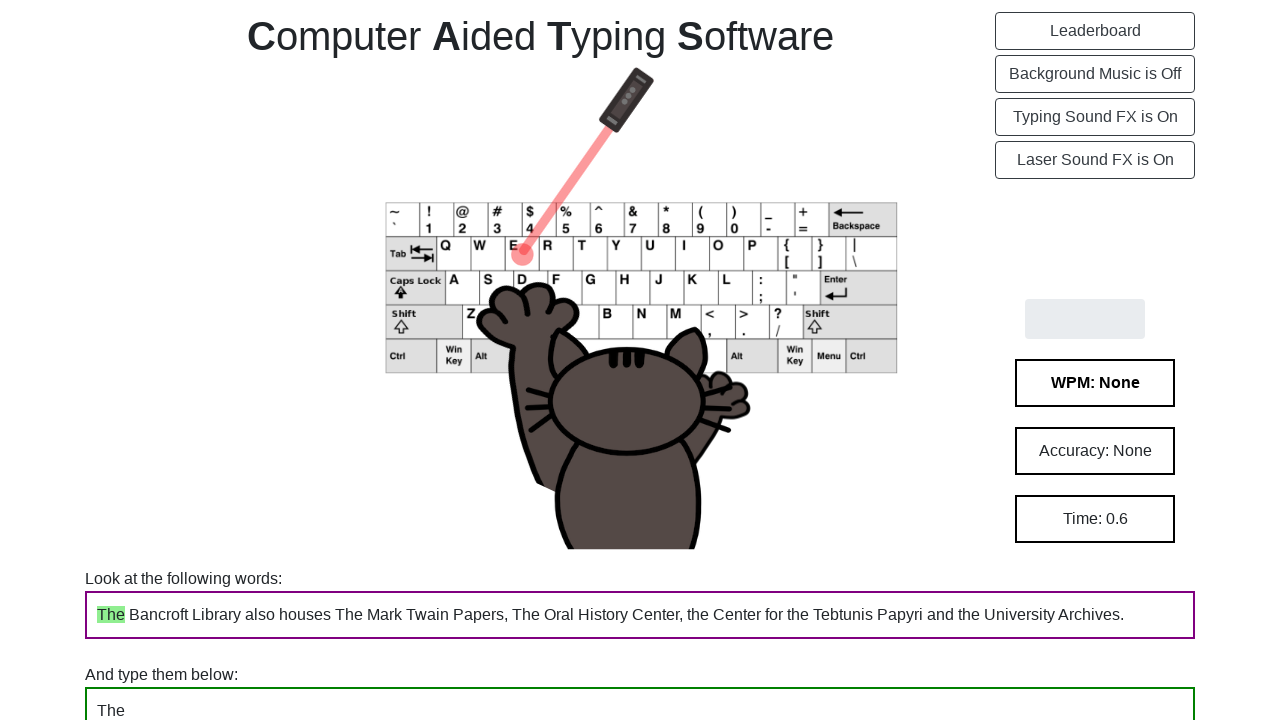

Typed character ' ' (character 4 of 143) on .InputField
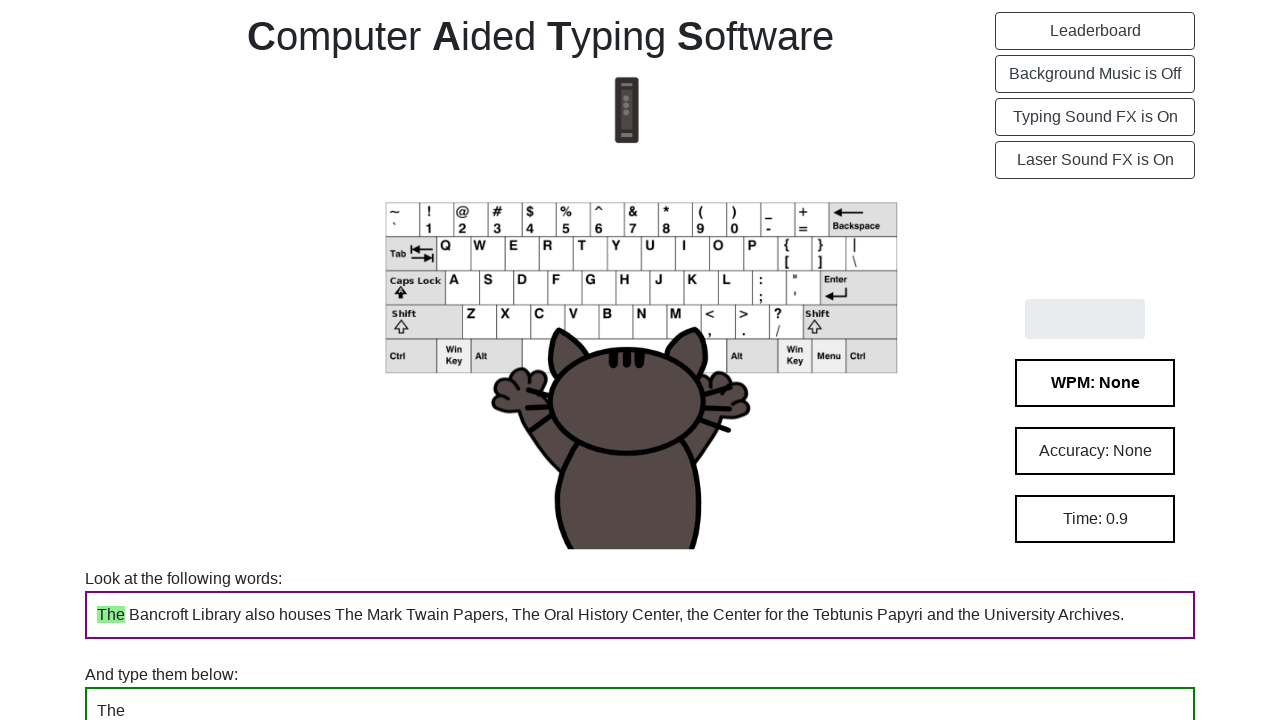

Typed character 'B' (character 5 of 143) on .InputField
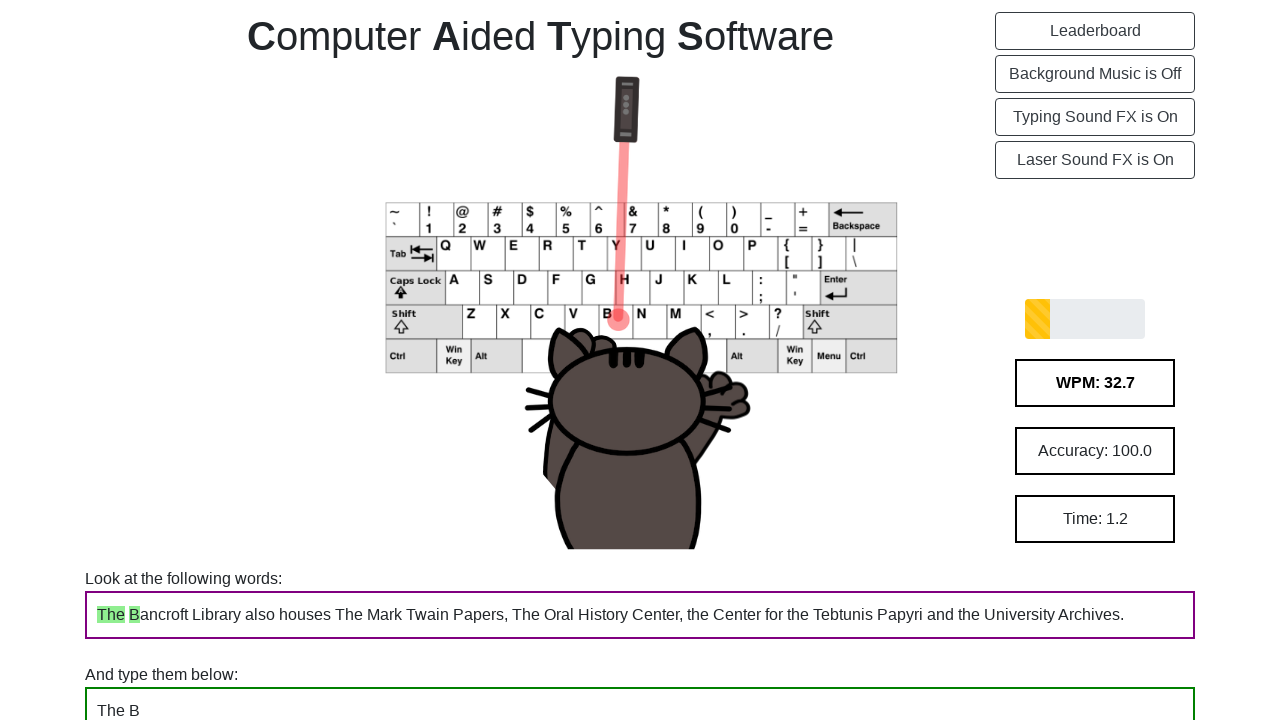

Typed character 'a' (character 6 of 143) on .InputField
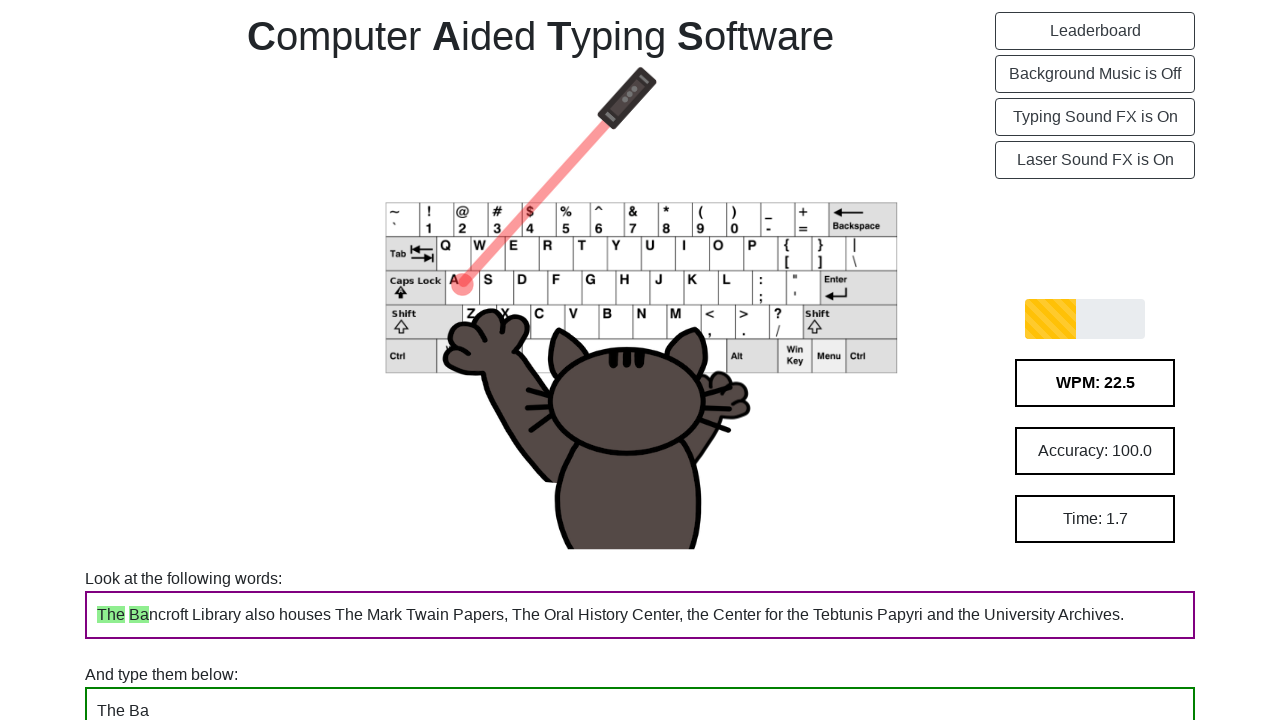

Typed character 'n' (character 7 of 143) on .InputField
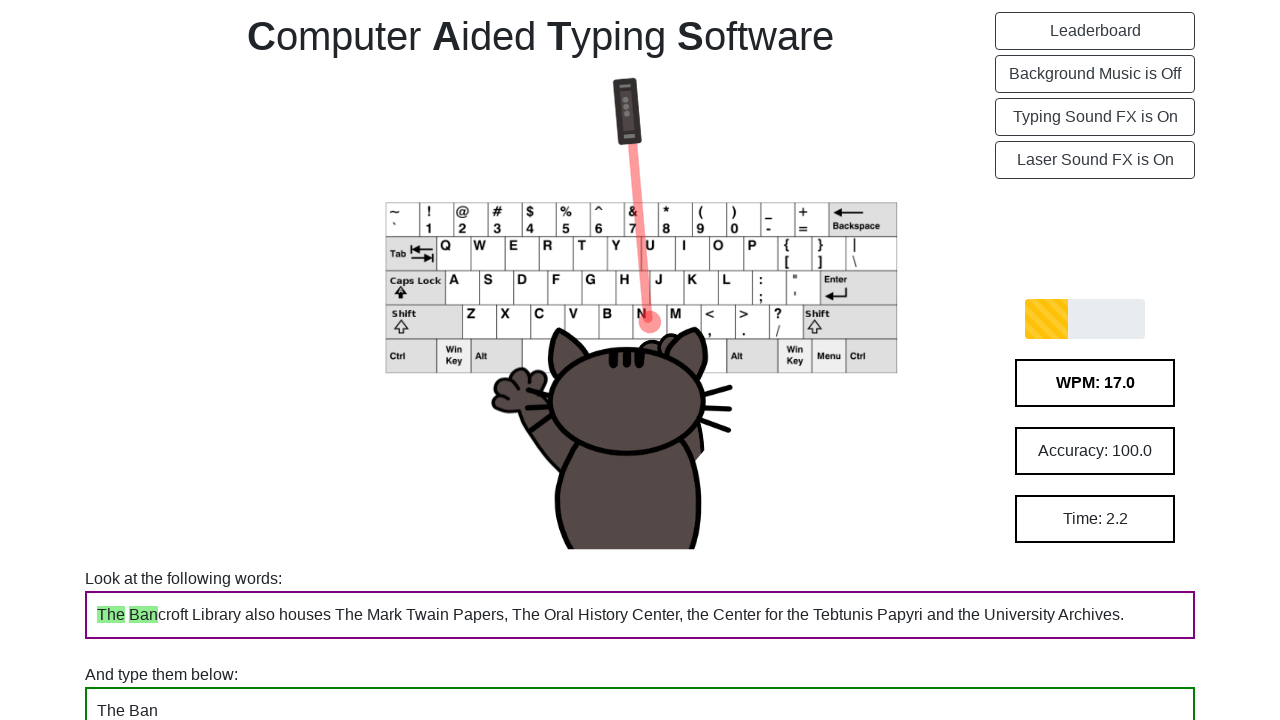

Typed character 'c' (character 8 of 143) on .InputField
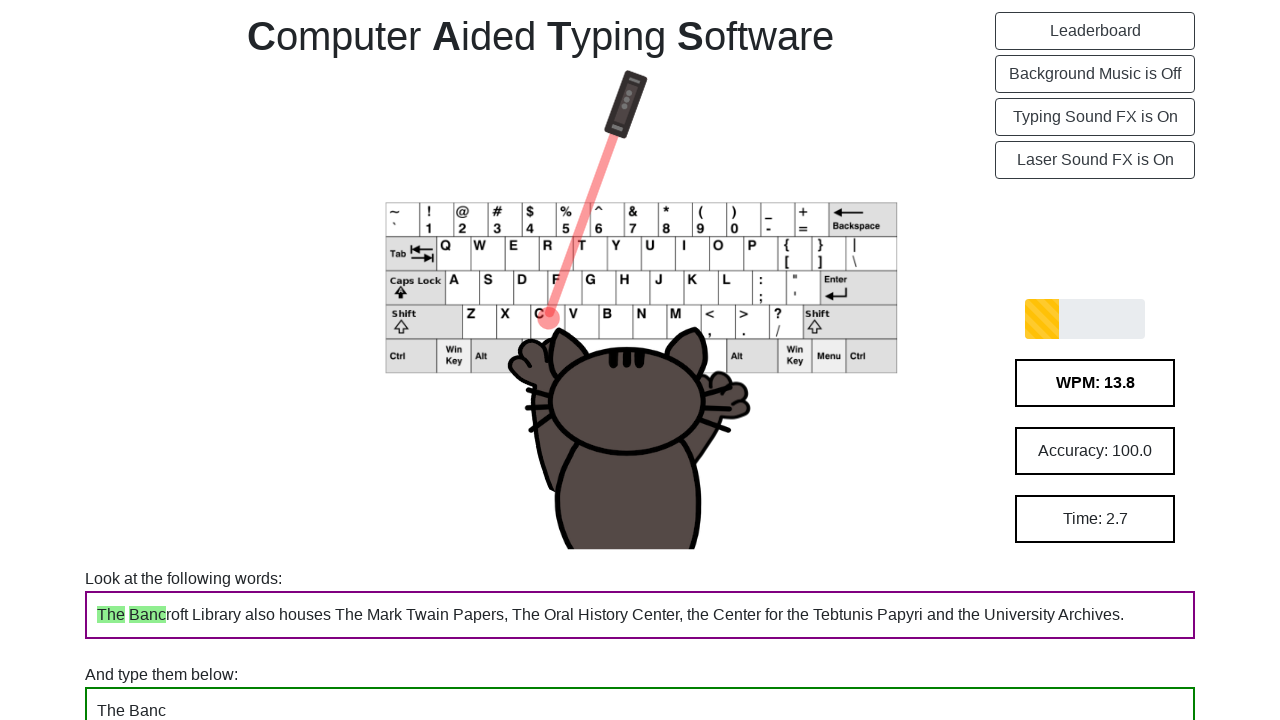

Typed character 'r' (character 9 of 143) on .InputField
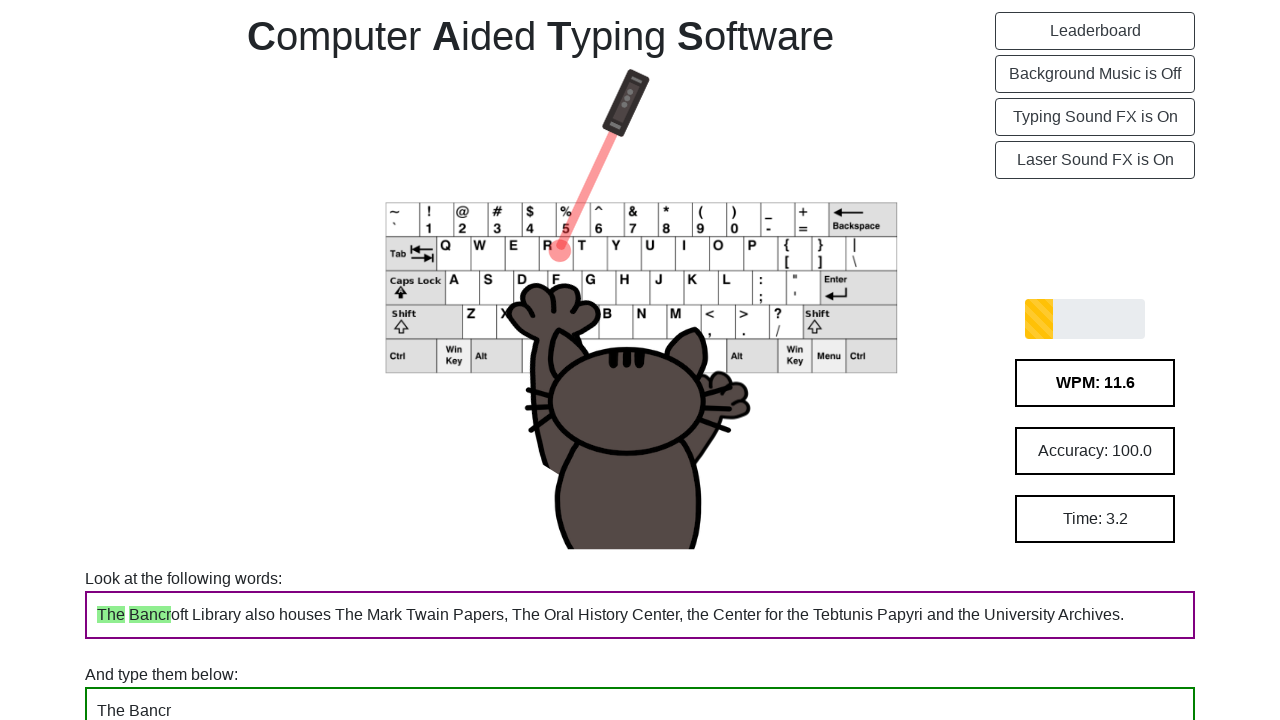

Typed character 'o' (character 10 of 143) on .InputField
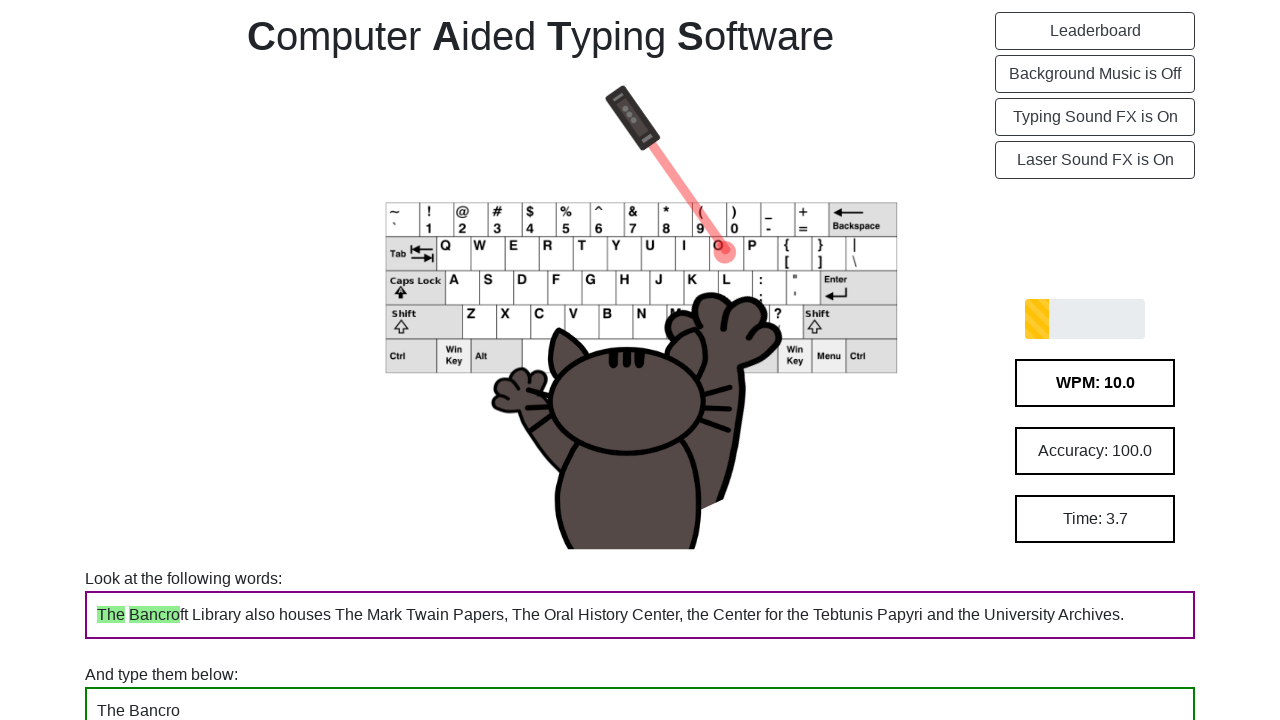

Typed character 'f' (character 11 of 143) on .InputField
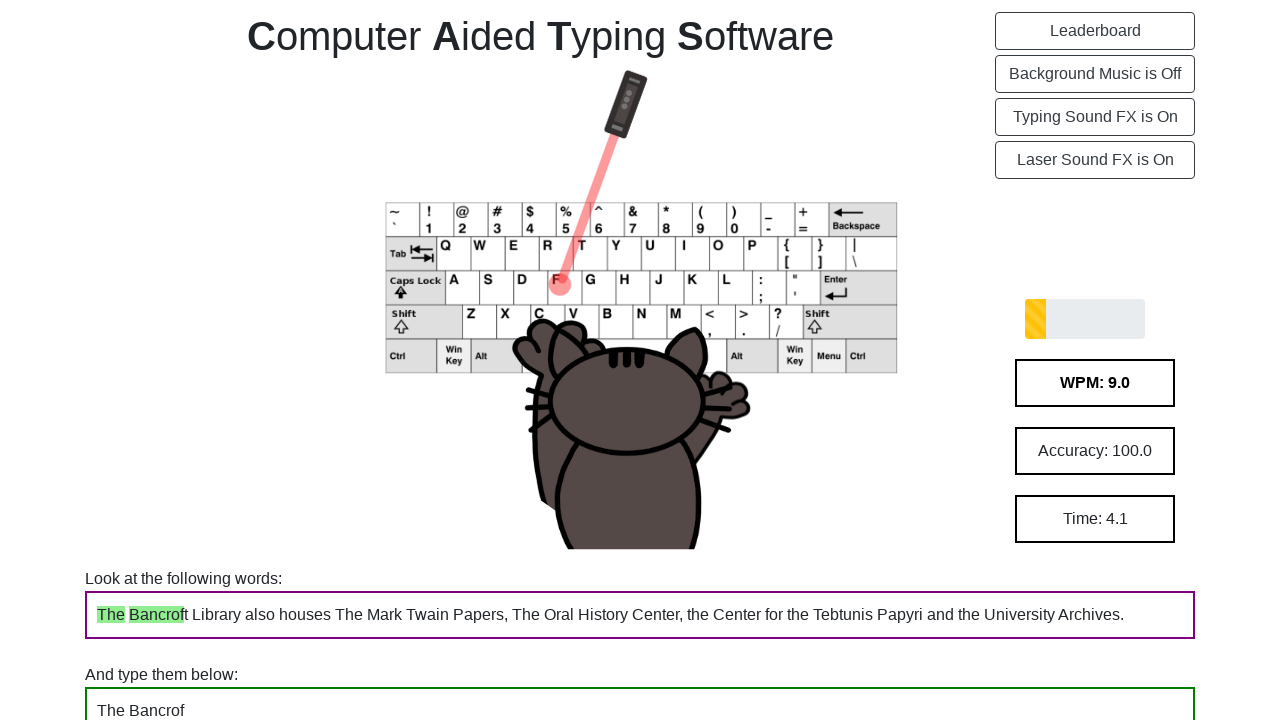

Typed character 't' (character 12 of 143) on .InputField
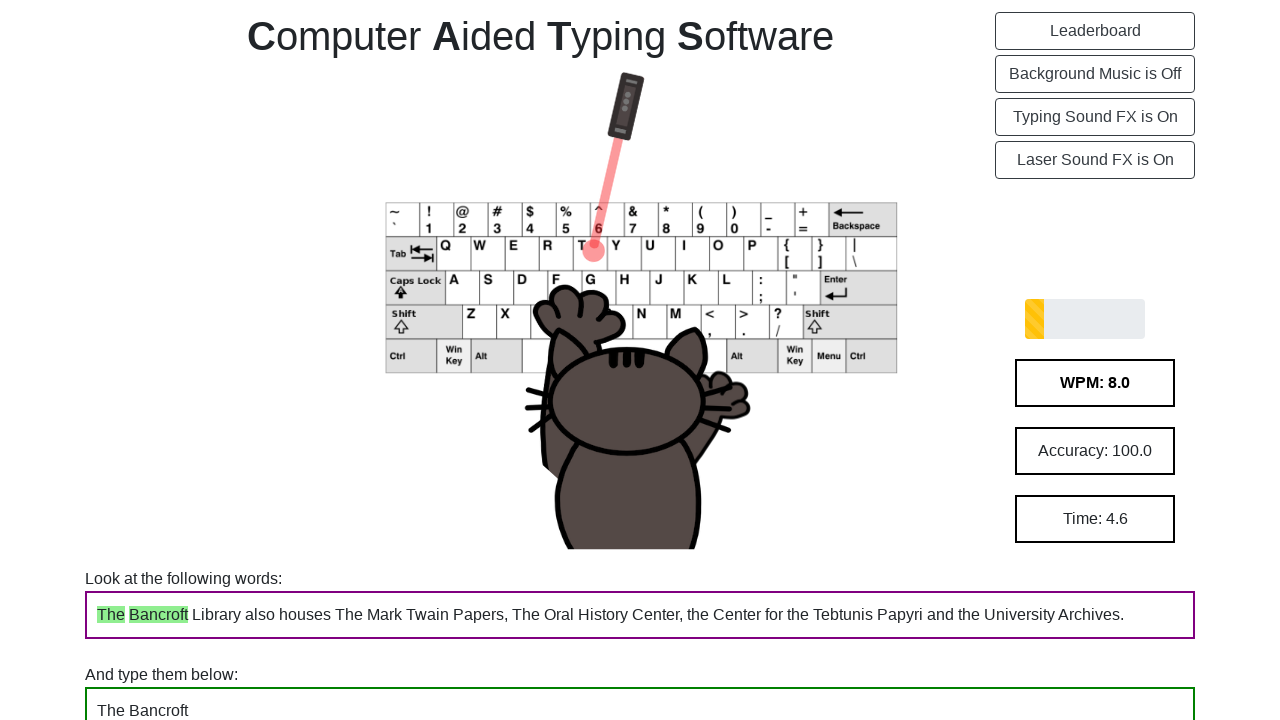

Typed character ' ' (character 13 of 143) on .InputField
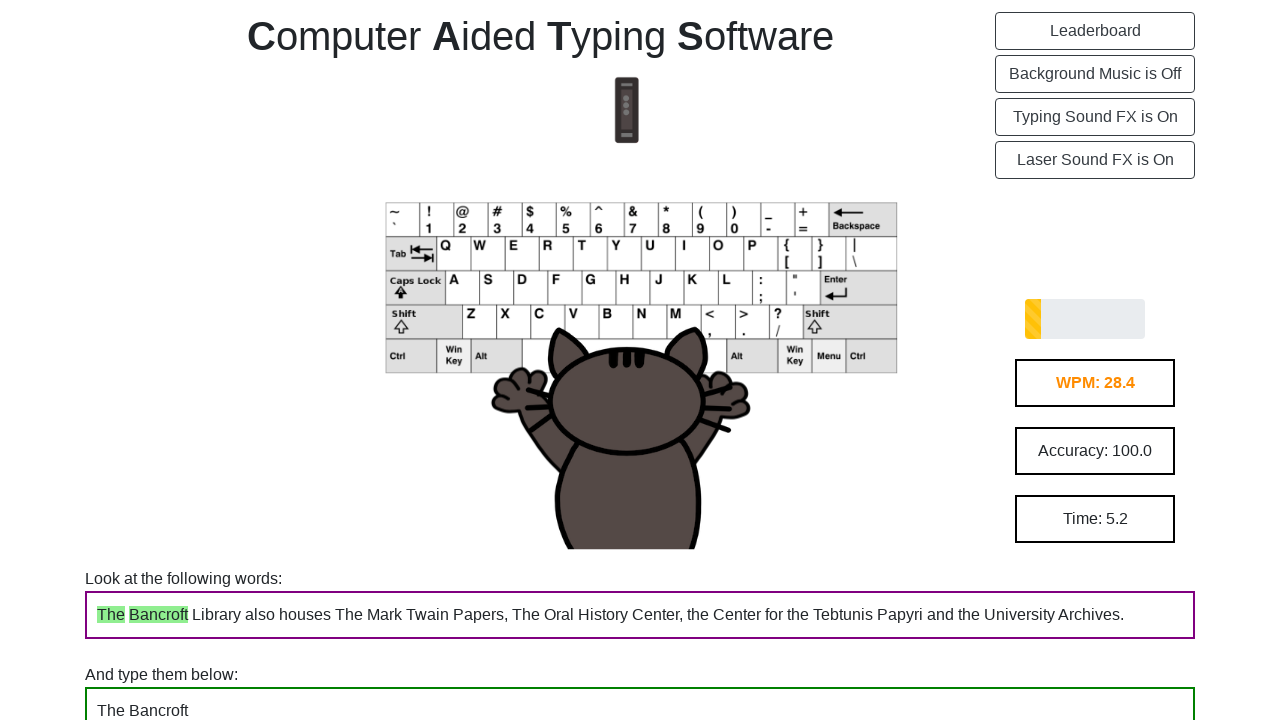

Typed character 'L' (character 14 of 143) on .InputField
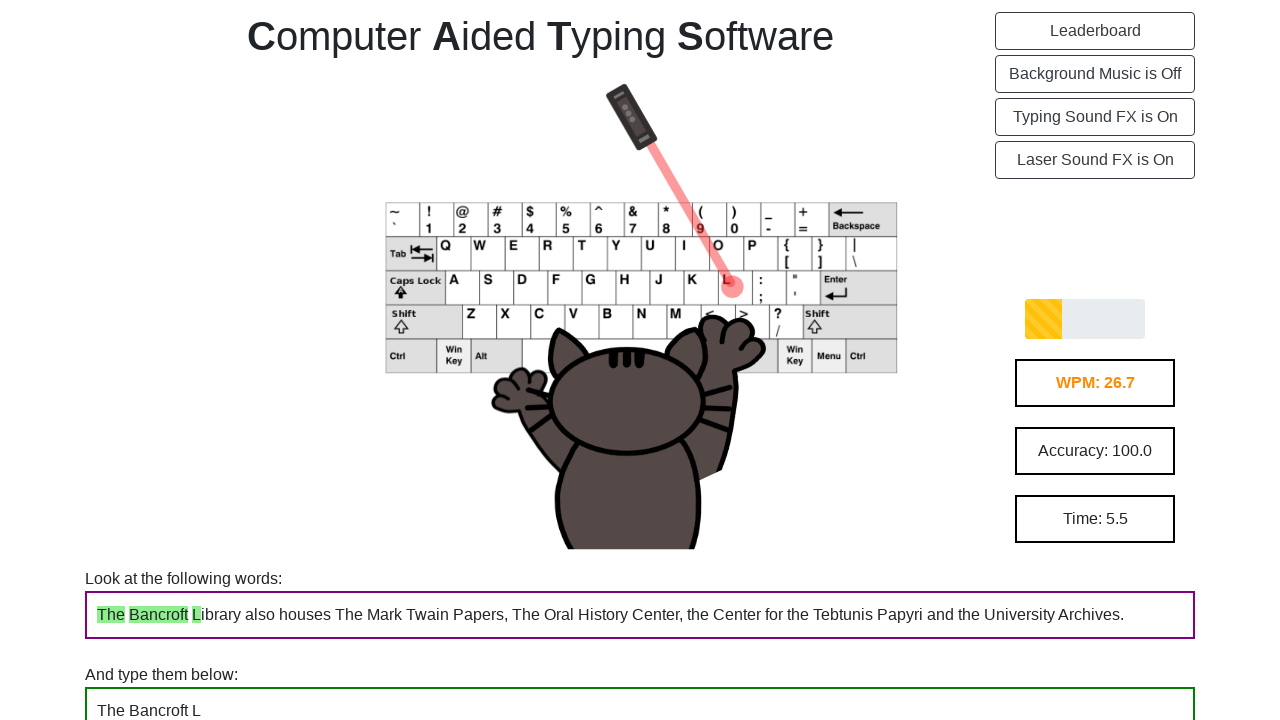

Typed character 'i' (character 15 of 143) on .InputField
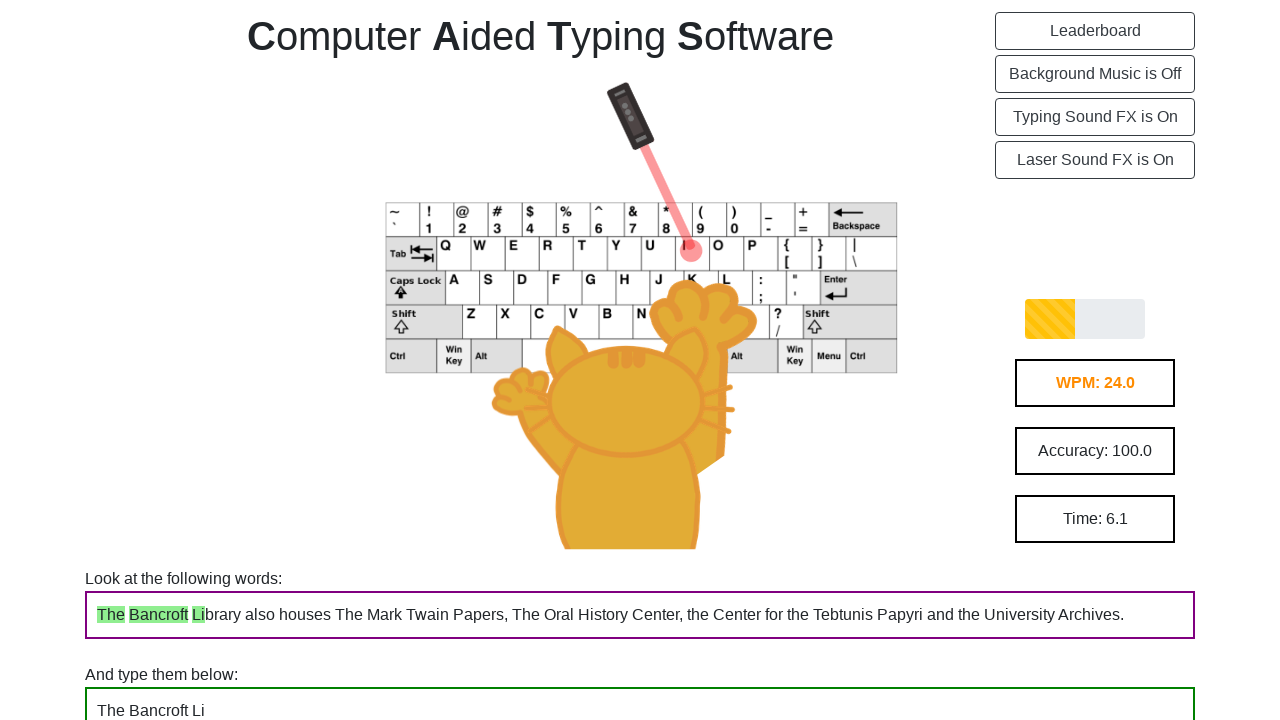

Typed character 'b' (character 16 of 143) on .InputField
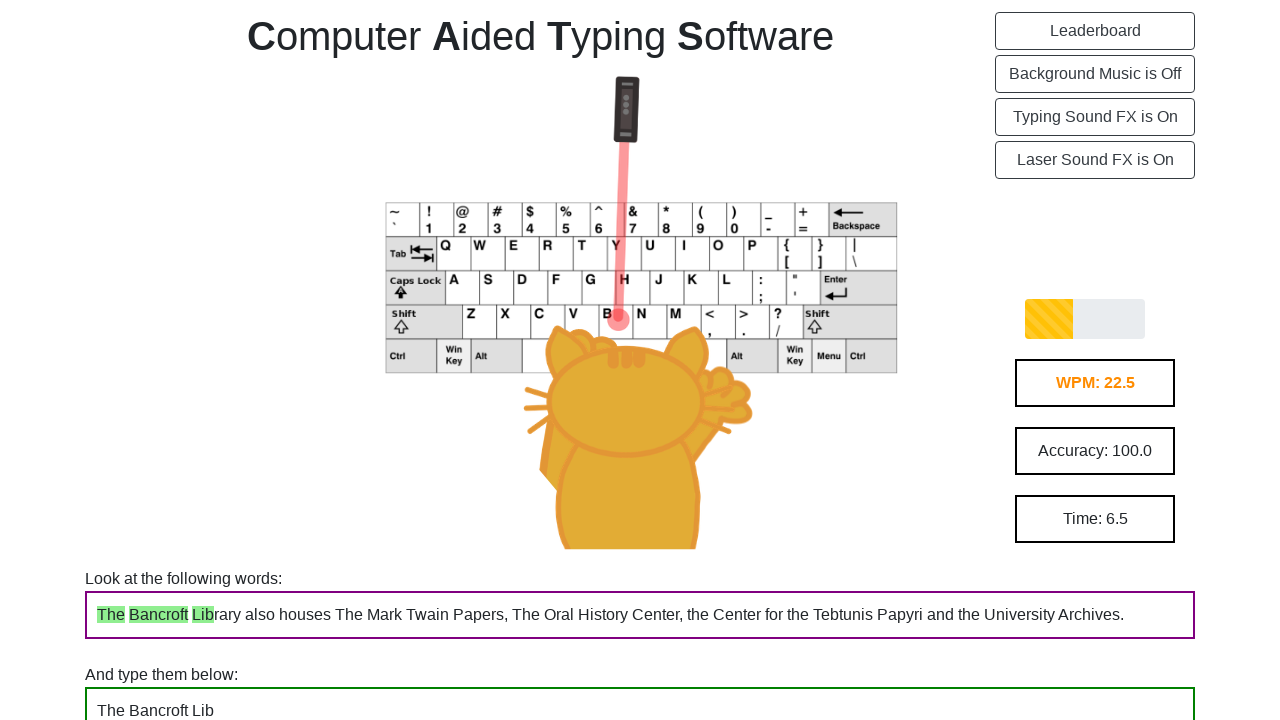

Typed character 'r' (character 17 of 143) on .InputField
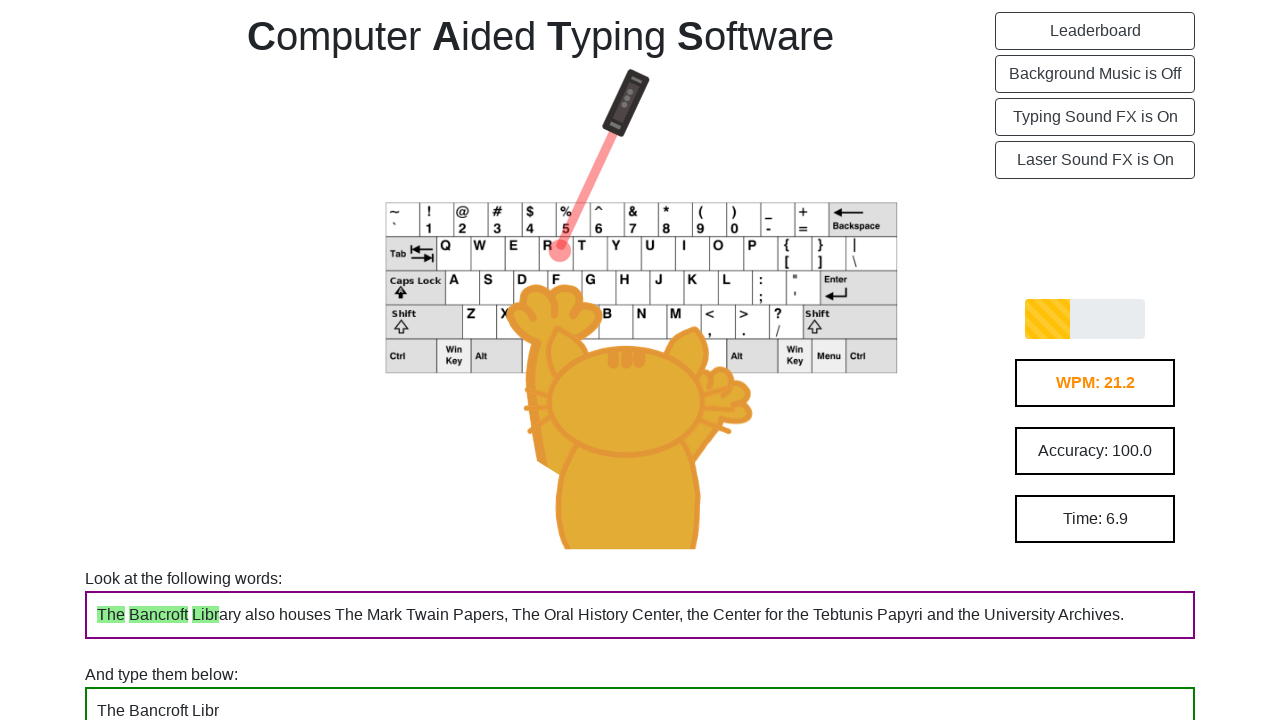

Typed character 'a' (character 18 of 143) on .InputField
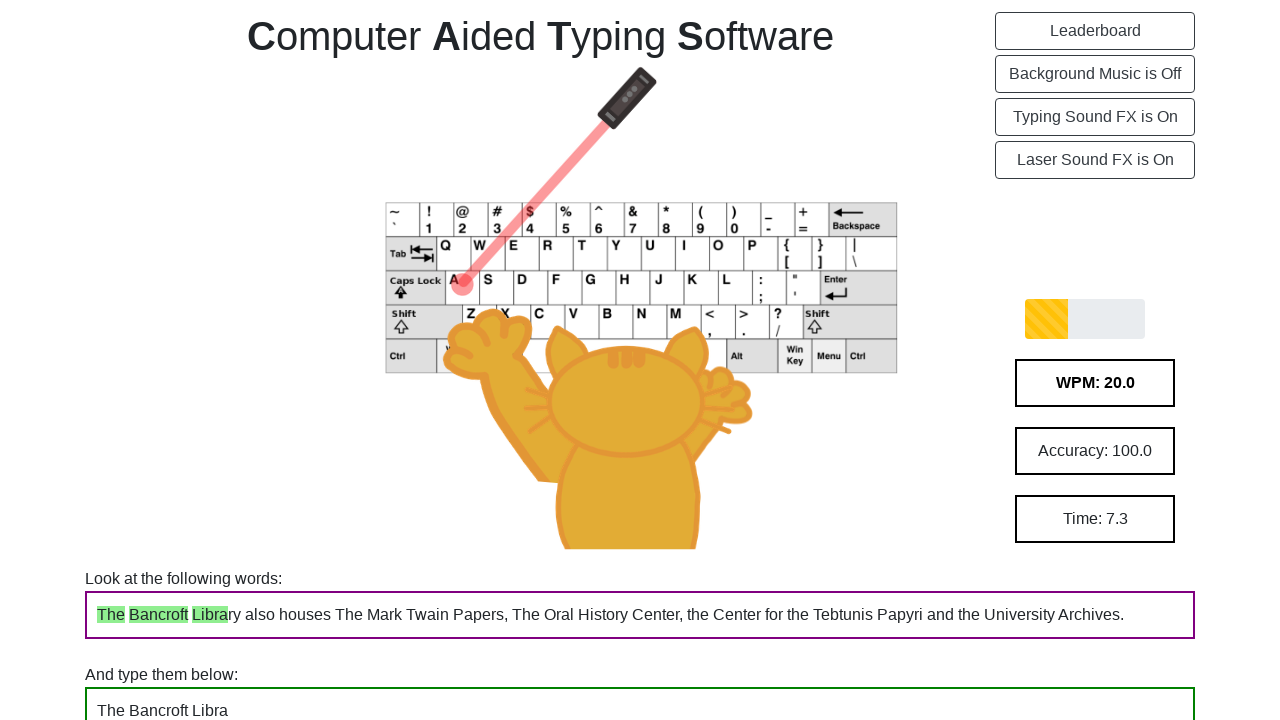

Typed character 'r' (character 19 of 143) on .InputField
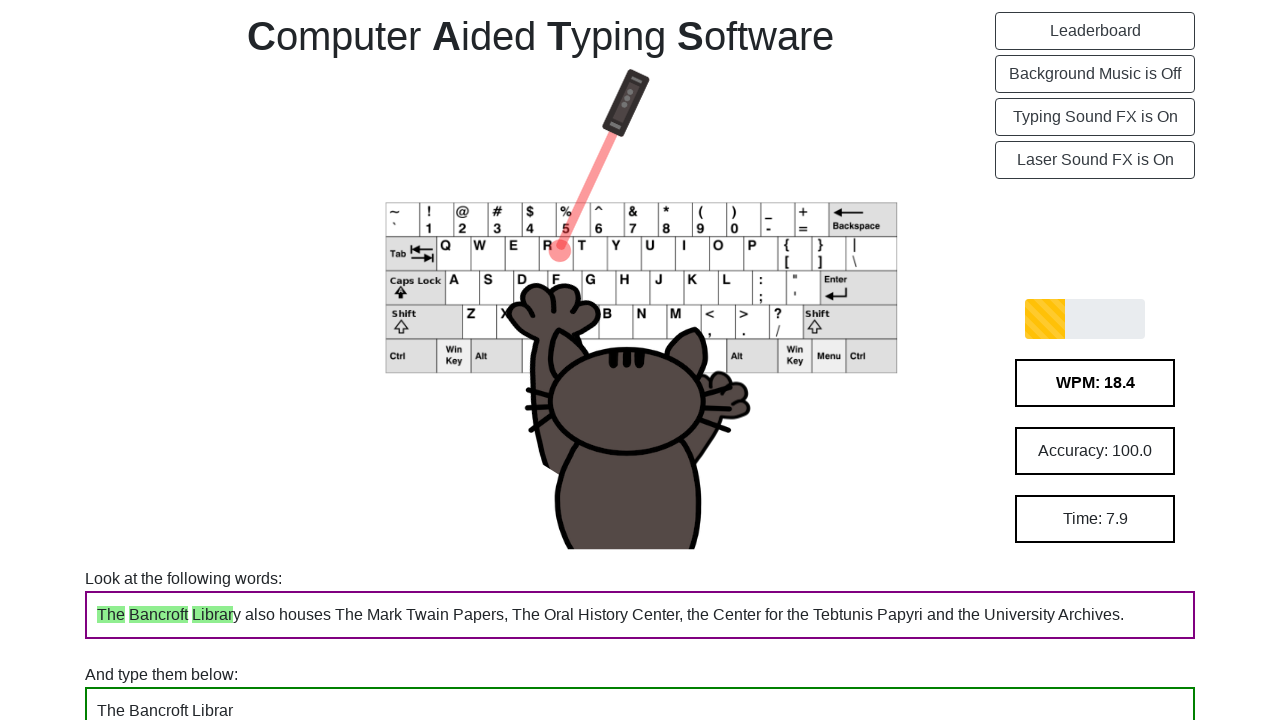

Typed character 'y' (character 20 of 143) on .InputField
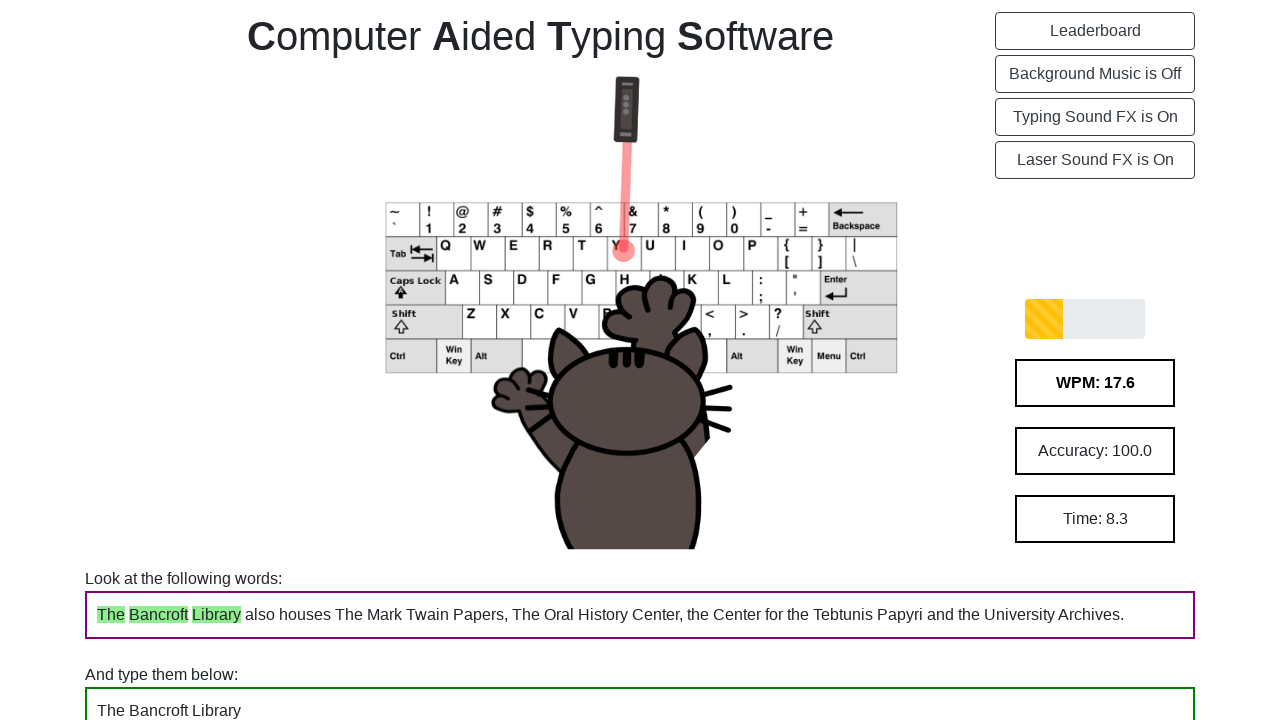

Typed character ' ' (character 21 of 143) on .InputField
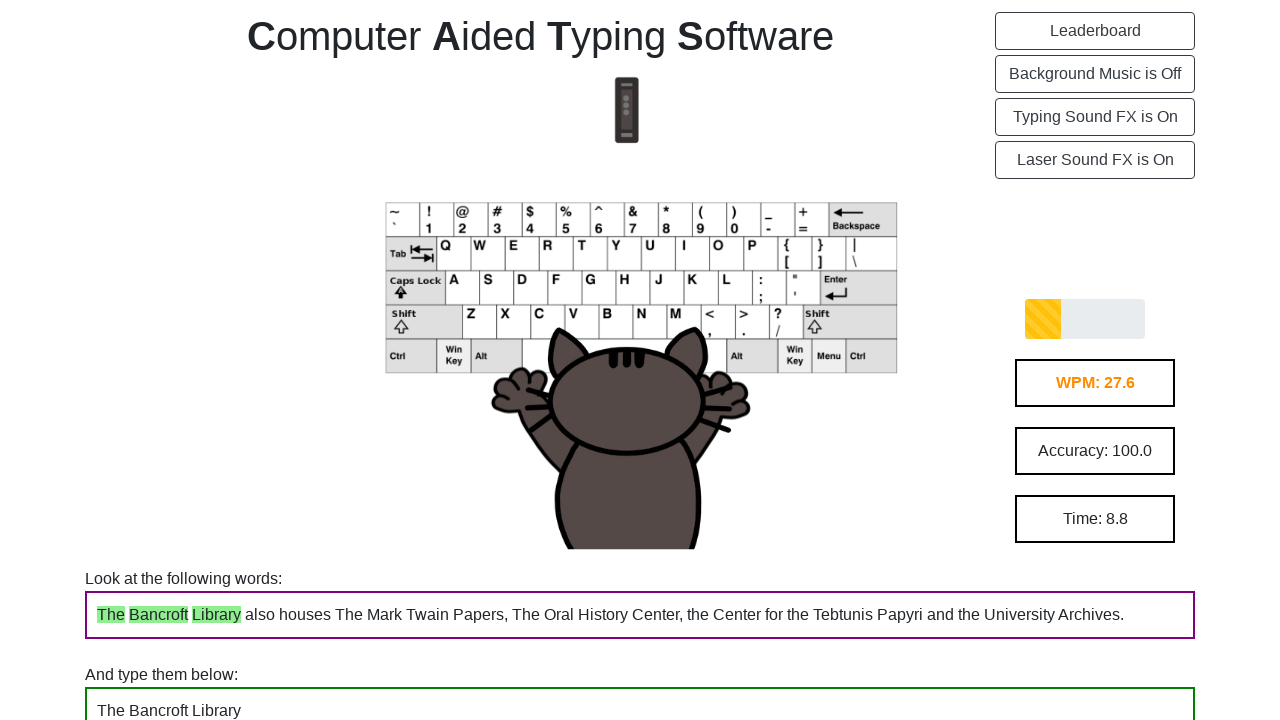

Typed character 'a' (character 22 of 143) on .InputField
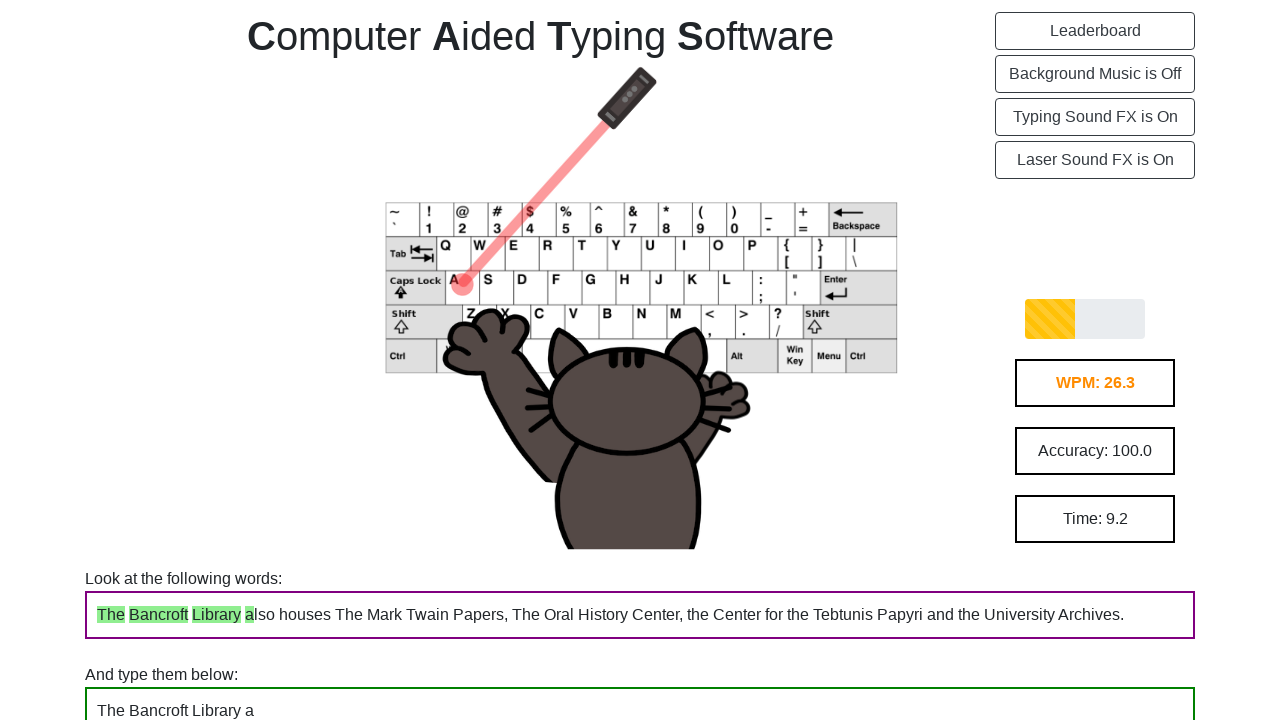

Typed character 'l' (character 23 of 143) on .InputField
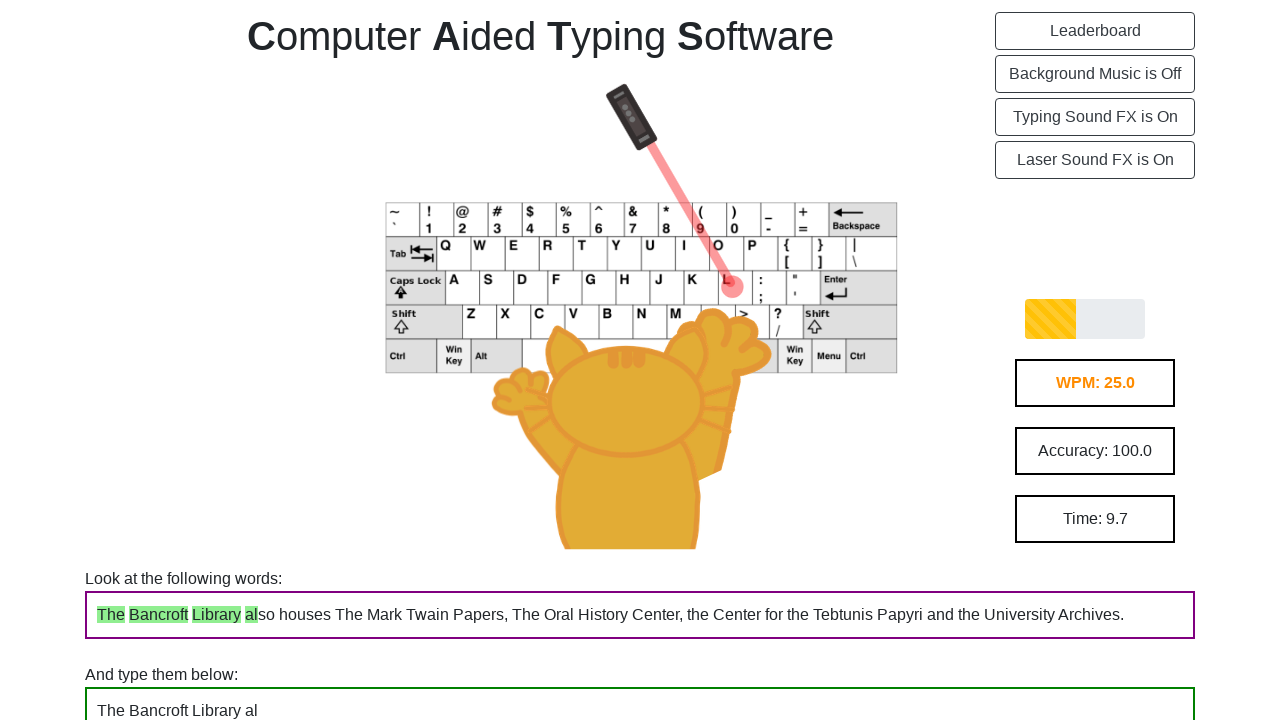

Typed character 's' (character 24 of 143) on .InputField
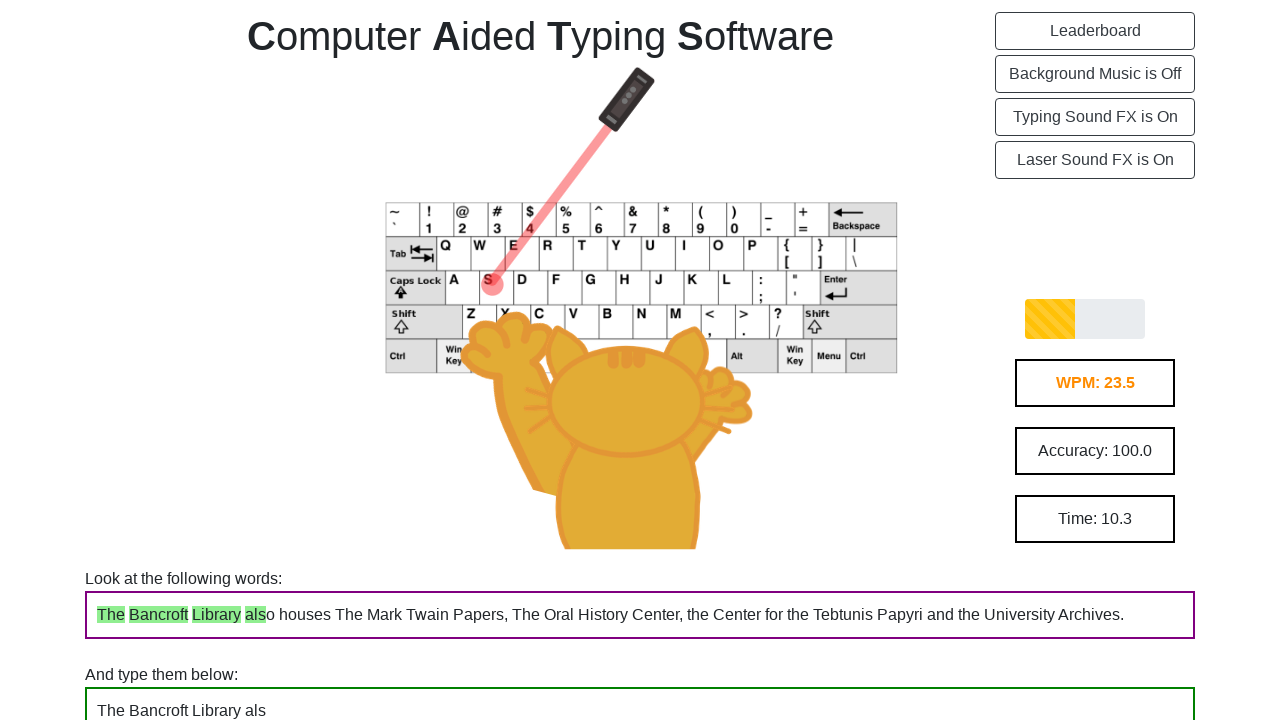

Typed character 'o' (character 25 of 143) on .InputField
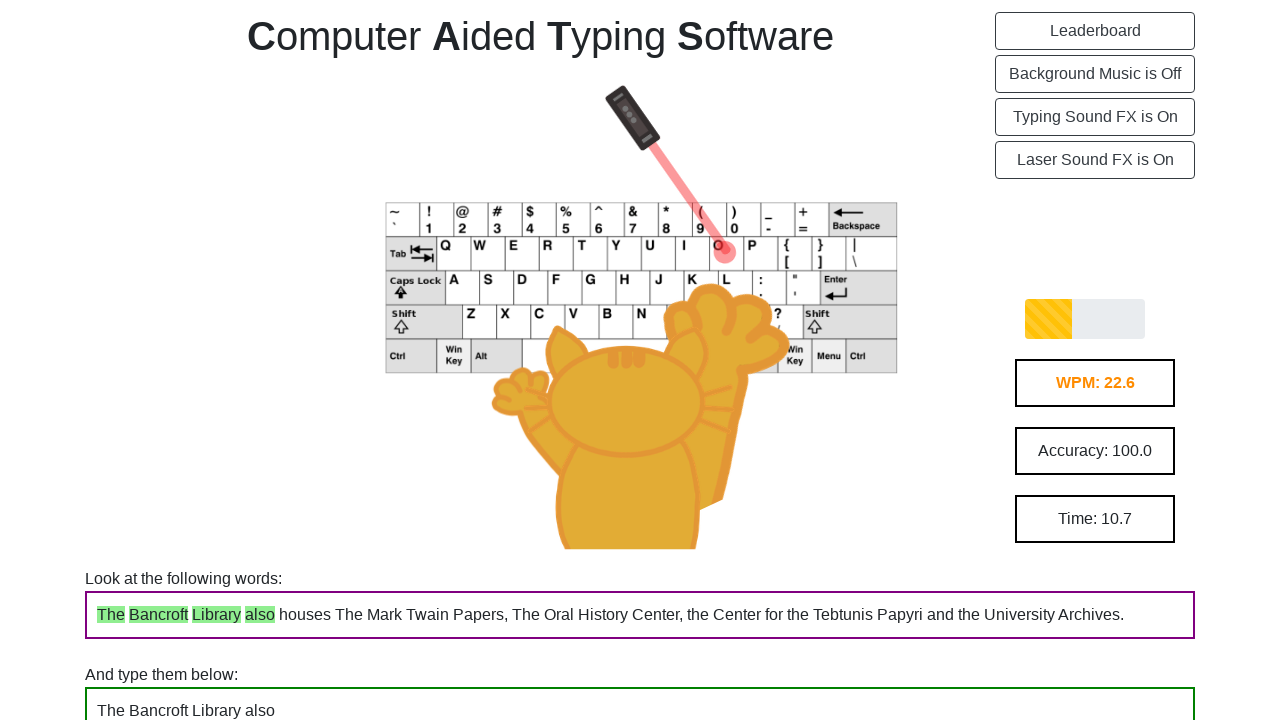

Typed character ' ' (character 26 of 143) on .InputField
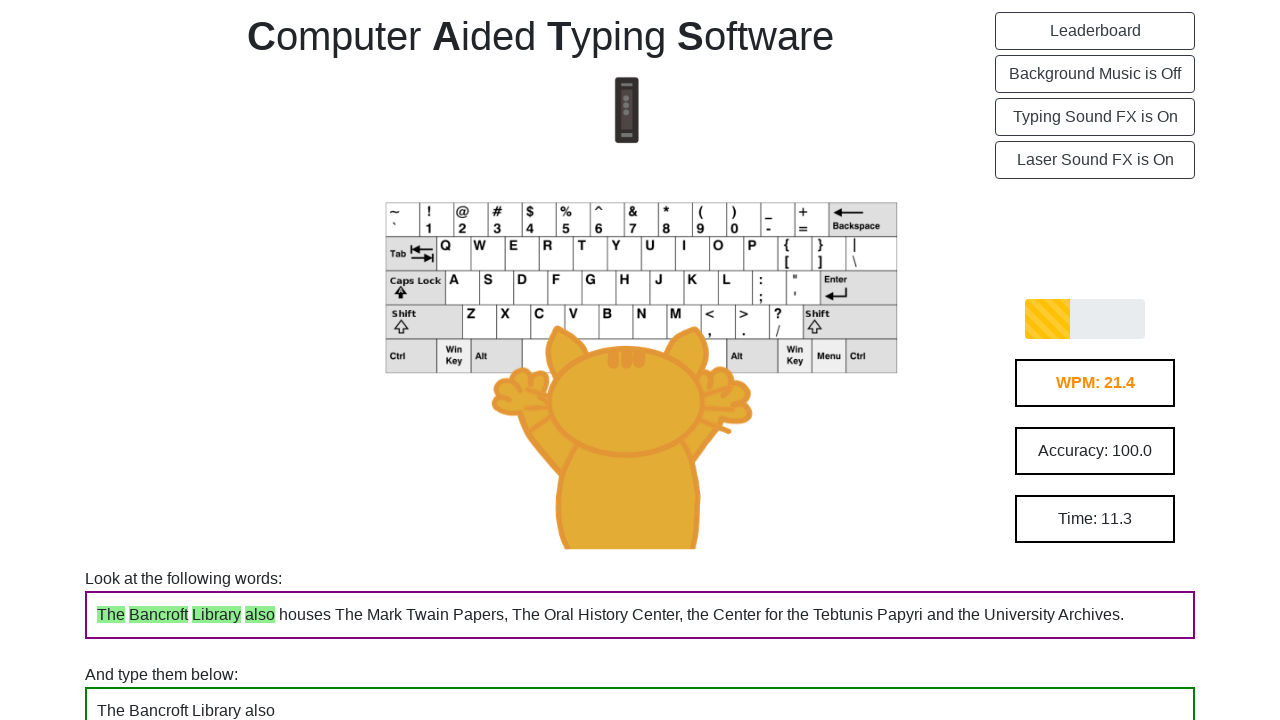

Typed character 'h' (character 27 of 143) on .InputField
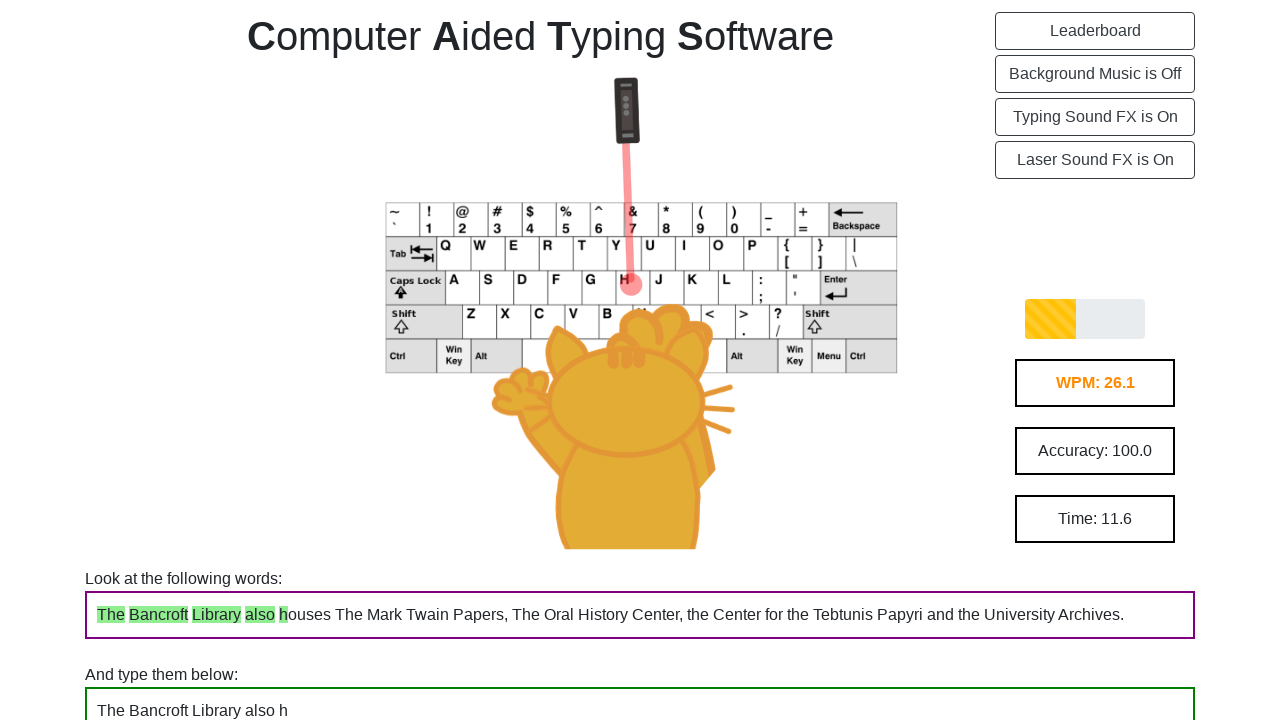

Typed character 'o' (character 28 of 143) on .InputField
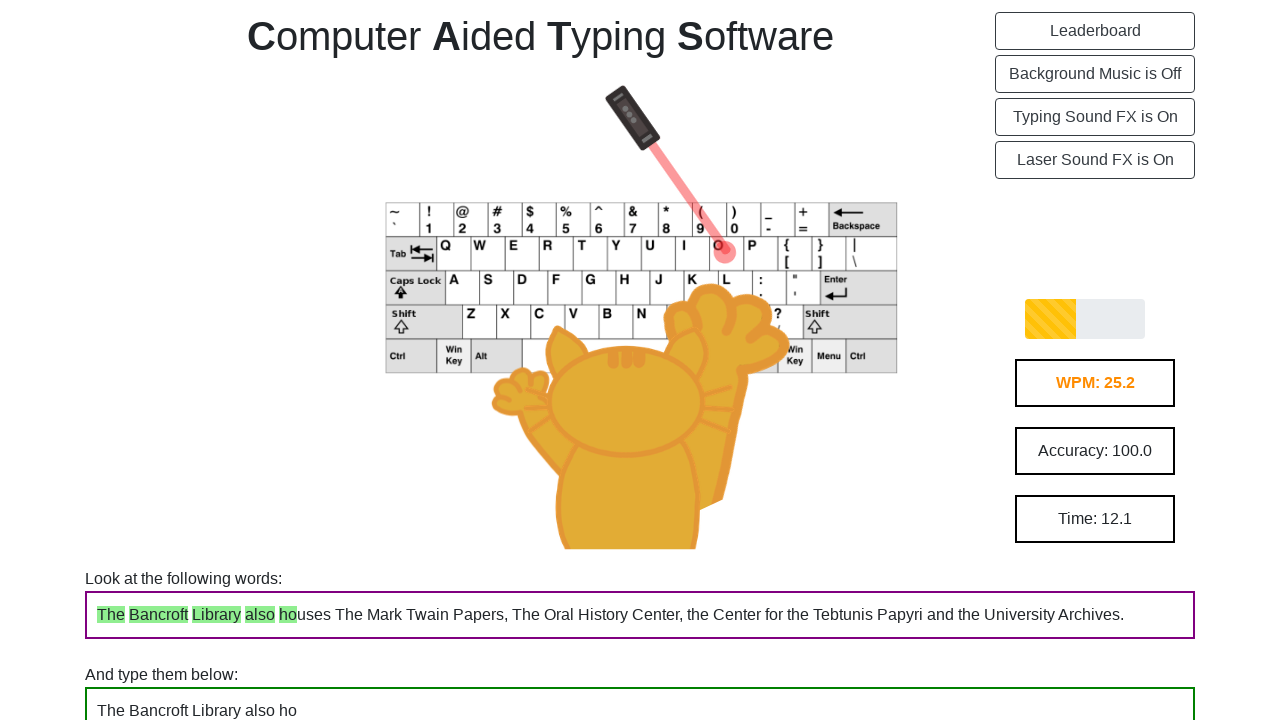

Typed character 'u' (character 29 of 143) on .InputField
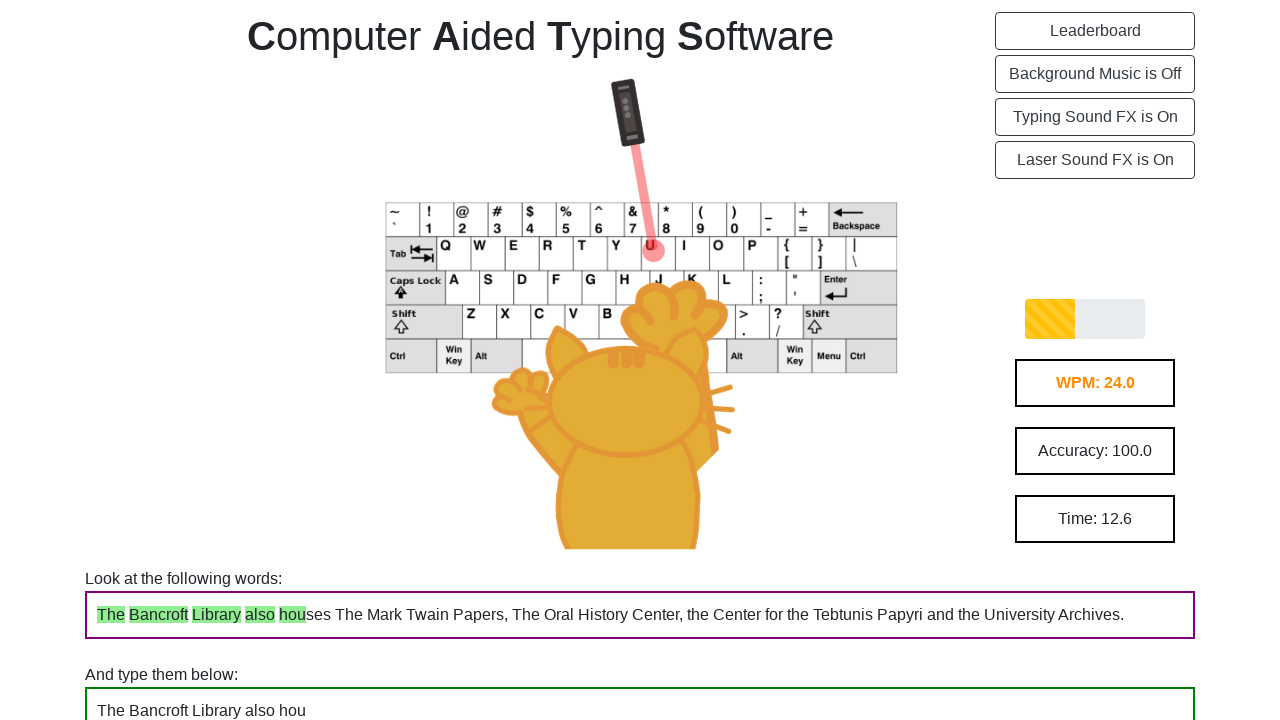

Typed character 's' (character 30 of 143) on .InputField
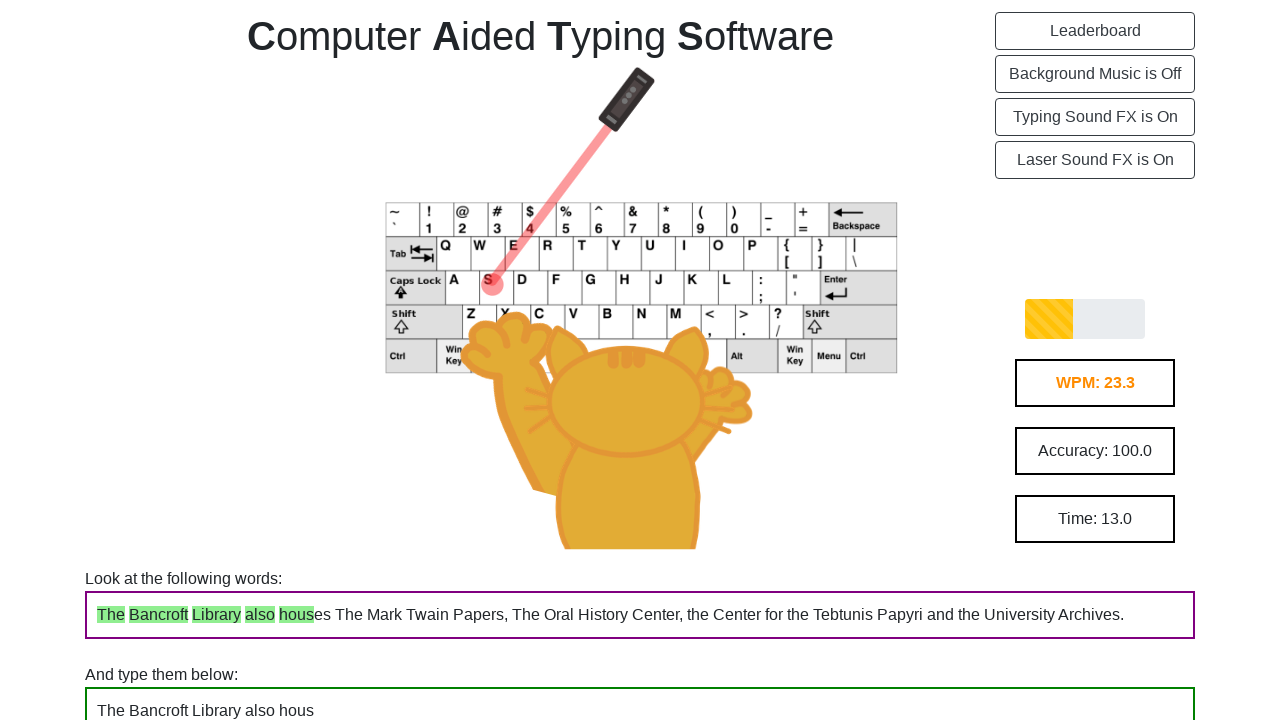

Typed character 'e' (character 31 of 143) on .InputField
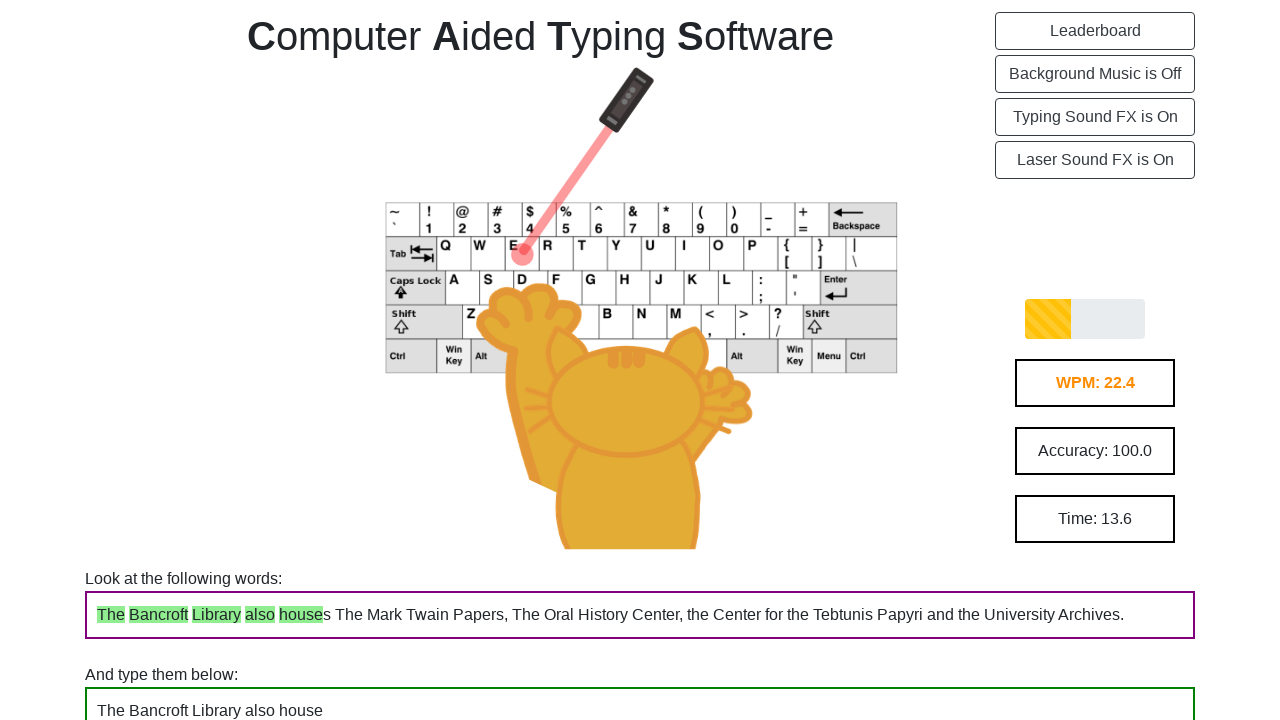

Typed character 's' (character 32 of 143) on .InputField
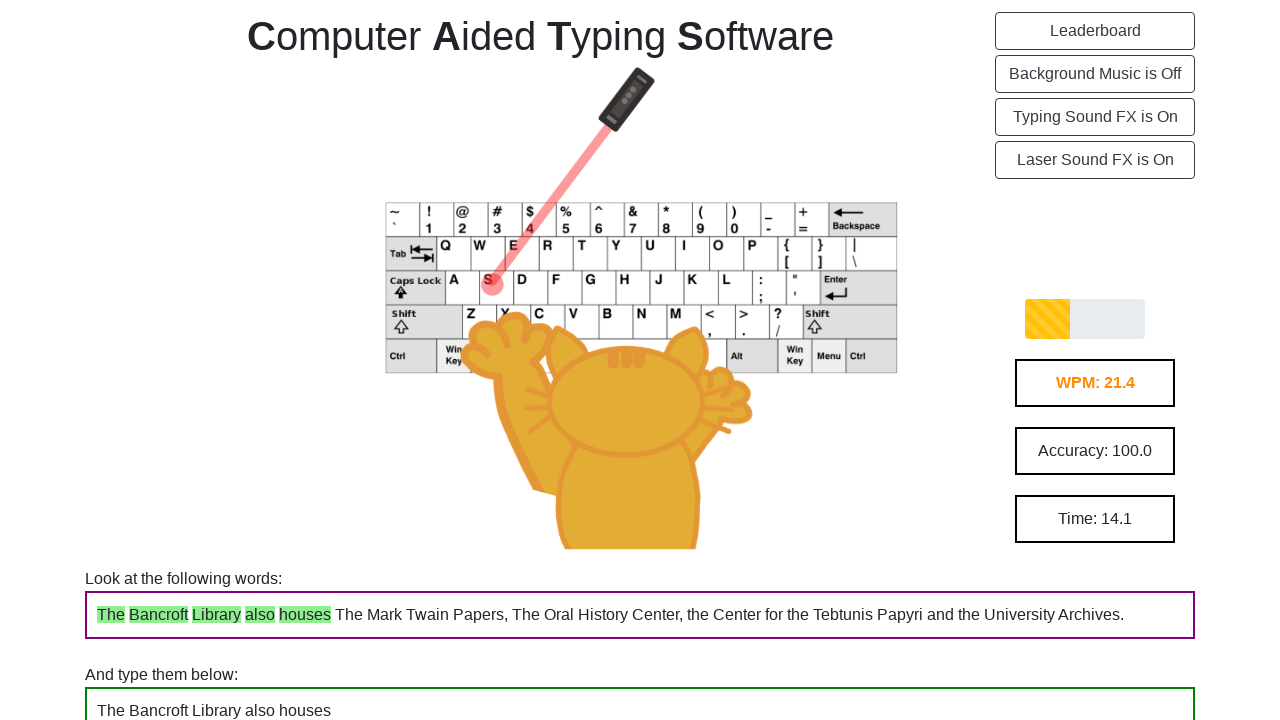

Typed character ' ' (character 33 of 143) on .InputField
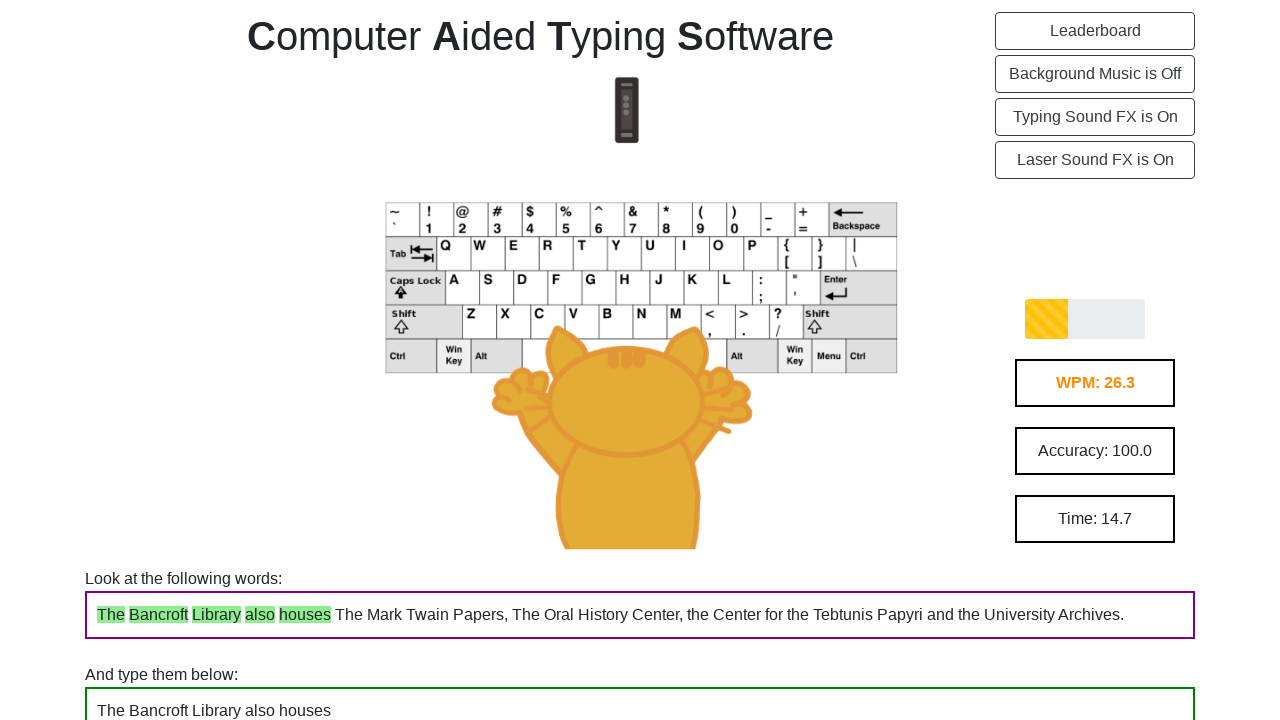

Typed character 'T' (character 34 of 143) on .InputField
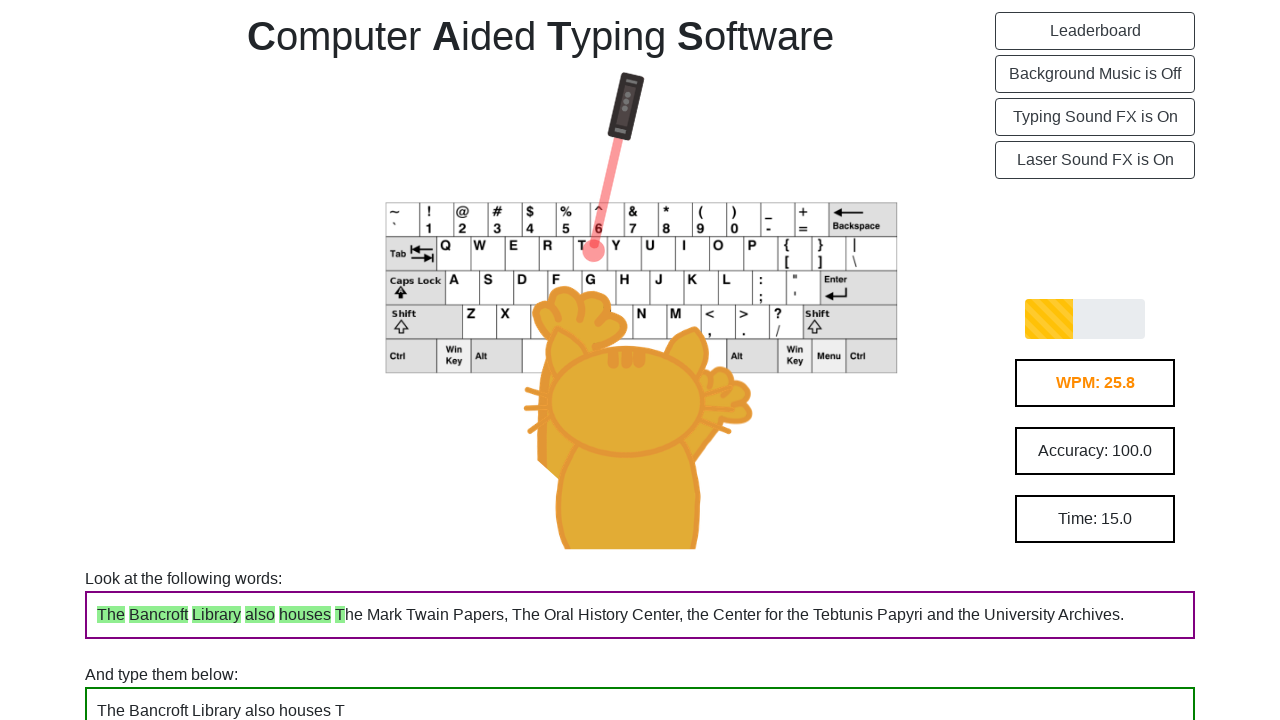

Typed character 'h' (character 35 of 143) on .InputField
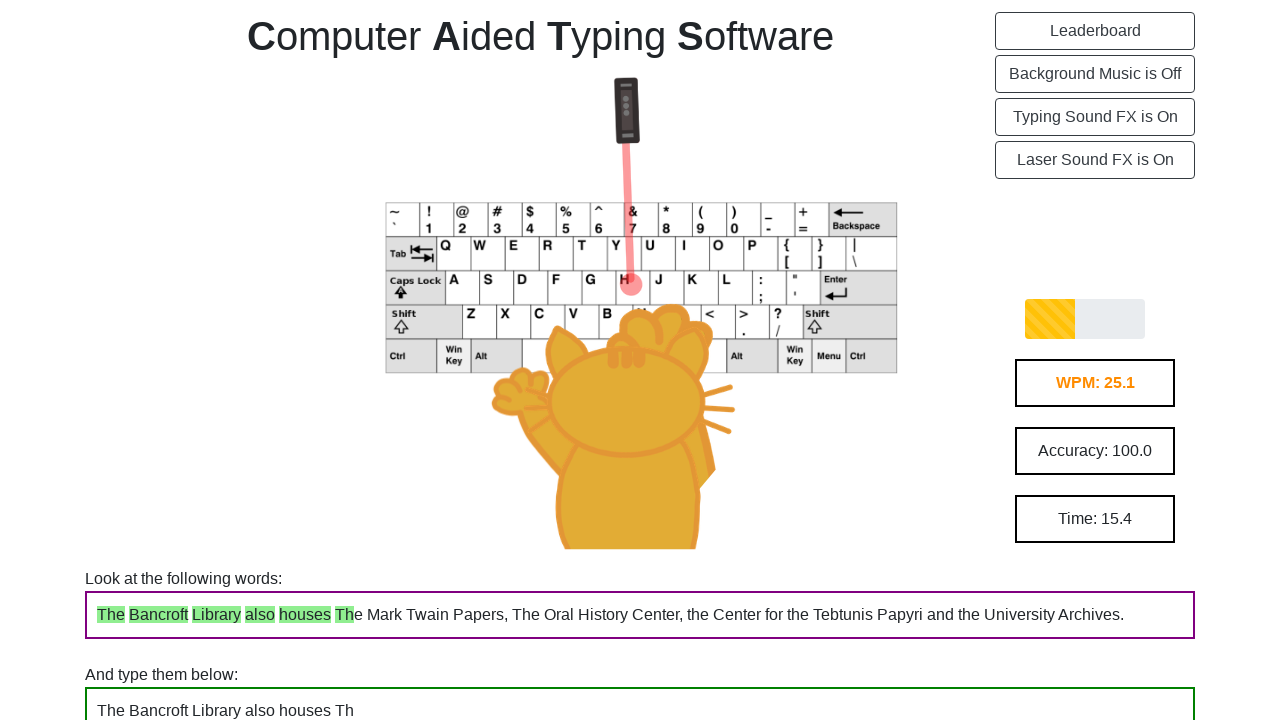

Typed character 'e' (character 36 of 143) on .InputField
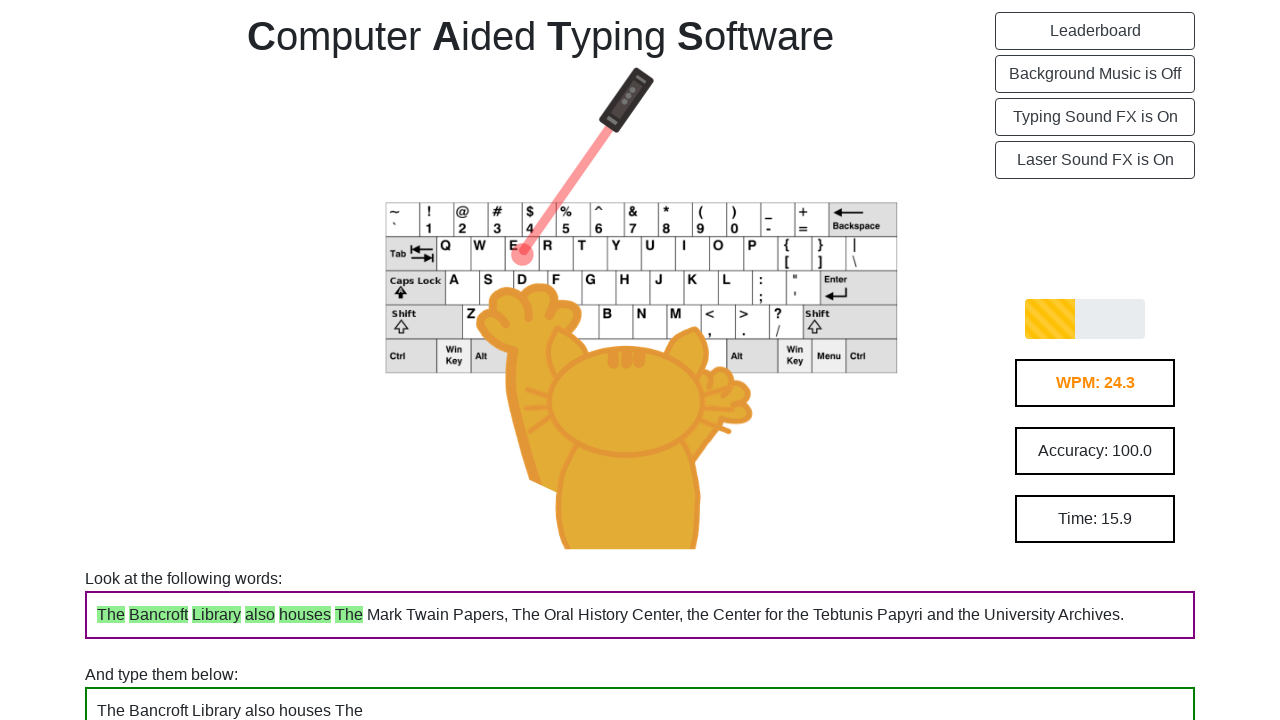

Typed character ' ' (character 37 of 143) on .InputField
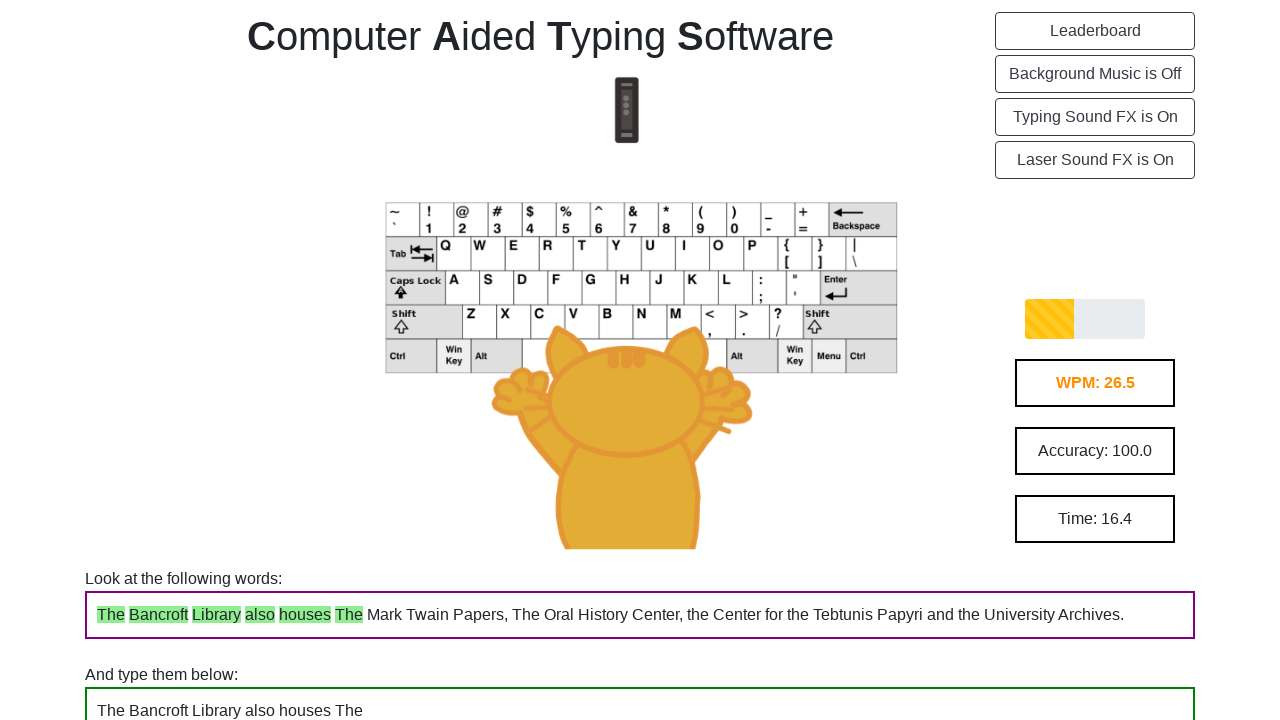

Typed character 'M' (character 38 of 143) on .InputField
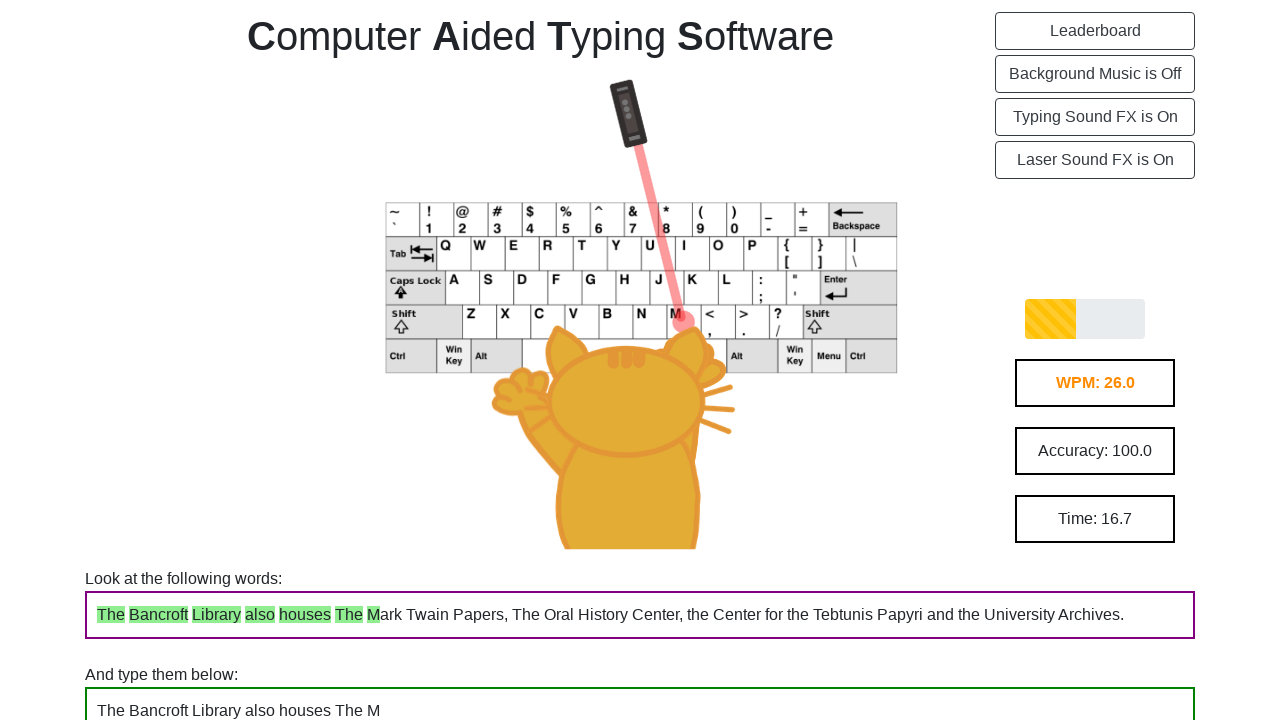

Typed character 'a' (character 39 of 143) on .InputField
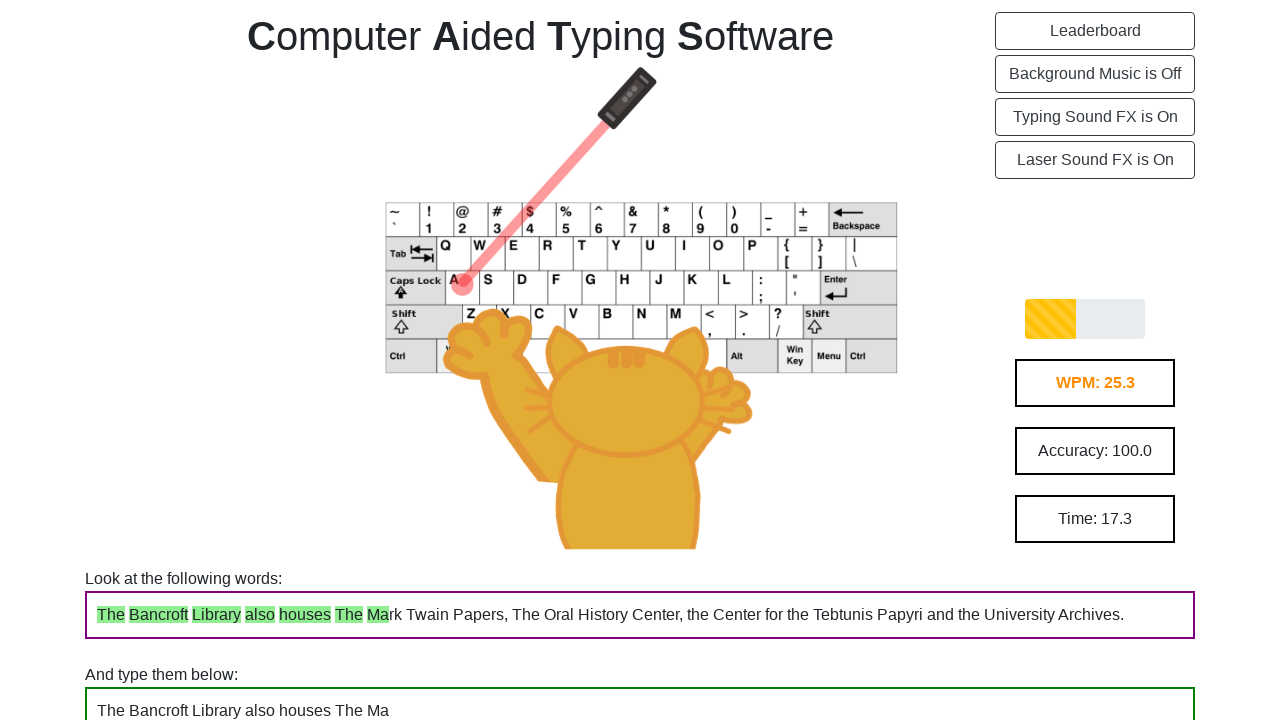

Typed character 'r' (character 40 of 143) on .InputField
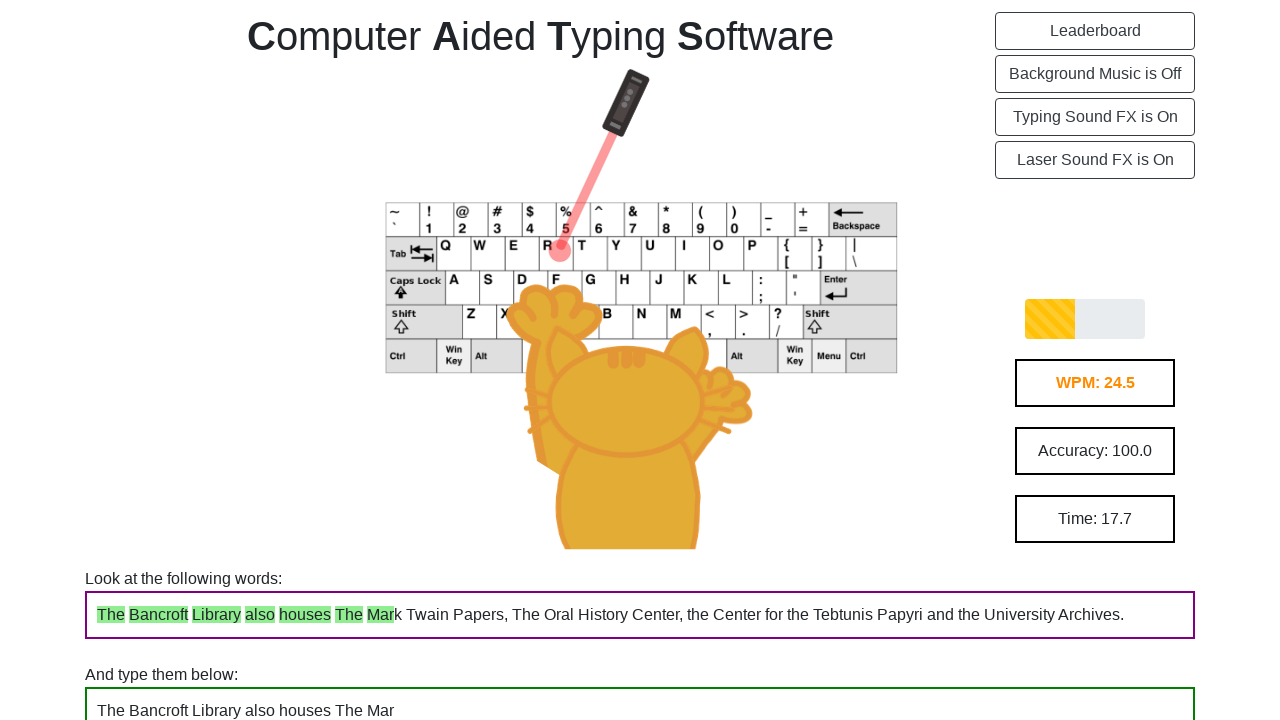

Typed character 'k' (character 41 of 143) on .InputField
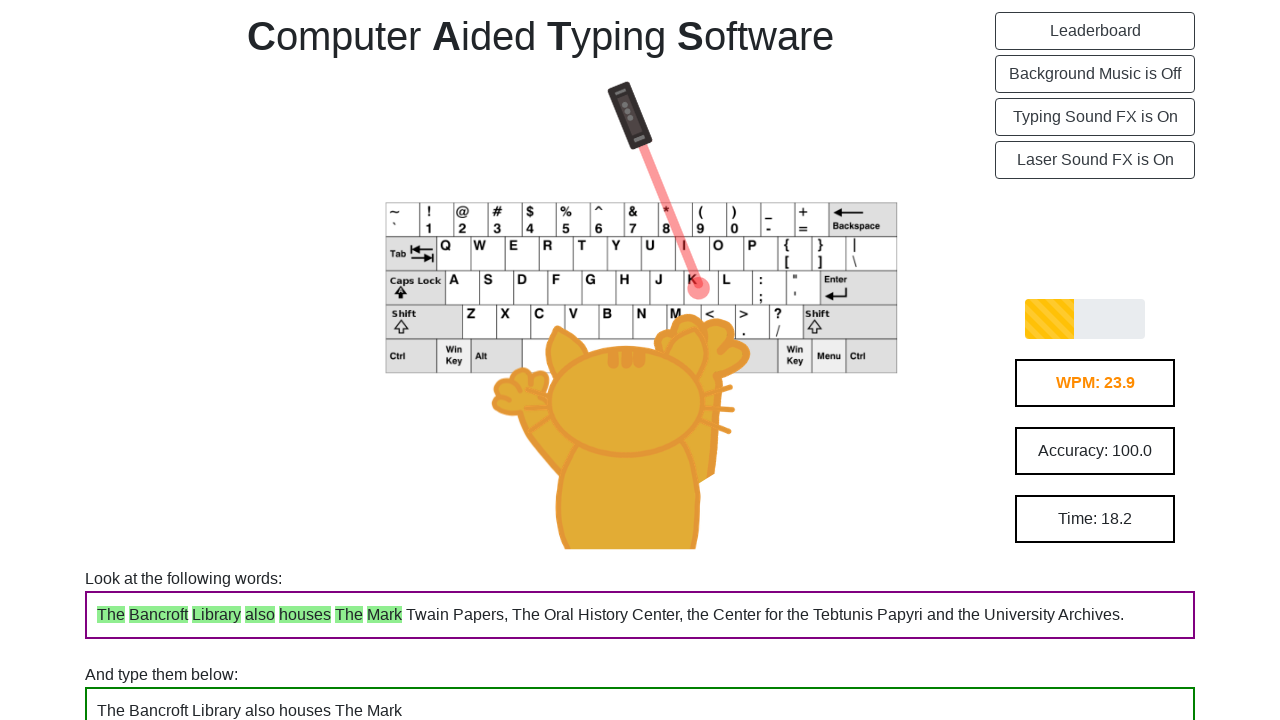

Typed character ' ' (character 42 of 143) on .InputField
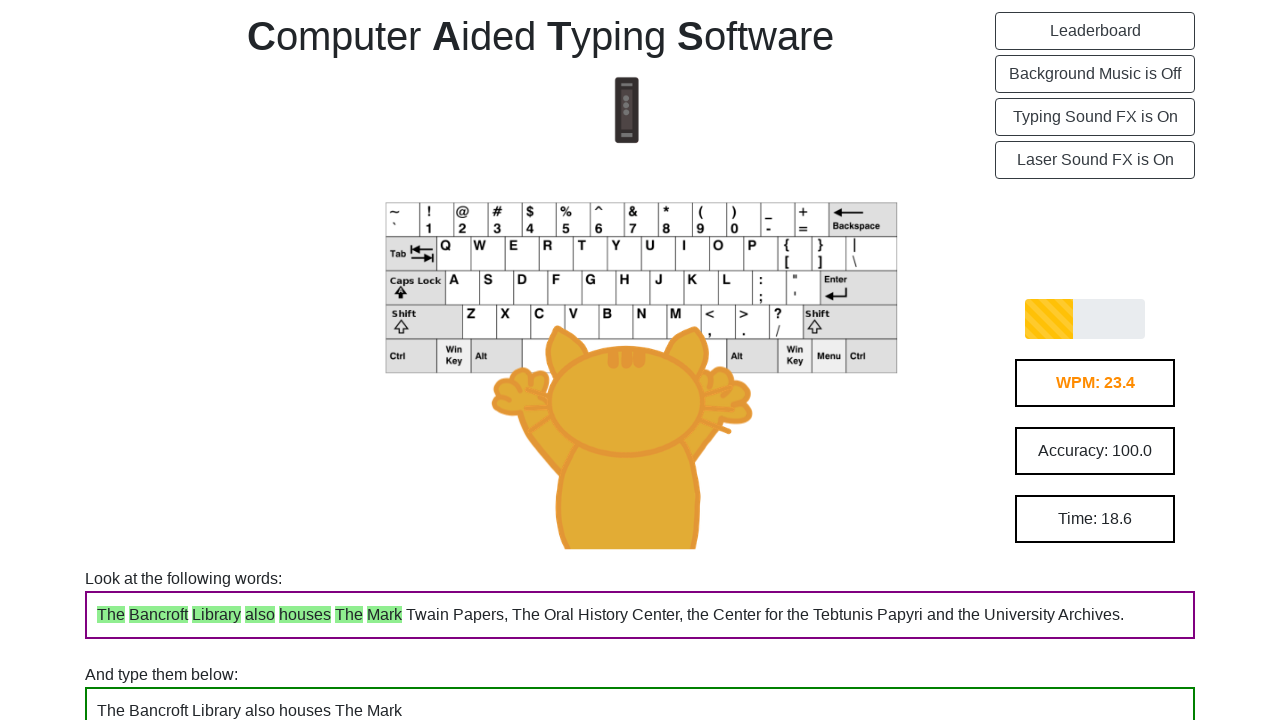

Typed character 'T' (character 43 of 143) on .InputField
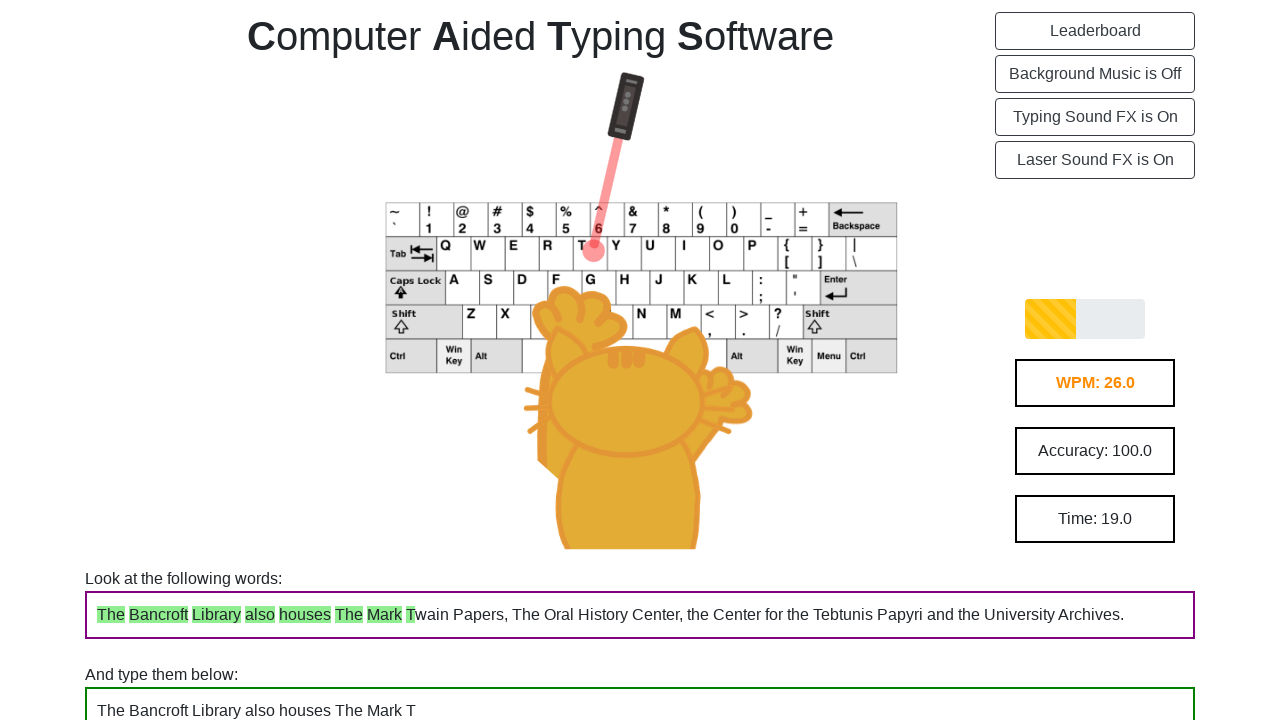

Typed character 'w' (character 44 of 143) on .InputField
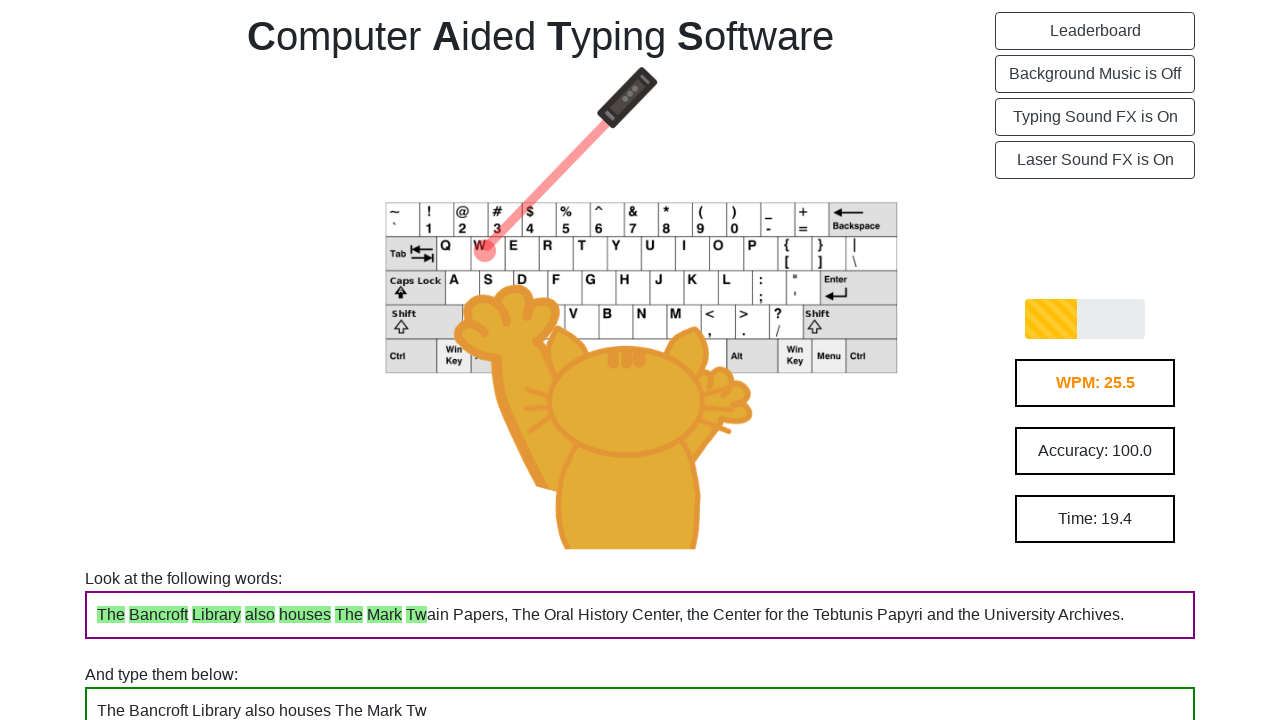

Typed character 'a' (character 45 of 143) on .InputField
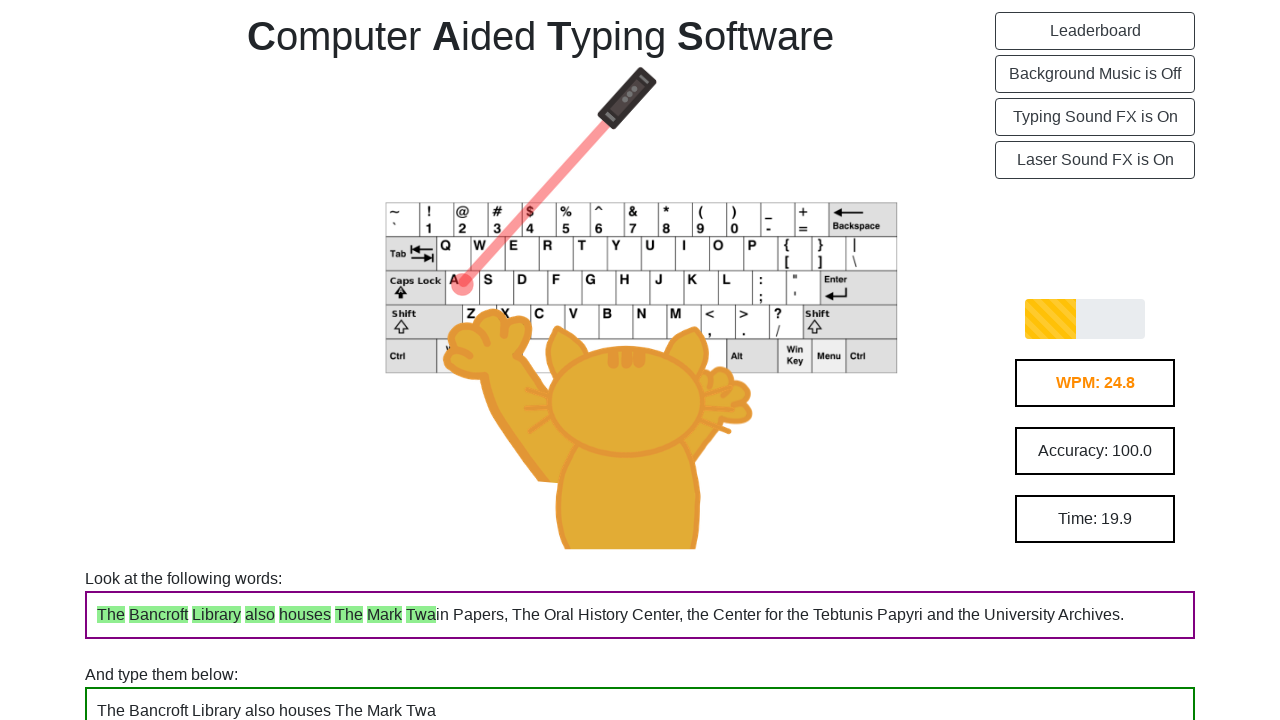

Typed character 'i' (character 46 of 143) on .InputField
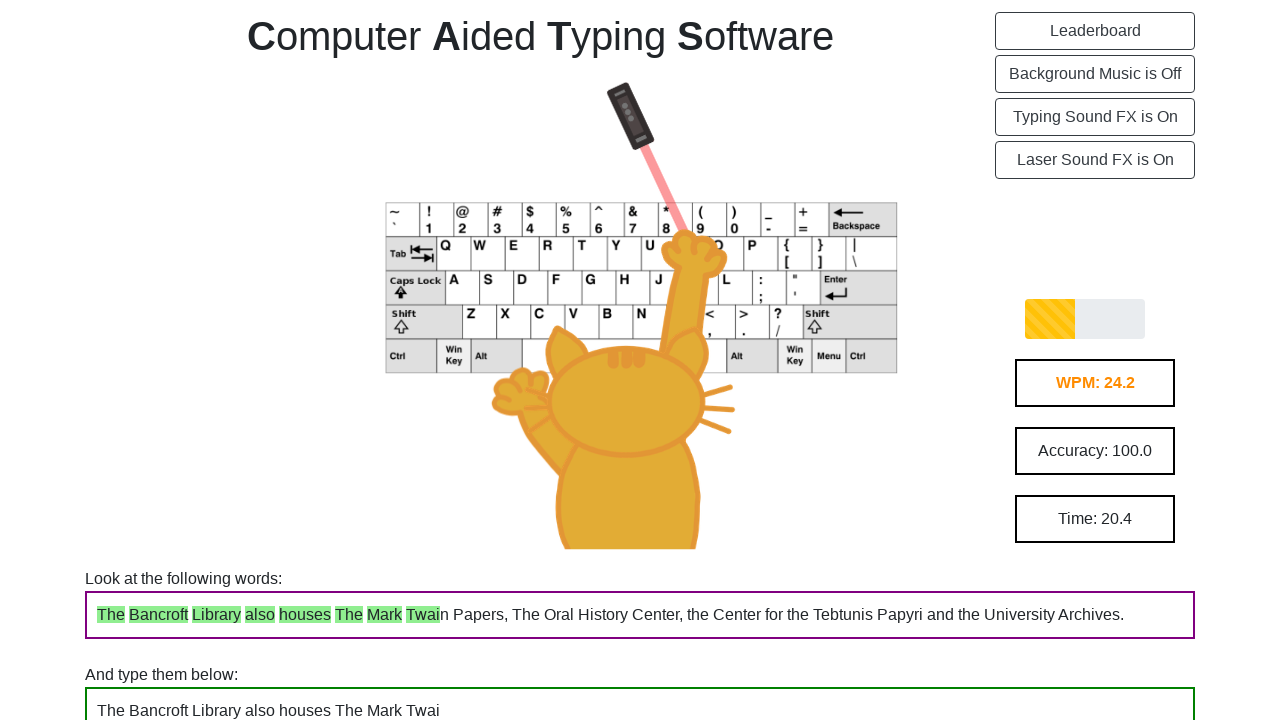

Typed character 'n' (character 47 of 143) on .InputField
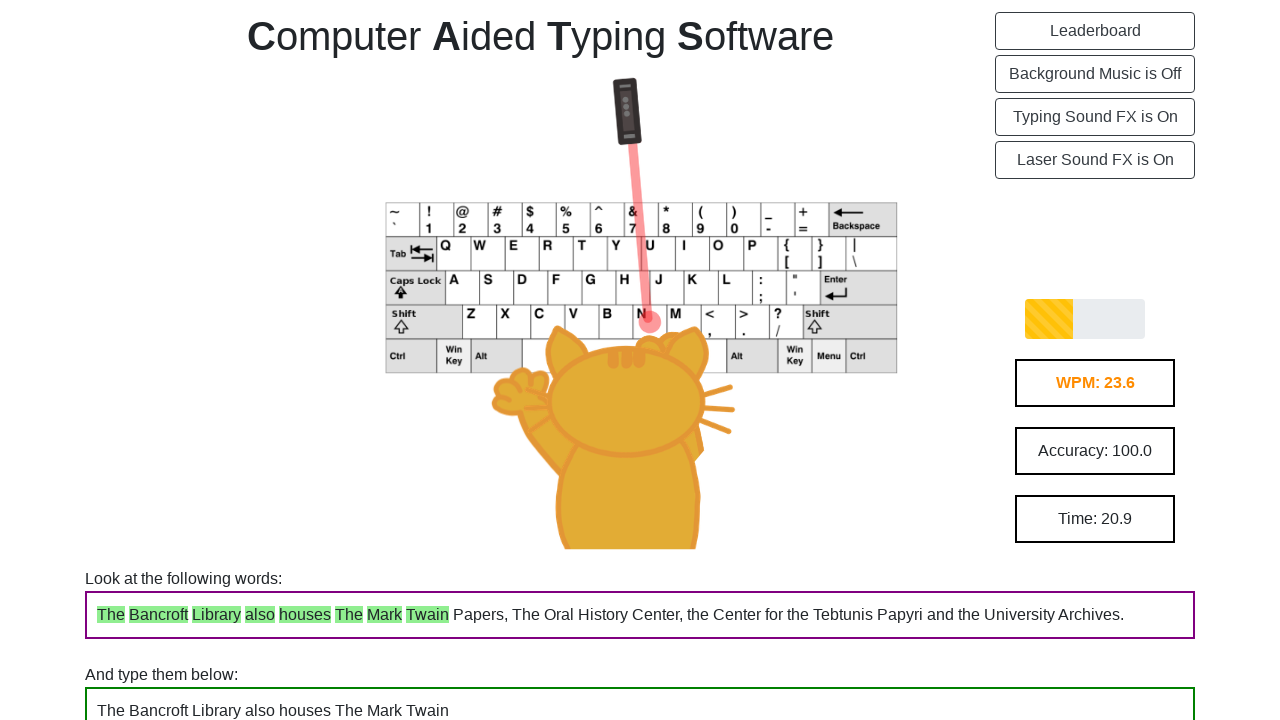

Typed character ' ' (character 48 of 143) on .InputField
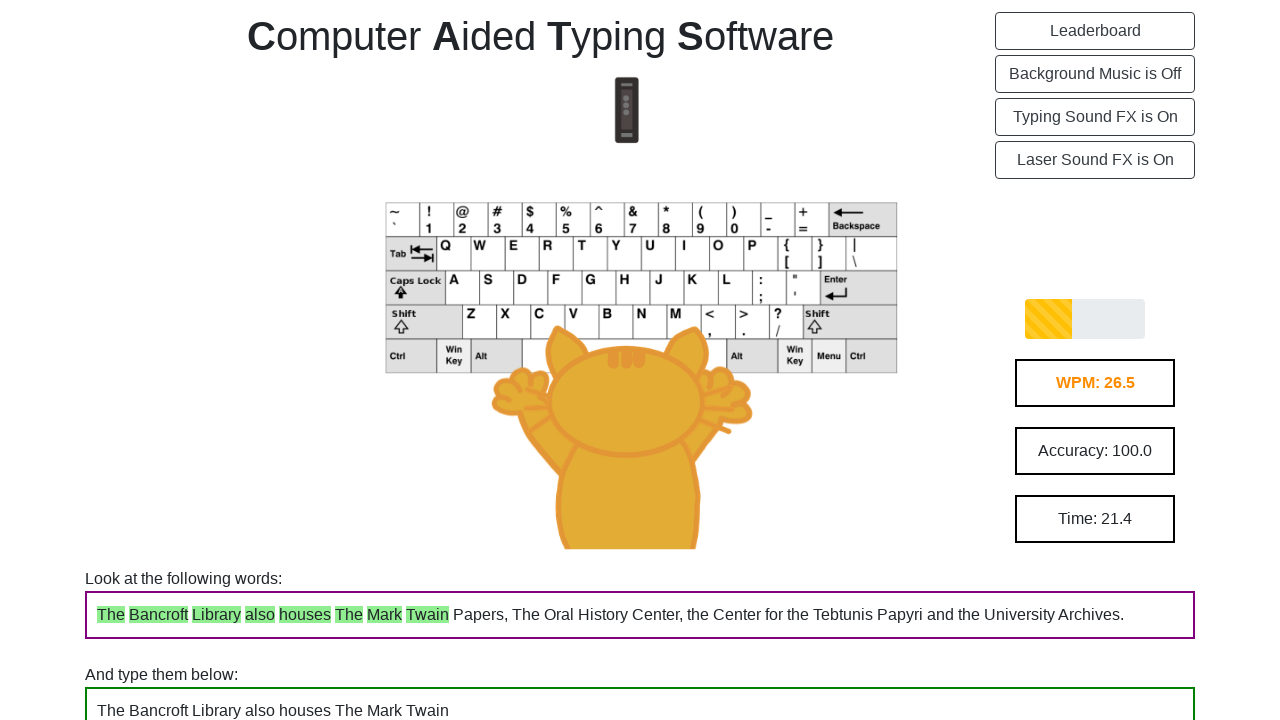

Typed character 'P' (character 49 of 143) on .InputField
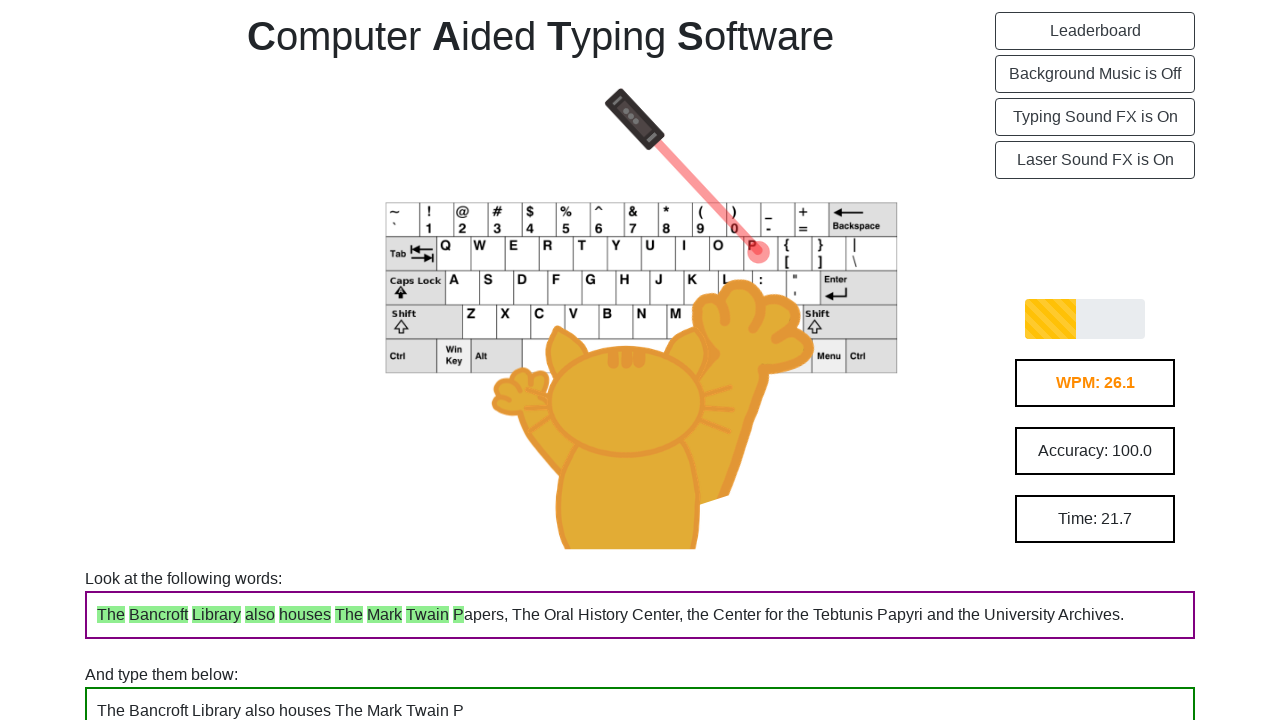

Typed character 'a' (character 50 of 143) on .InputField
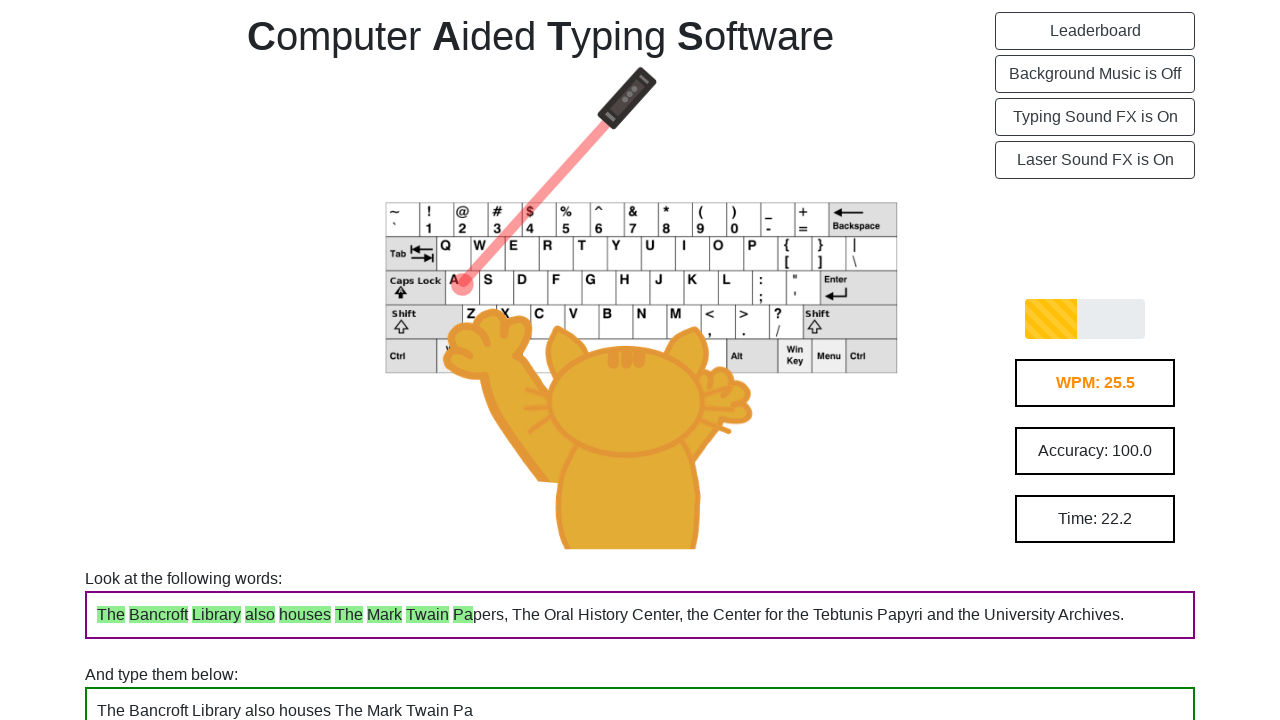

Typed character 'p' (character 51 of 143) on .InputField
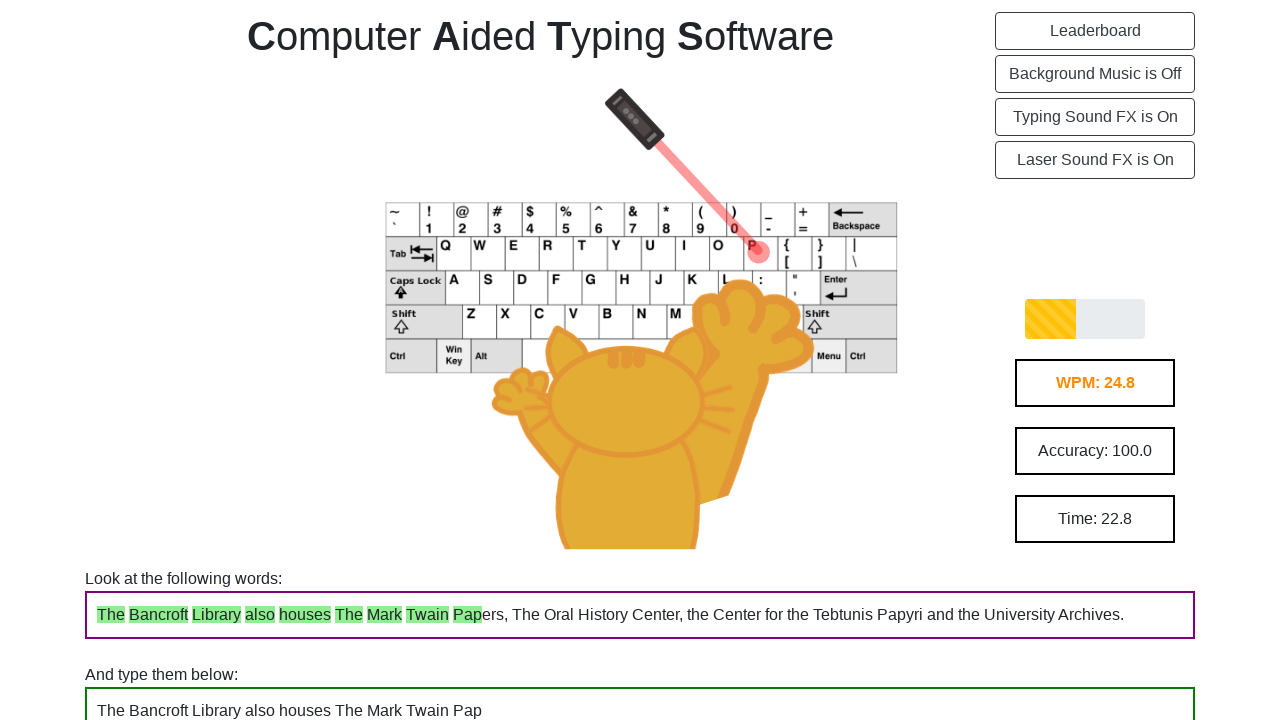

Typed character 'e' (character 52 of 143) on .InputField
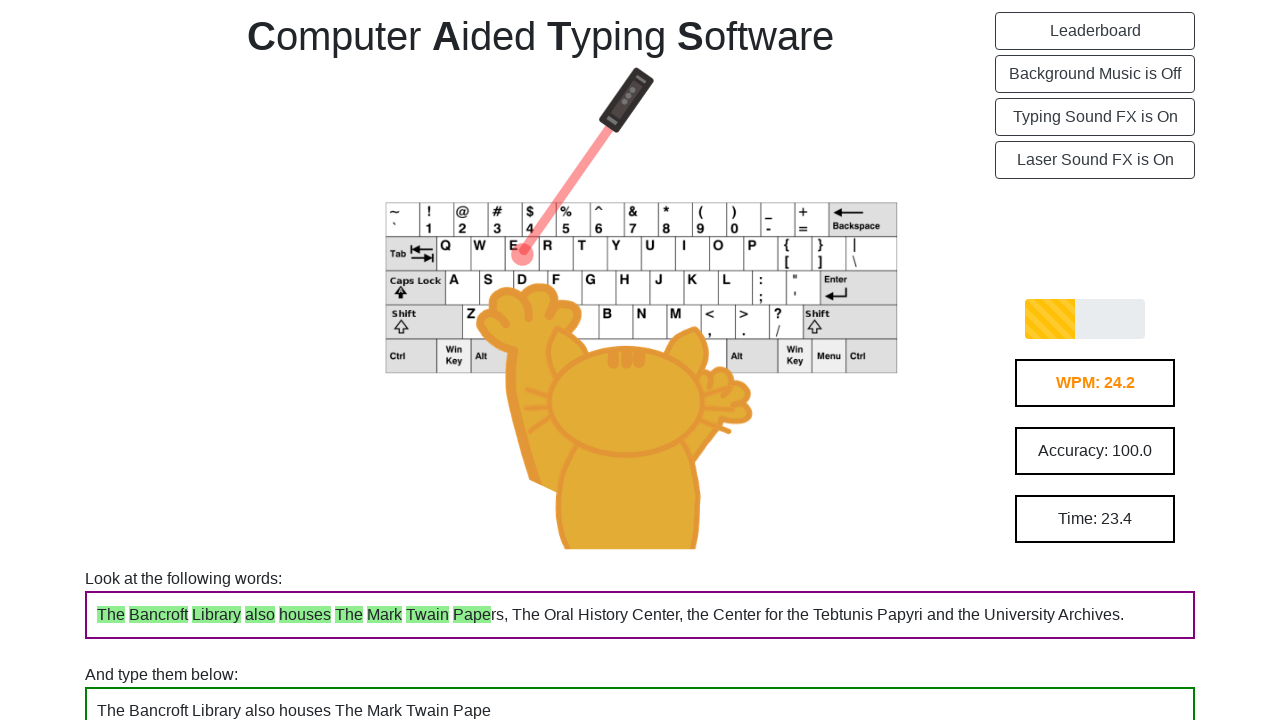

Typed character 'r' (character 53 of 143) on .InputField
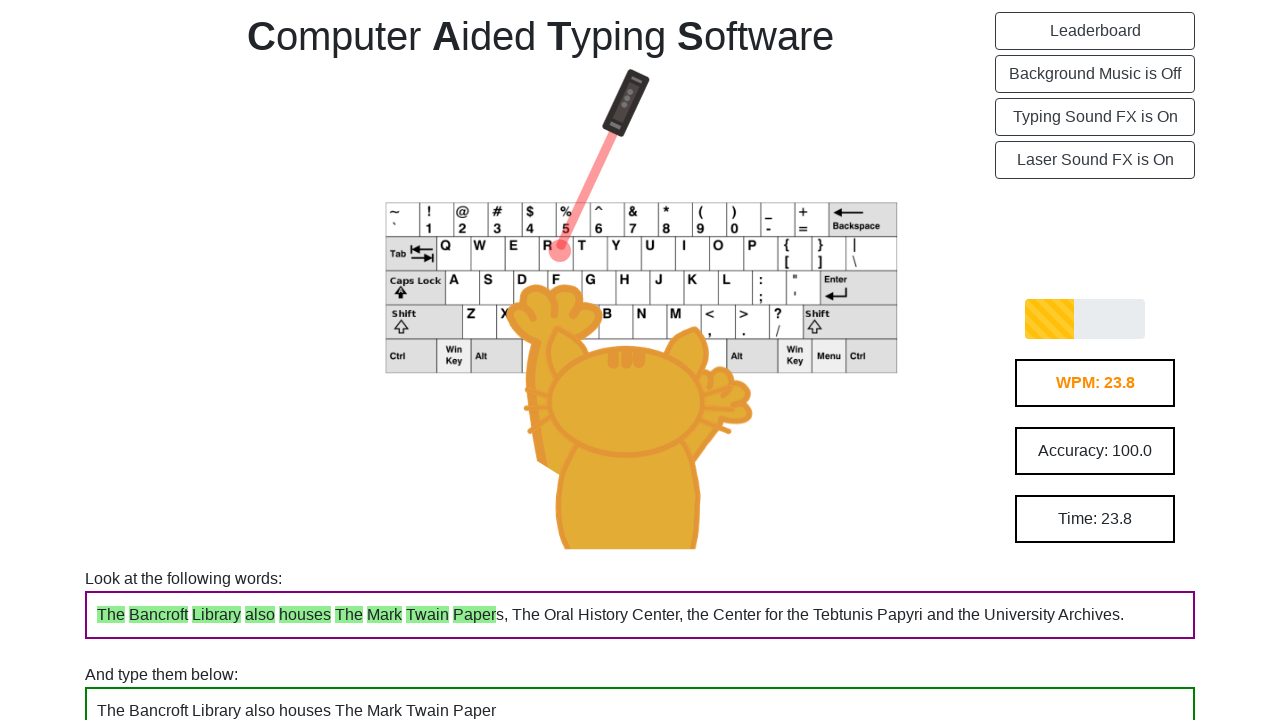

Typed character 's' (character 54 of 143) on .InputField
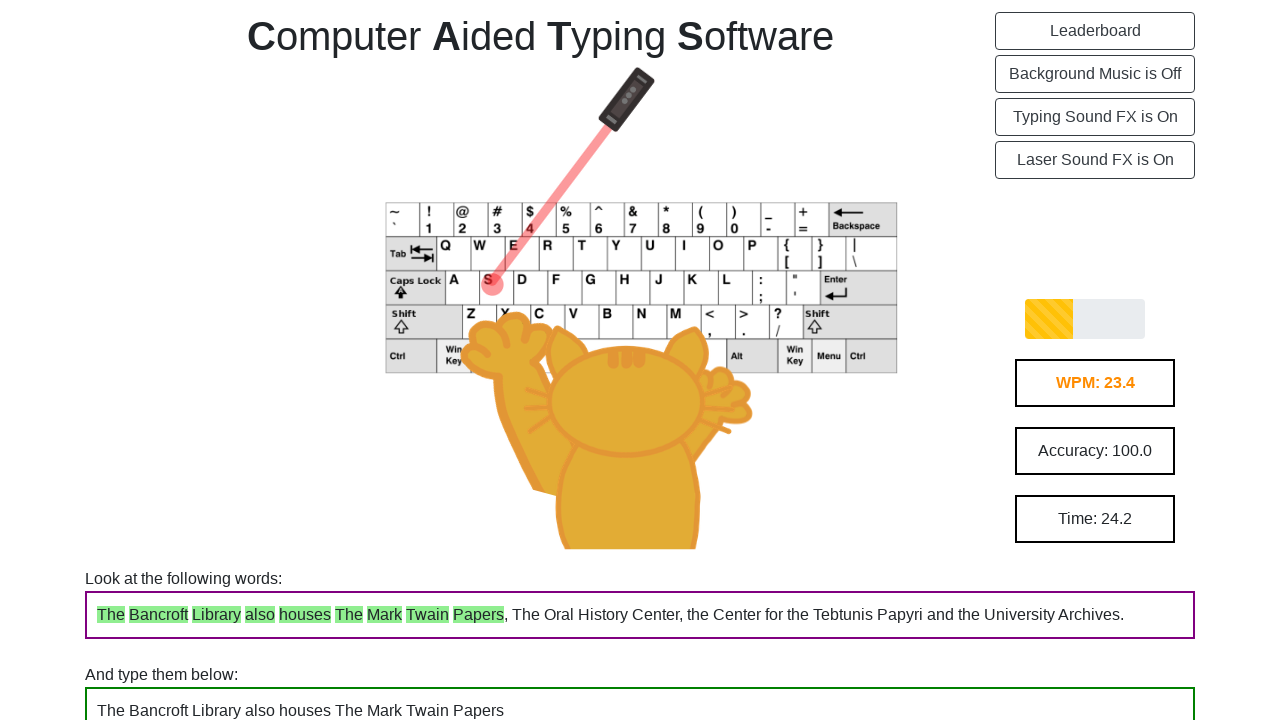

Typed character ',' (character 55 of 143) on .InputField
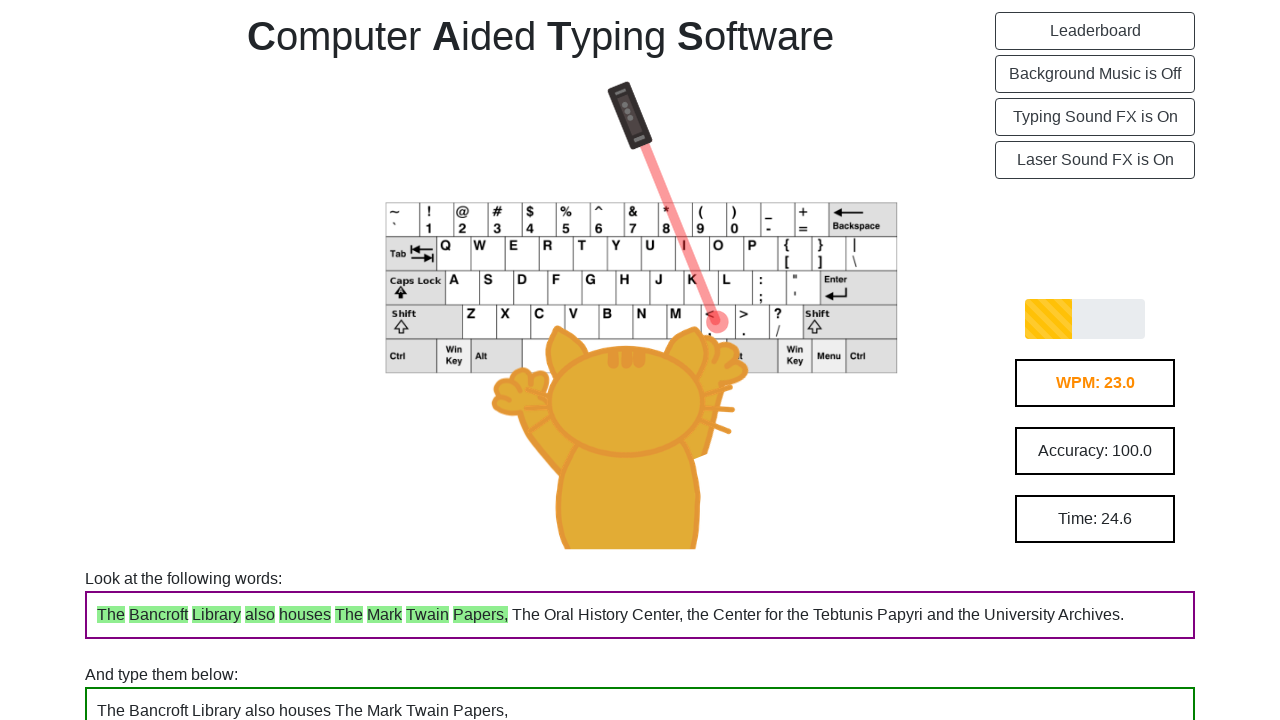

Typed character ' ' (character 56 of 143) on .InputField
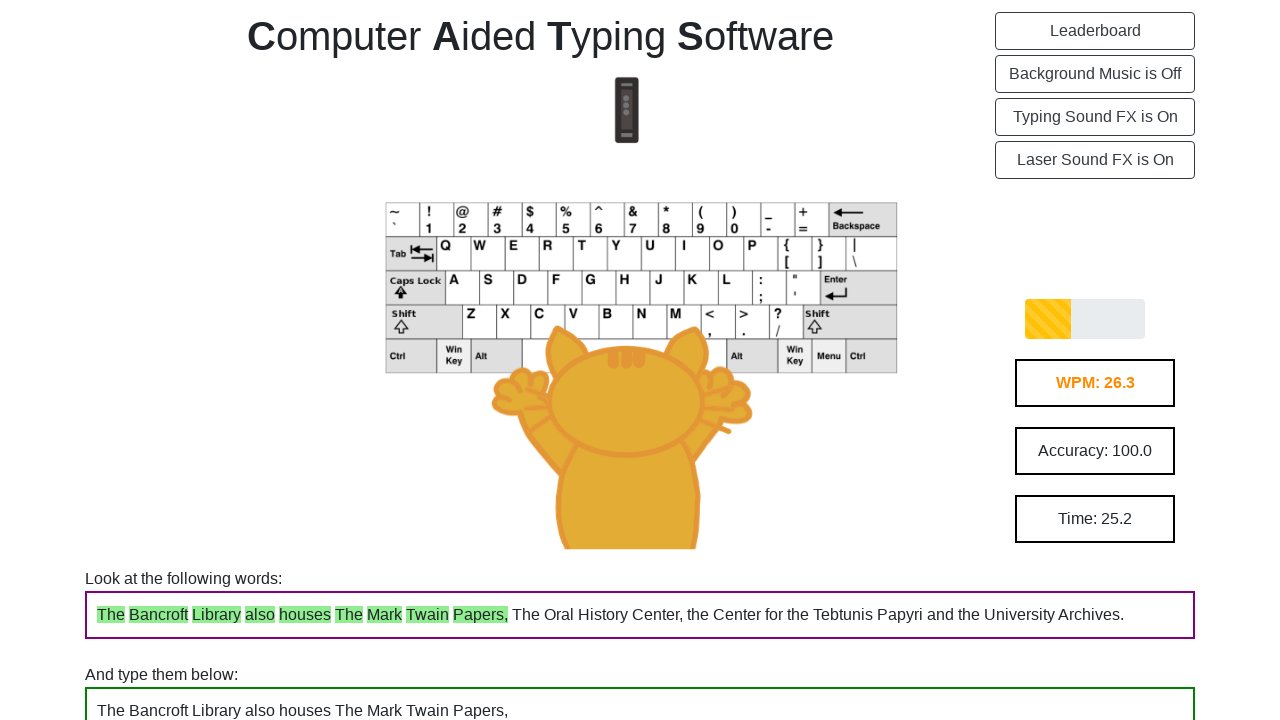

Typed character 'T' (character 57 of 143) on .InputField
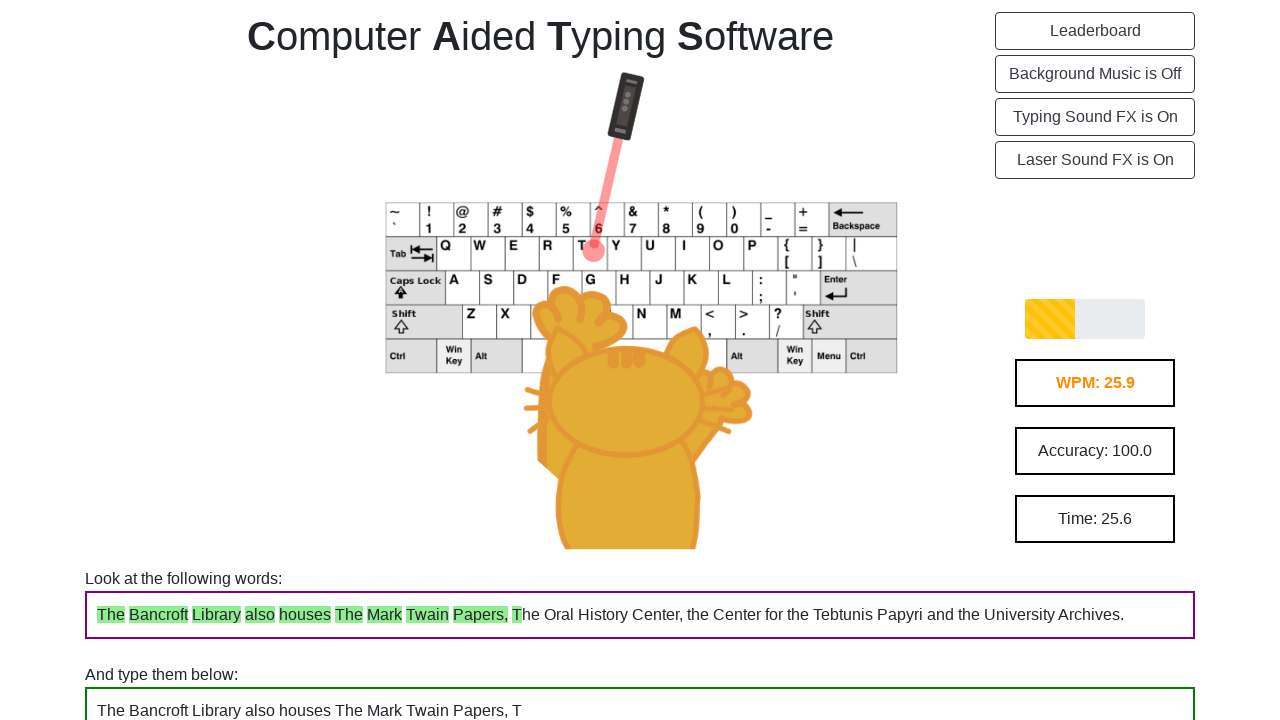

Typed character 'h' (character 58 of 143) on .InputField
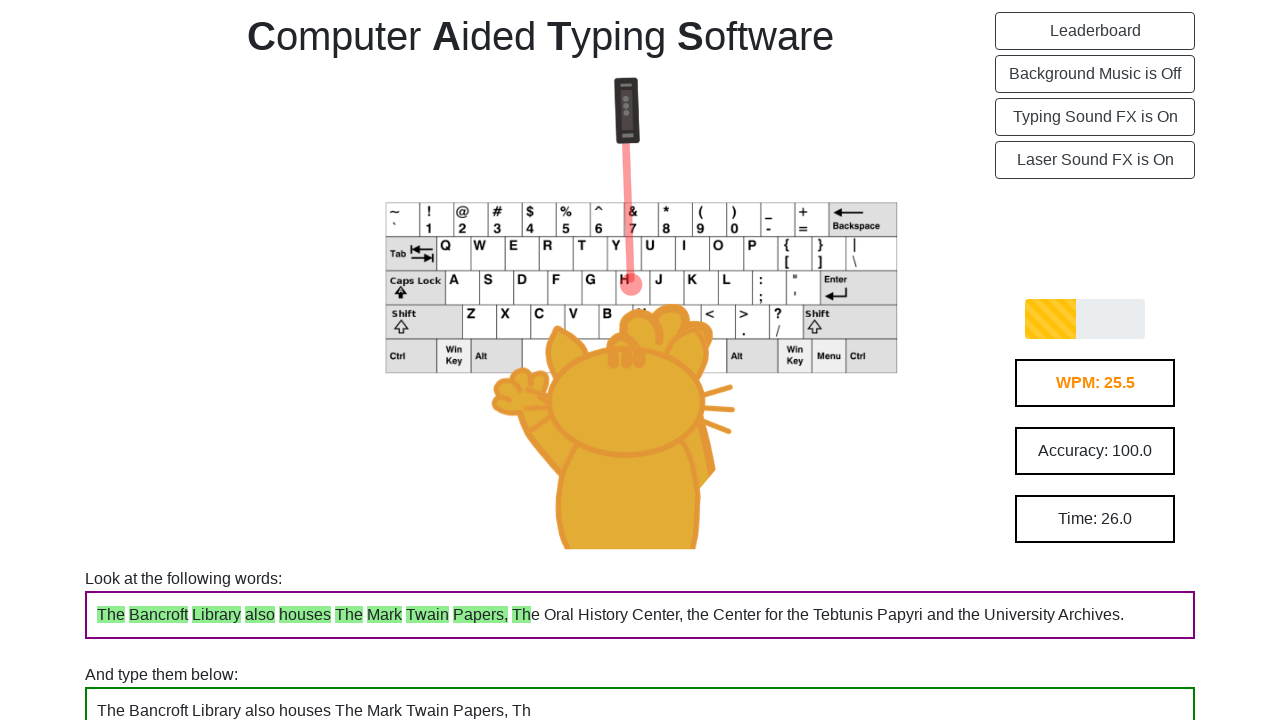

Typed character 'e' (character 59 of 143) on .InputField
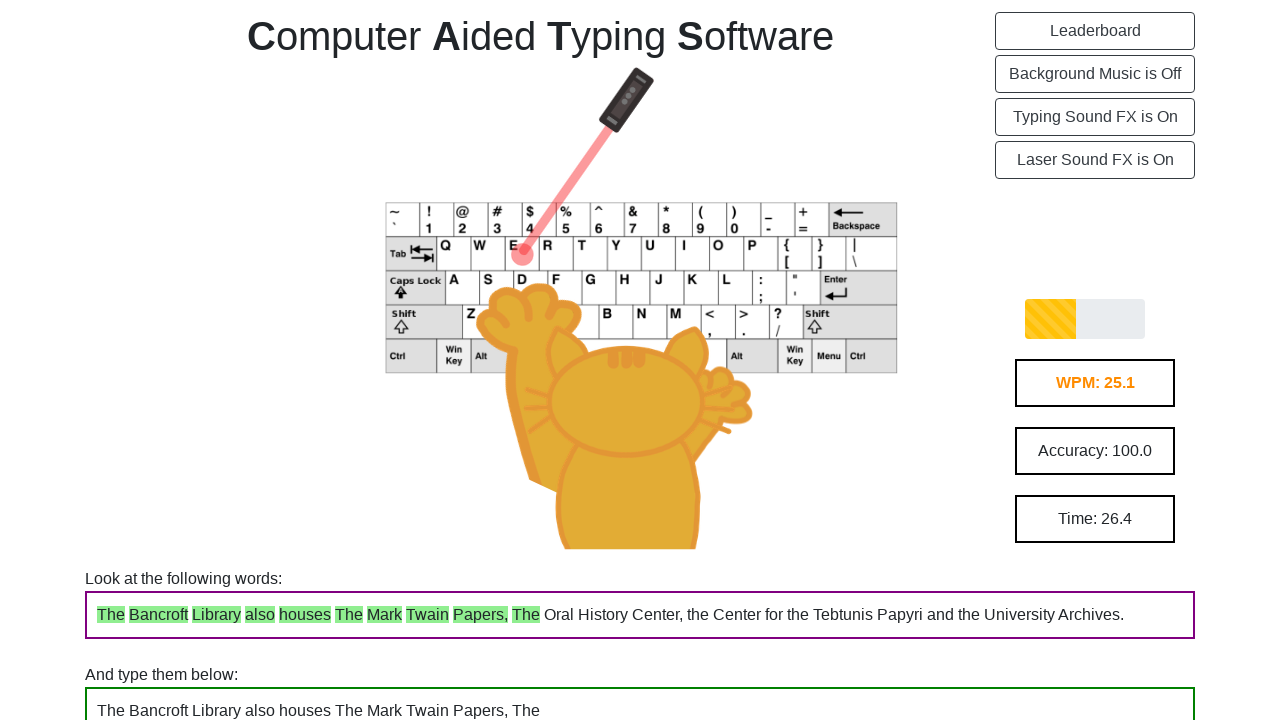

Typed character ' ' (character 60 of 143) on .InputField
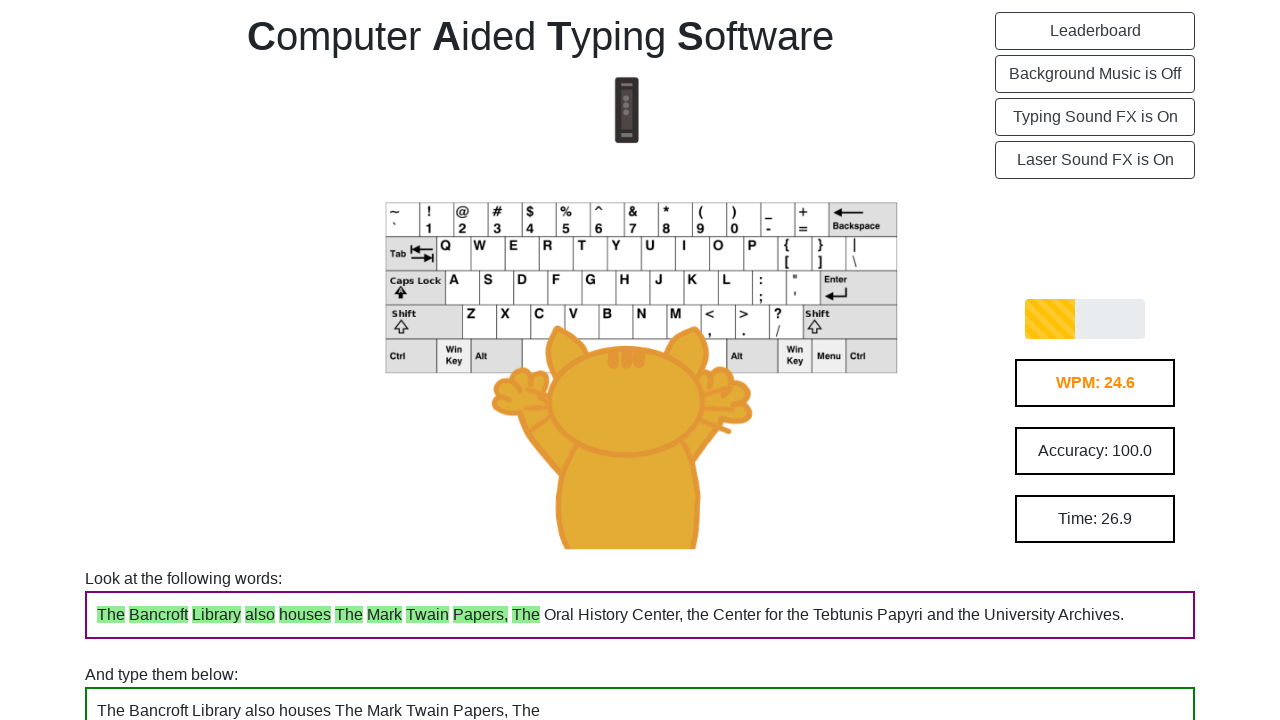

Typed character 'O' (character 61 of 143) on .InputField
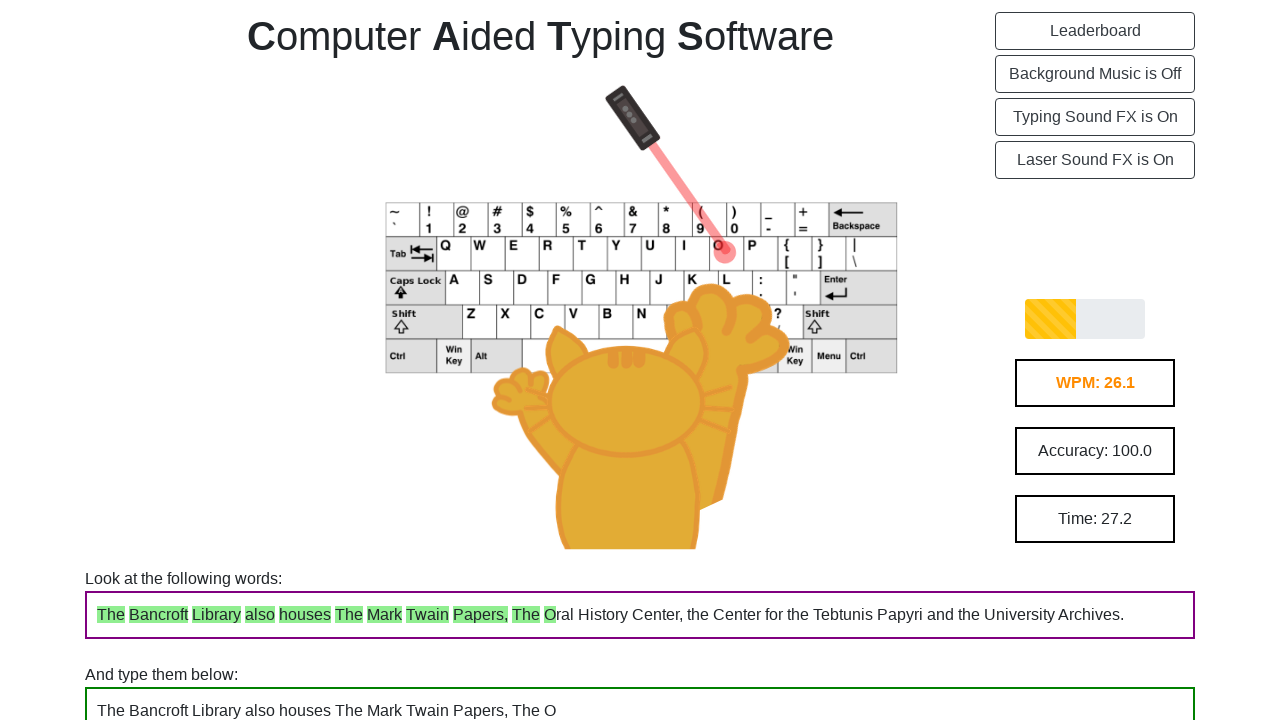

Typed character 'r' (character 62 of 143) on .InputField
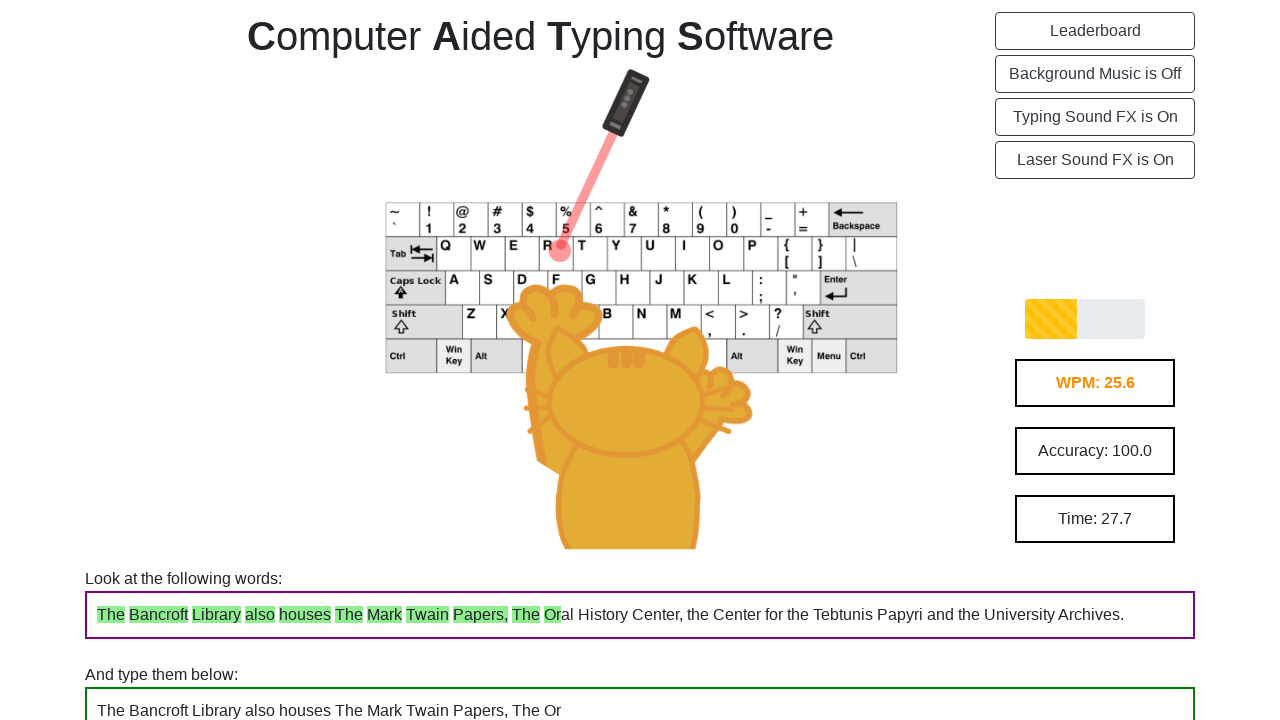

Typed character 'a' (character 63 of 143) on .InputField
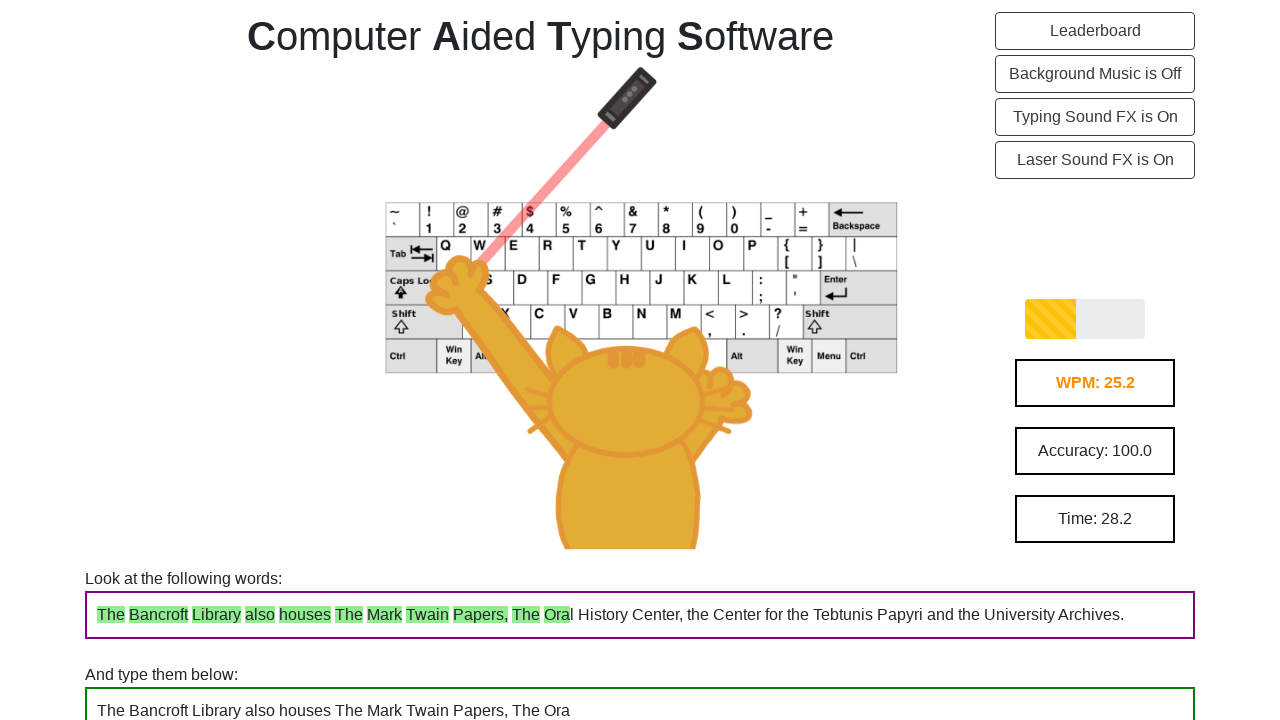

Typed character 'l' (character 64 of 143) on .InputField
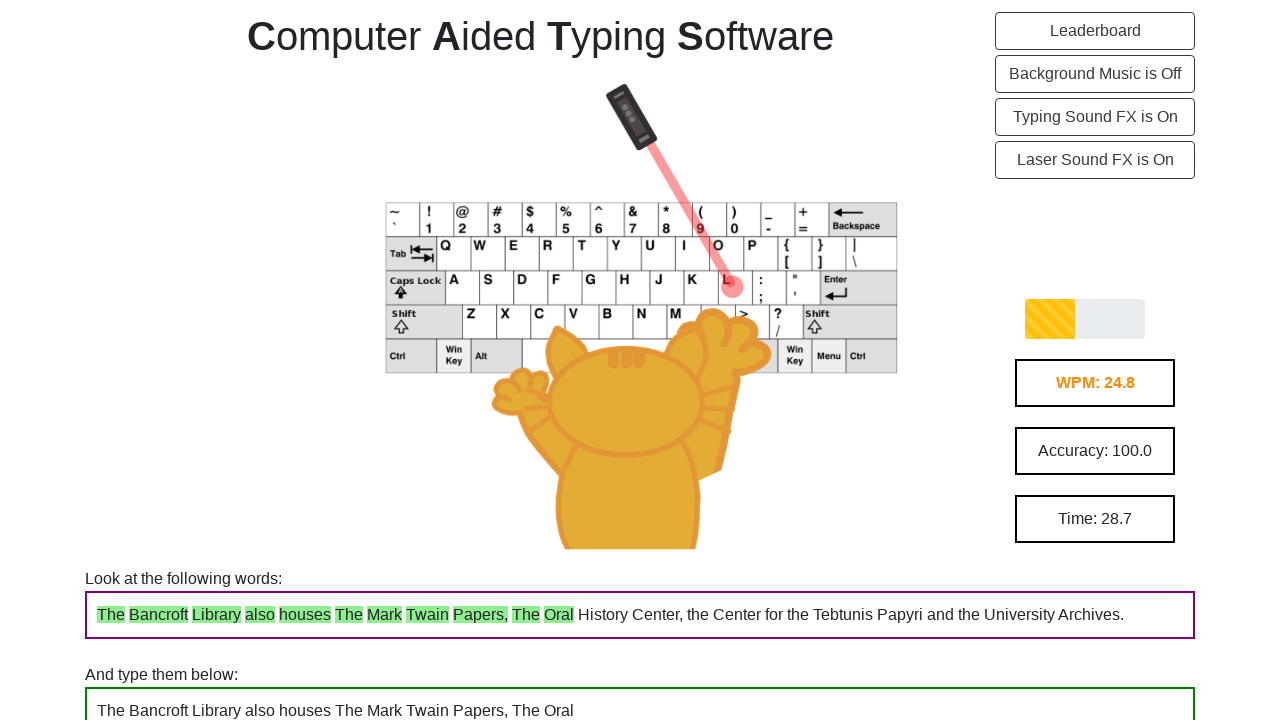

Typed character ' ' (character 65 of 143) on .InputField
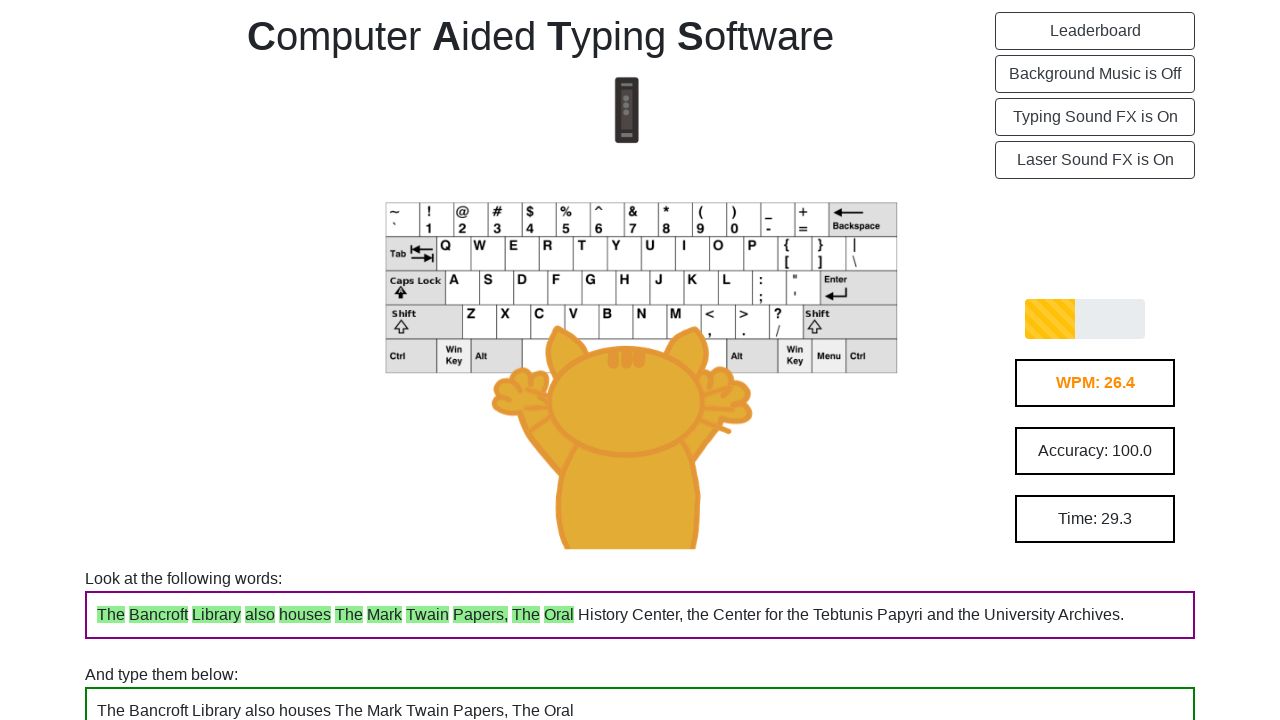

Typed character 'H' (character 66 of 143) on .InputField
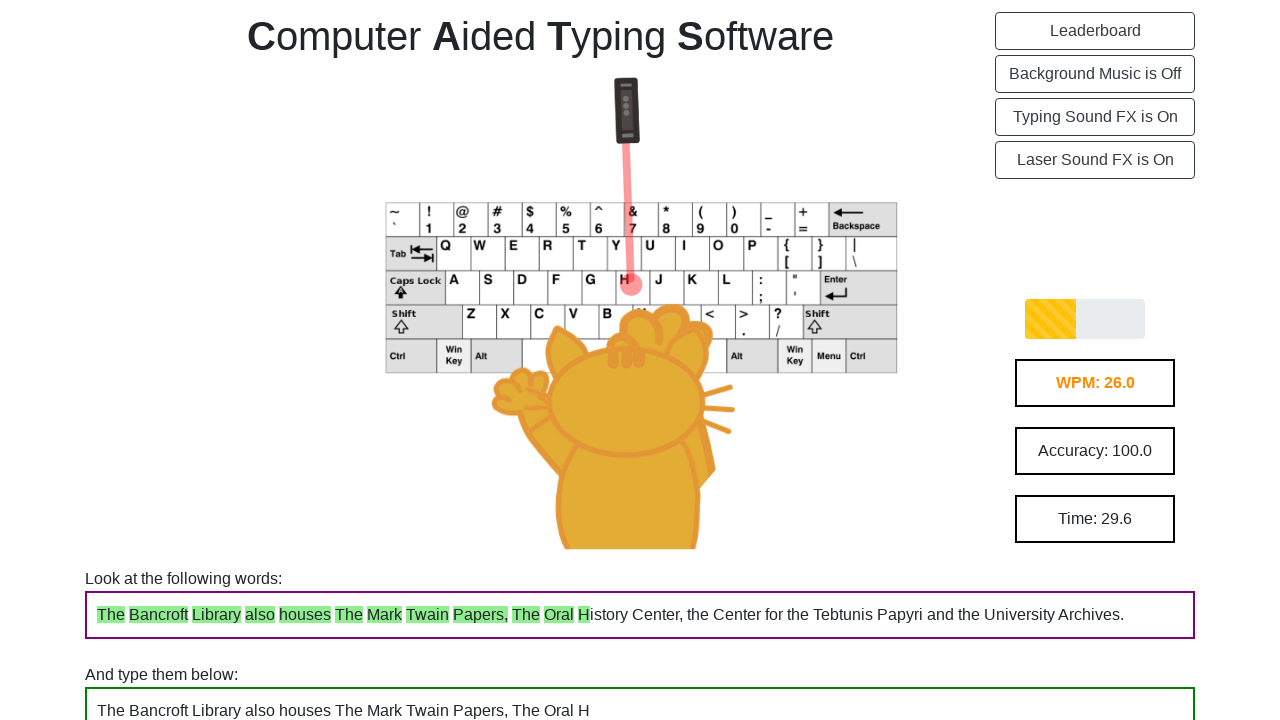

Typed character 'i' (character 67 of 143) on .InputField
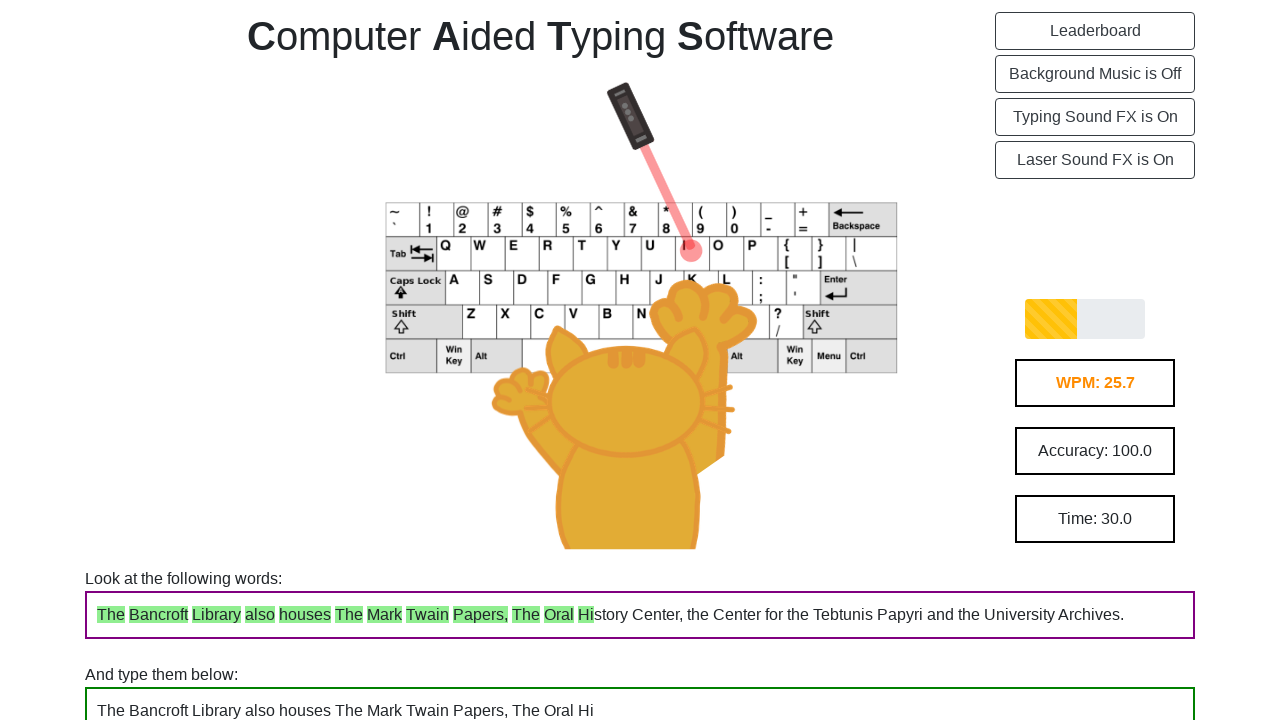

Typed character 's' (character 68 of 143) on .InputField
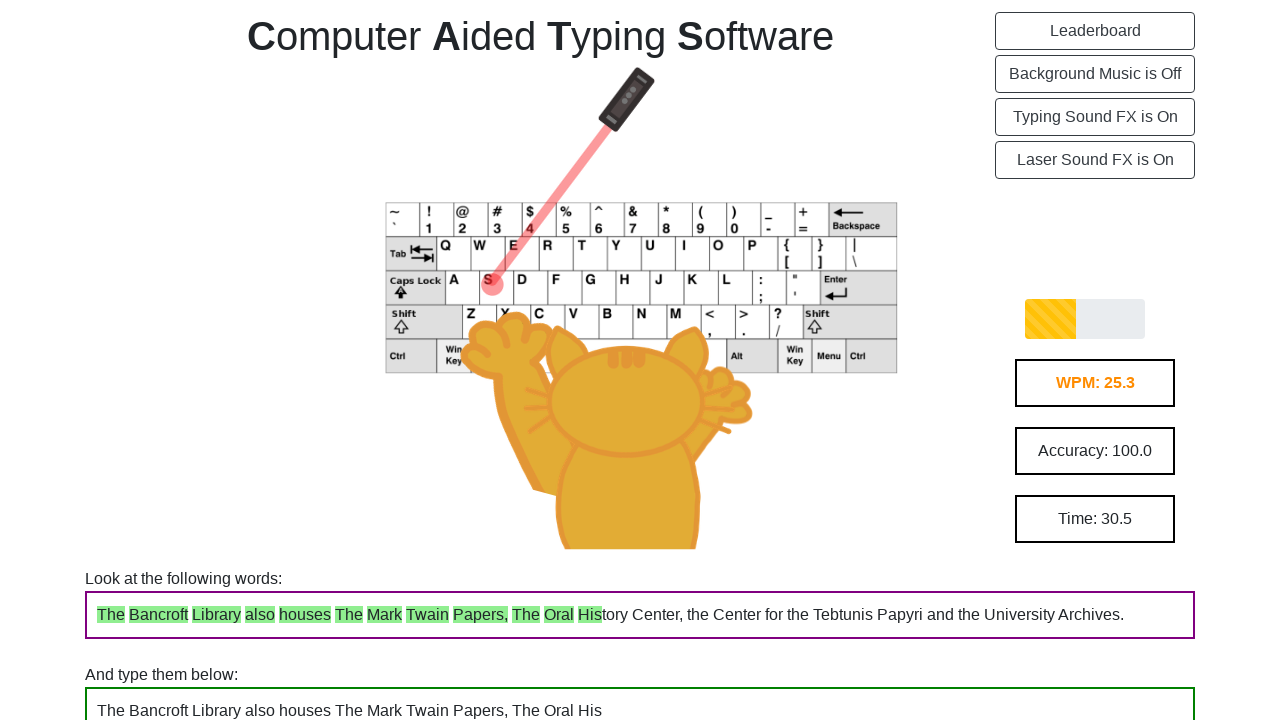

Typed character 't' (character 69 of 143) on .InputField
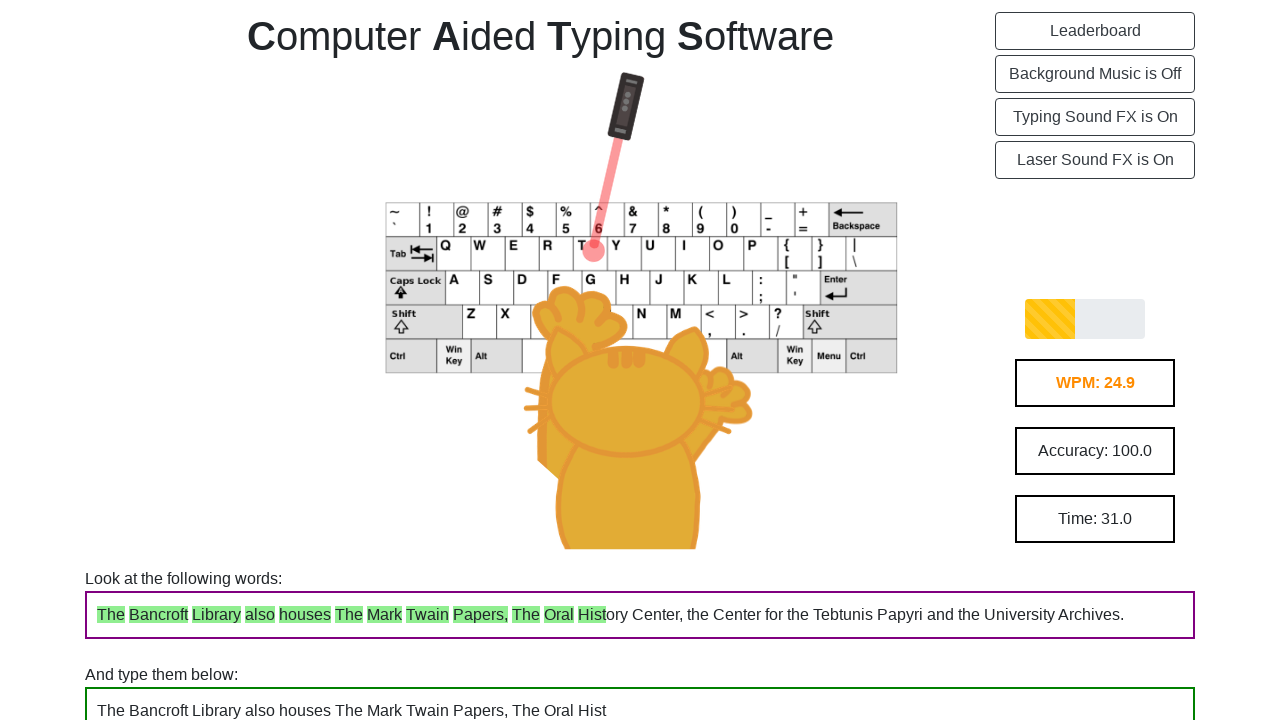

Typed character 'o' (character 70 of 143) on .InputField
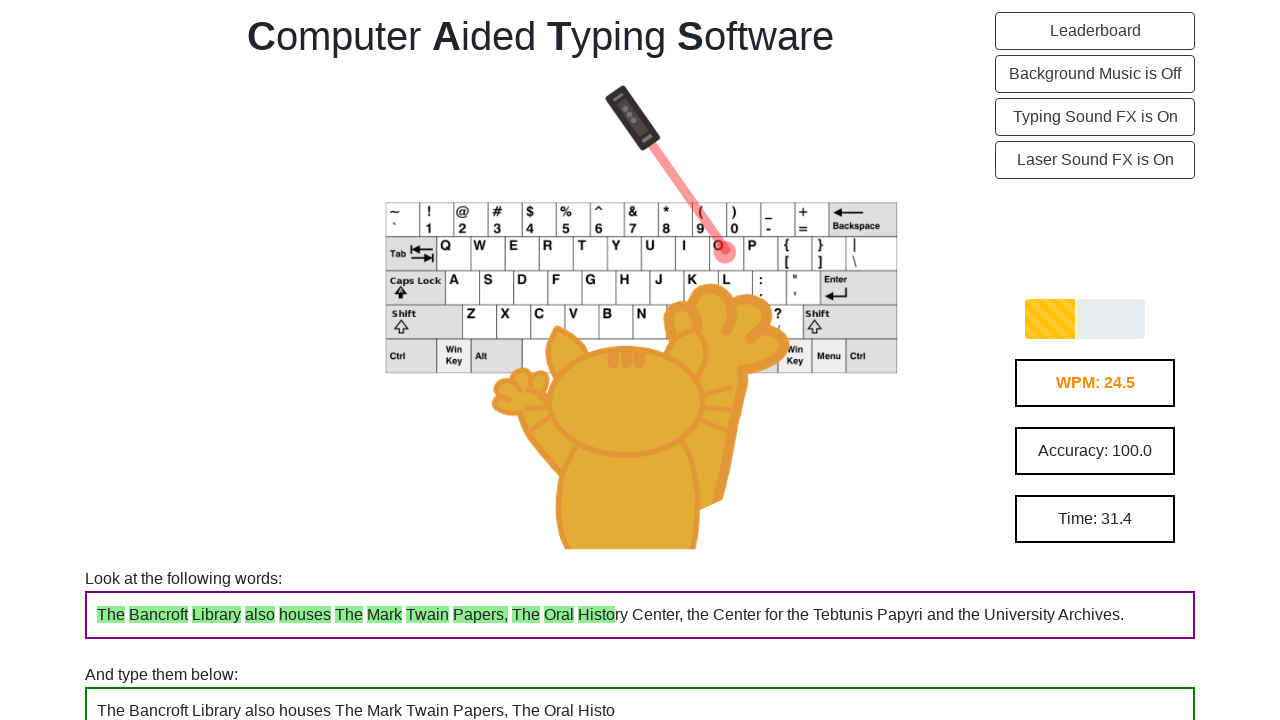

Typed character 'r' (character 71 of 143) on .InputField
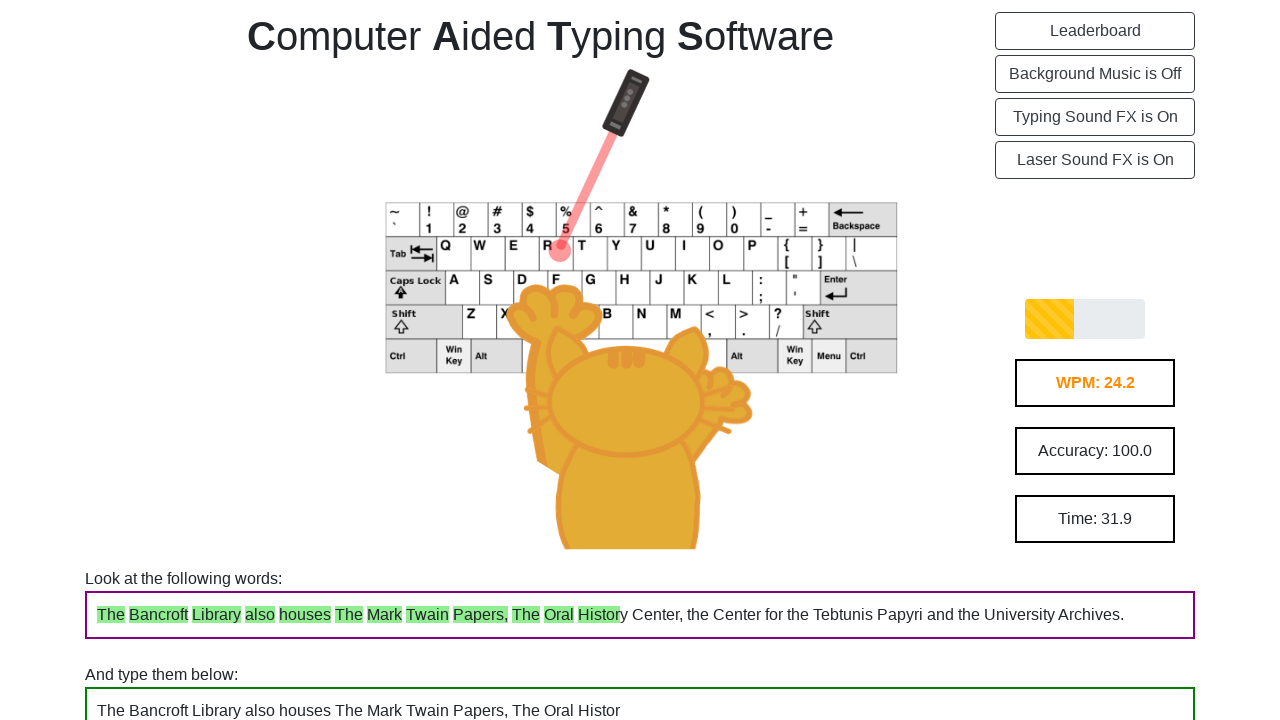

Typed character 'y' (character 72 of 143) on .InputField
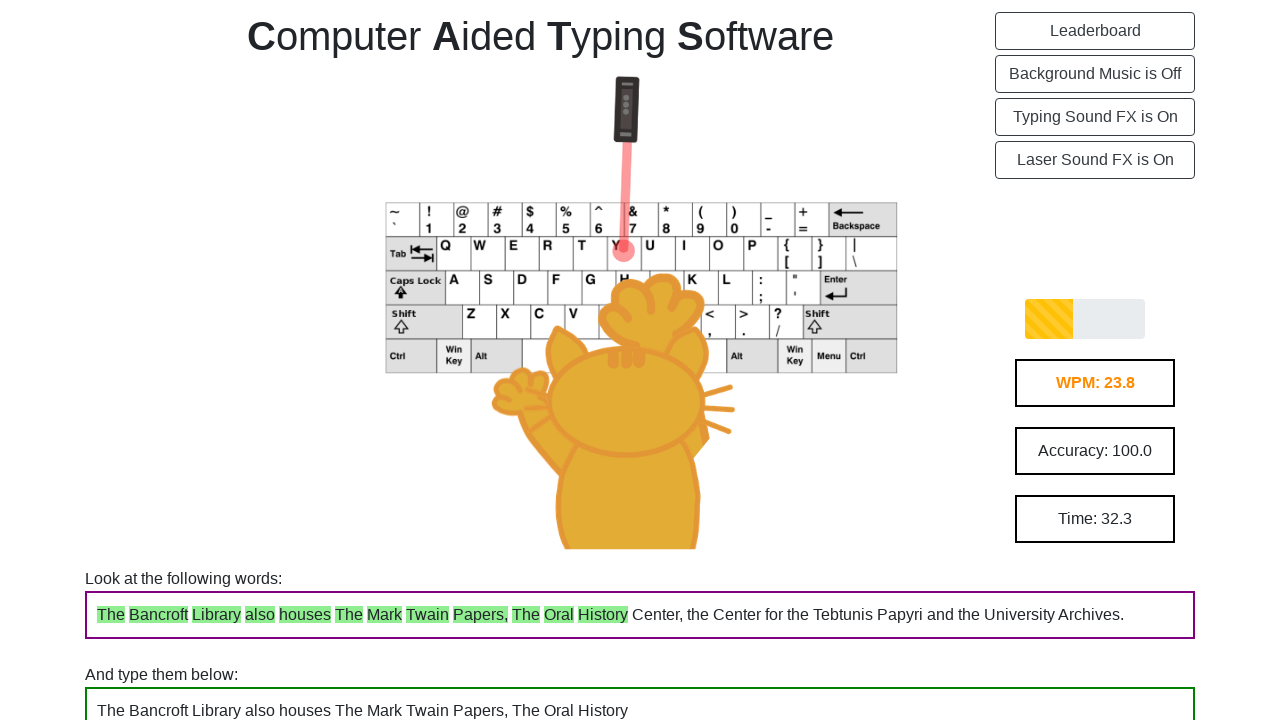

Typed character ' ' (character 73 of 143) on .InputField
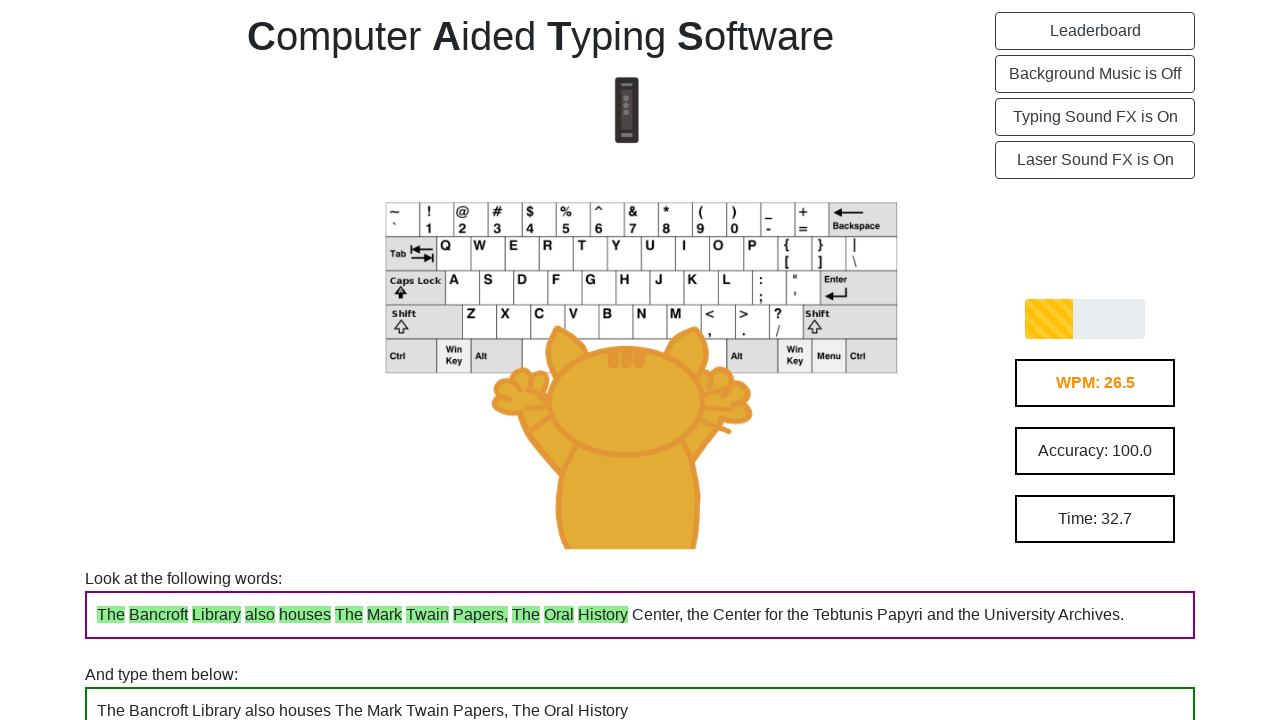

Typed character 'C' (character 74 of 143) on .InputField
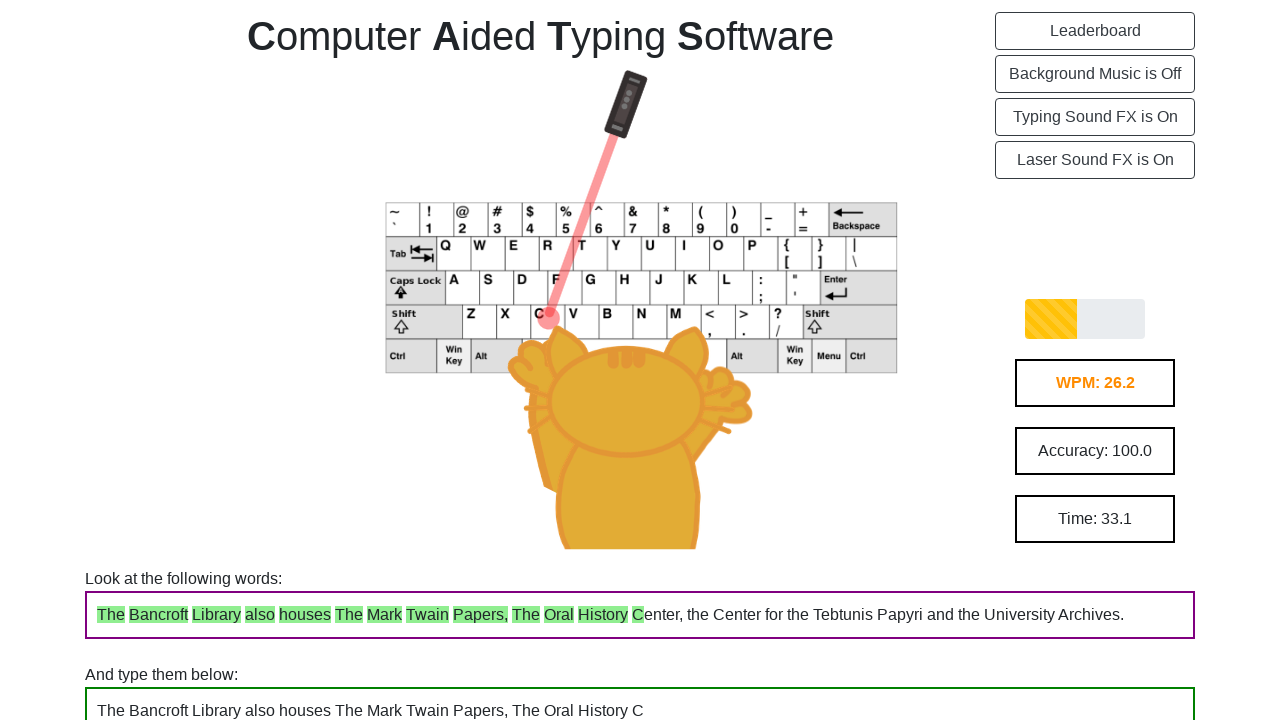

Typed character 'e' (character 75 of 143) on .InputField
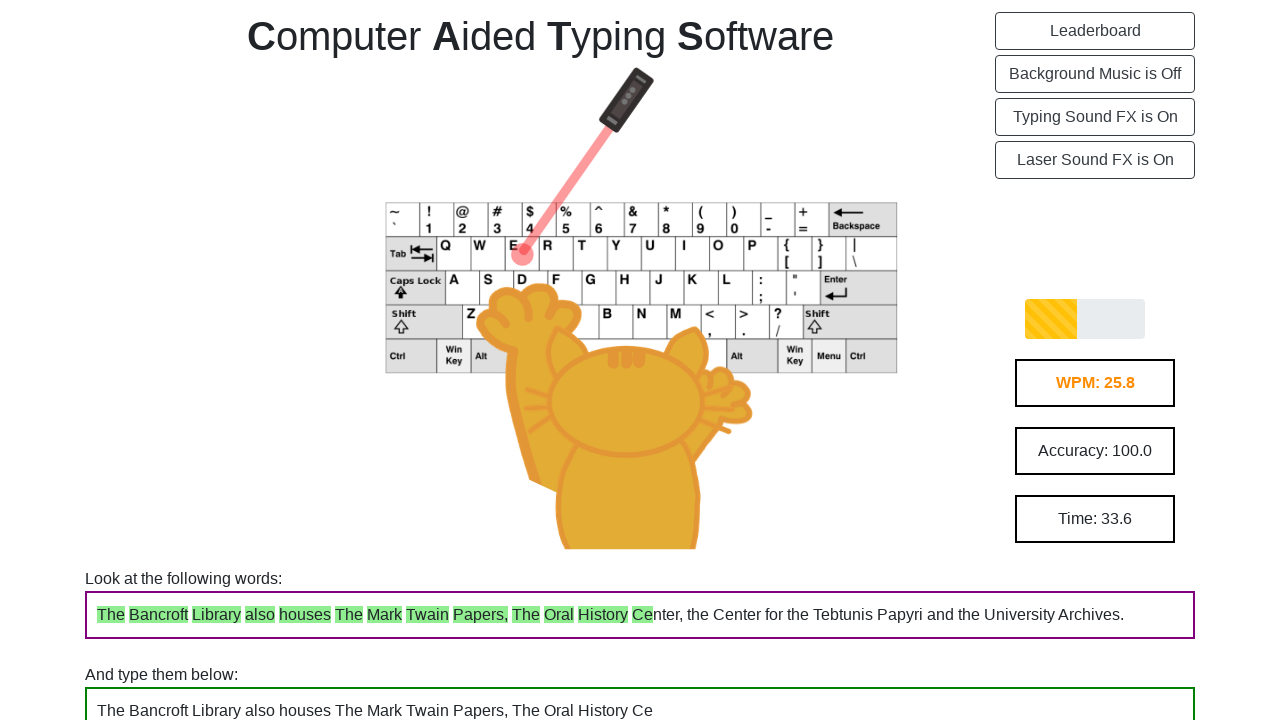

Typed character 'n' (character 76 of 143) on .InputField
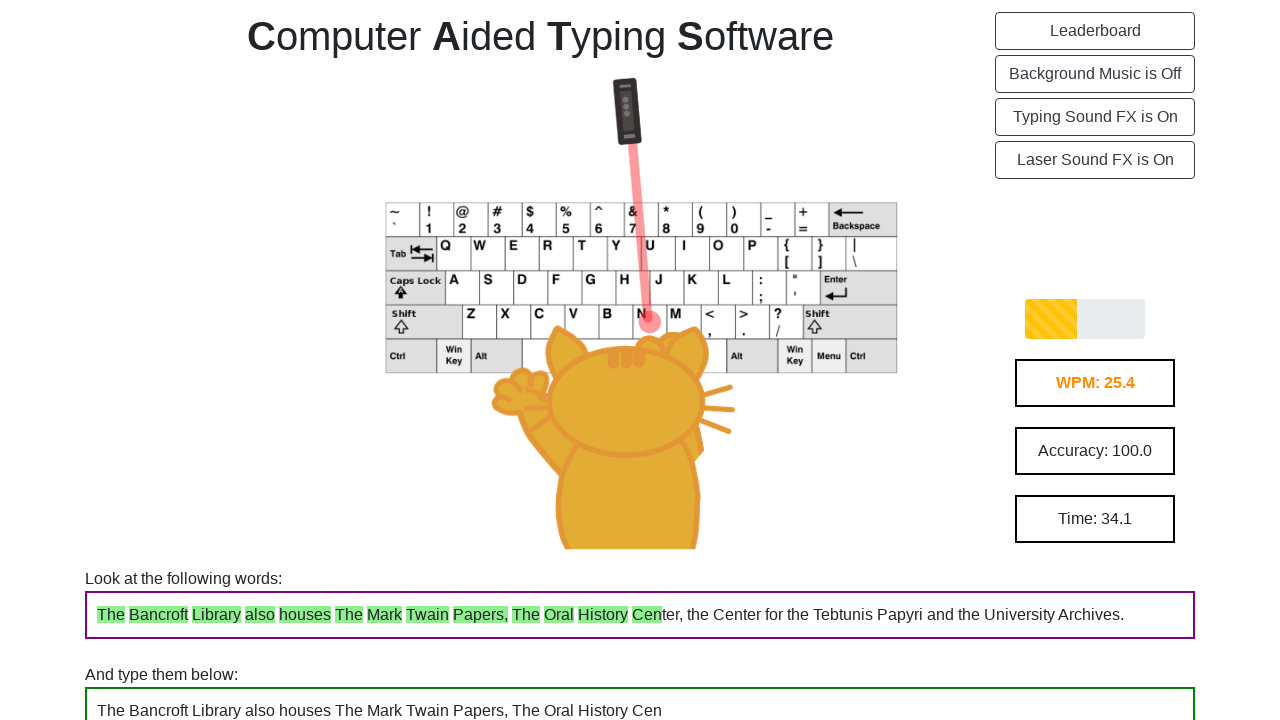

Typed character 't' (character 77 of 143) on .InputField
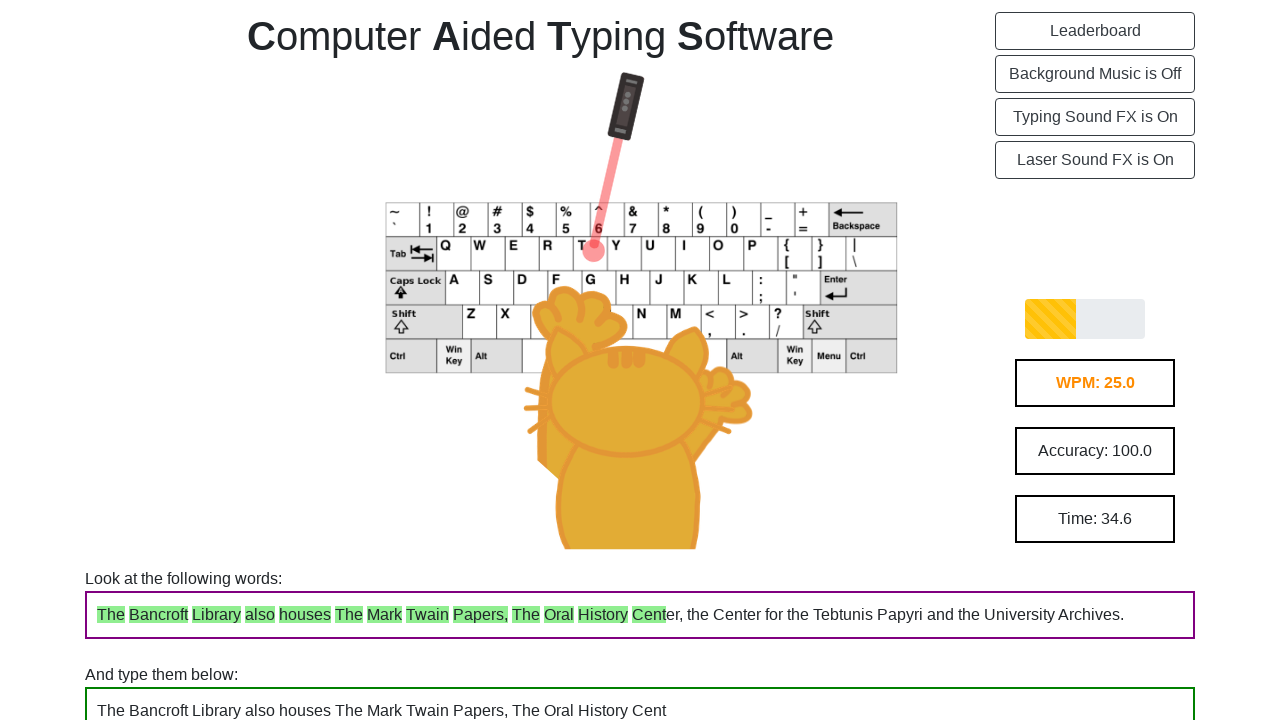

Typed character 'e' (character 78 of 143) on .InputField
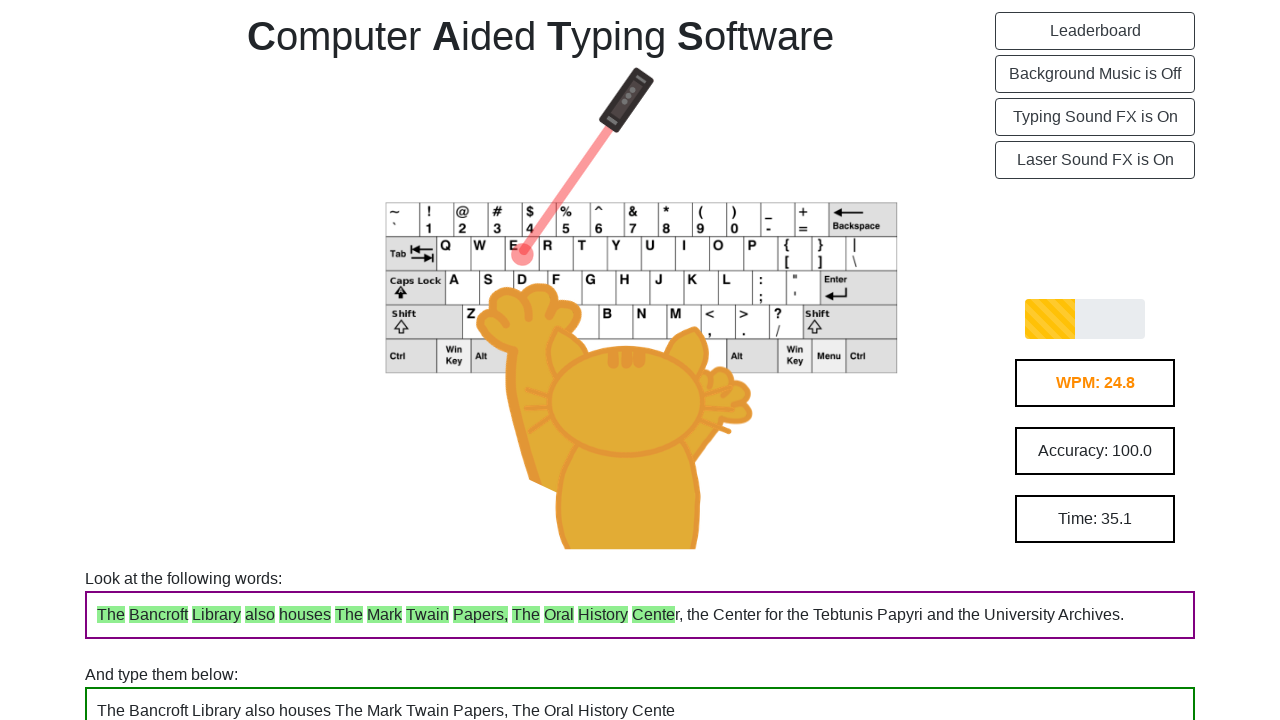

Typed character 'r' (character 79 of 143) on .InputField
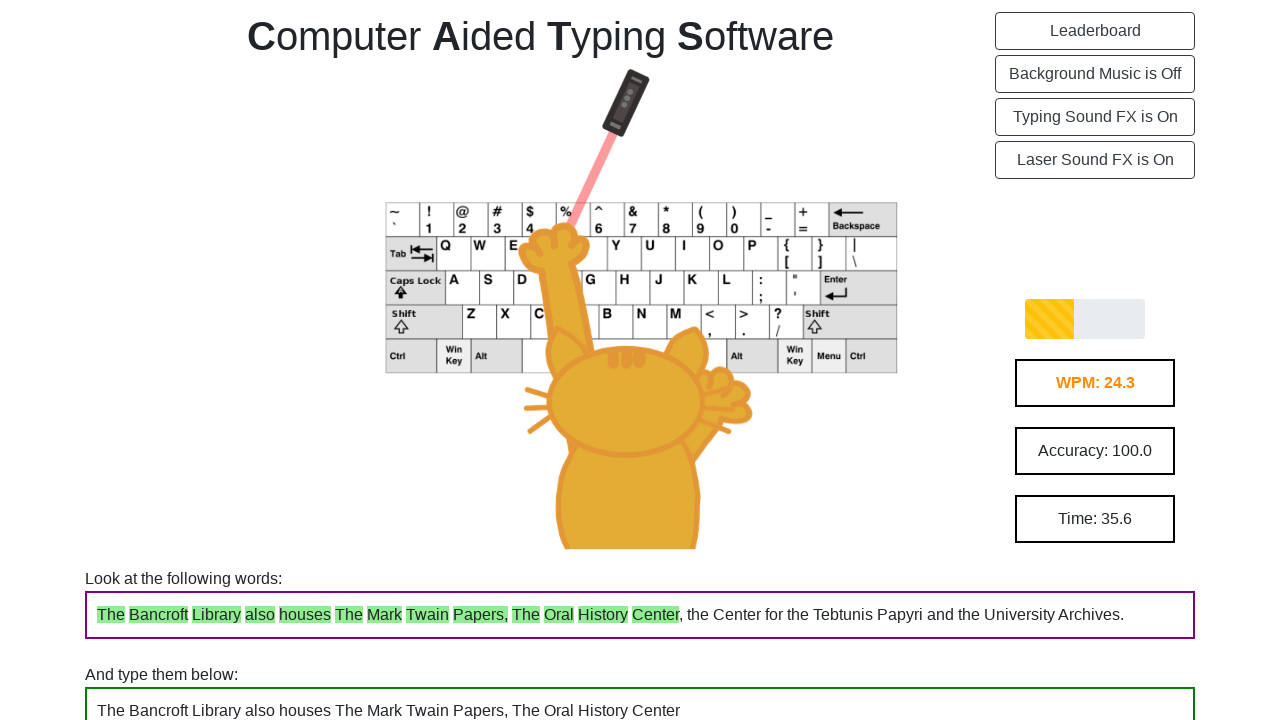

Typed character ',' (character 80 of 143) on .InputField
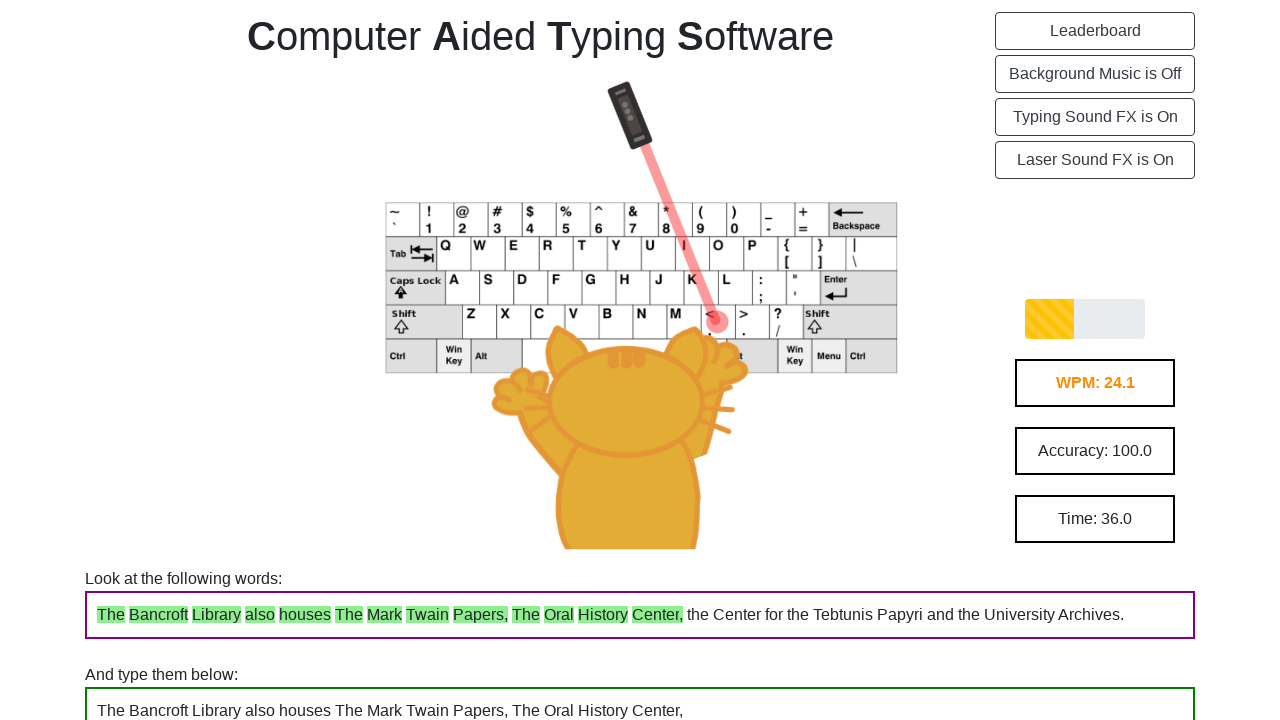

Typed character ' ' (character 81 of 143) on .InputField
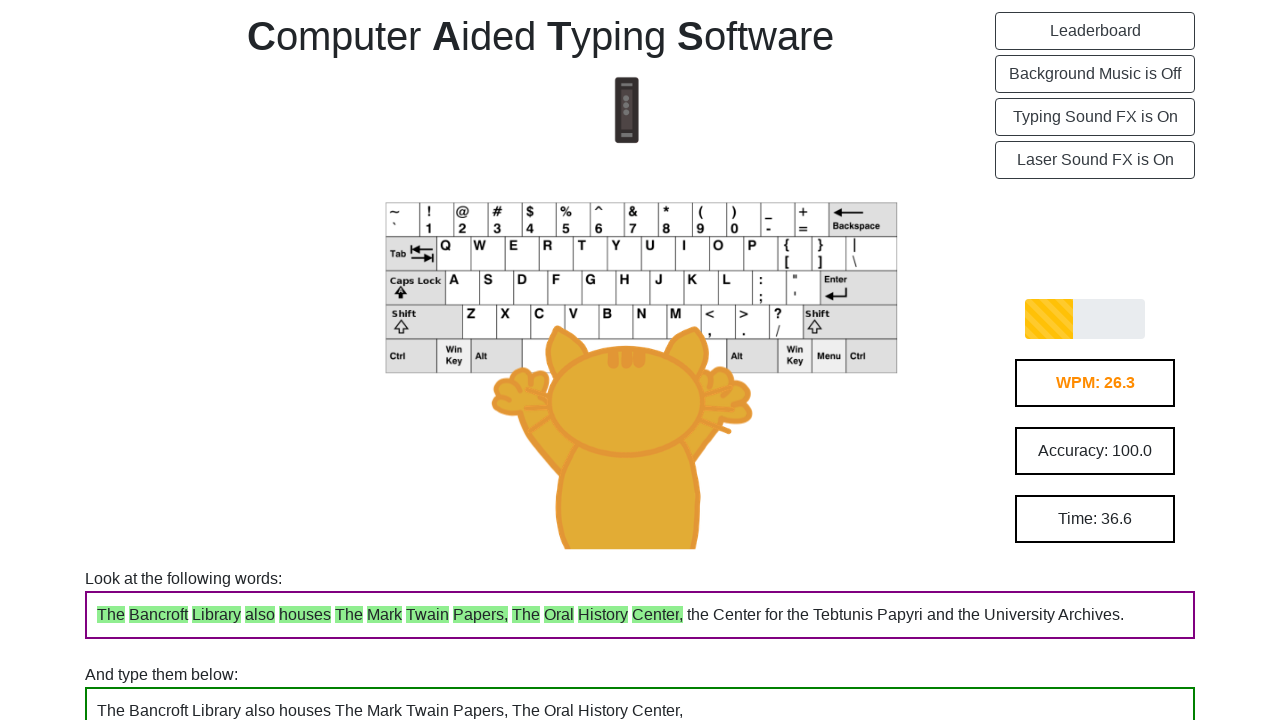

Typed character 't' (character 82 of 143) on .InputField
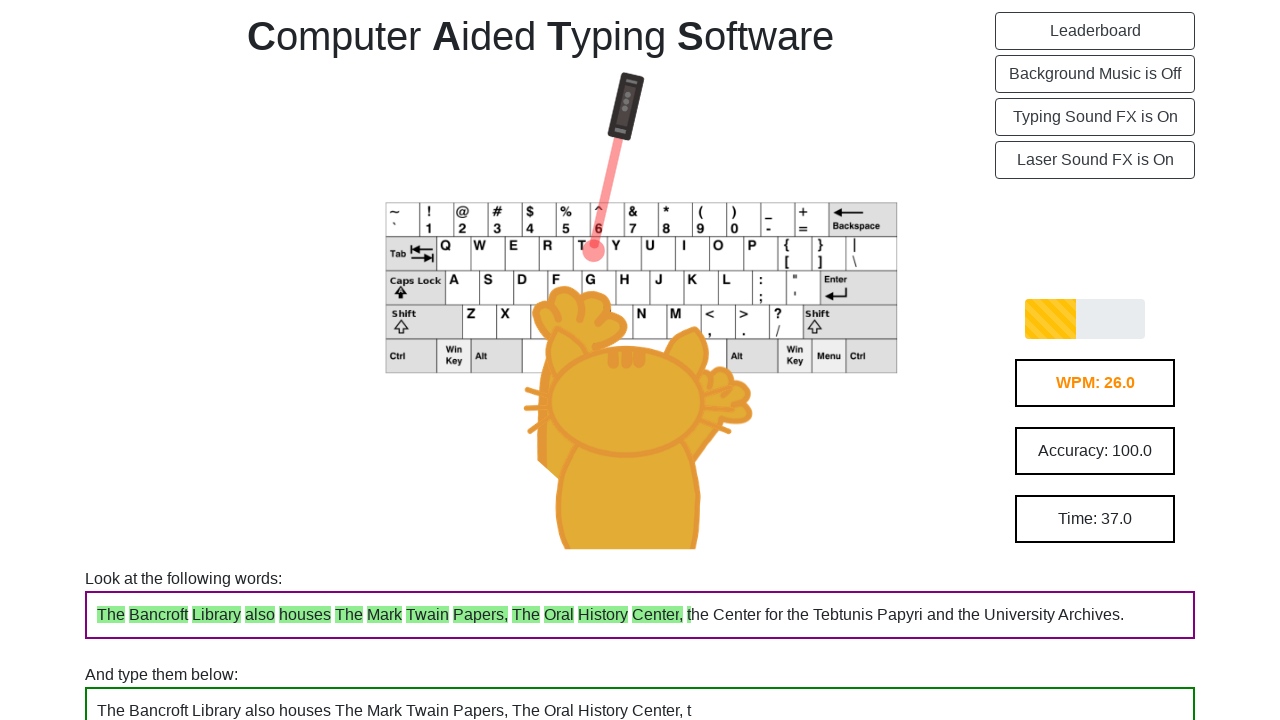

Typed character 'h' (character 83 of 143) on .InputField
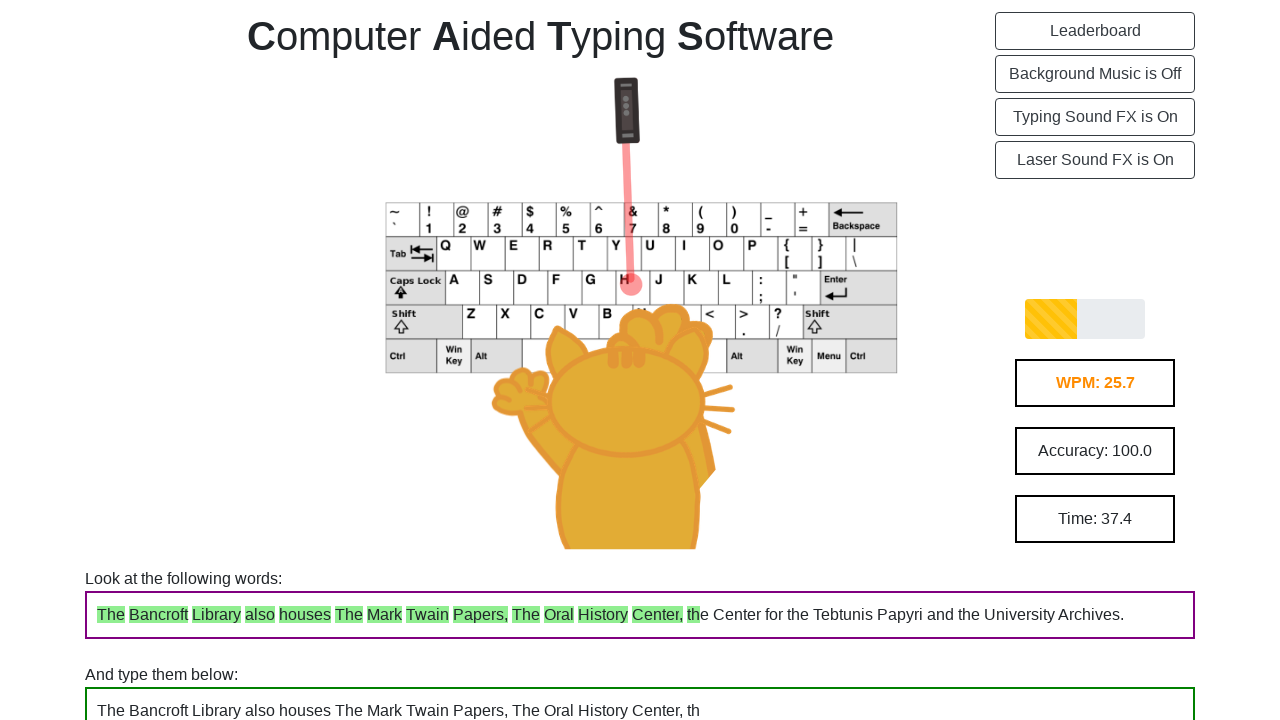

Typed character 'e' (character 84 of 143) on .InputField
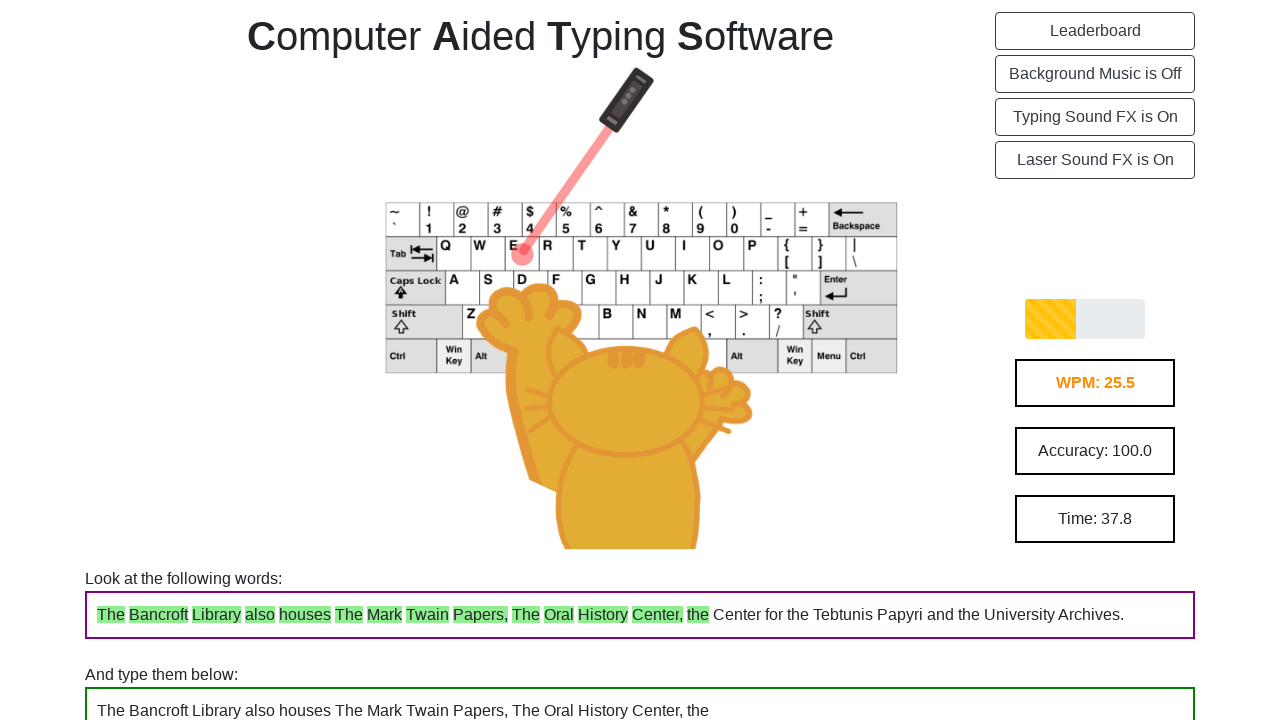

Typed character ' ' (character 85 of 143) on .InputField
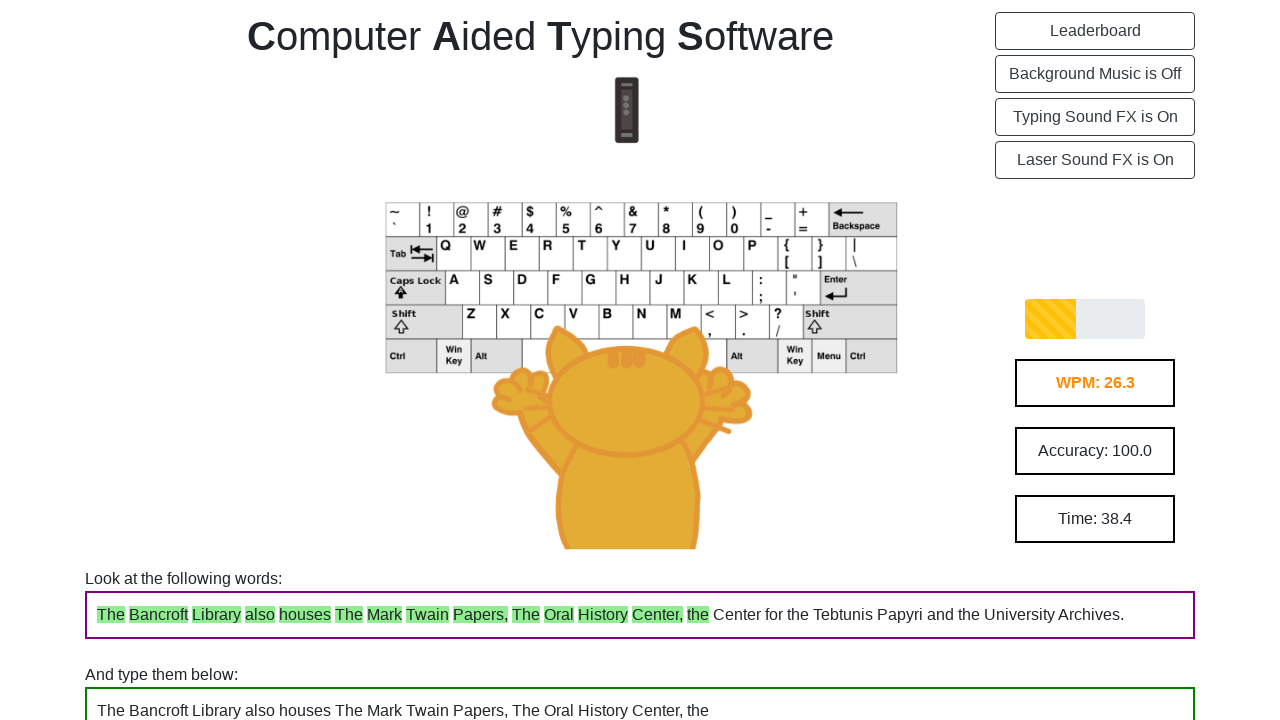

Typed character 'C' (character 86 of 143) on .InputField
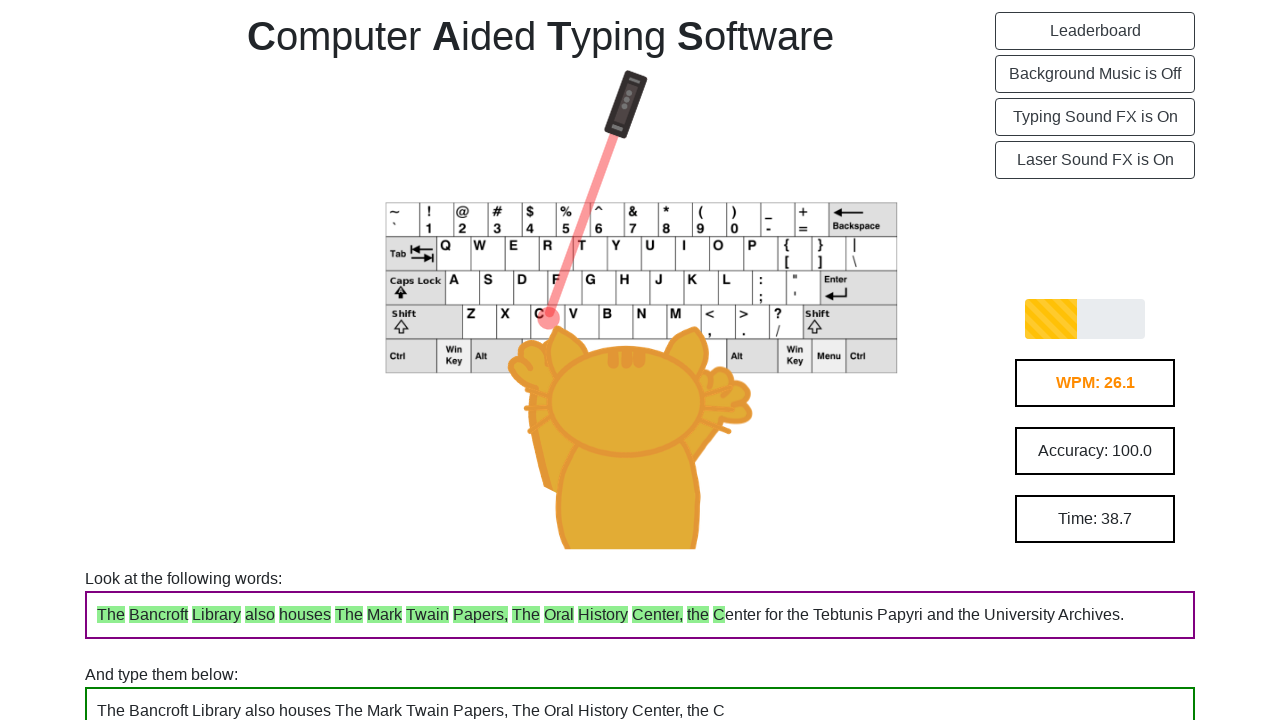

Typed character 'e' (character 87 of 143) on .InputField
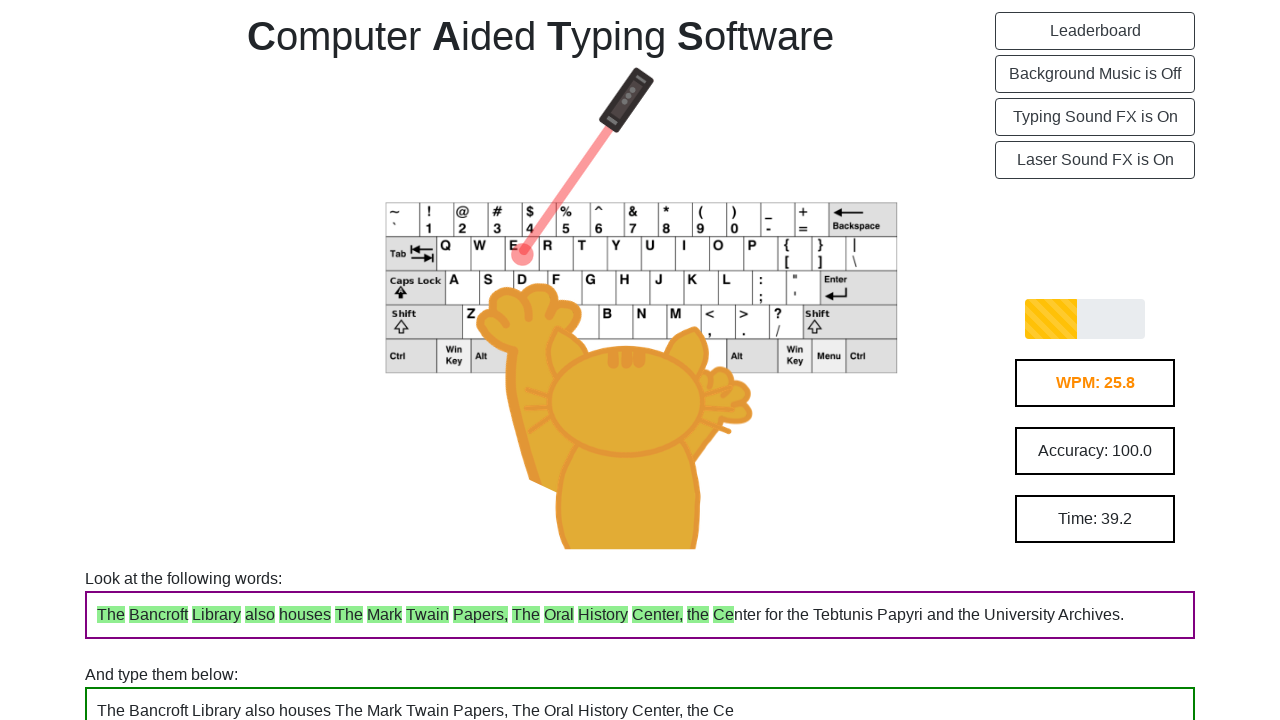

Typed character 'n' (character 88 of 143) on .InputField
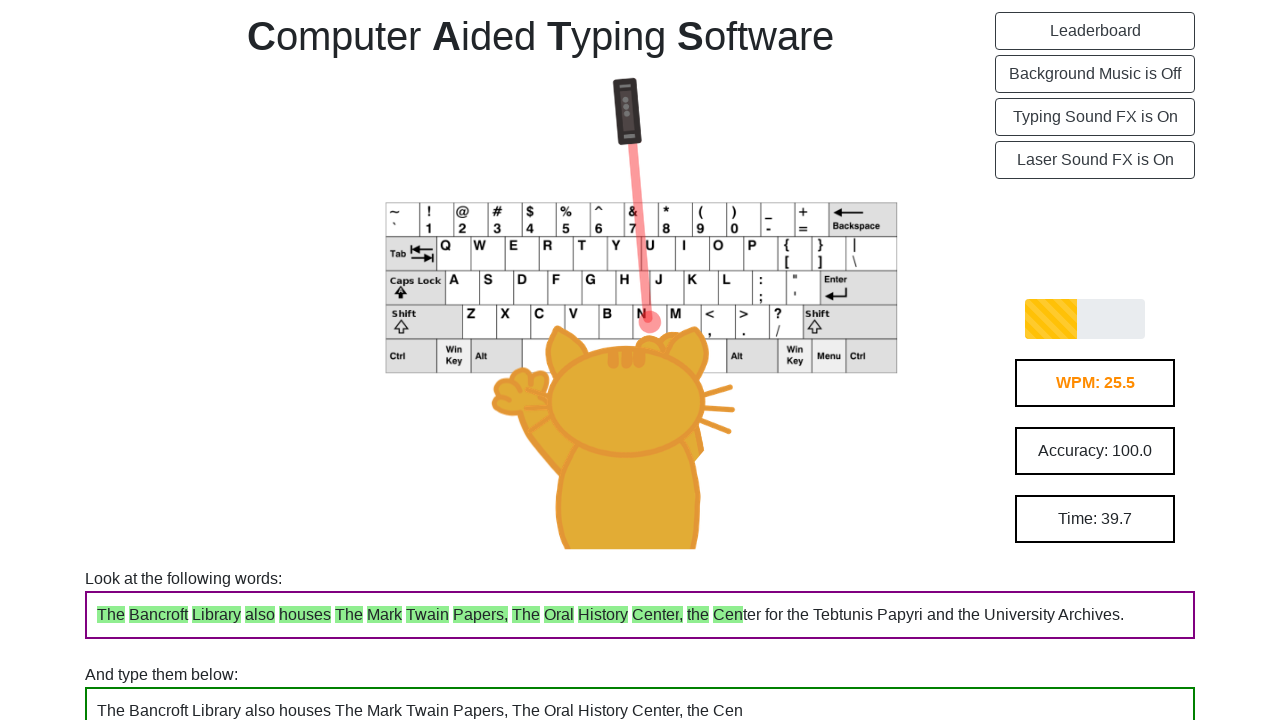

Typed character 't' (character 89 of 143) on .InputField
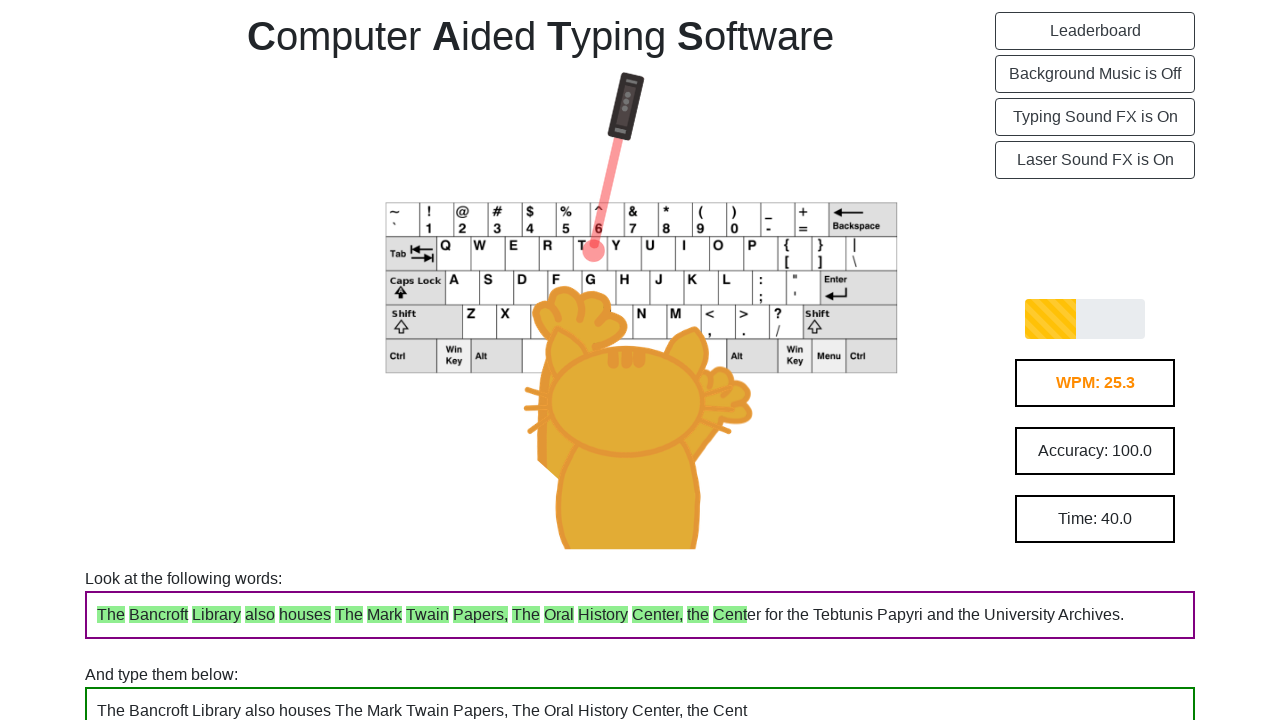

Typed character 'e' (character 90 of 143) on .InputField
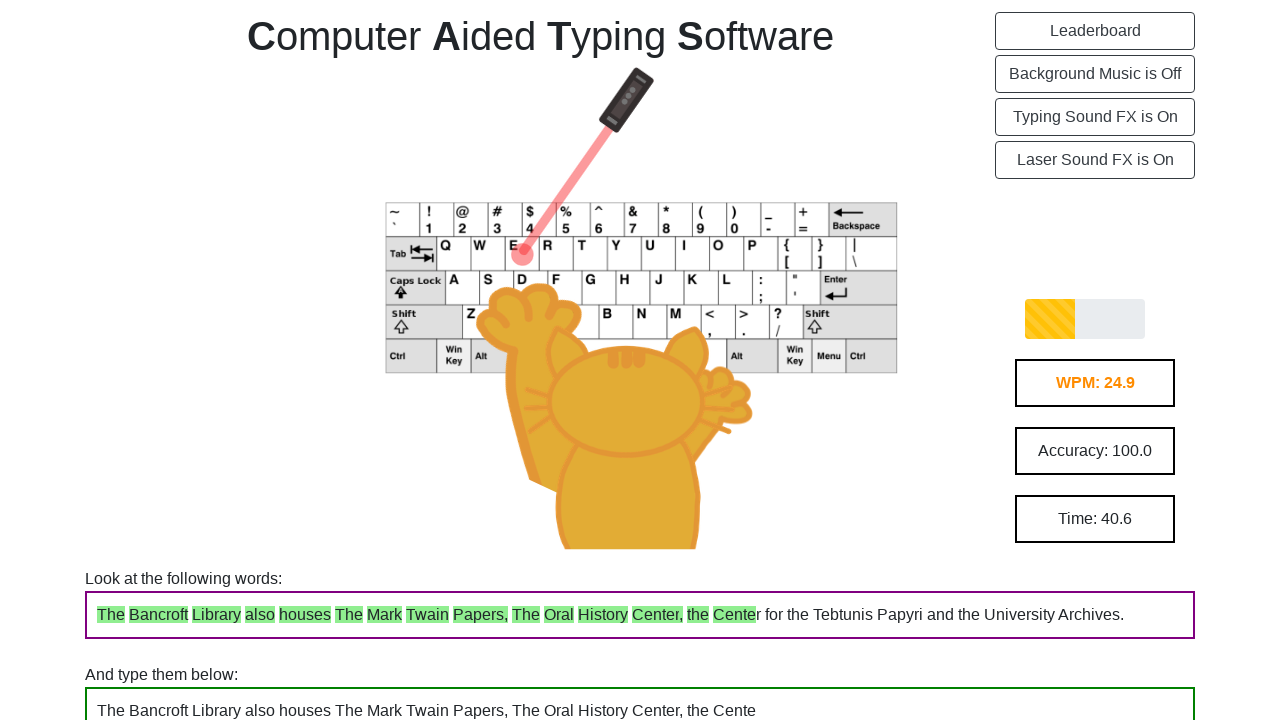

Typed character 'r' (character 91 of 143) on .InputField
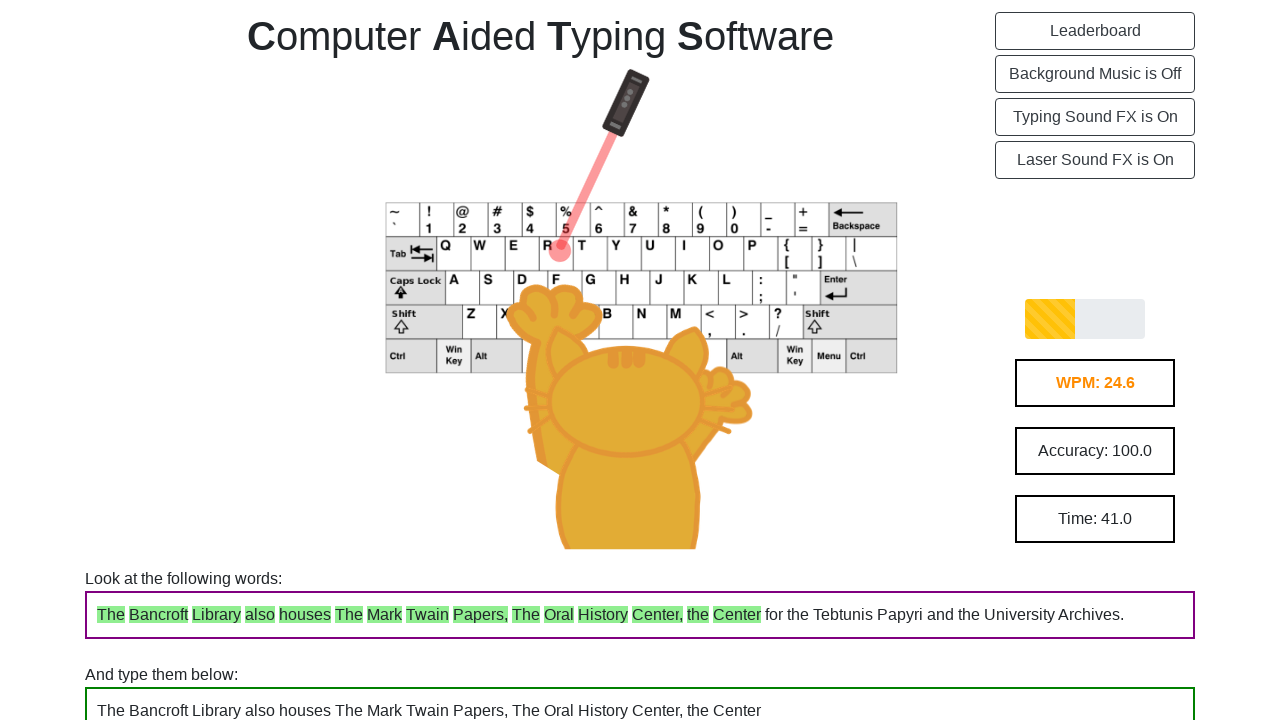

Typed character ' ' (character 92 of 143) on .InputField
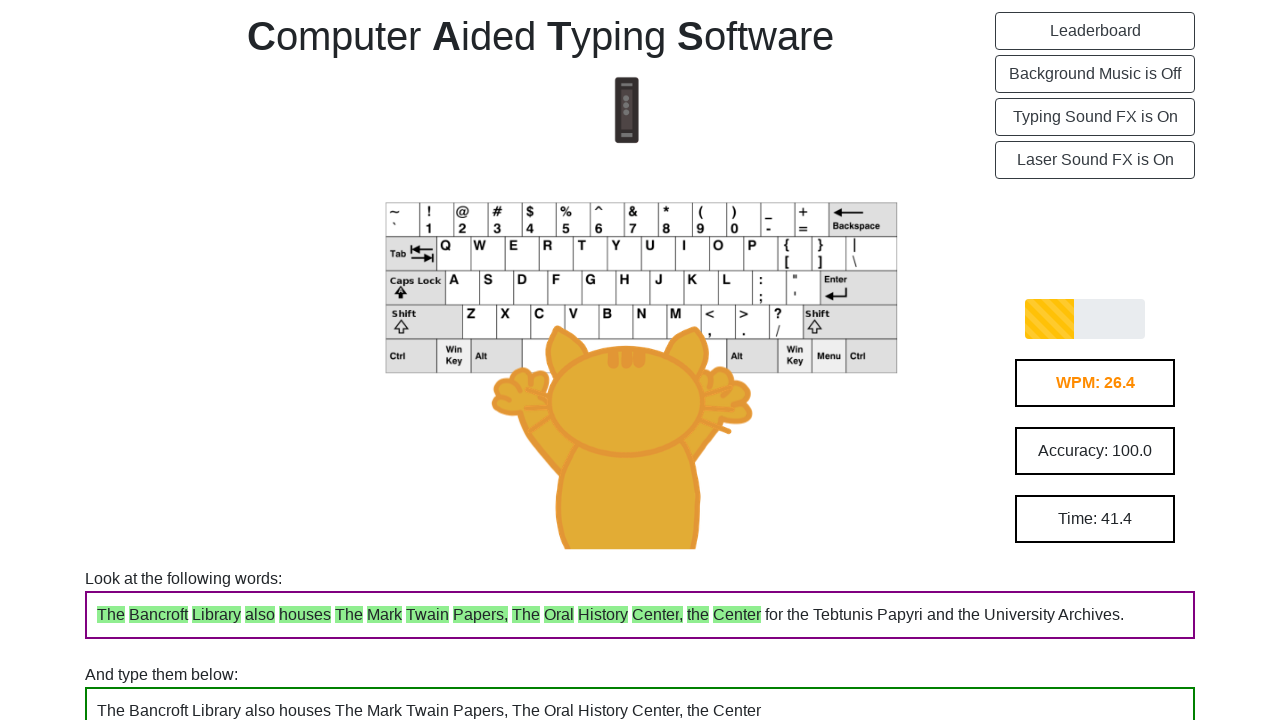

Typed character 'f' (character 93 of 143) on .InputField
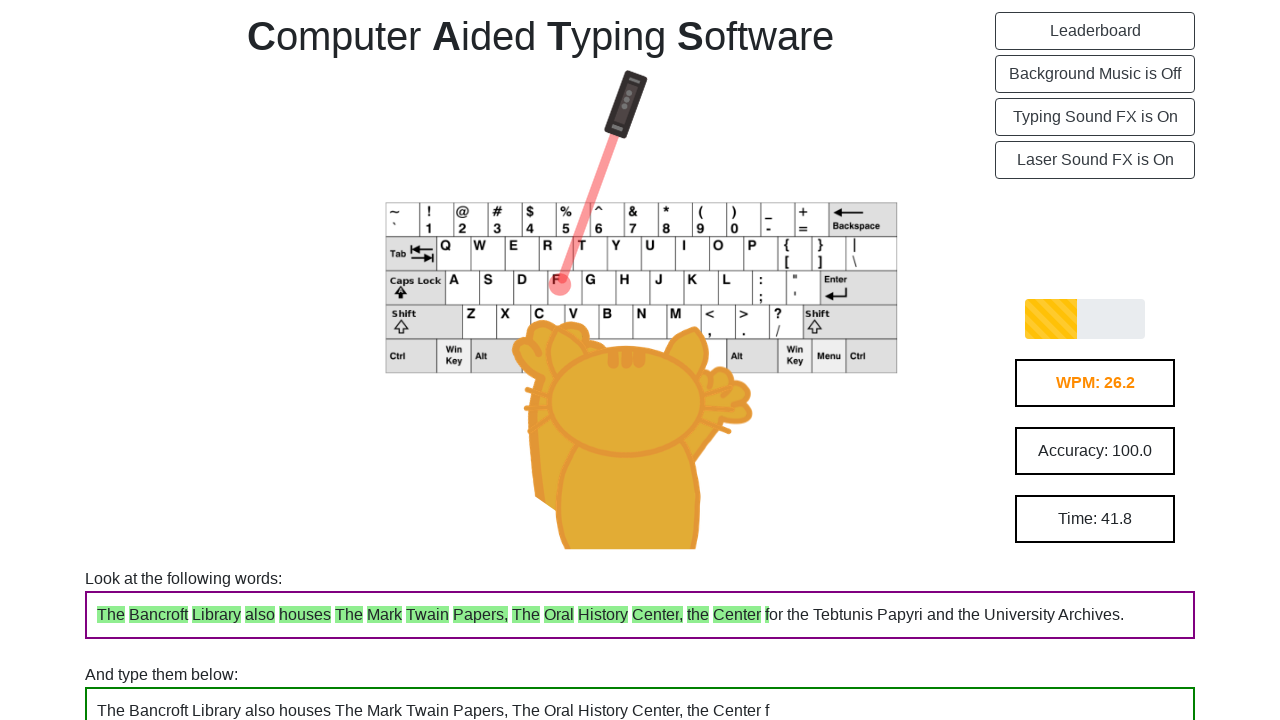

Typed character 'o' (character 94 of 143) on .InputField
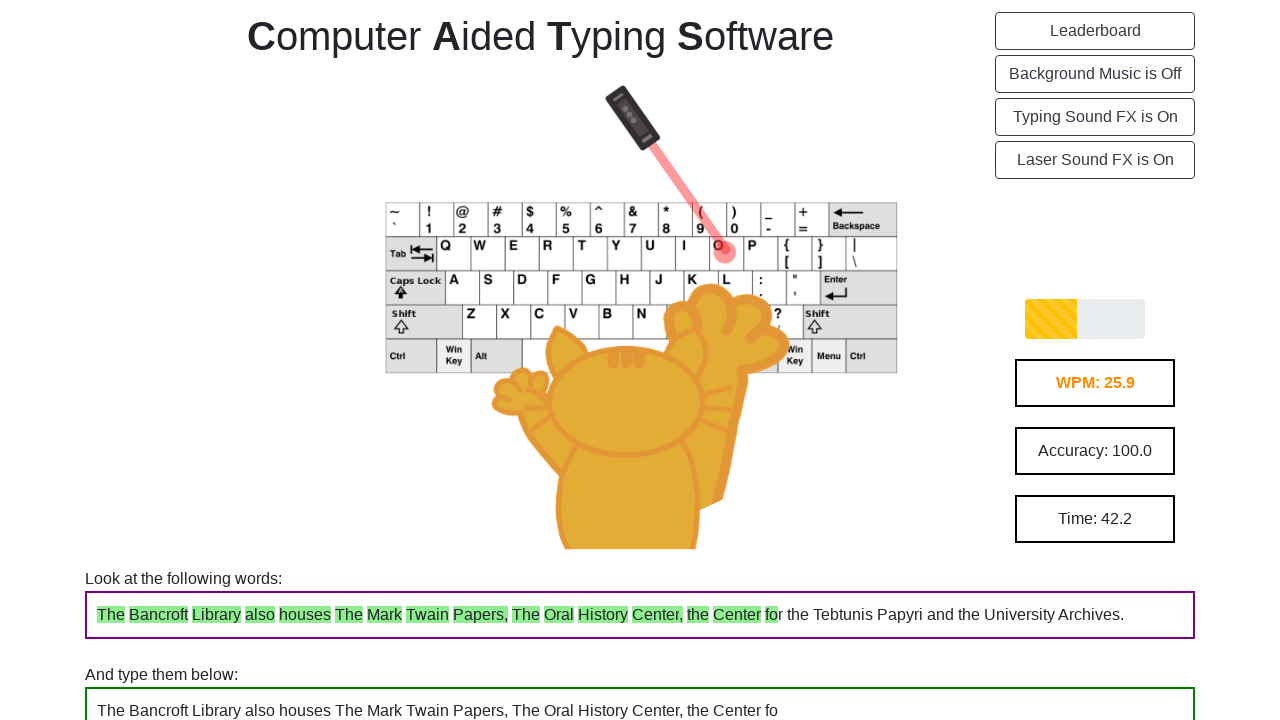

Typed character 'r' (character 95 of 143) on .InputField
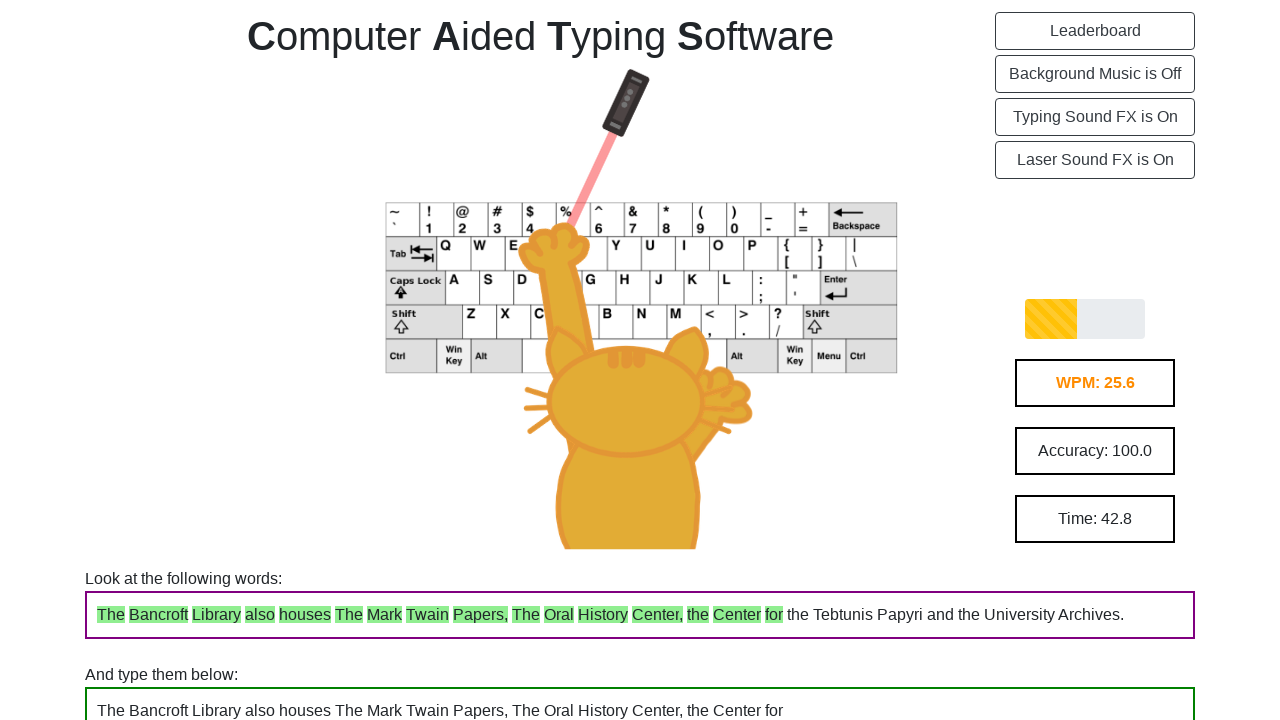

Typed character ' ' (character 96 of 143) on .InputField
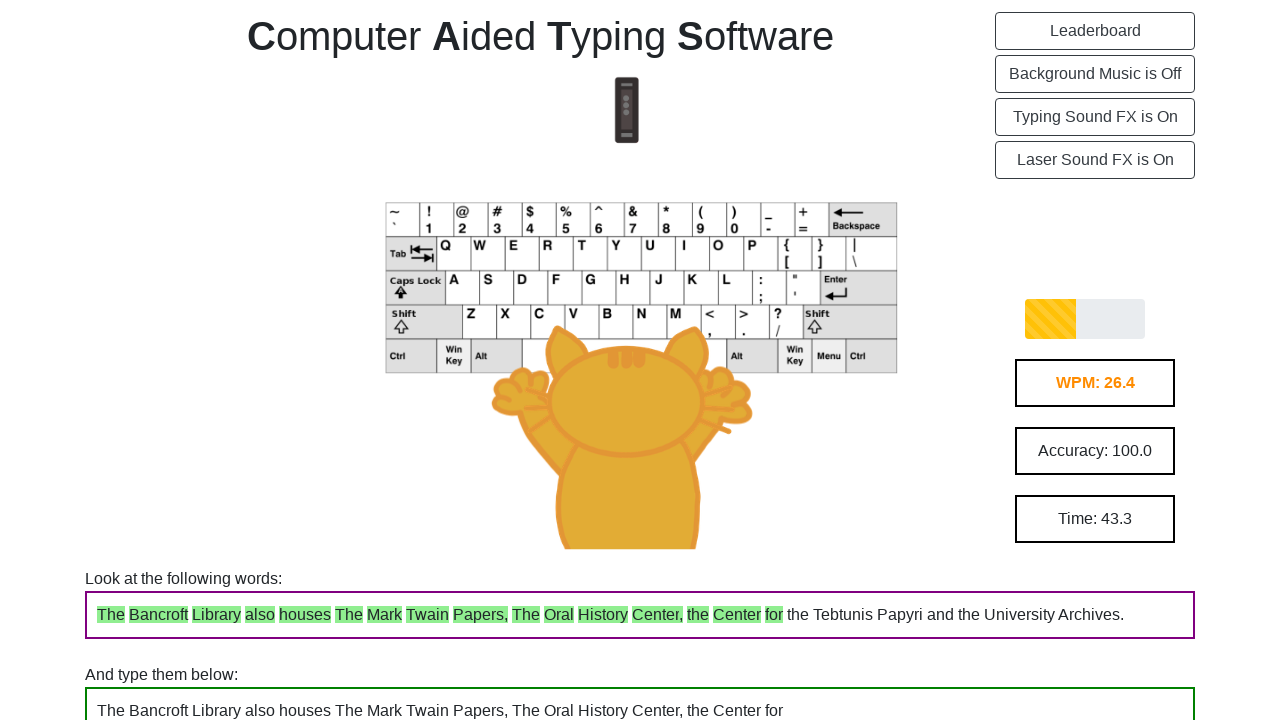

Typed character 't' (character 97 of 143) on .InputField
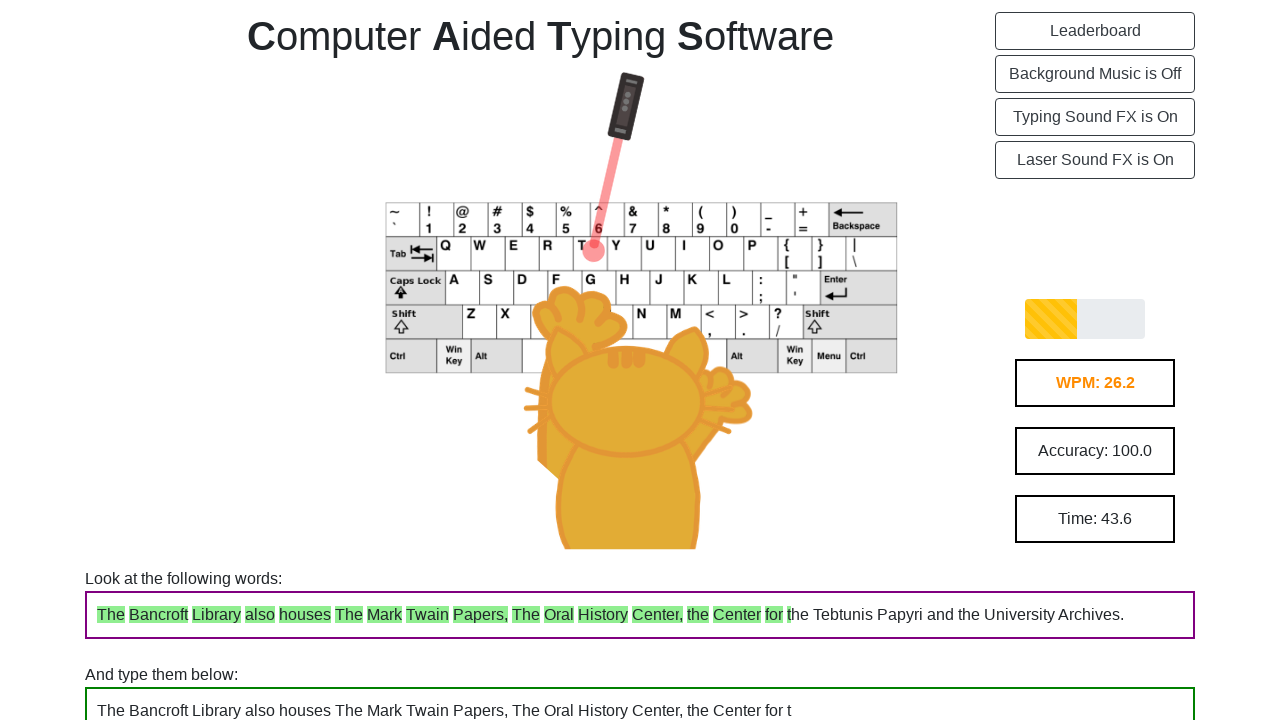

Typed character 'h' (character 98 of 143) on .InputField
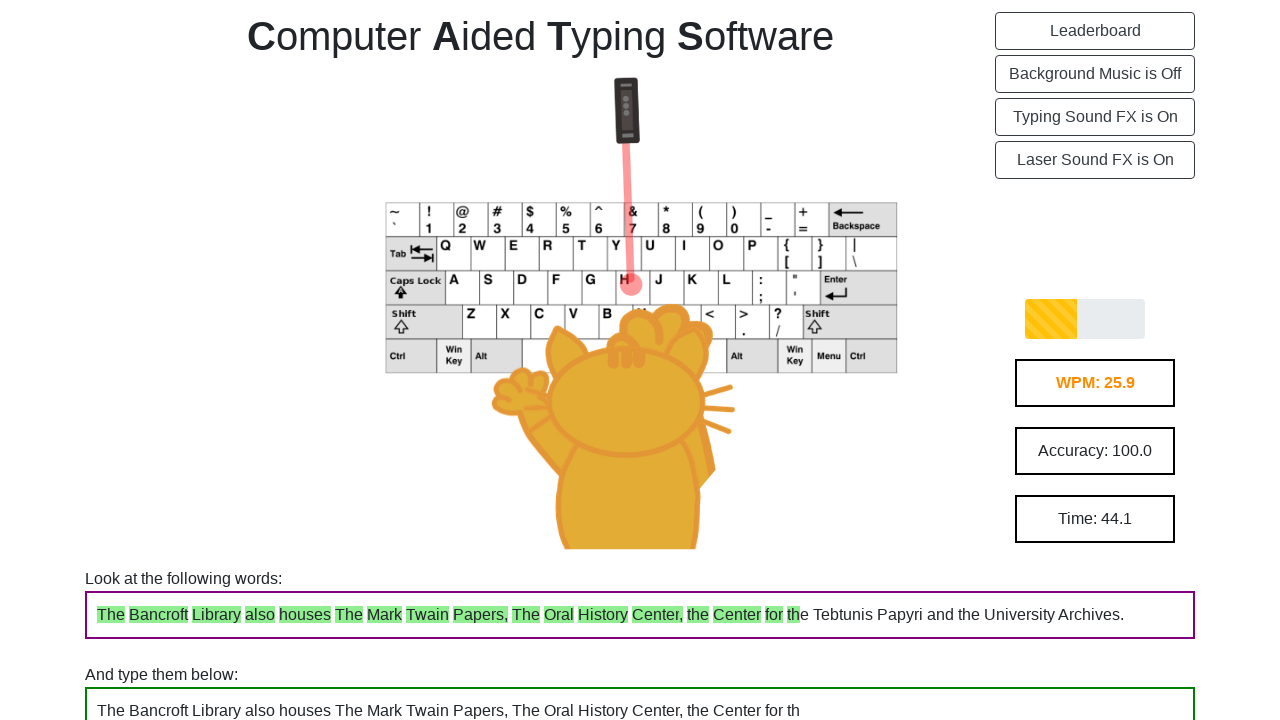

Typed character 'e' (character 99 of 143) on .InputField
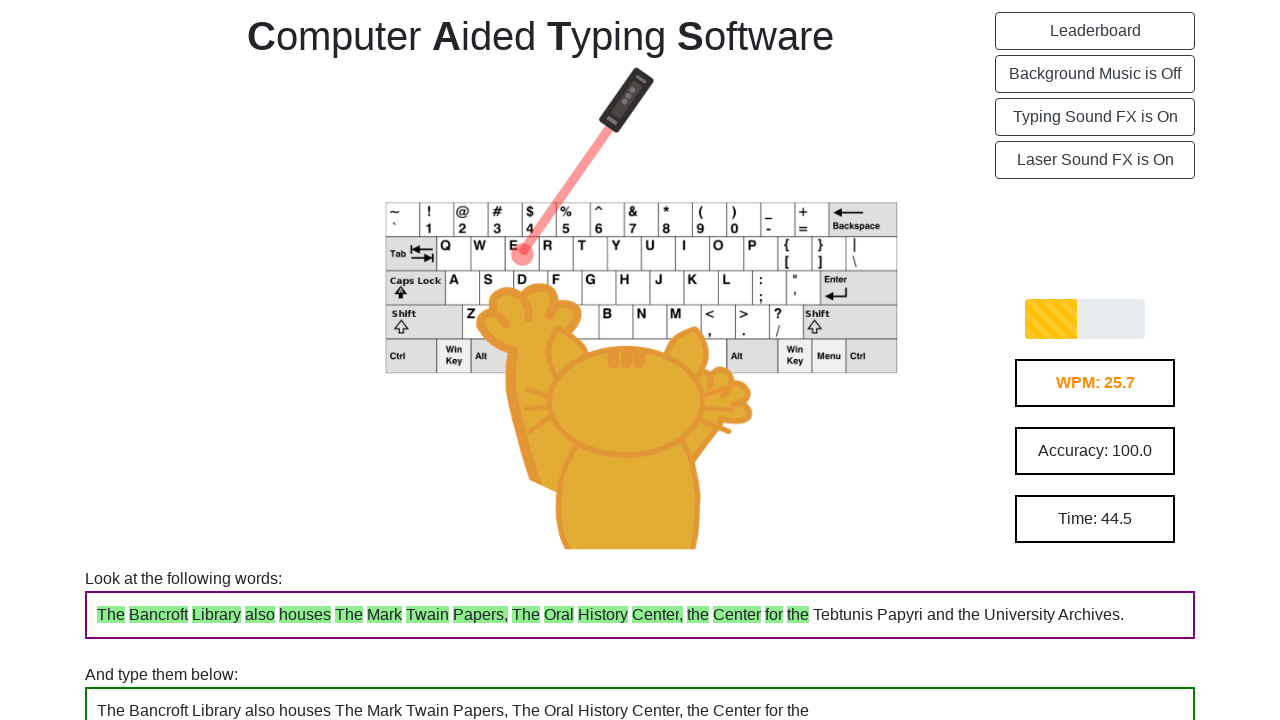

Typed character ' ' (character 100 of 143) on .InputField
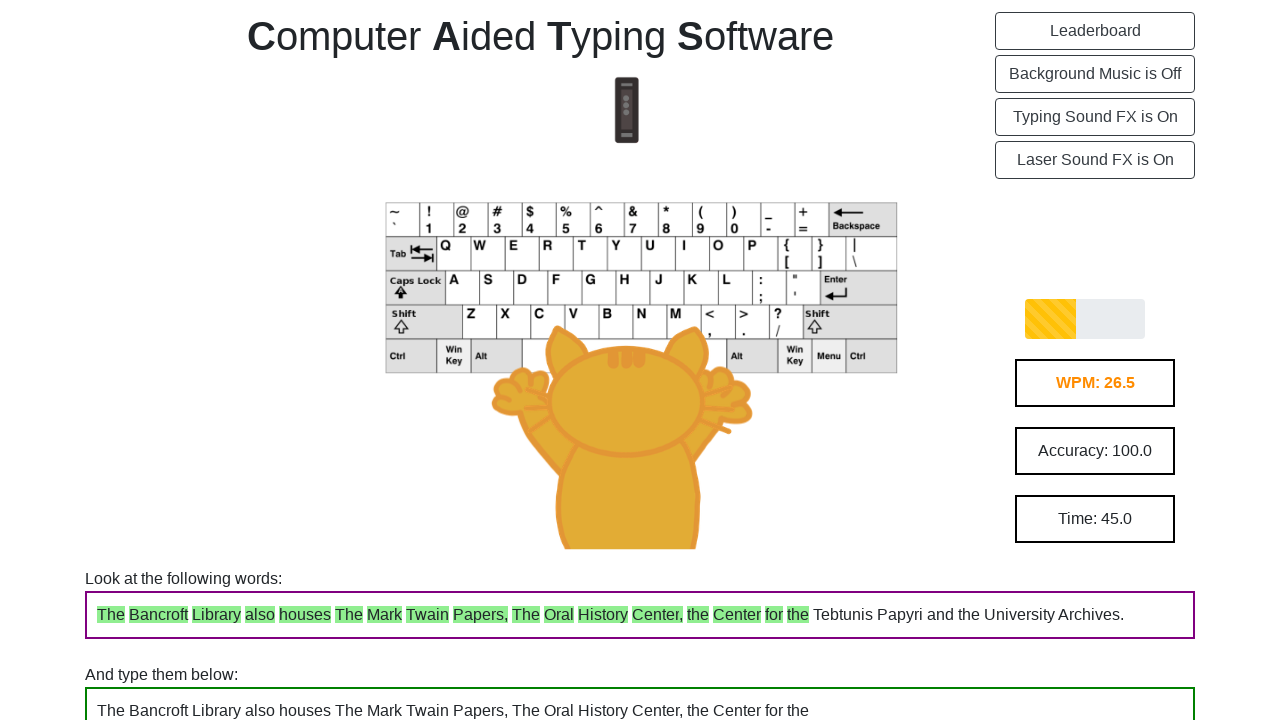

Typed character 'T' (character 101 of 143) on .InputField
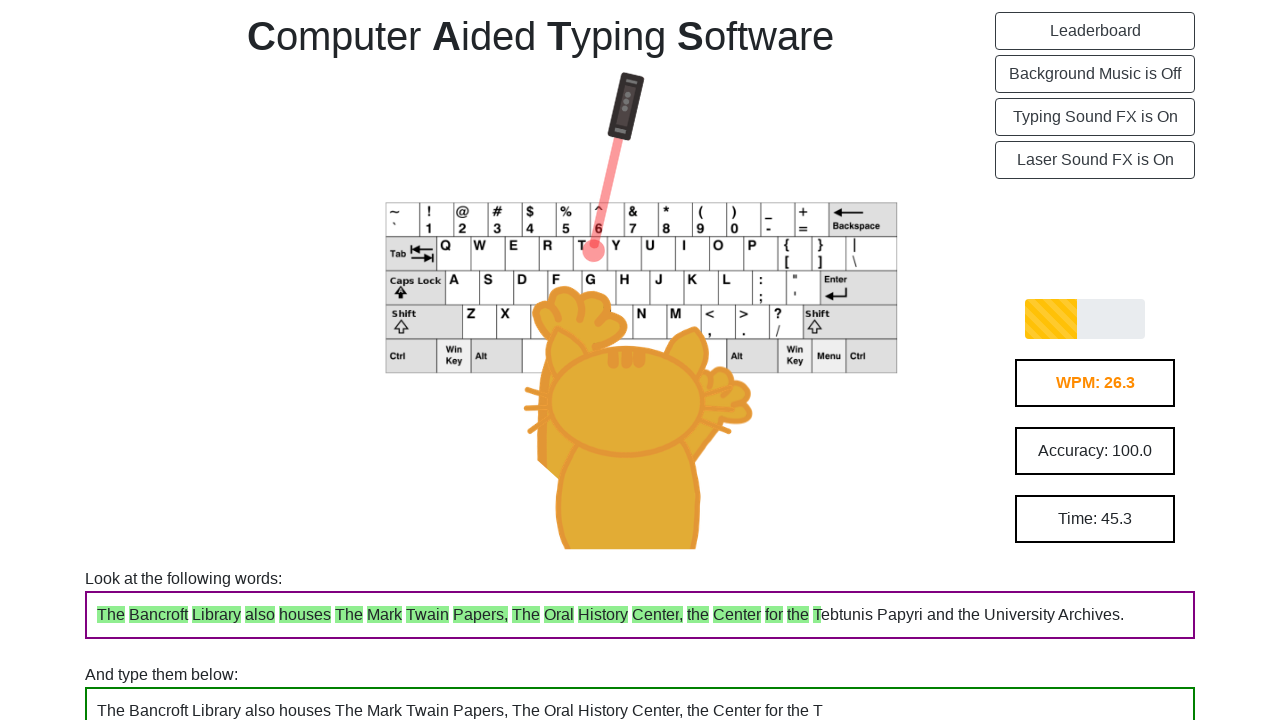

Typed character 'e' (character 102 of 143) on .InputField
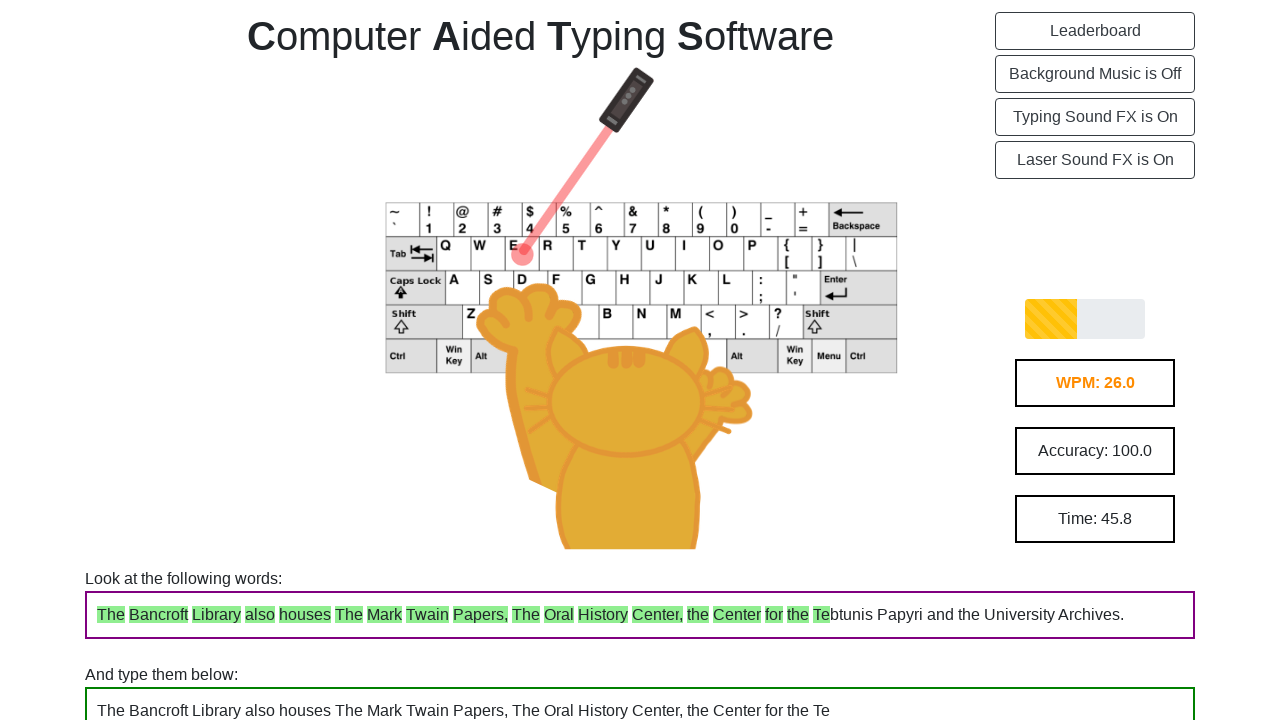

Typed character 'b' (character 103 of 143) on .InputField
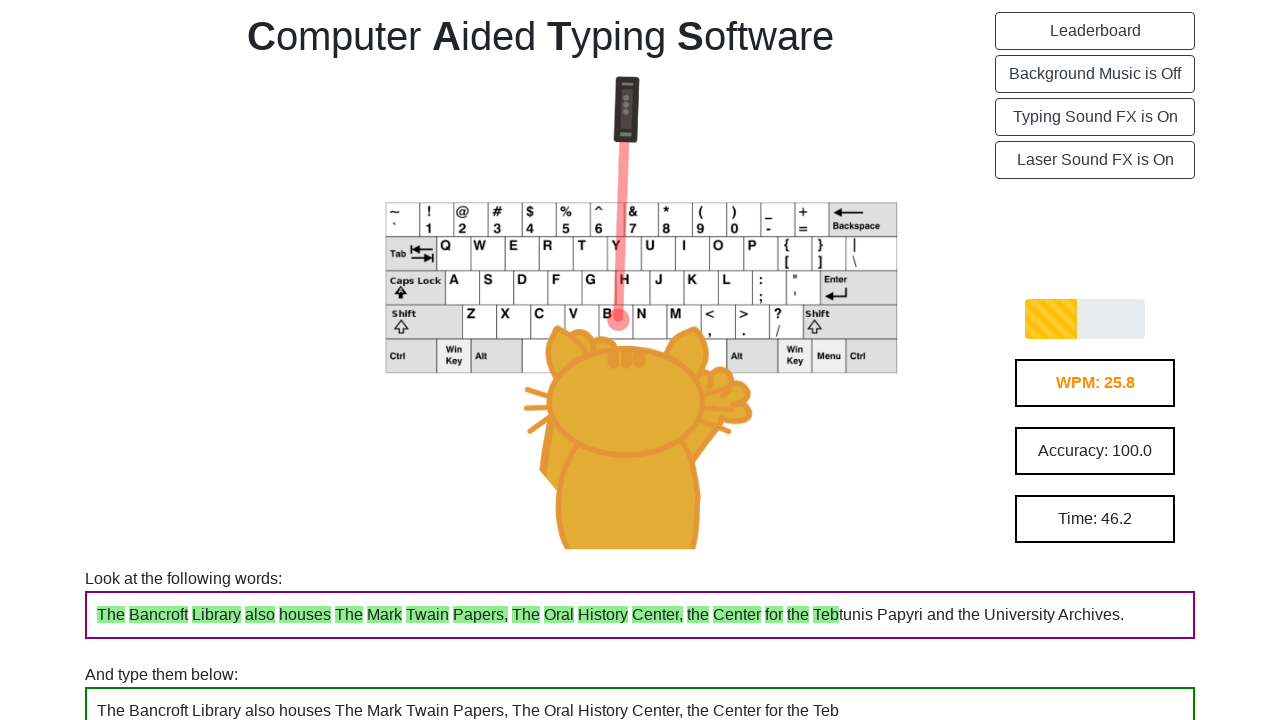

Typed character 't' (character 104 of 143) on .InputField
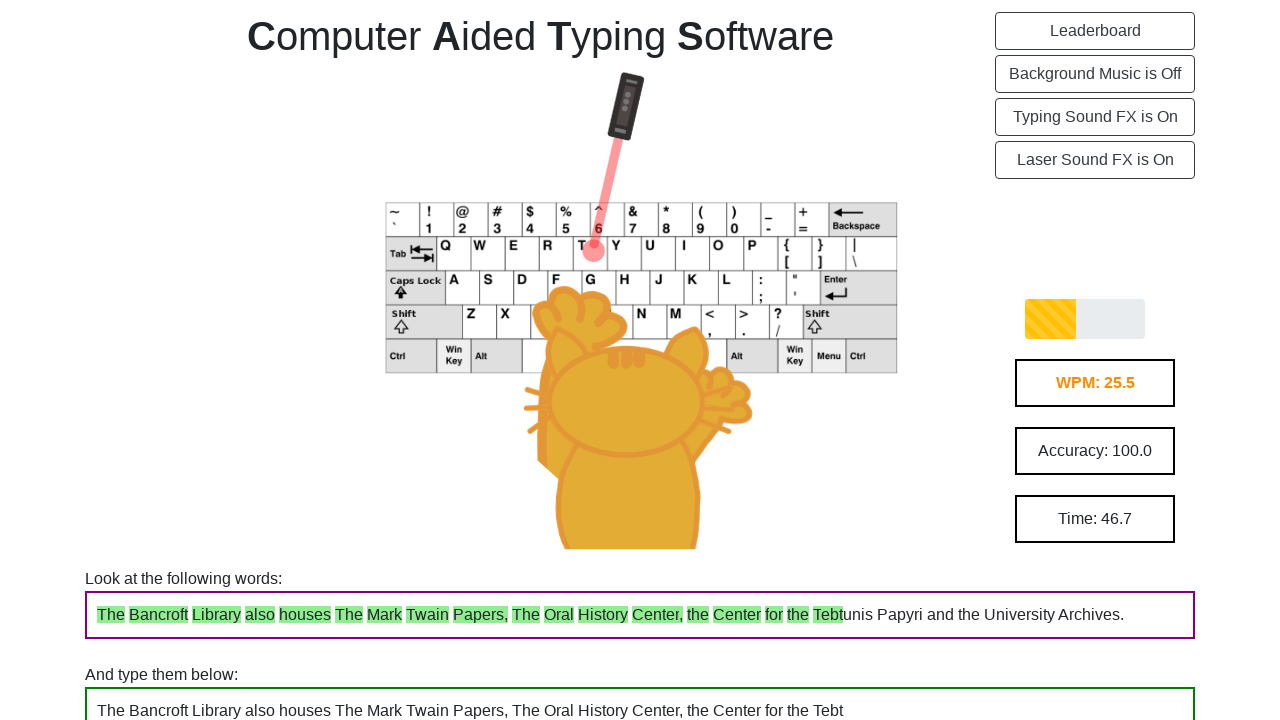

Typed character 'u' (character 105 of 143) on .InputField
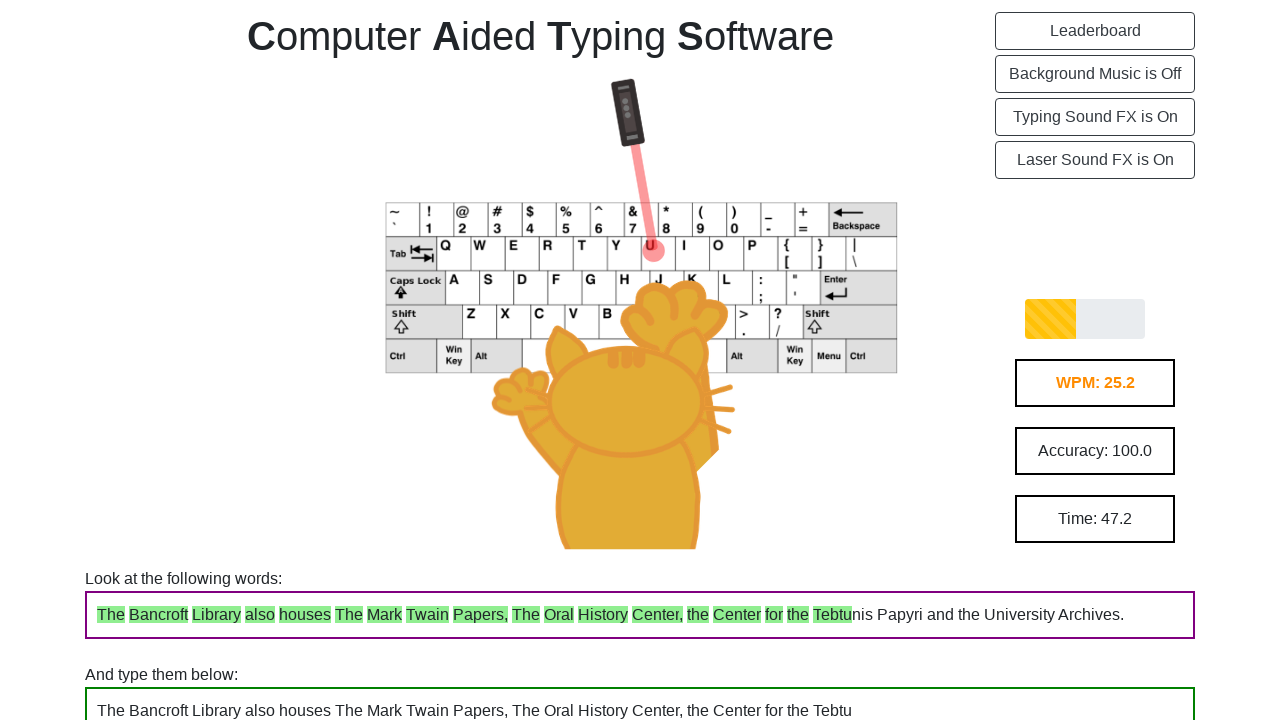

Typed character 'n' (character 106 of 143) on .InputField
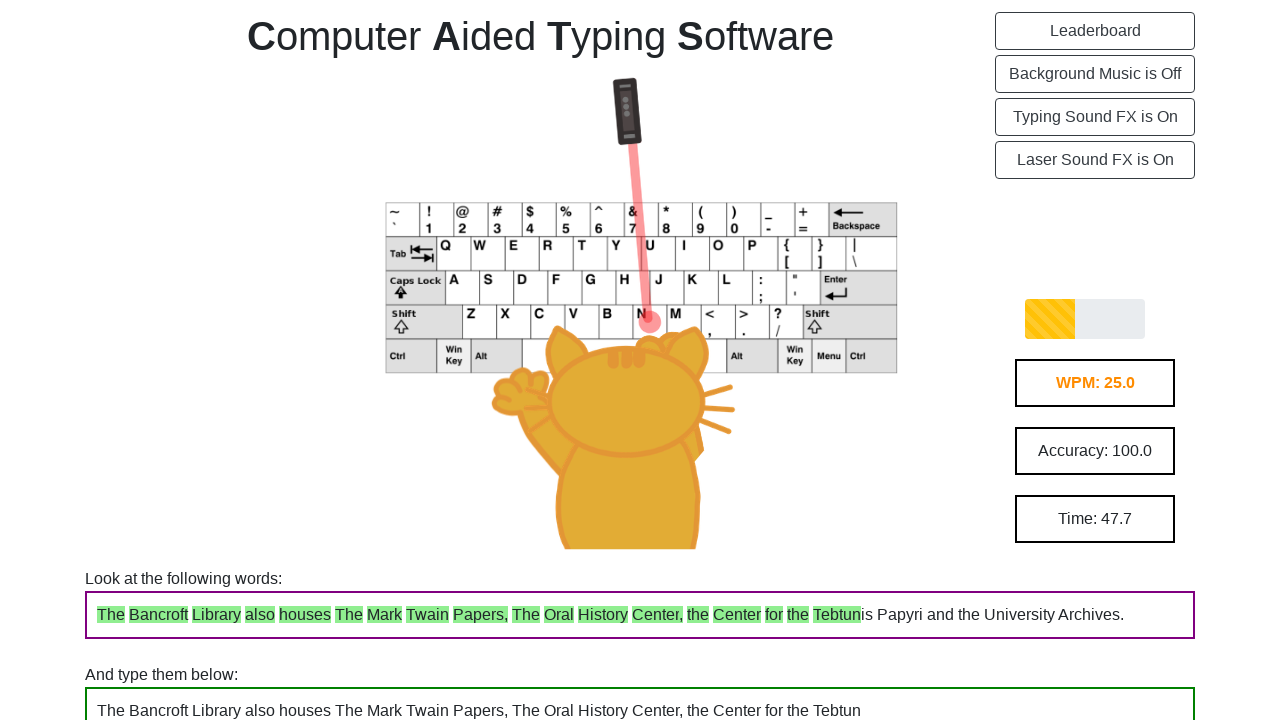

Typed character 'i' (character 107 of 143) on .InputField
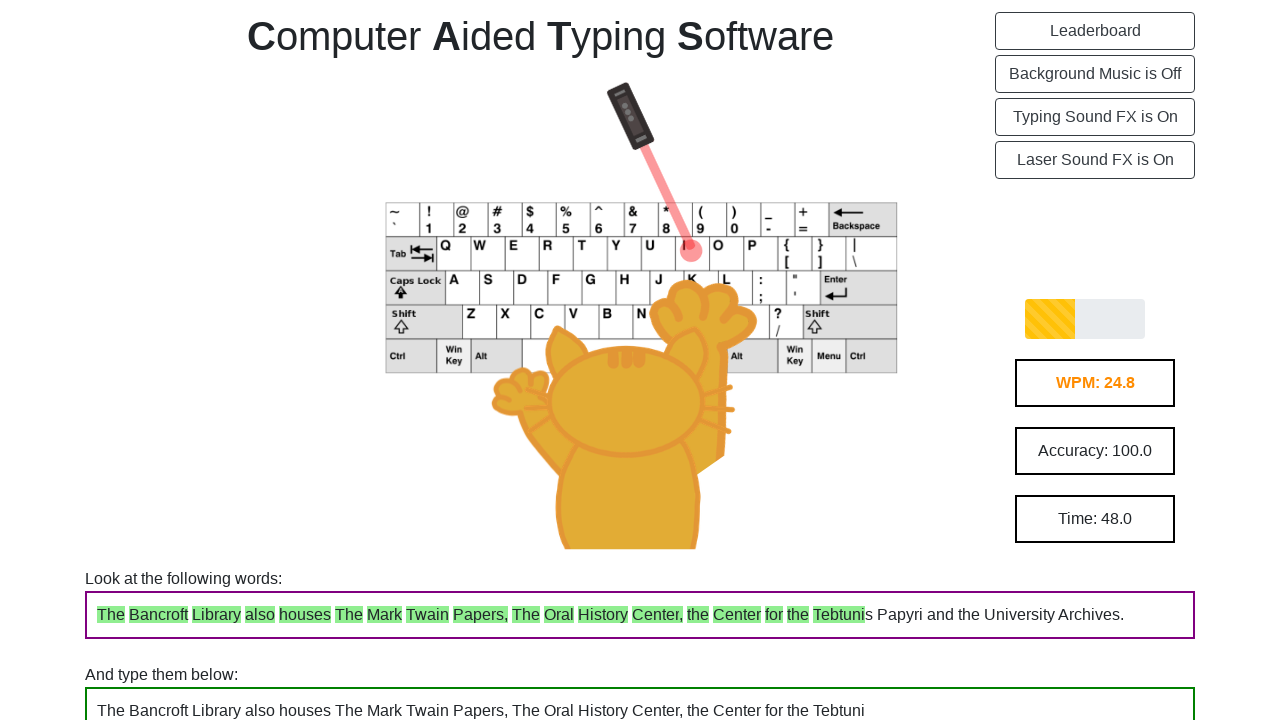

Typed character 's' (character 108 of 143) on .InputField
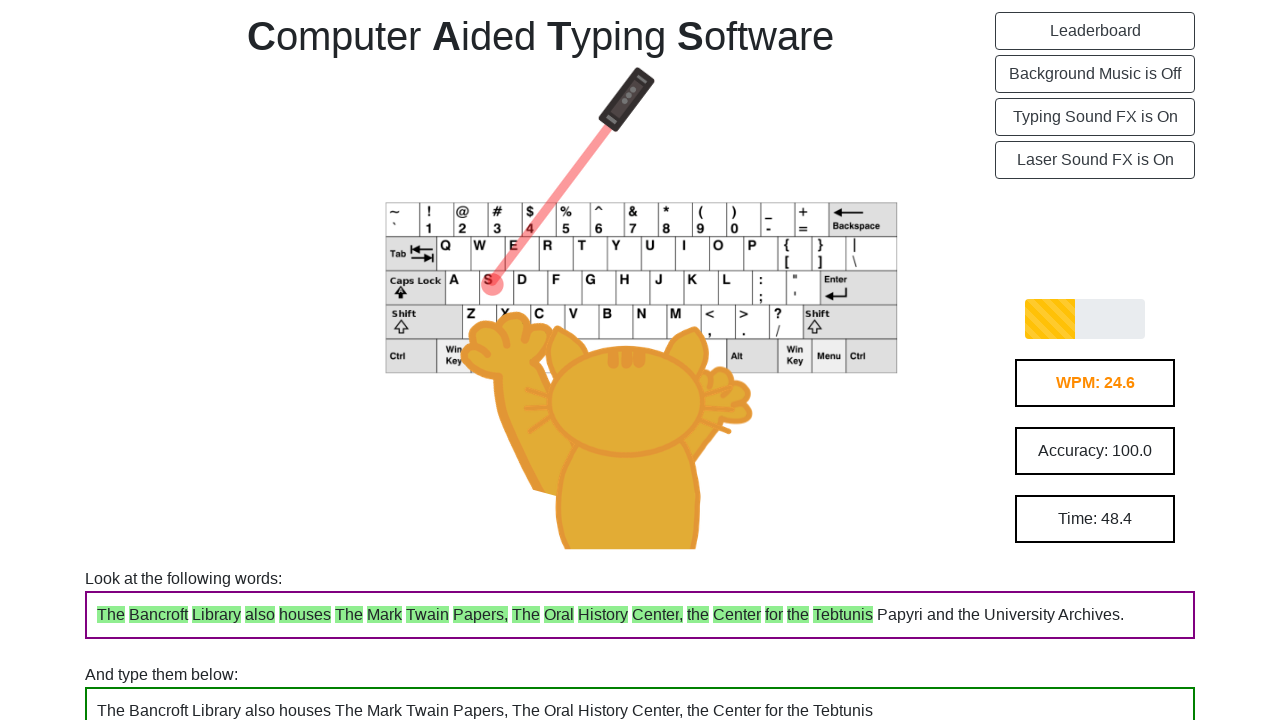

Typed character ' ' (character 109 of 143) on .InputField
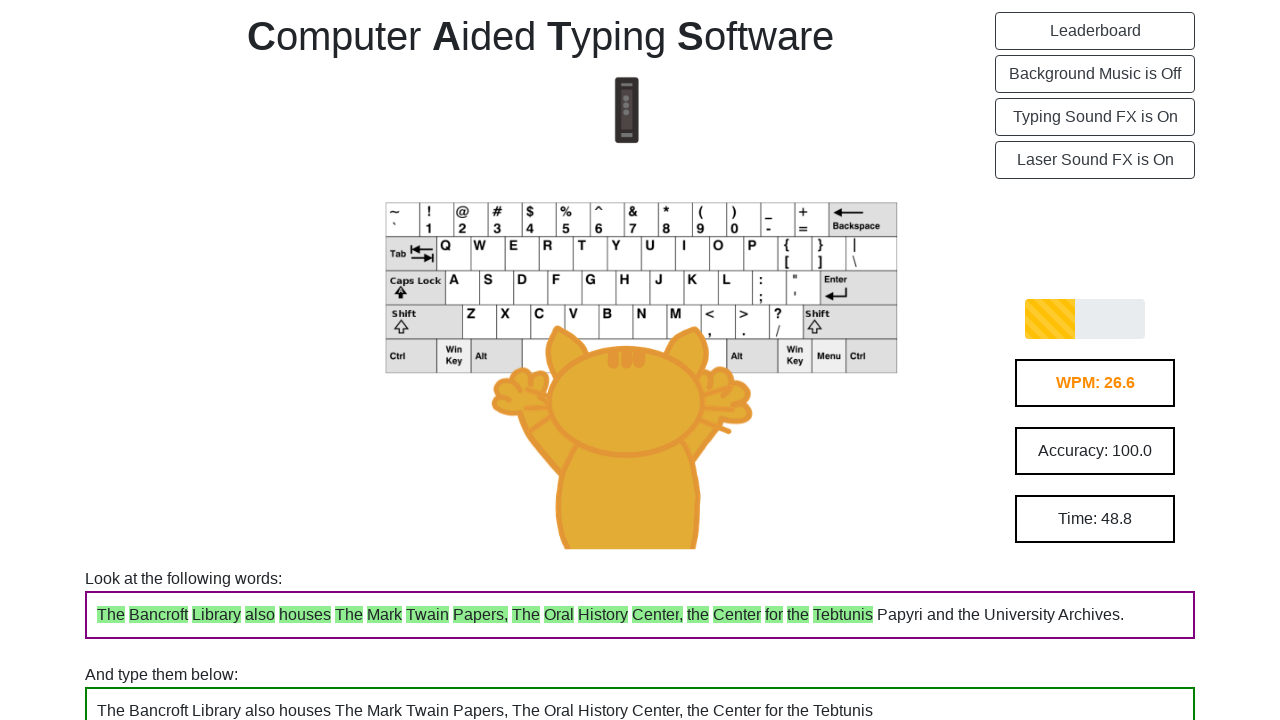

Typed character 'P' (character 110 of 143) on .InputField
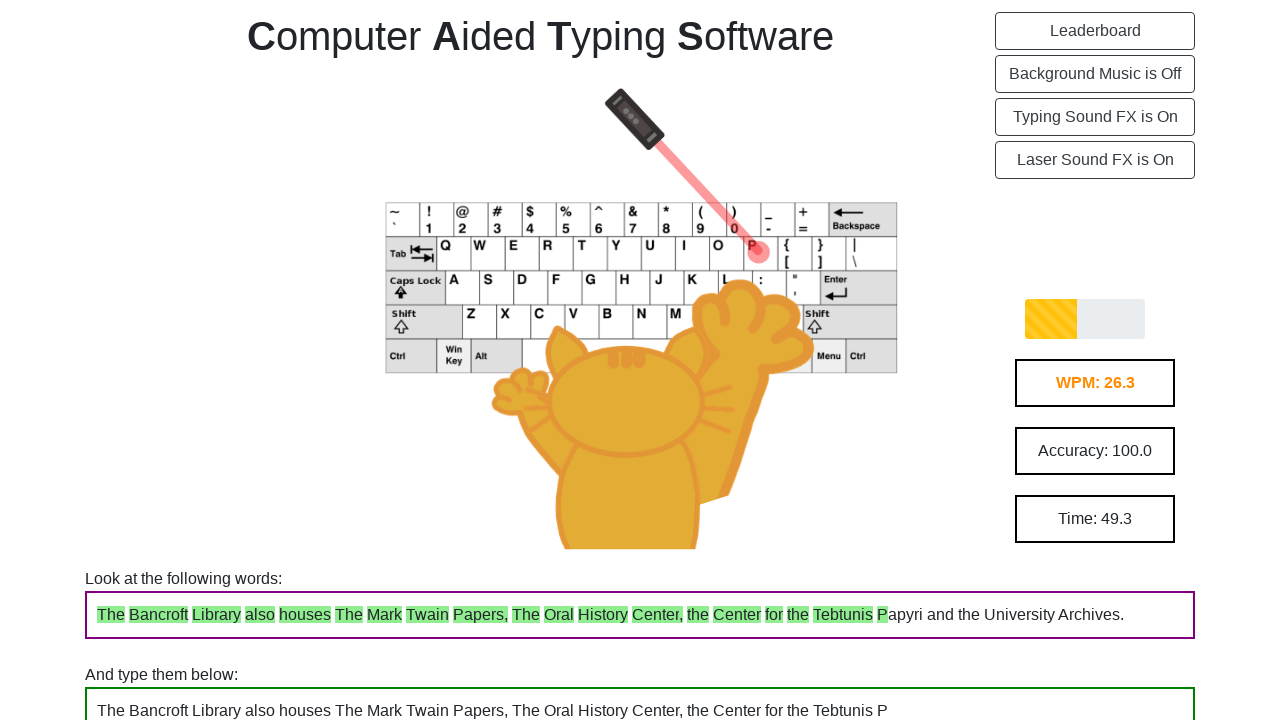

Typed character 'a' (character 111 of 143) on .InputField
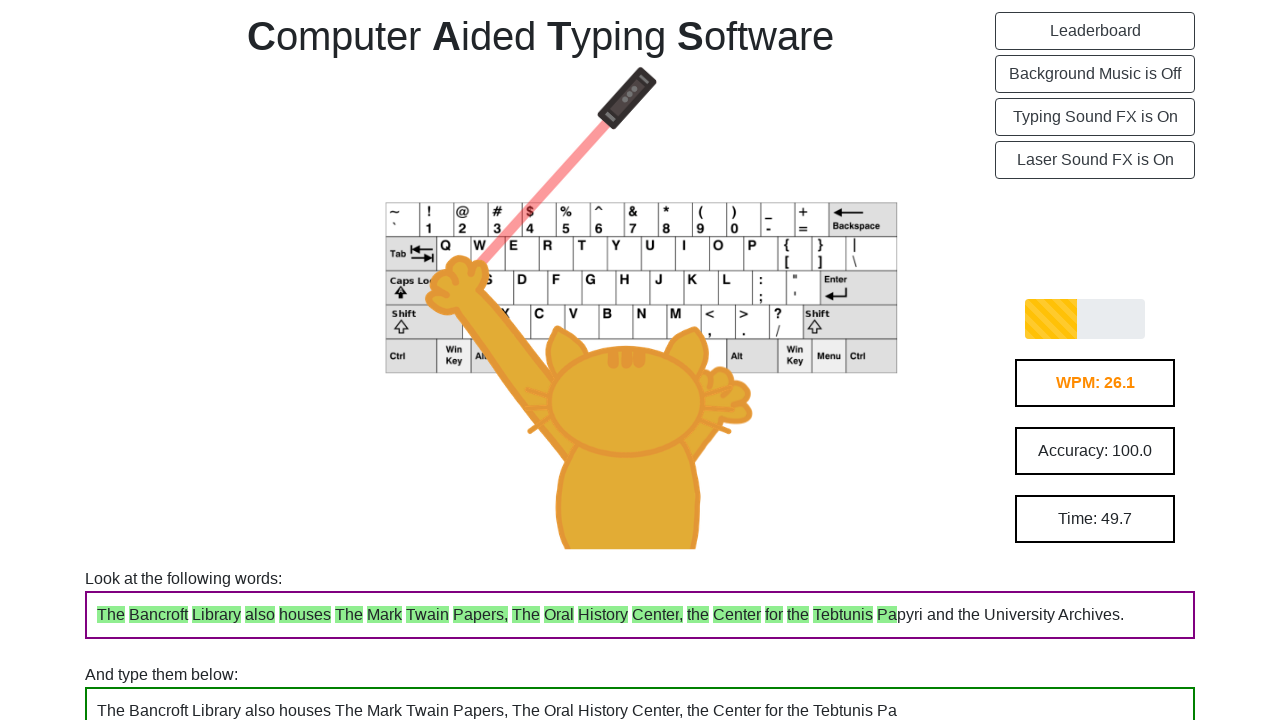

Typed character 'p' (character 112 of 143) on .InputField
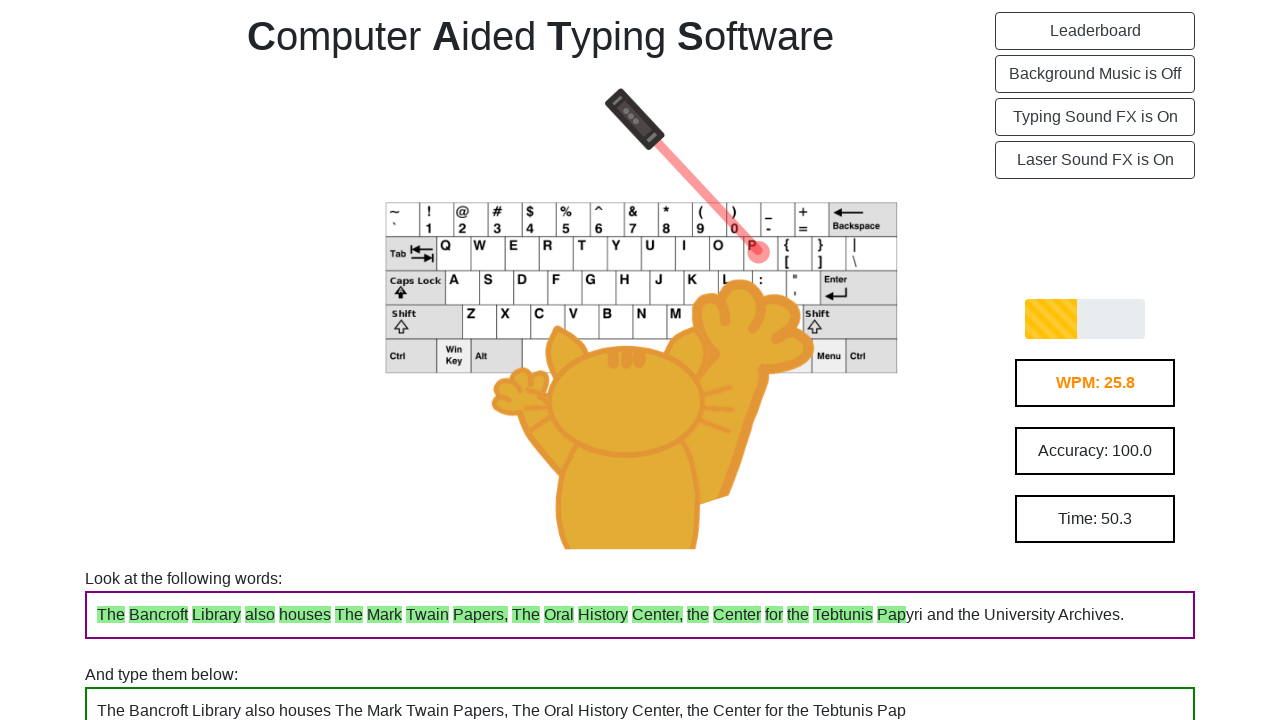

Typed character 'y' (character 113 of 143) on .InputField
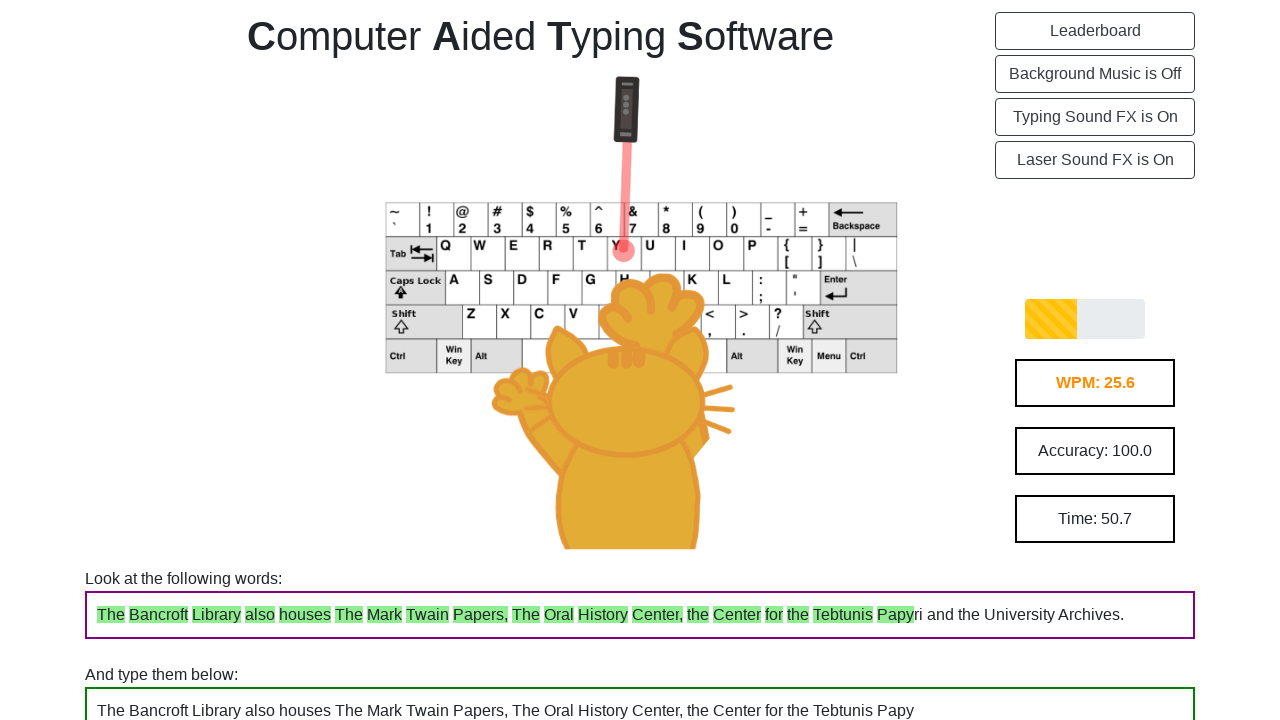

Typed character 'r' (character 114 of 143) on .InputField
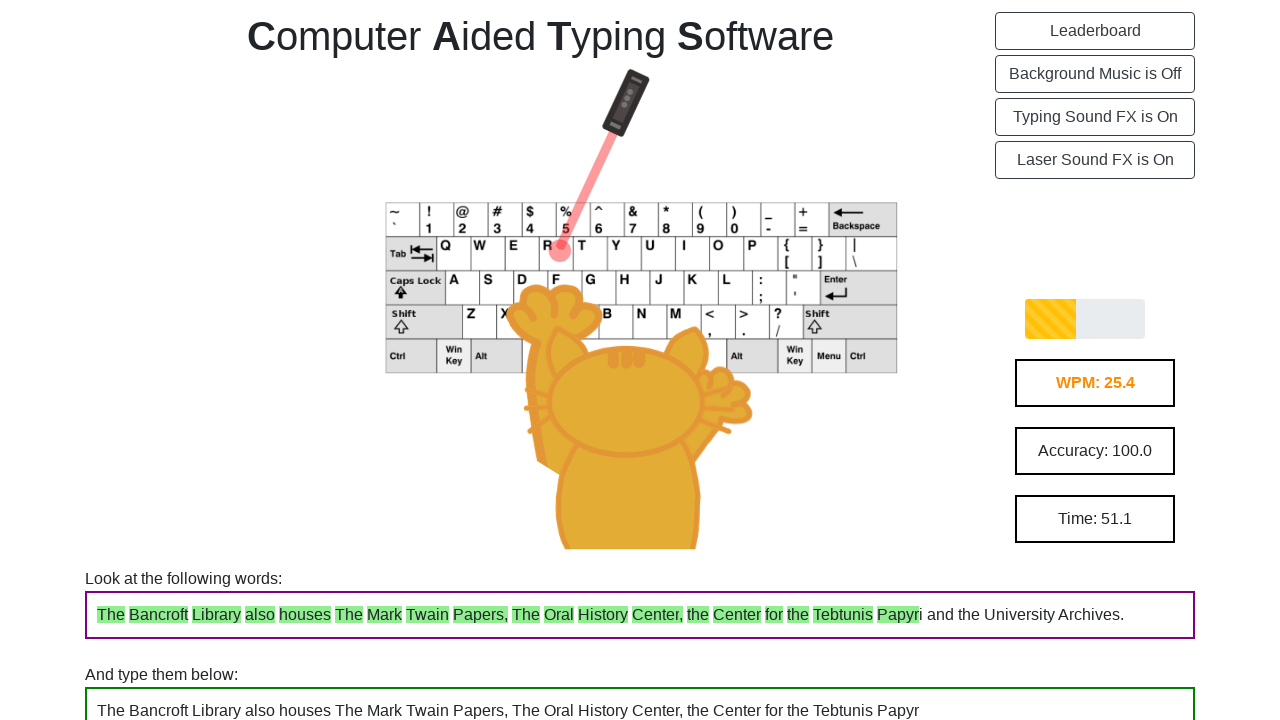

Typed character 'i' (character 115 of 143) on .InputField
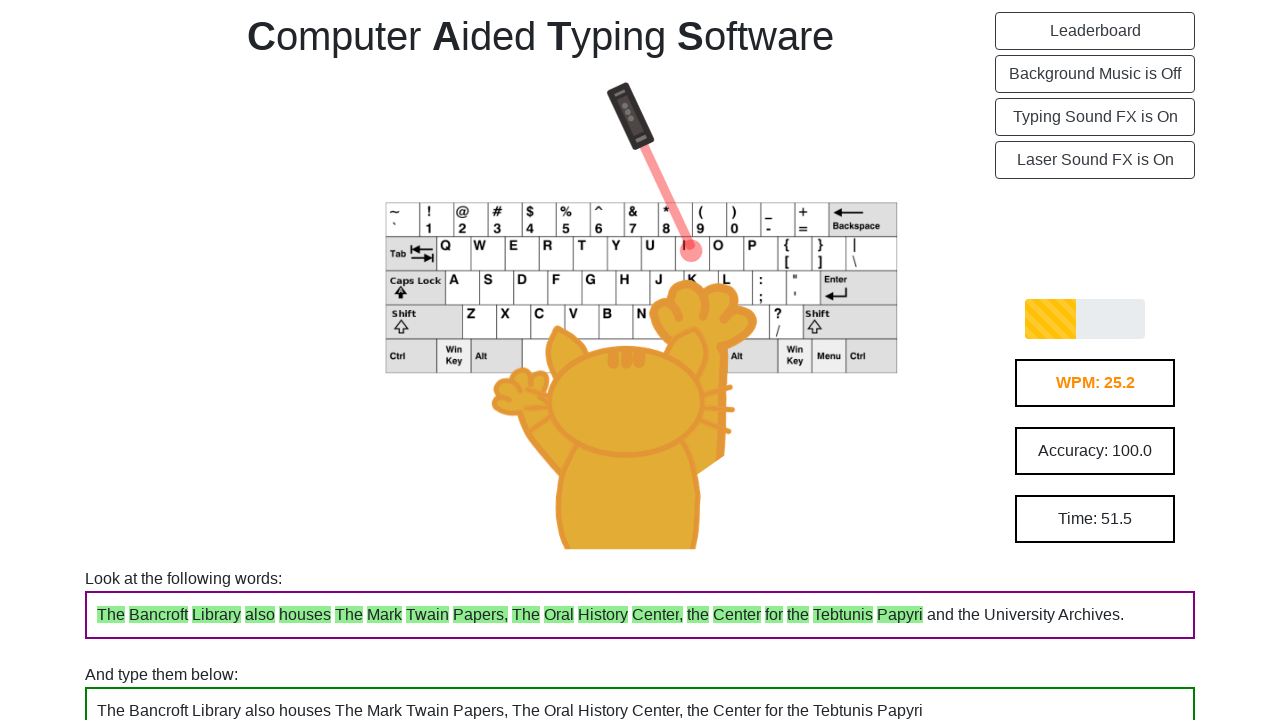

Typed character ' ' (character 116 of 143) on .InputField
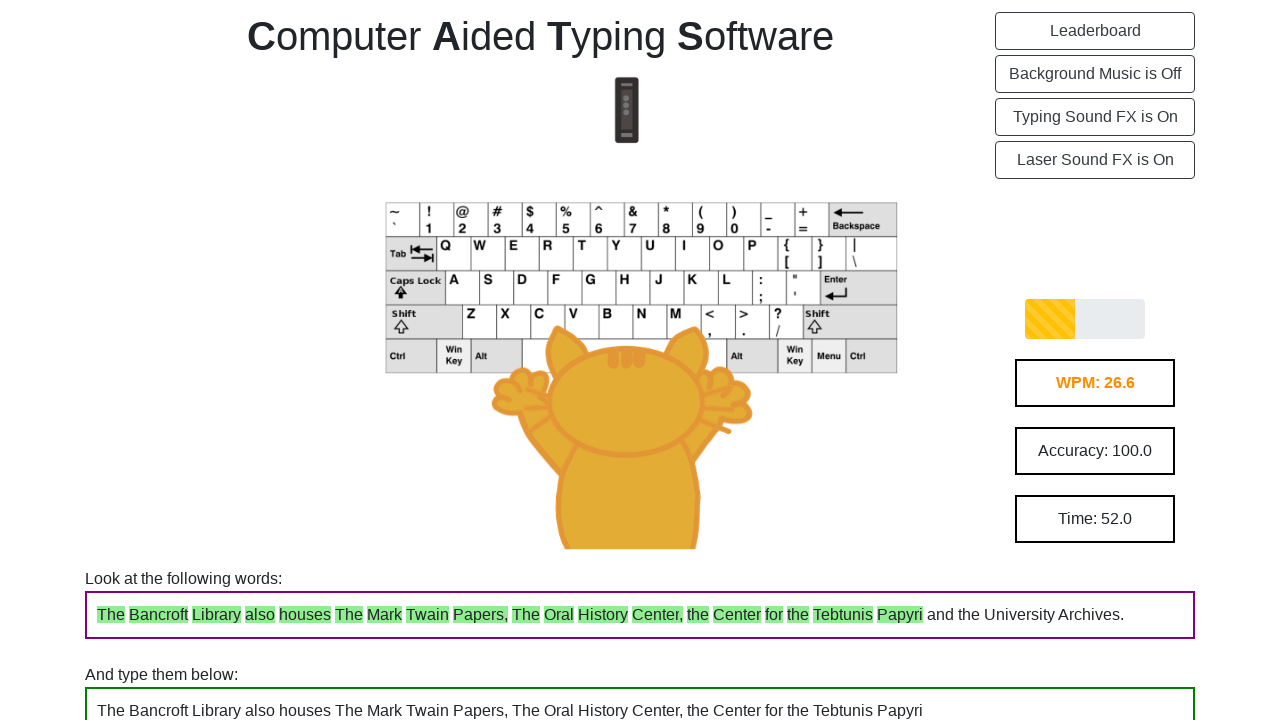

Typed character 'a' (character 117 of 143) on .InputField
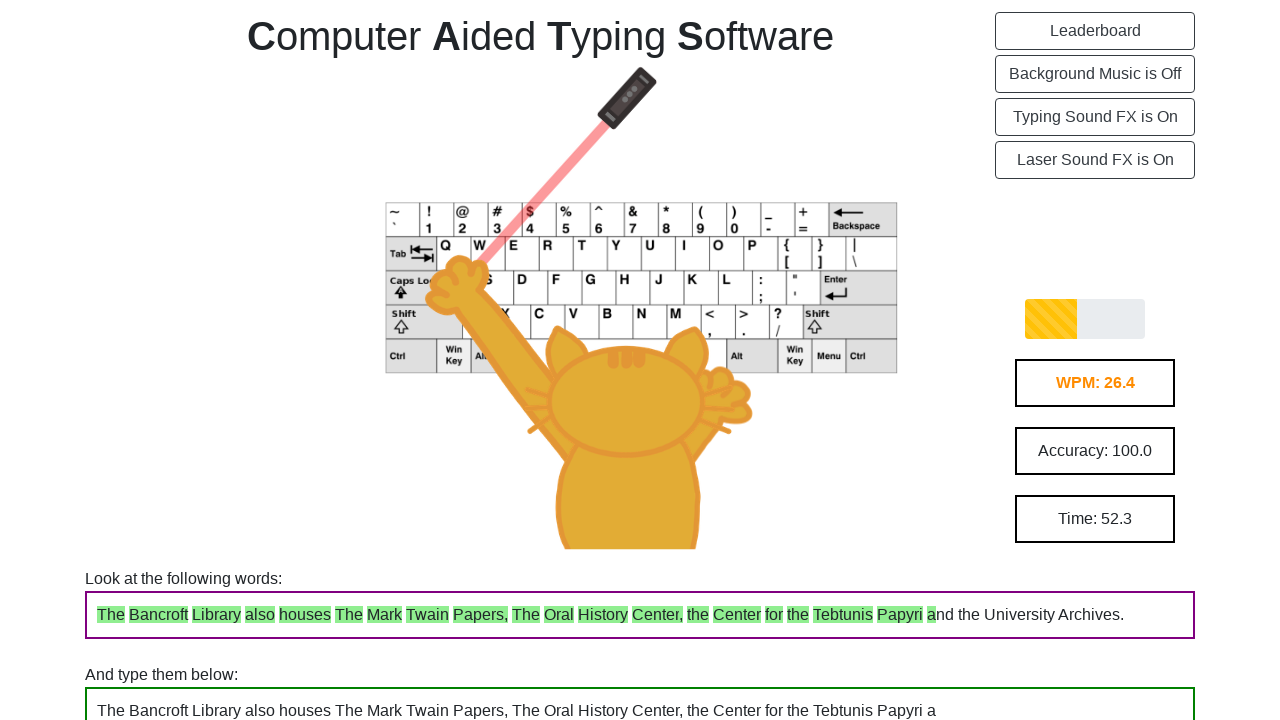

Typed character 'n' (character 118 of 143) on .InputField
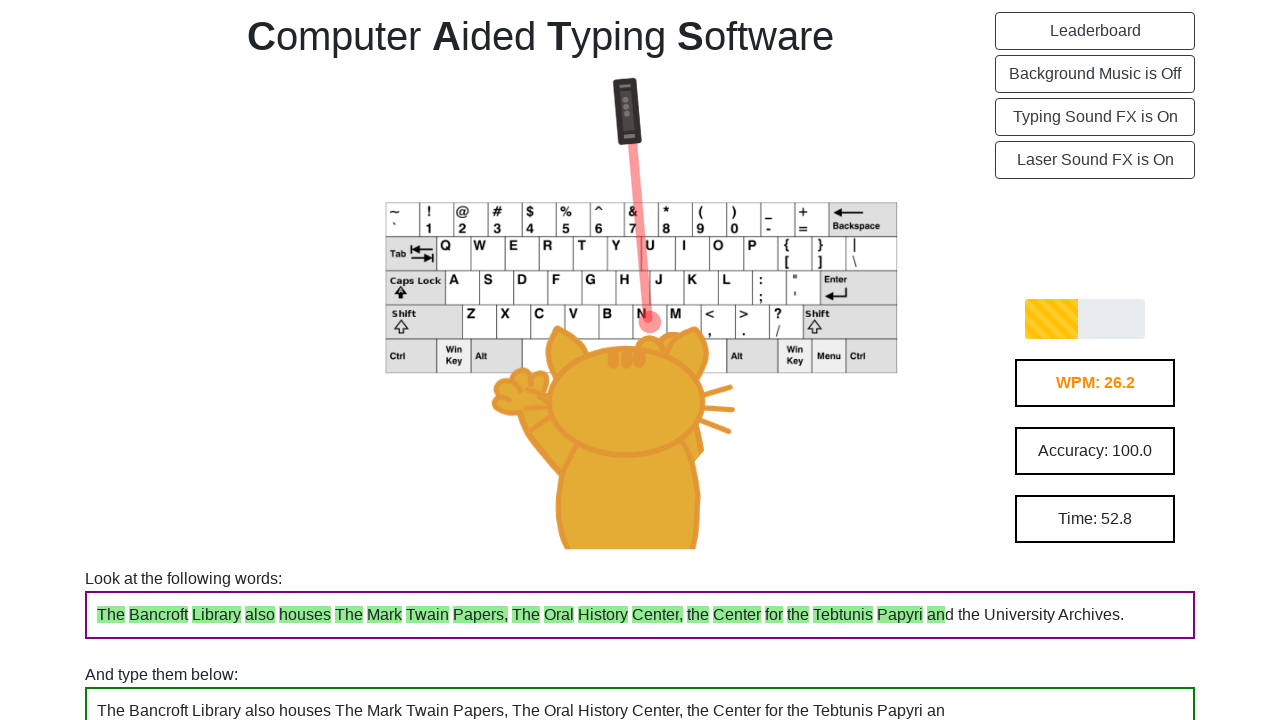

Typed character 'd' (character 119 of 143) on .InputField
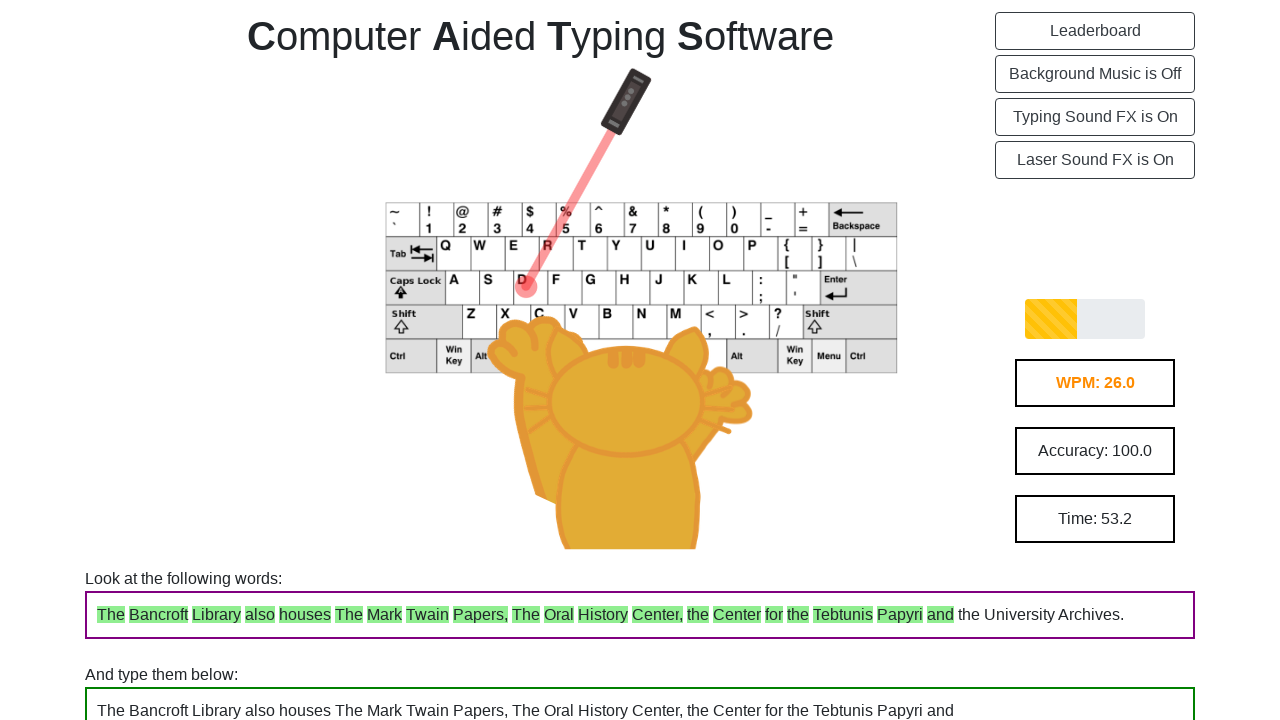

Typed character ' ' (character 120 of 143) on .InputField
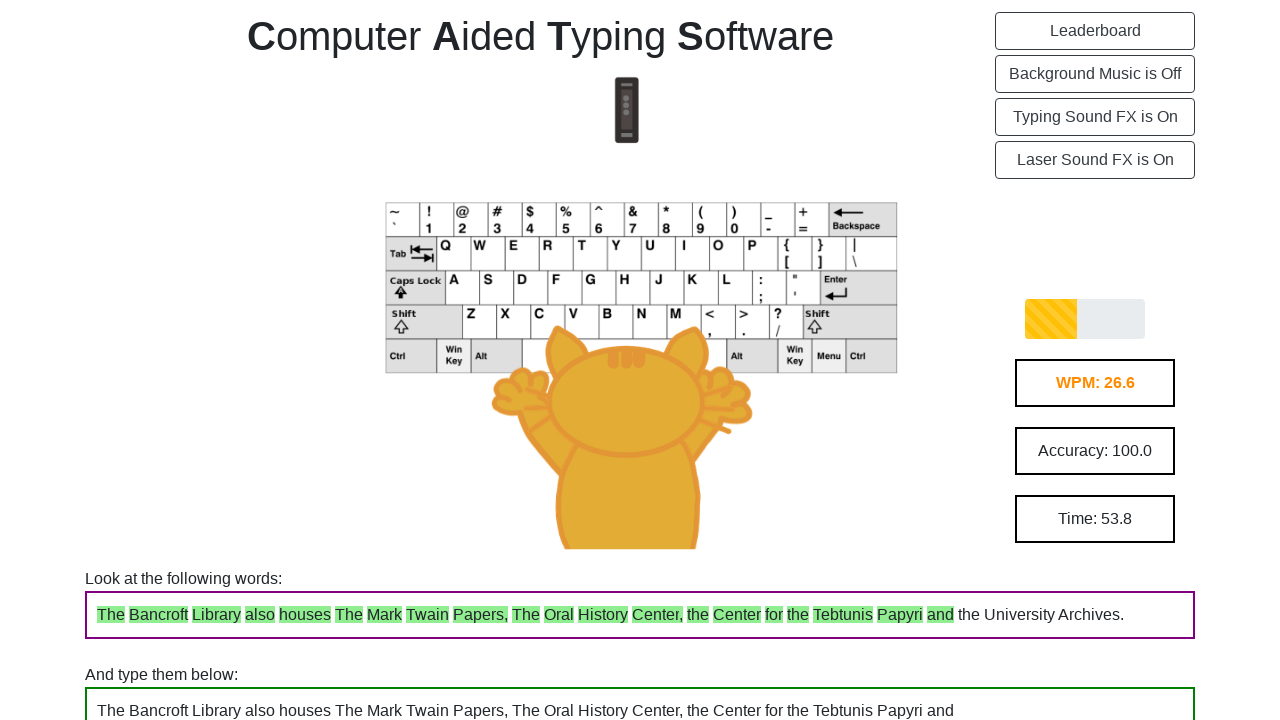

Typed character 't' (character 121 of 143) on .InputField
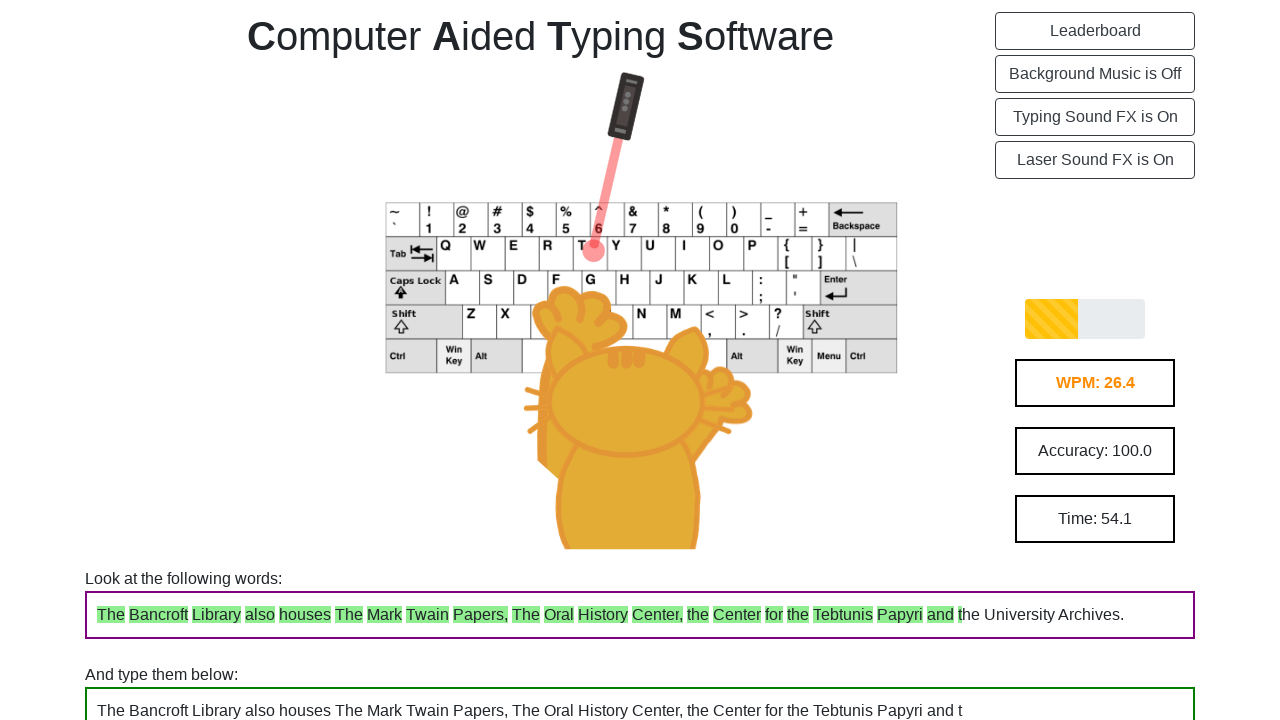

Typed character 'h' (character 122 of 143) on .InputField
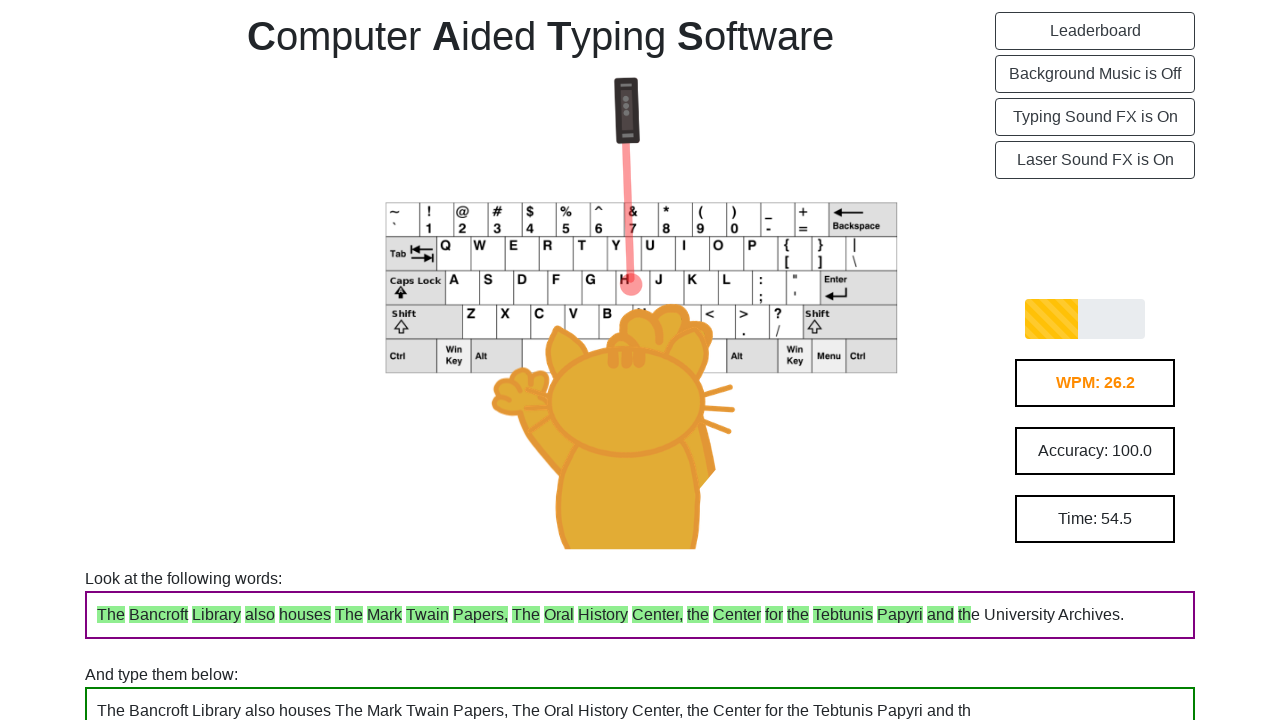

Typed character 'e' (character 123 of 143) on .InputField
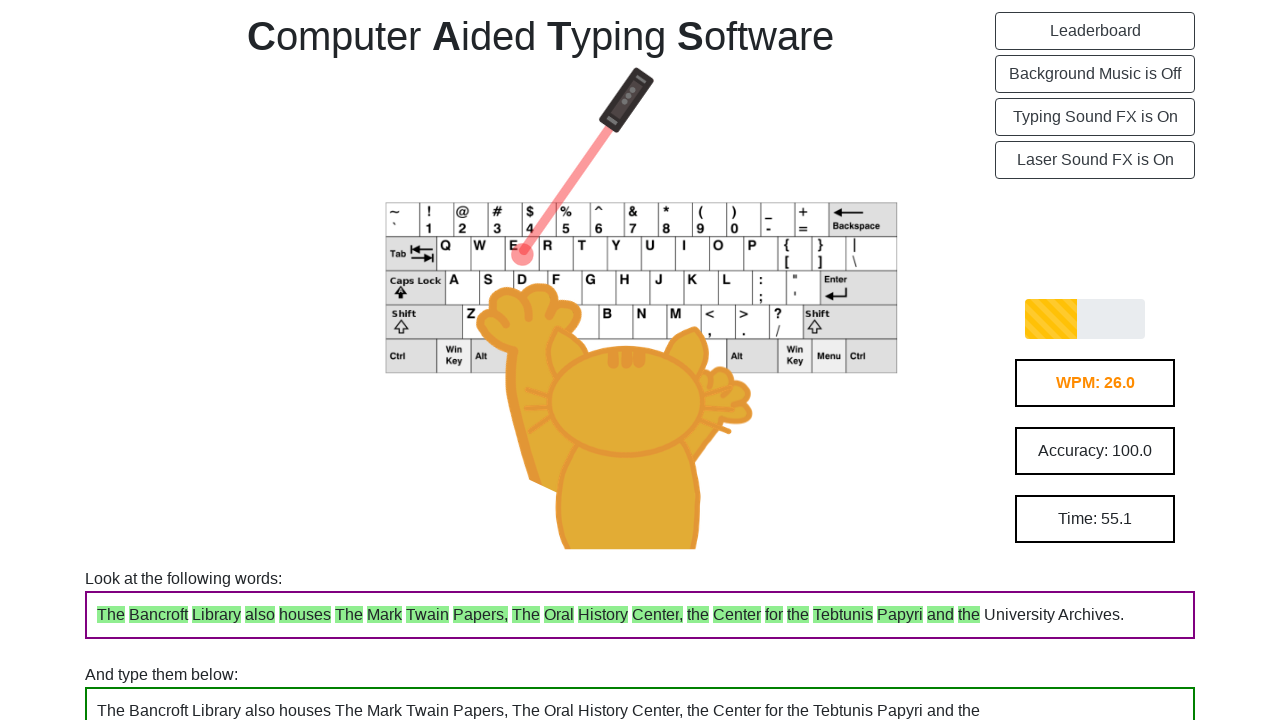

Typed character ' ' (character 124 of 143) on .InputField
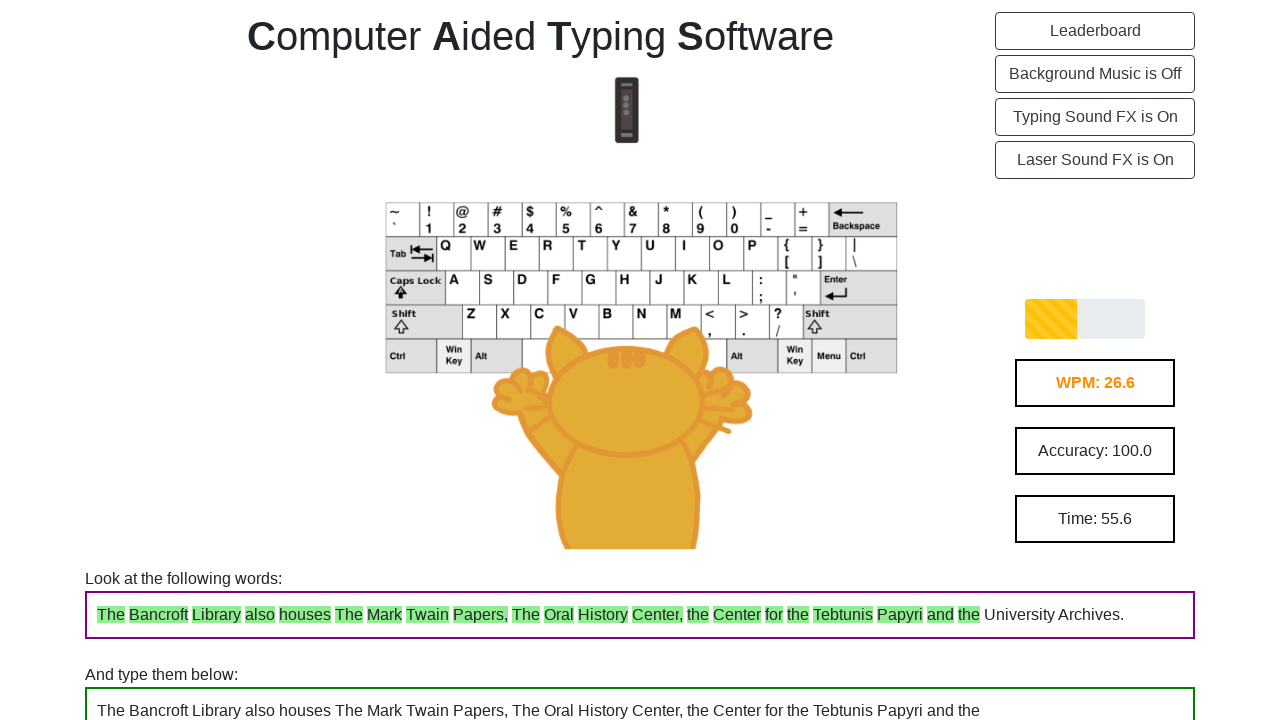

Typed character 'U' (character 125 of 143) on .InputField
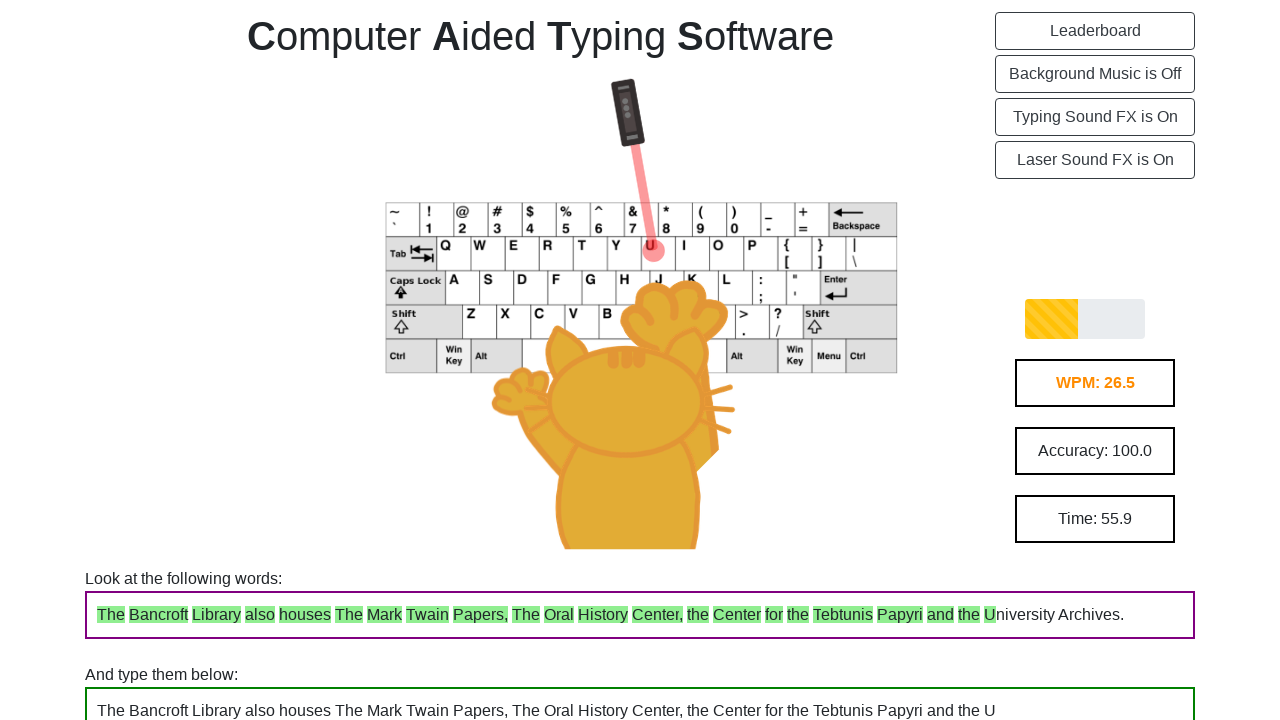

Typed character 'n' (character 126 of 143) on .InputField
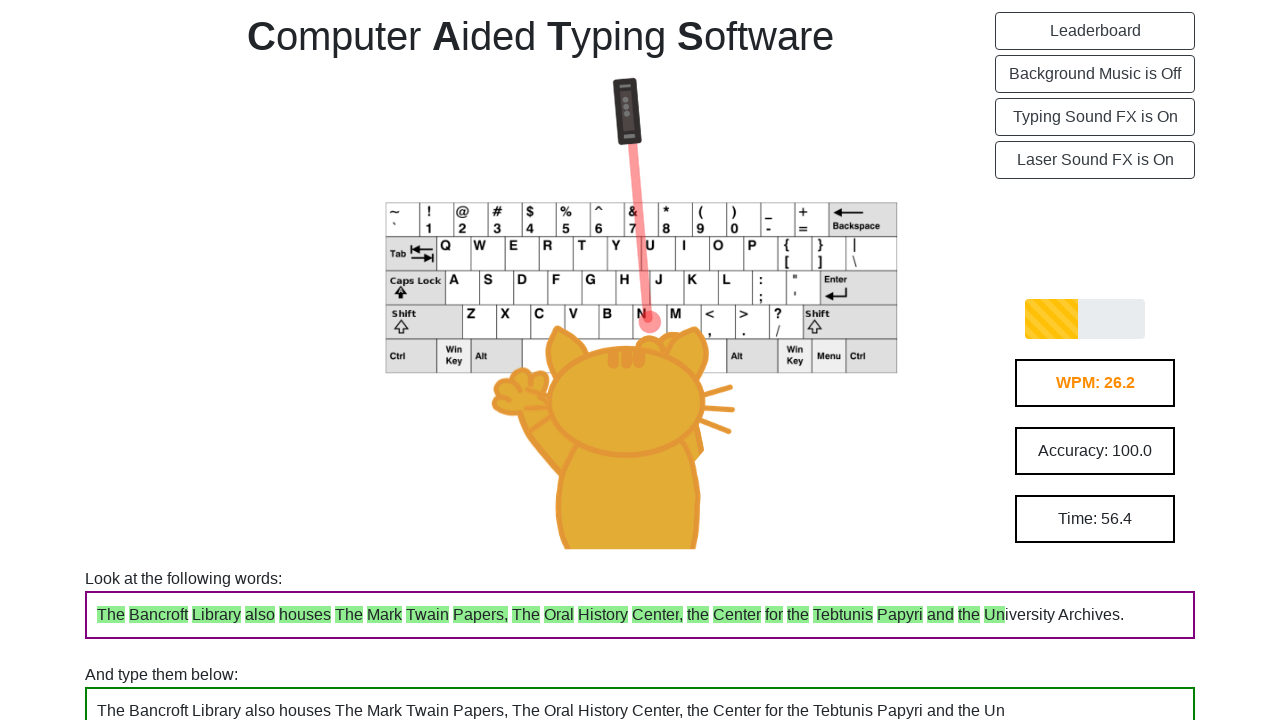

Typed character 'i' (character 127 of 143) on .InputField
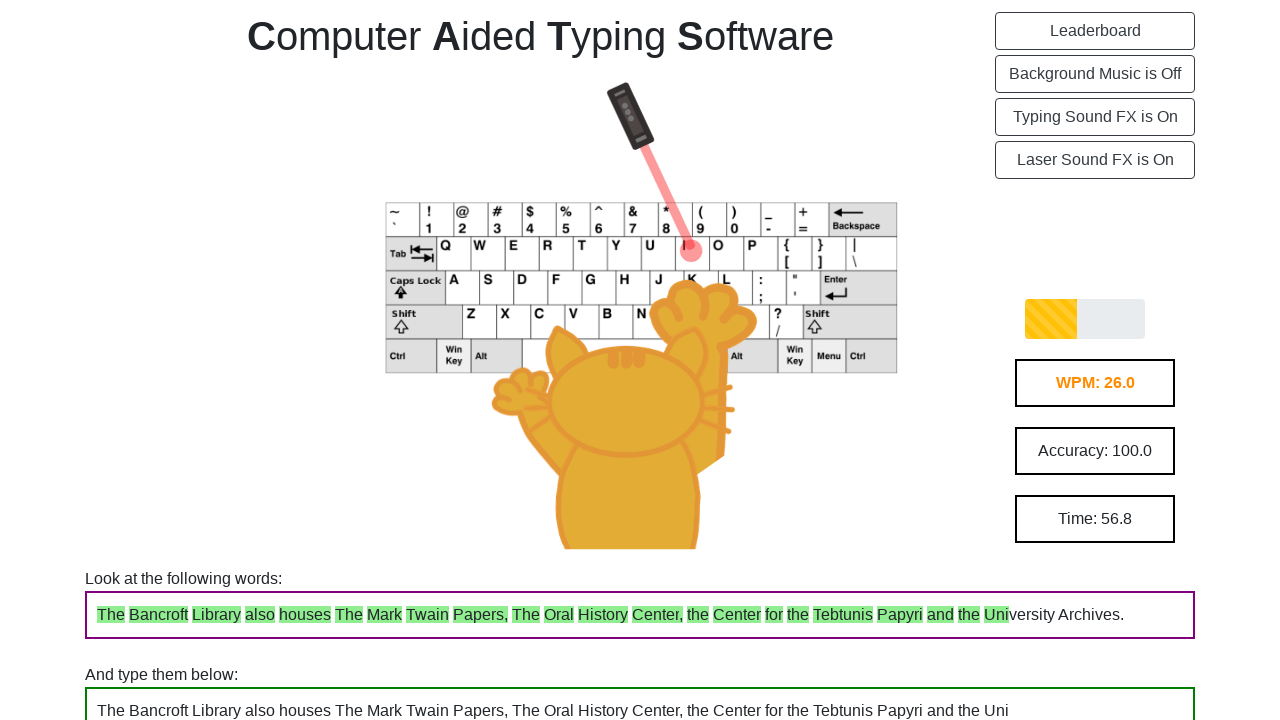

Typed character 'v' (character 128 of 143) on .InputField
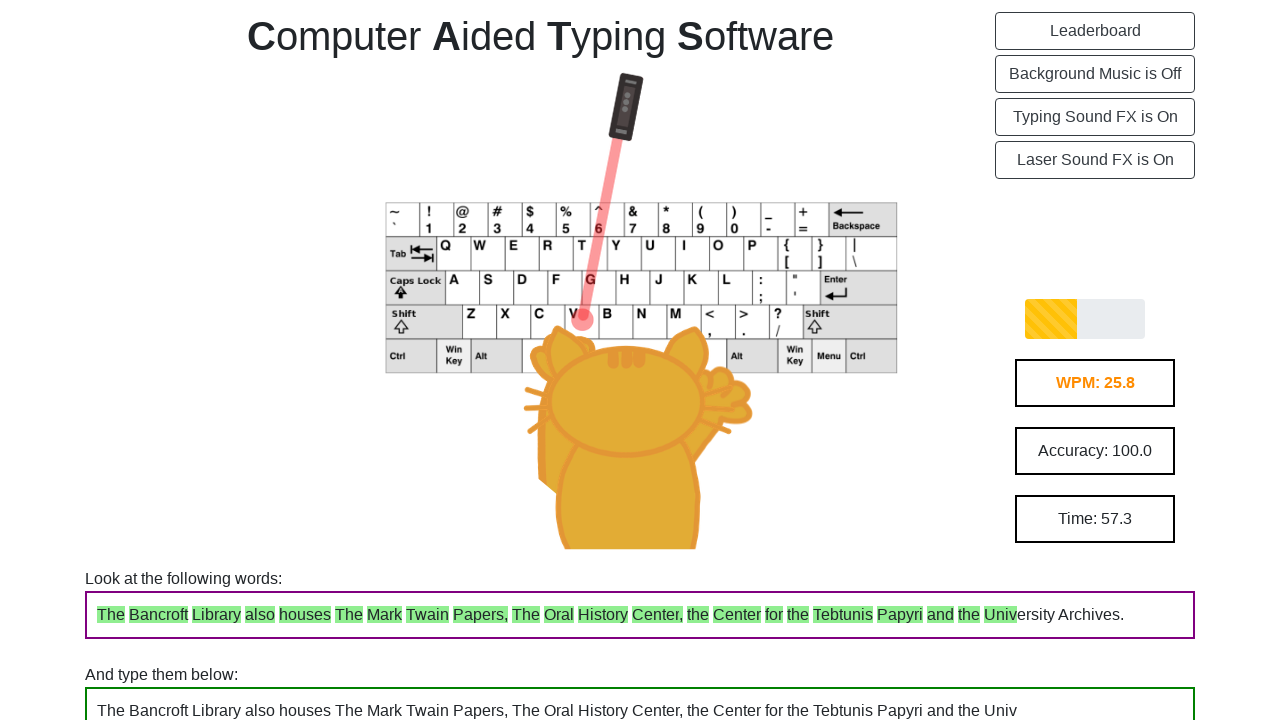

Typed character 'e' (character 129 of 143) on .InputField
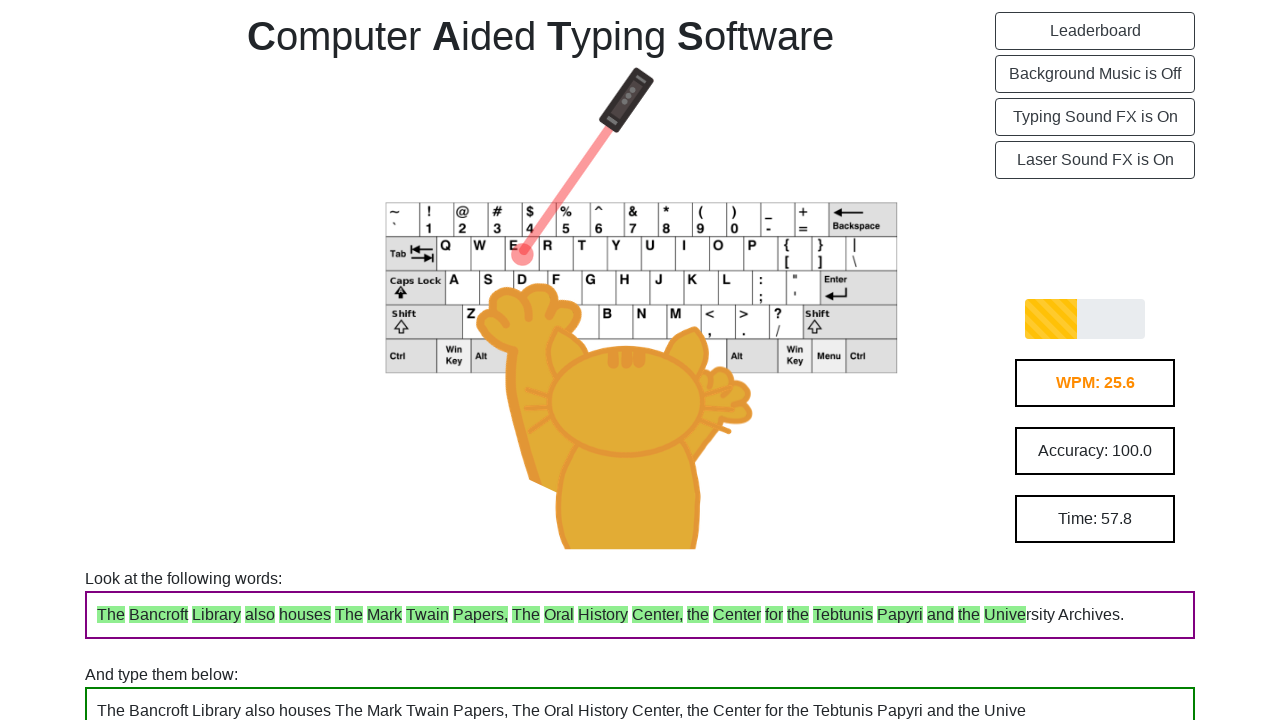

Typed character 'r' (character 130 of 143) on .InputField
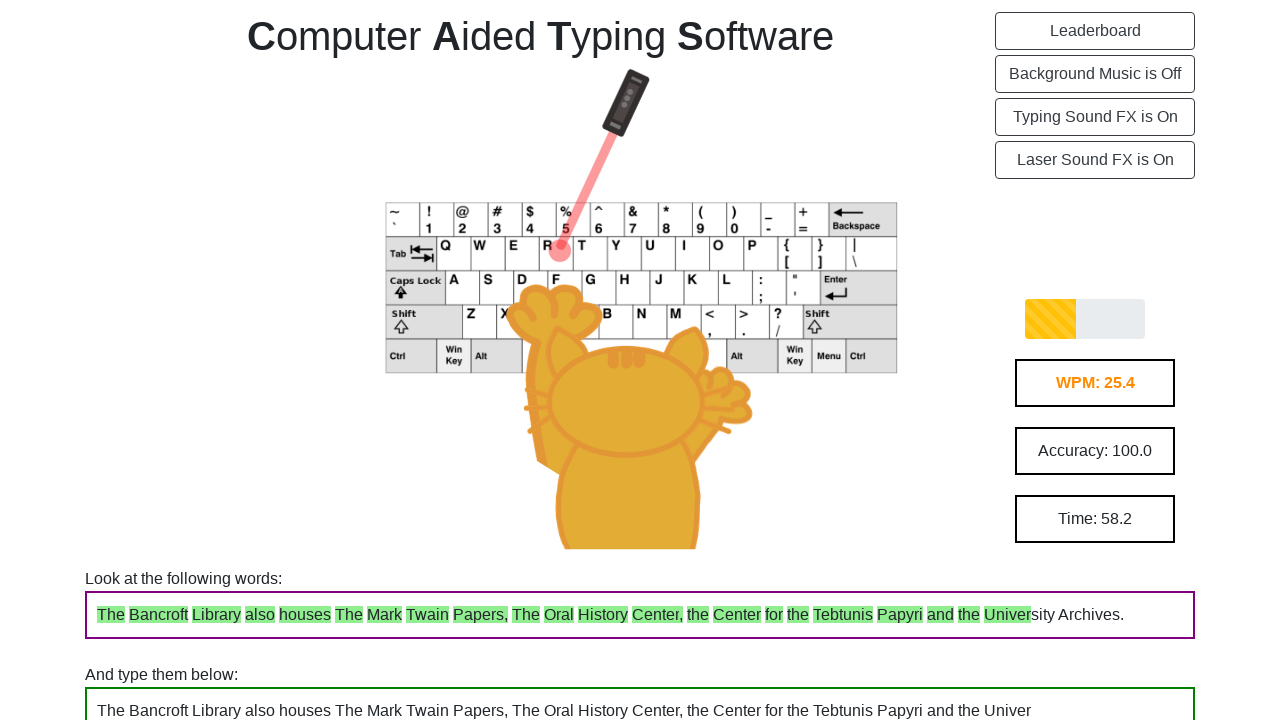

Typed character 's' (character 131 of 143) on .InputField
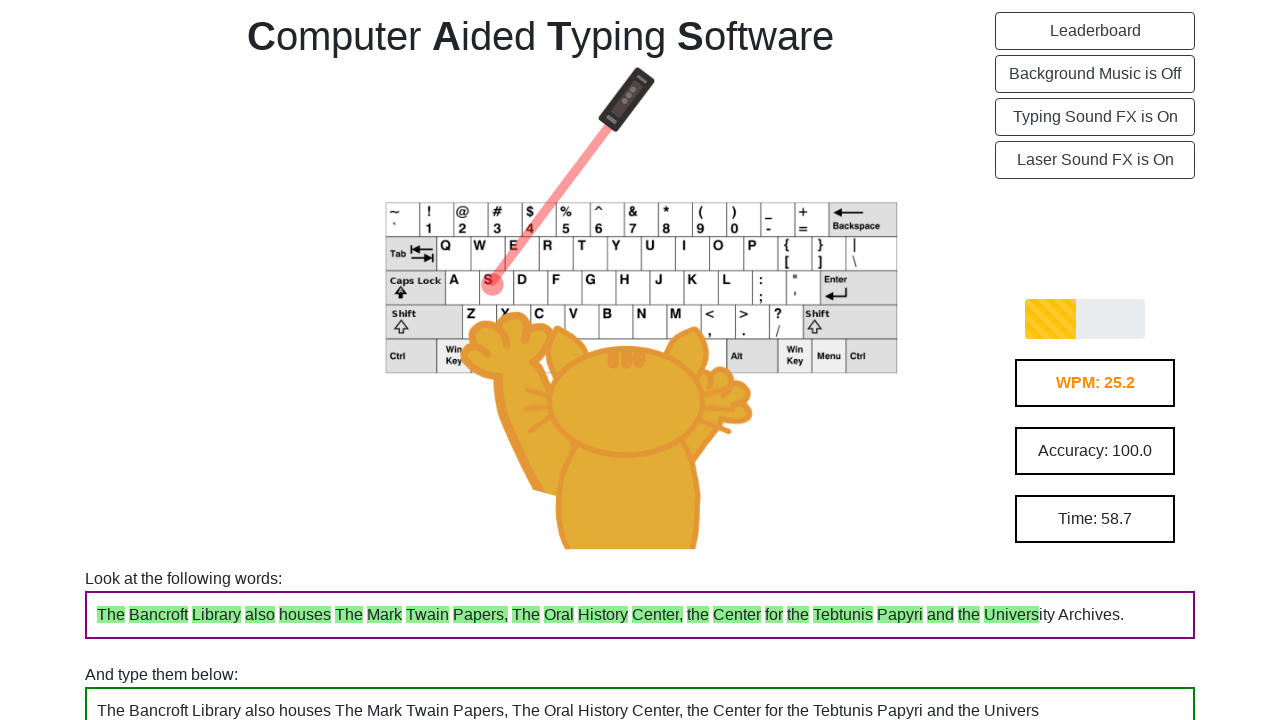

Typed character 'i' (character 132 of 143) on .InputField
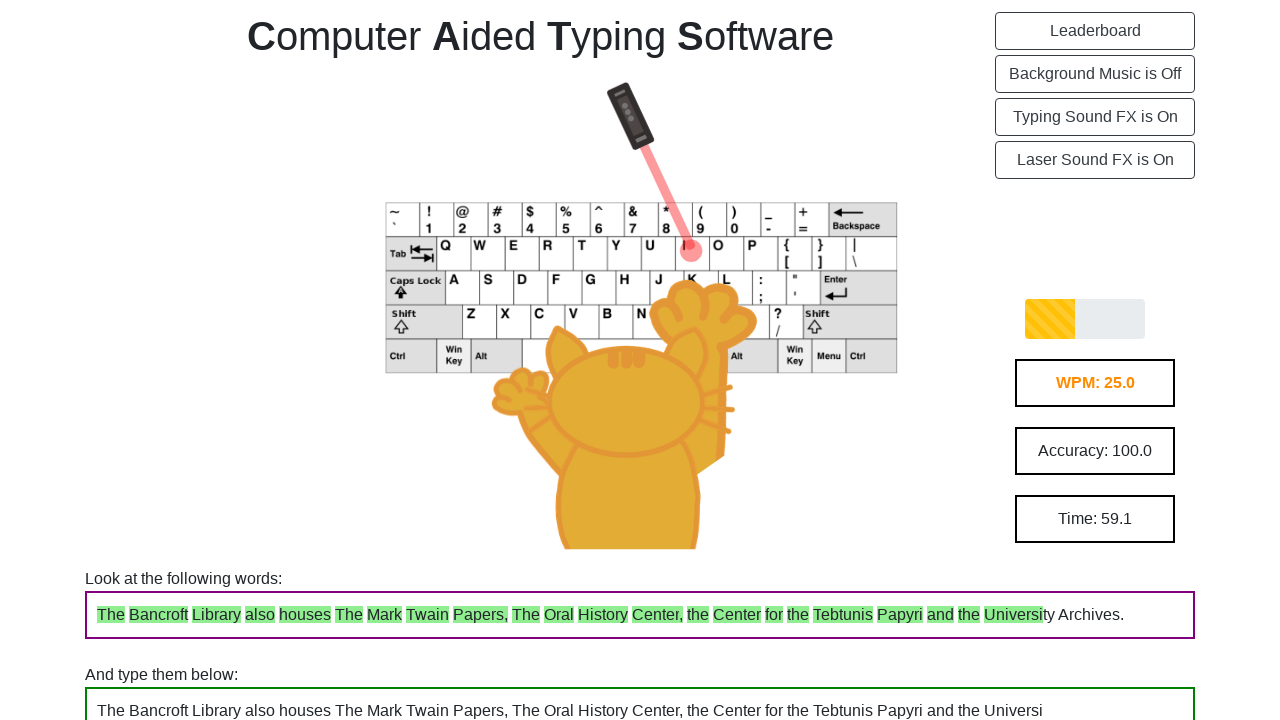

Typed character 't' (character 133 of 143) on .InputField
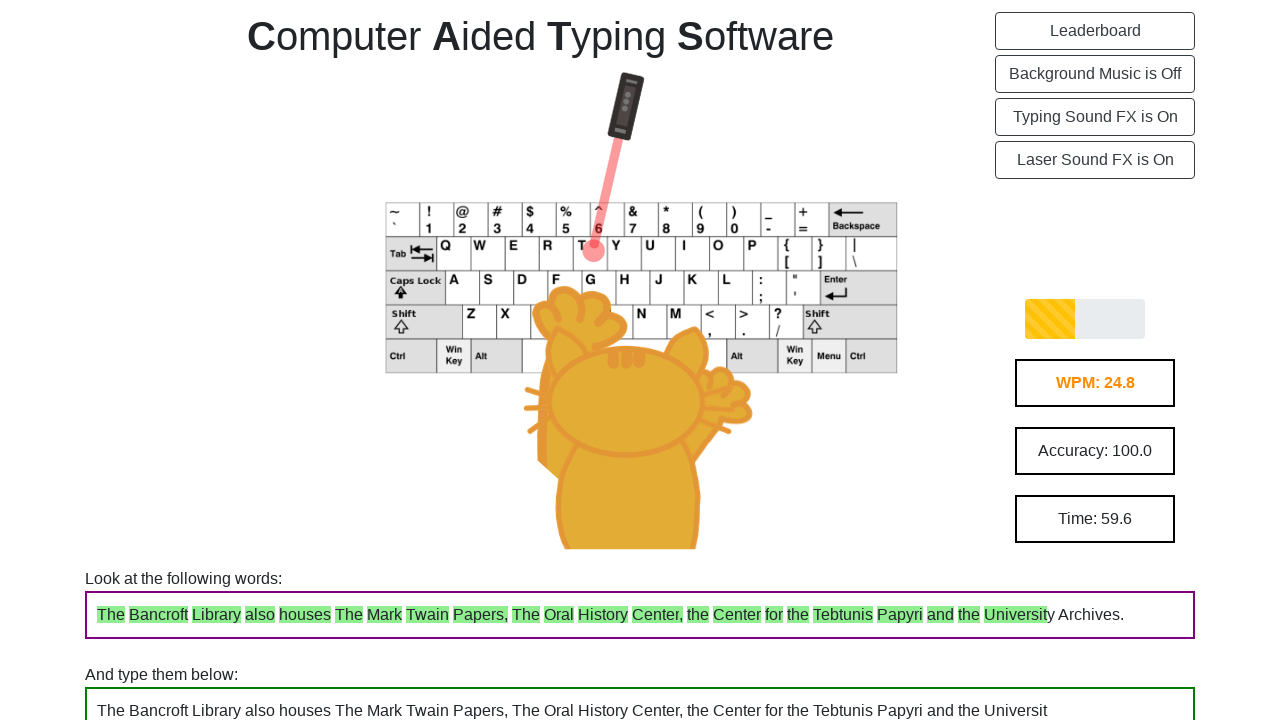

Typed character 'y' (character 134 of 143) on .InputField
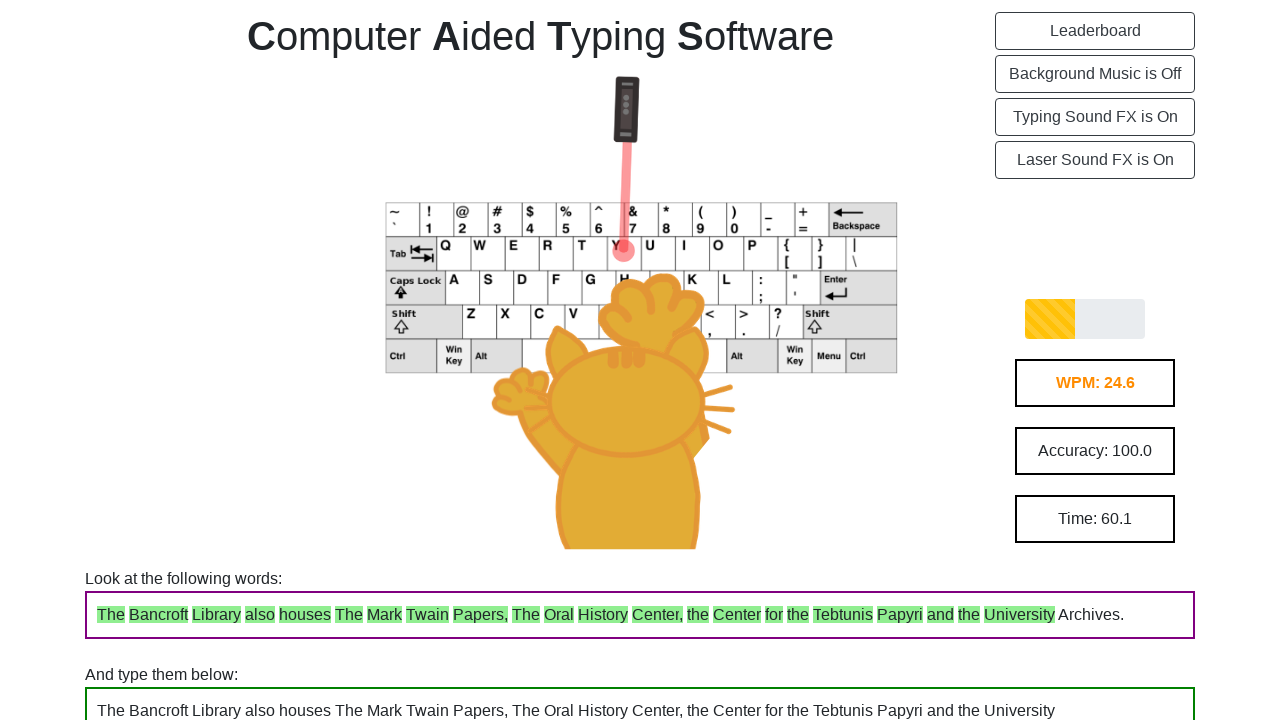

Typed character ' ' (character 135 of 143) on .InputField
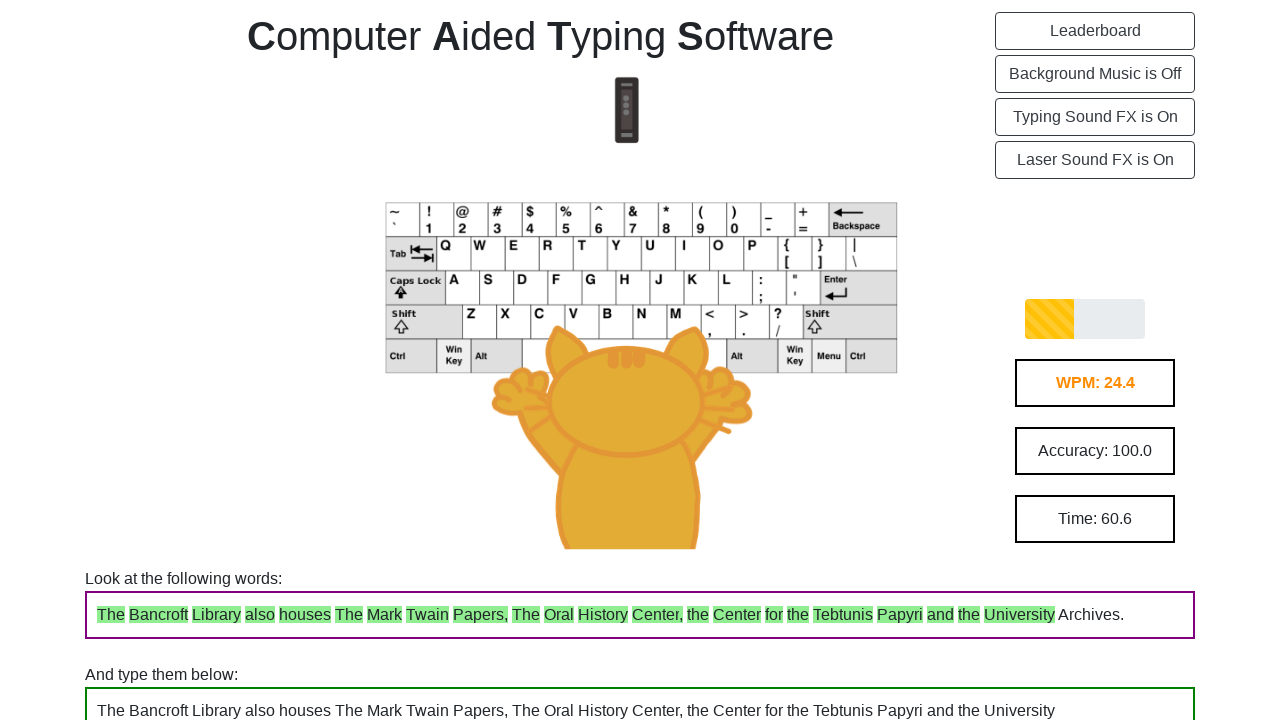

Typed character 'A' (character 136 of 143) on .InputField
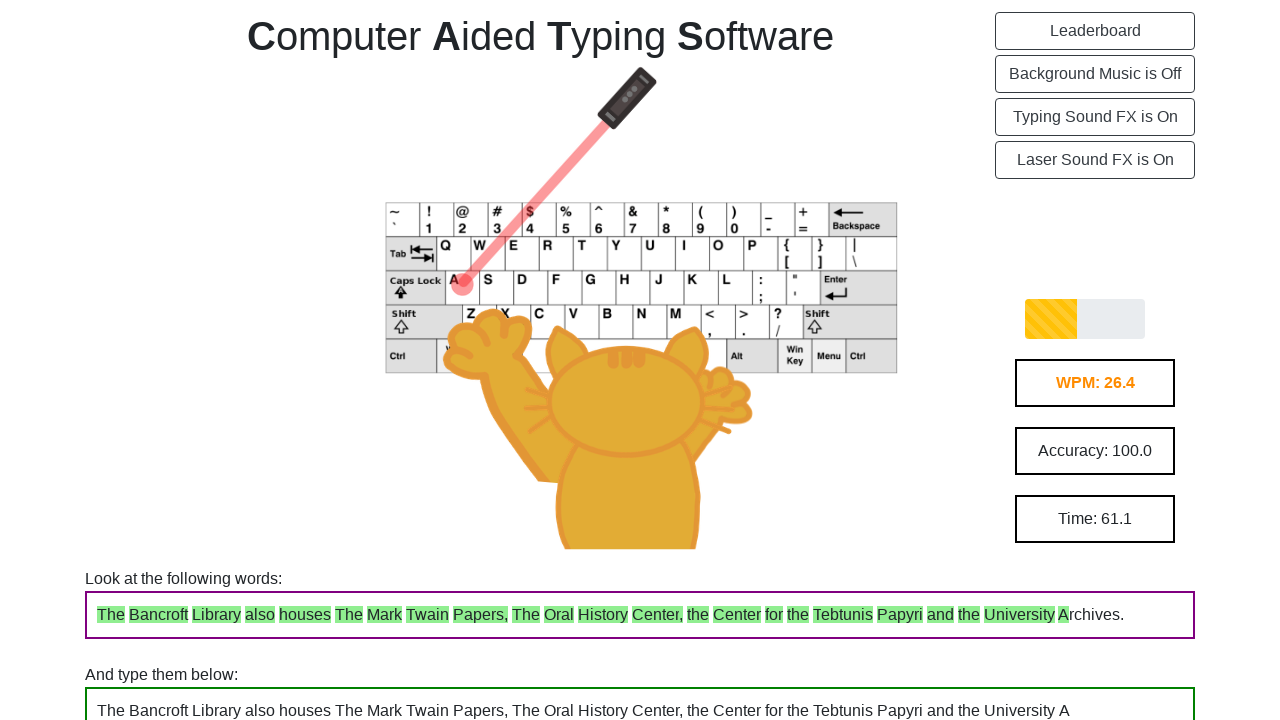

Typed character 'r' (character 137 of 143) on .InputField
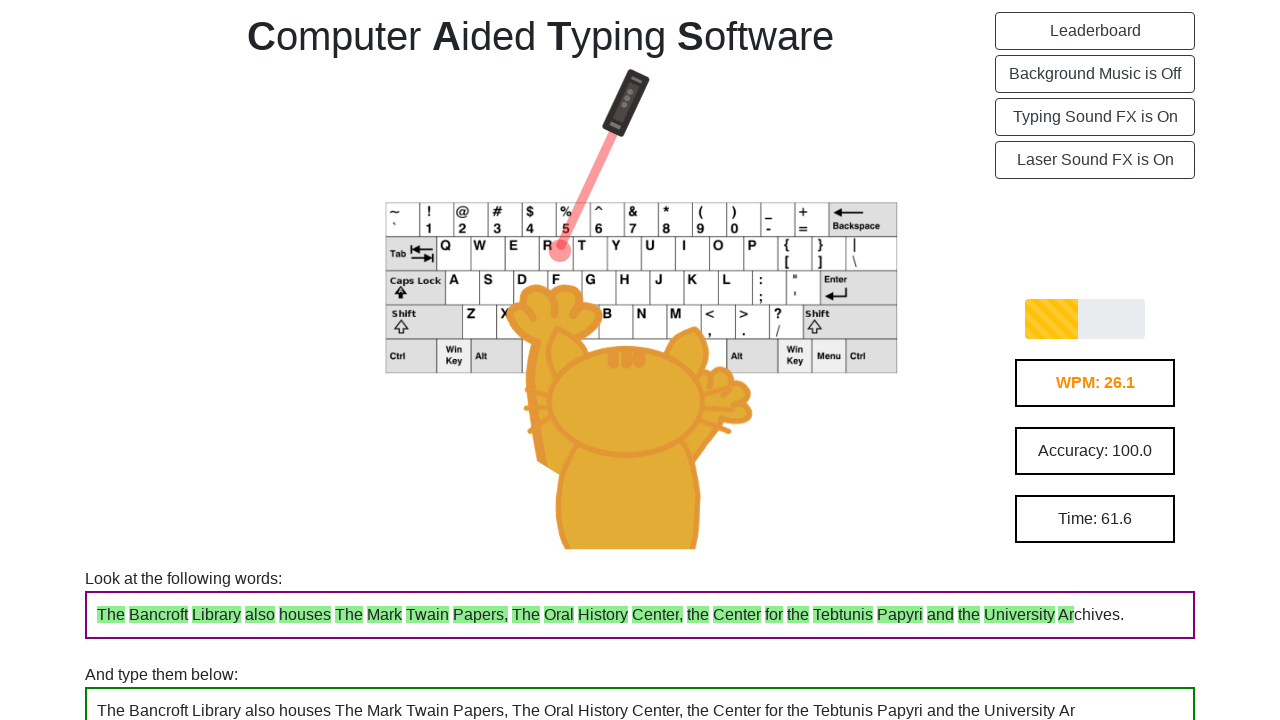

Typed character 'c' (character 138 of 143) on .InputField
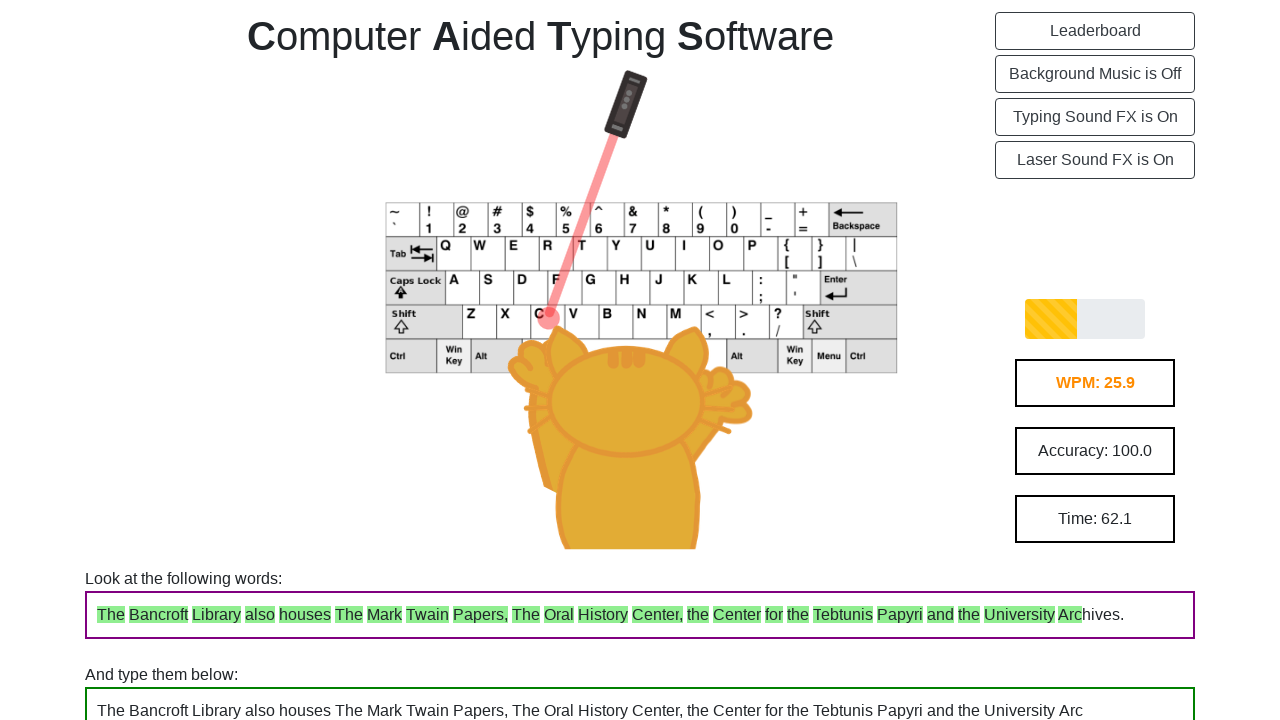

Typed character 'h' (character 139 of 143) on .InputField
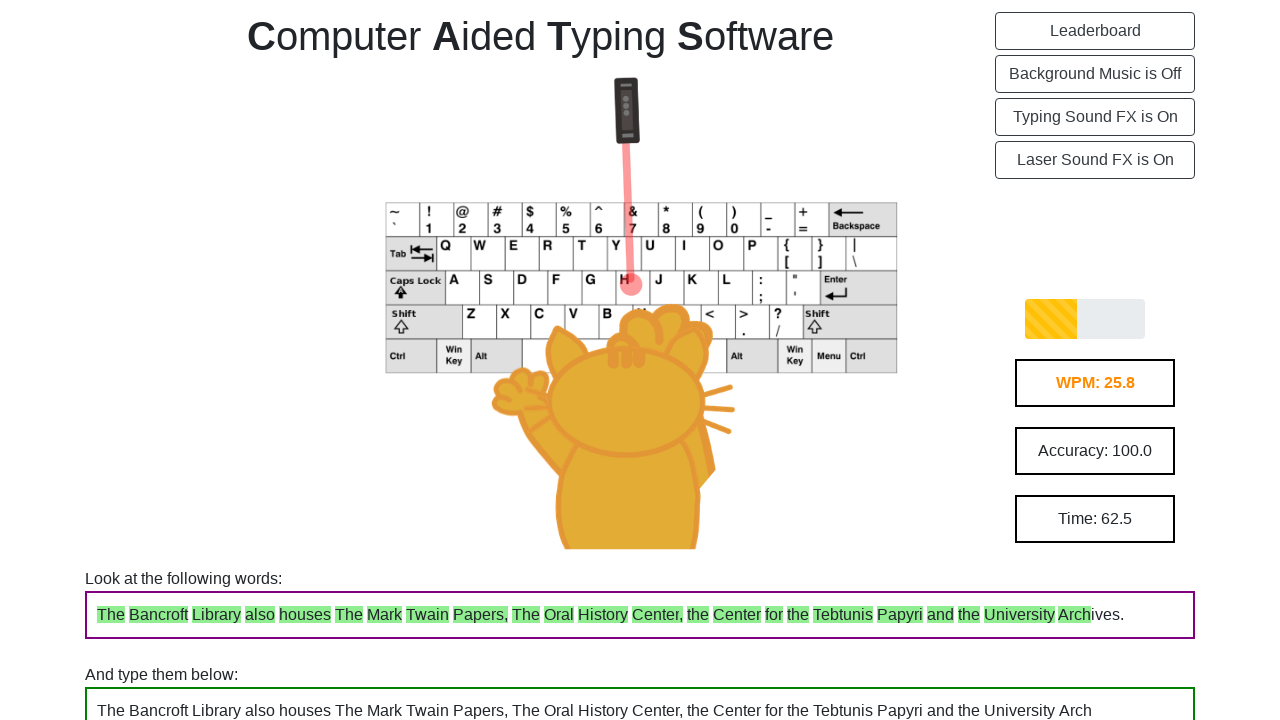

Typed character 'i' (character 140 of 143) on .InputField
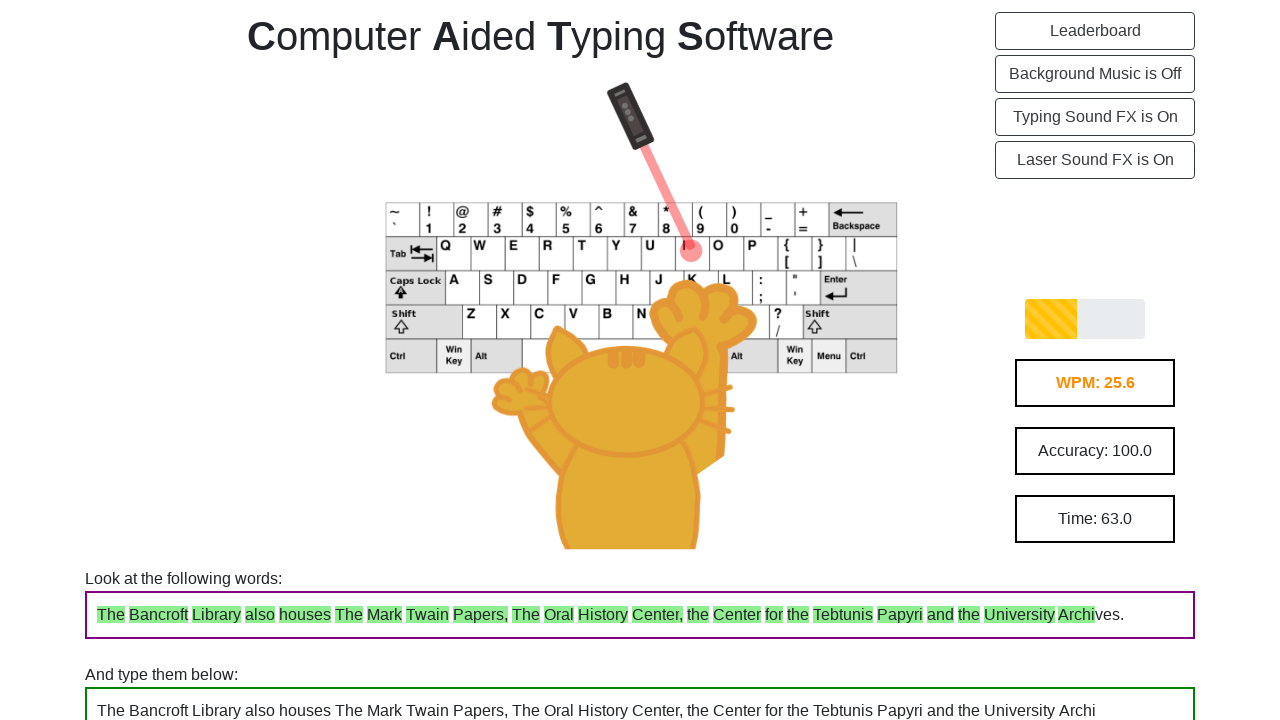

Typed character 'v' (character 141 of 143) on .InputField
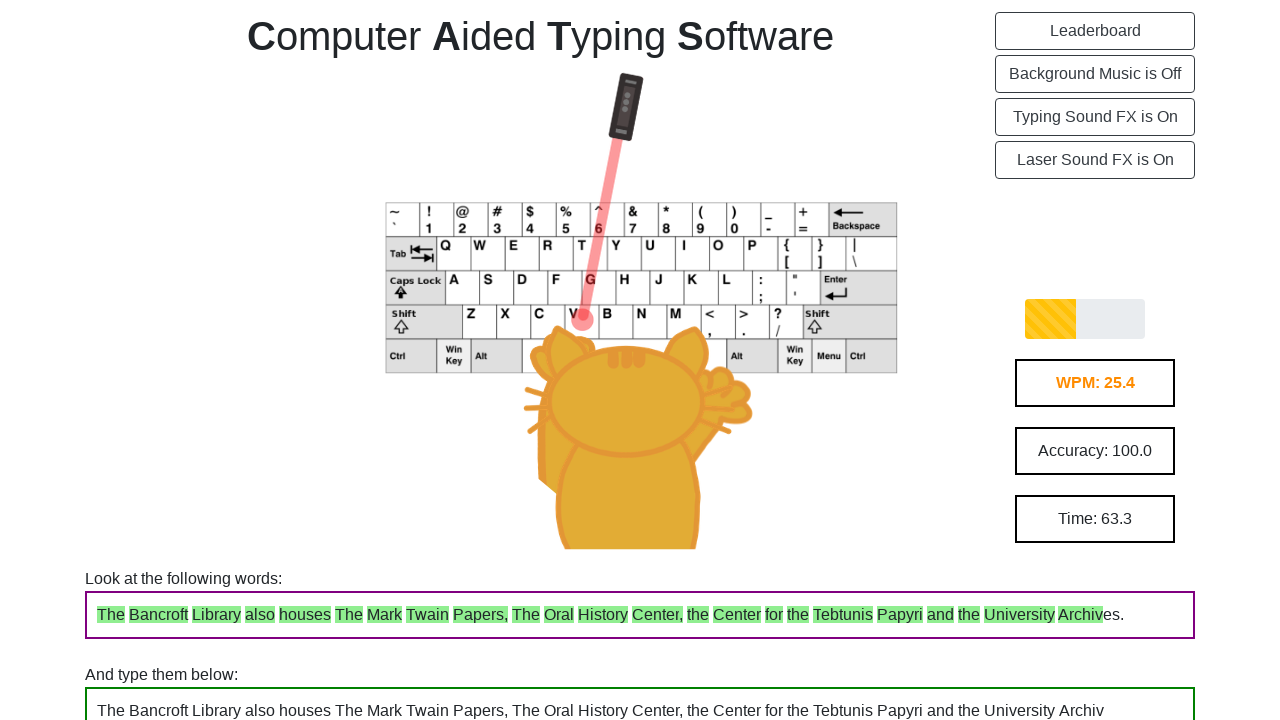

Typed character 'e' (character 142 of 143) on .InputField
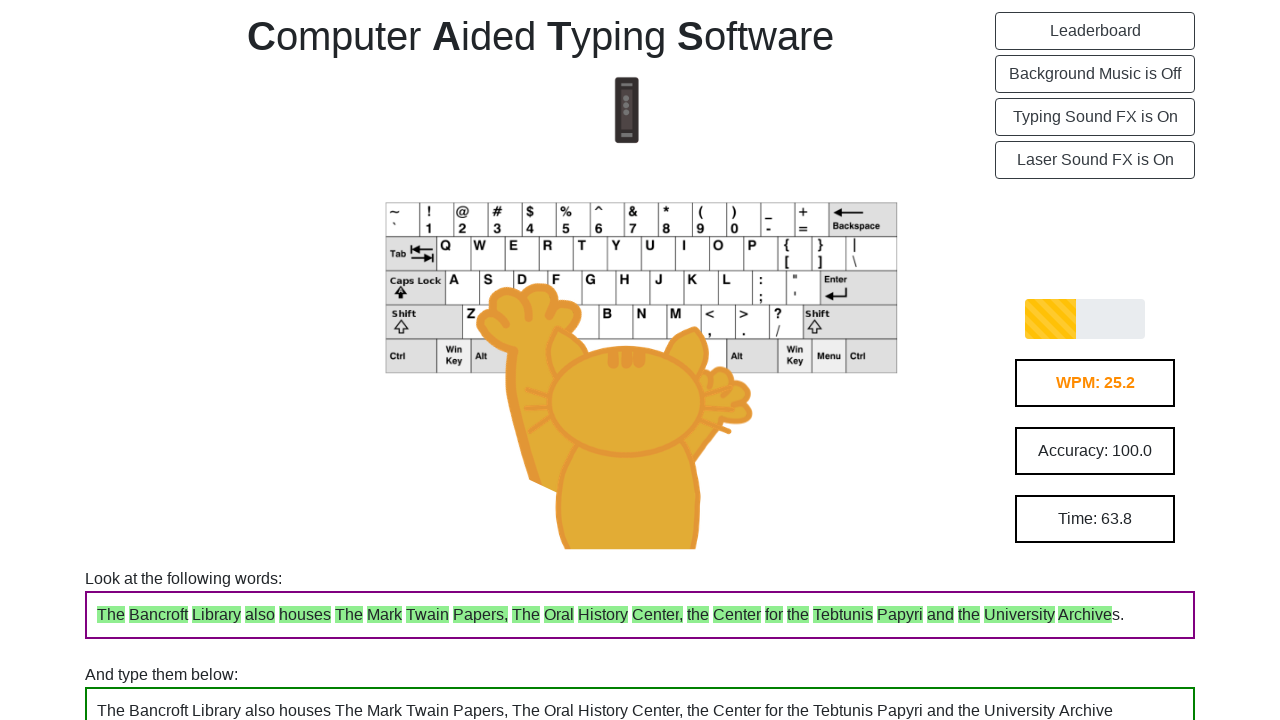

Typed character 's' (character 143 of 143) on .InputField
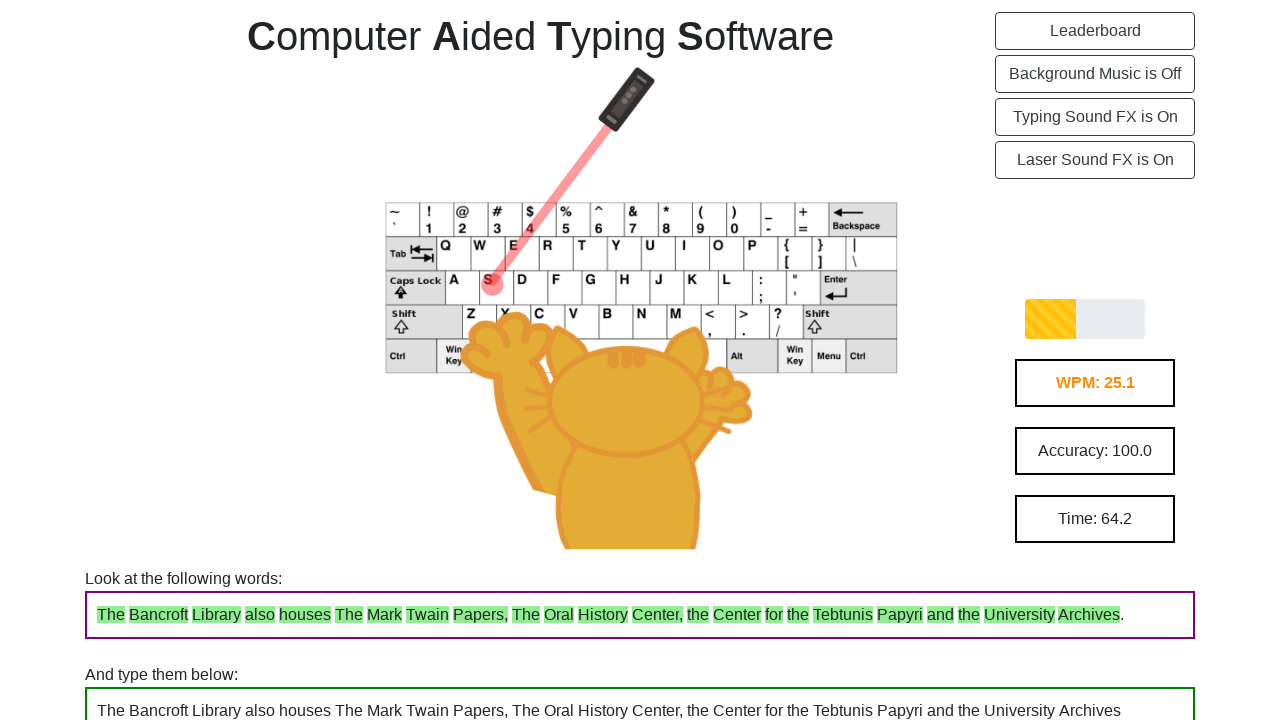

Typed second-to-last character '.' on .InputField
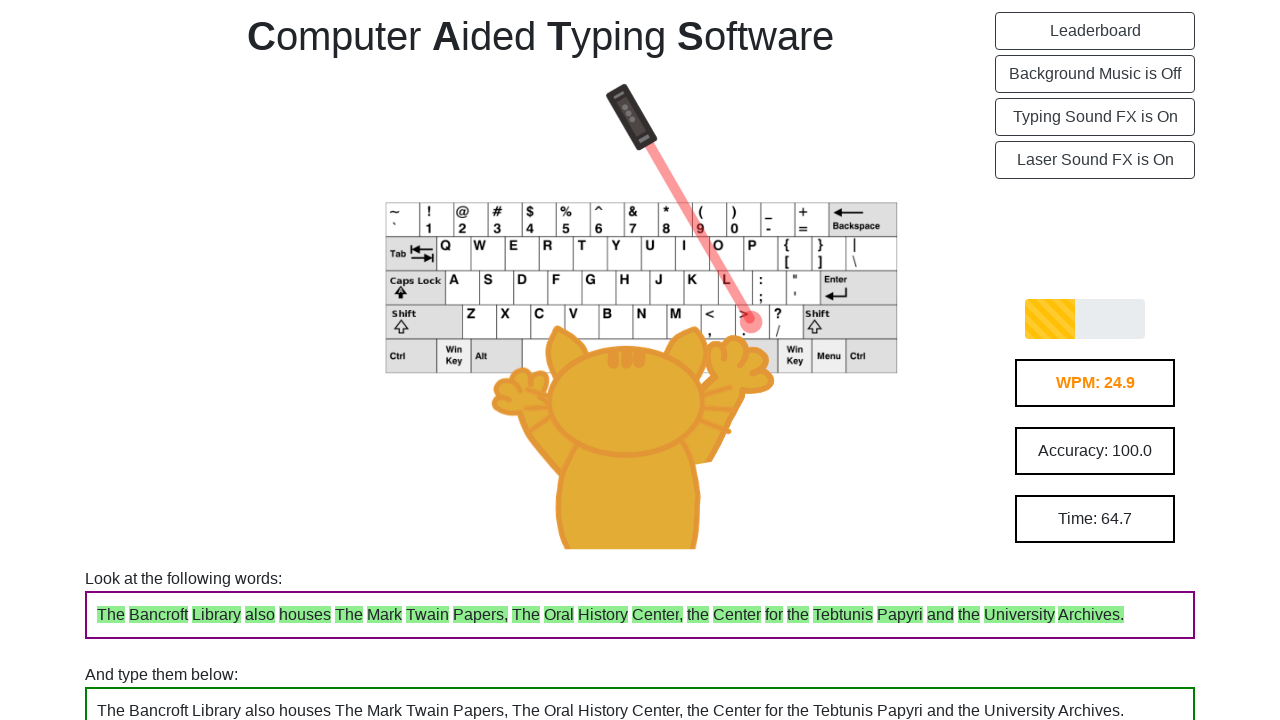

Waited 1000ms for game completion
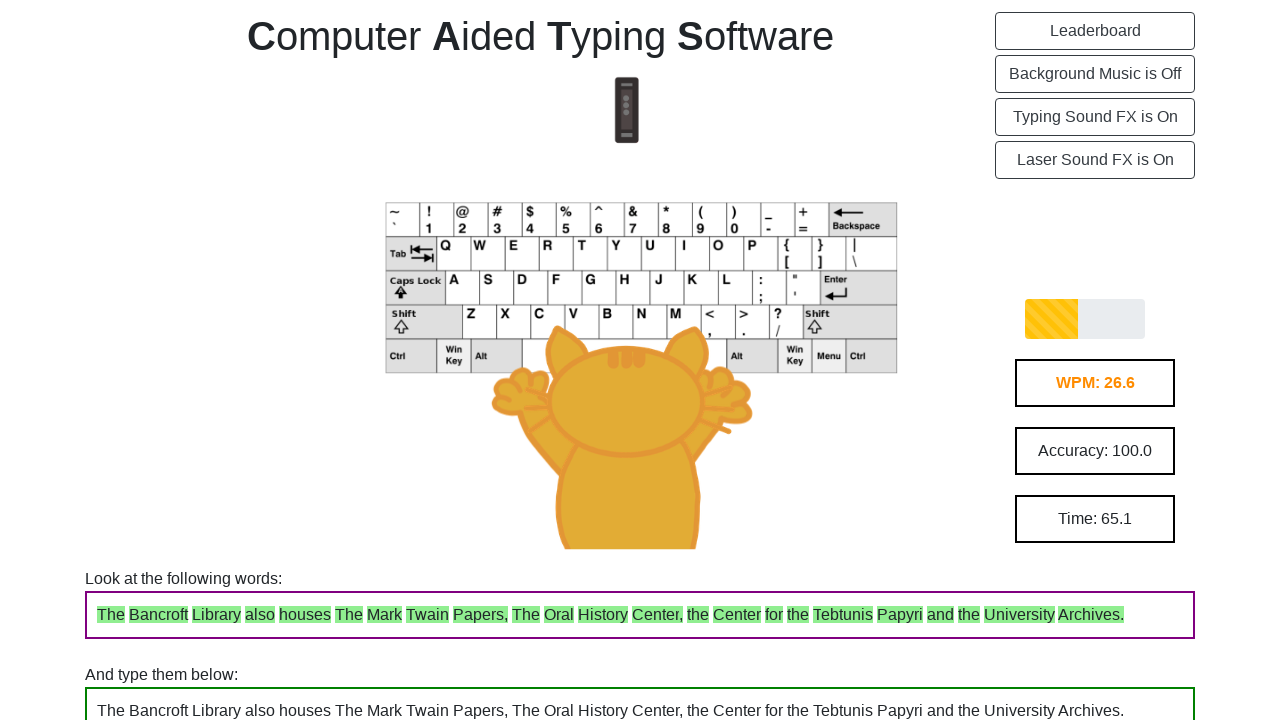

Filled username field with 'speedtyper42' on .form-control
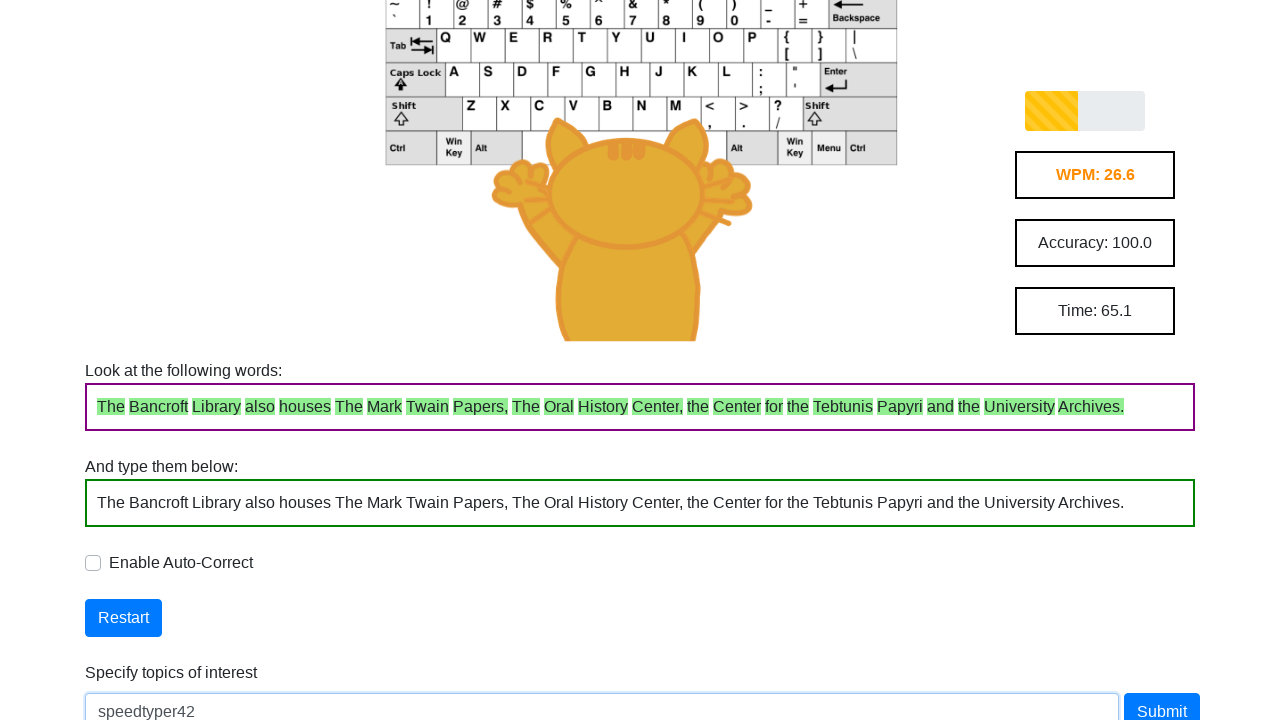

Clicked Submit button to submit the score at (1162, 701) on xpath=//button[text()='Submit']
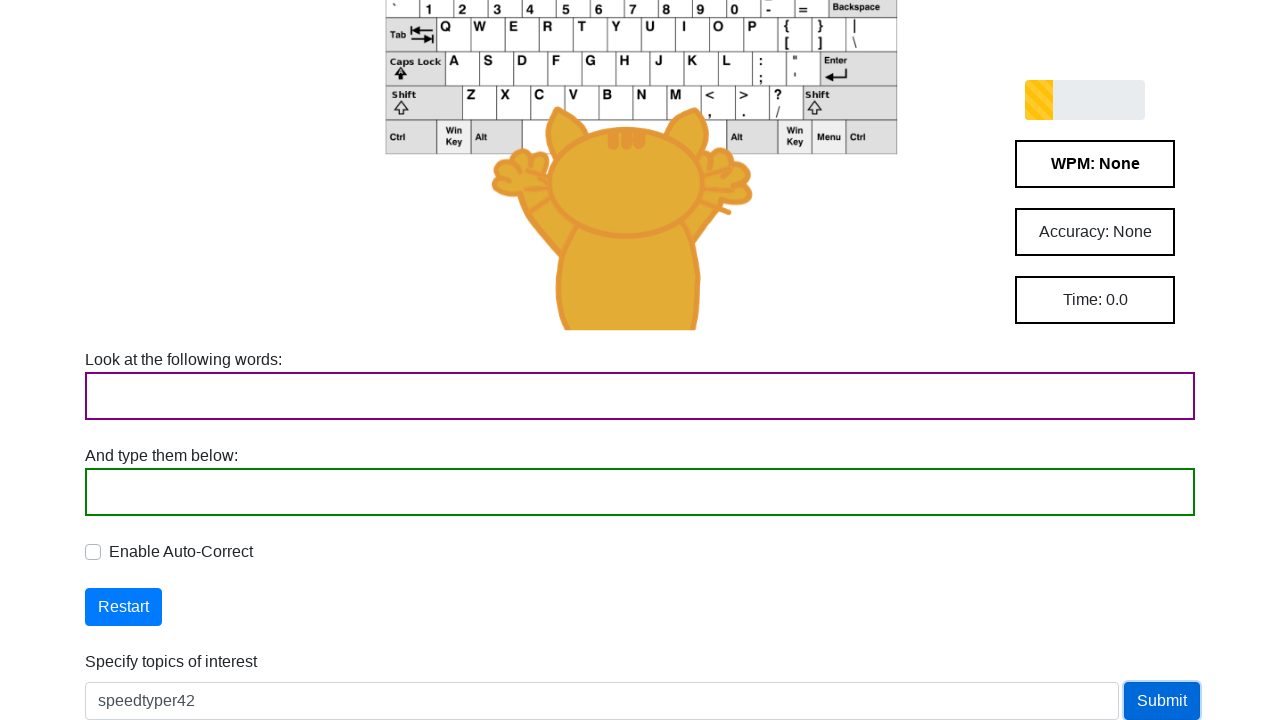

Waited 1000ms for submission to complete
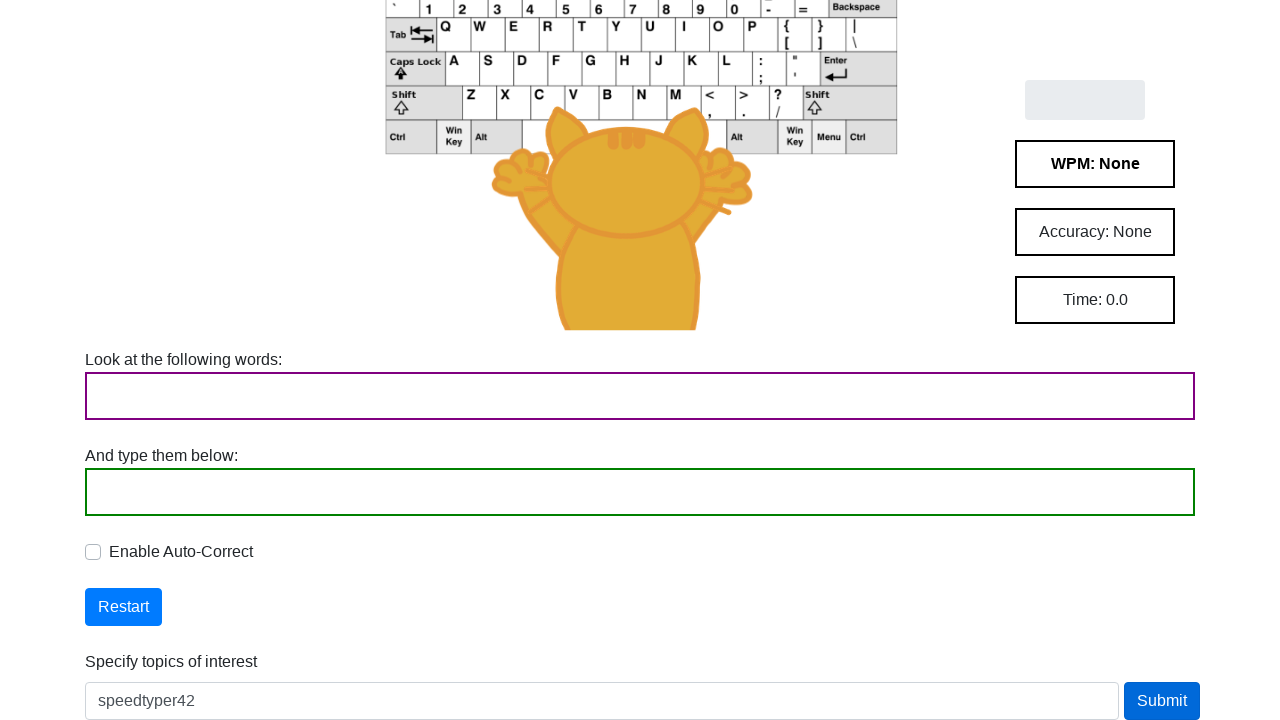

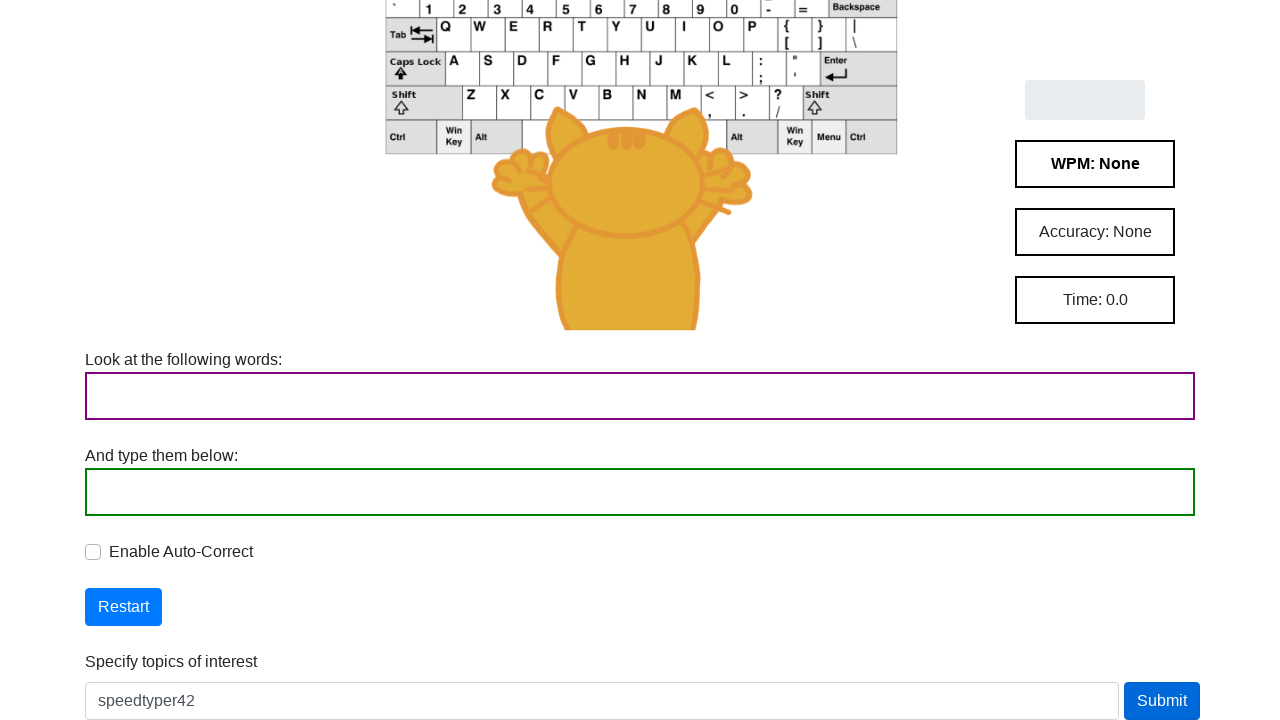